Tests shopping cart functionality by incrementing quantities for specific vegetables and fruits. Vegetables are incremented 9 times each, while fruits are incremented 14 times each.

Starting URL: https://rahulshettyacademy.com/seleniumPractise/#/

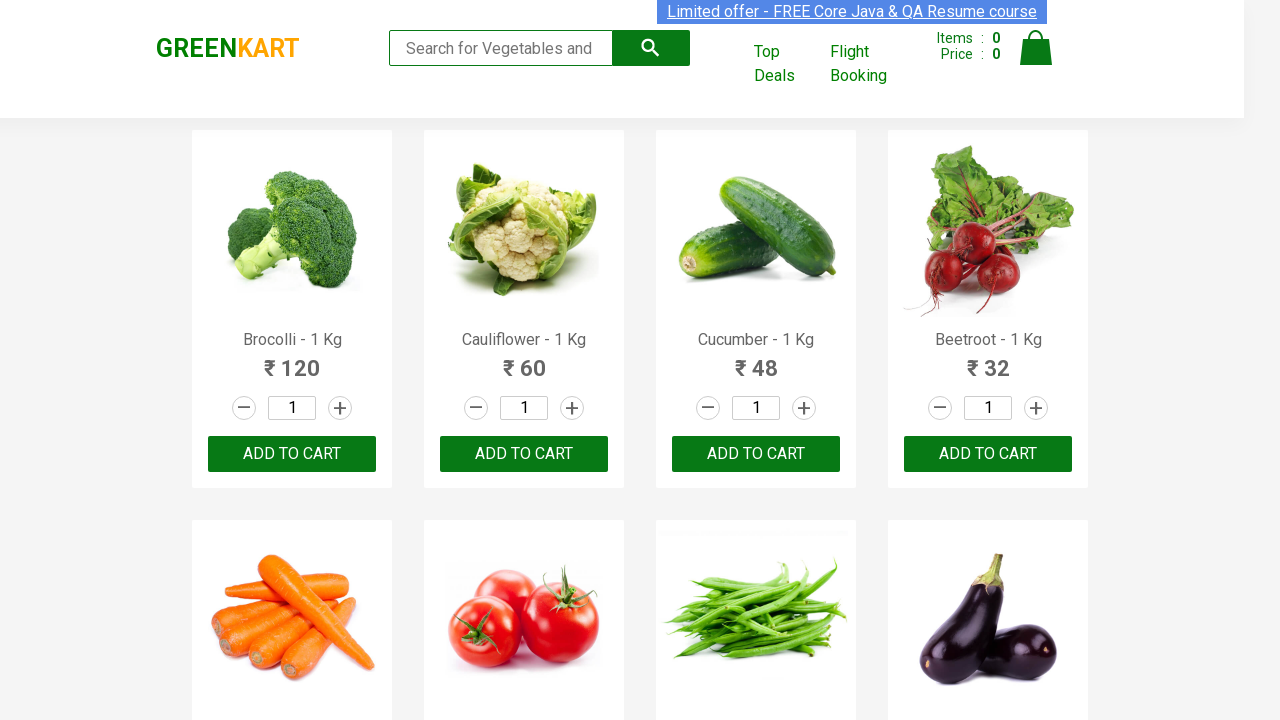

Waited for product names to load on the page
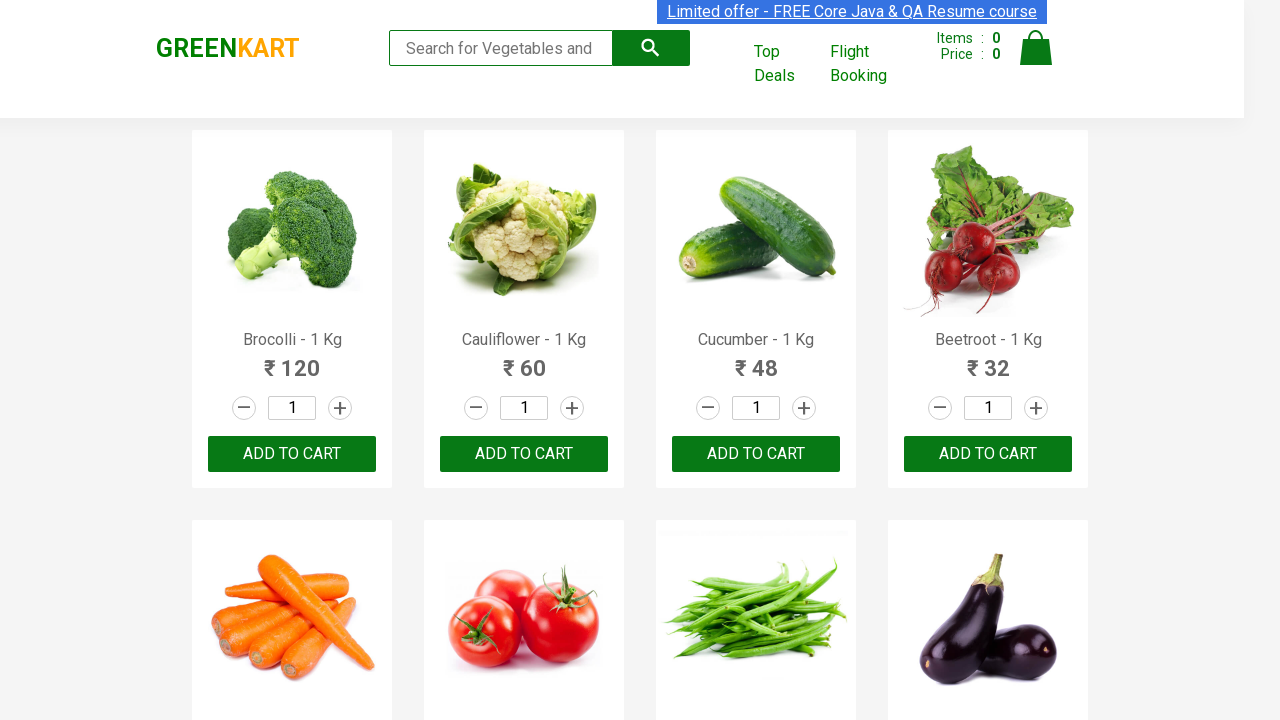

Retrieved all product name elements from the page
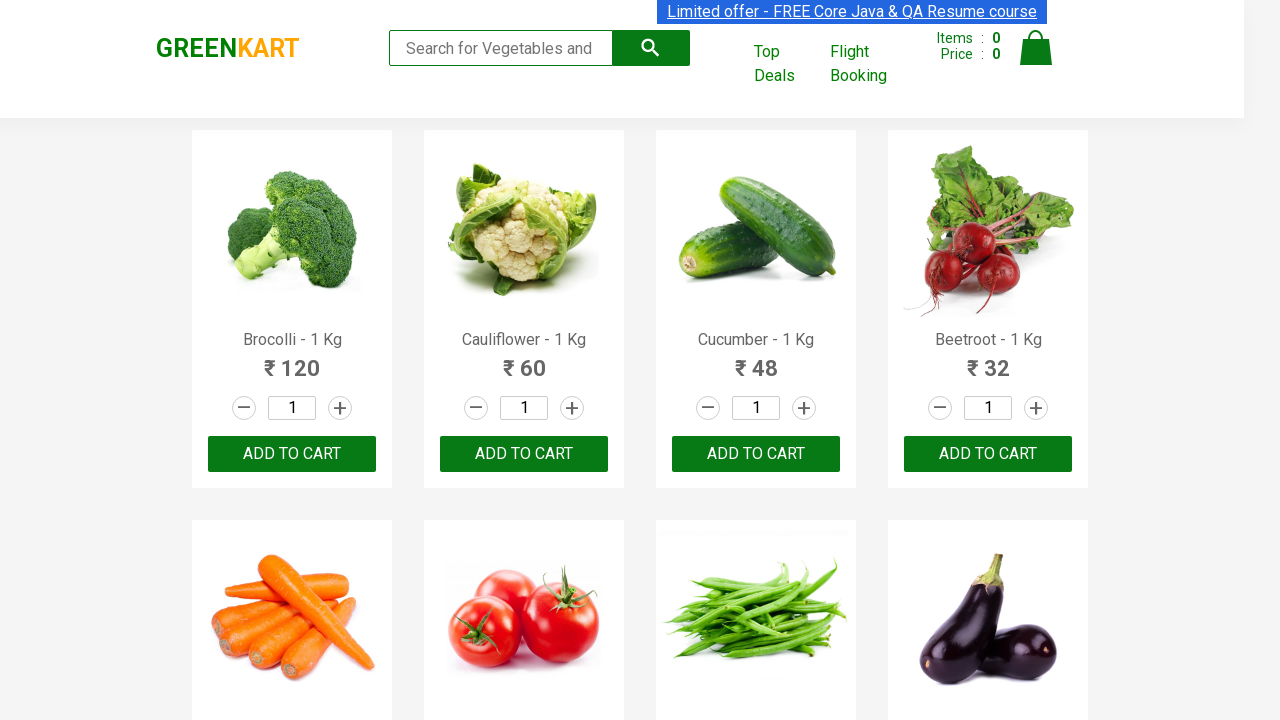

Extracted product name: Brocolli
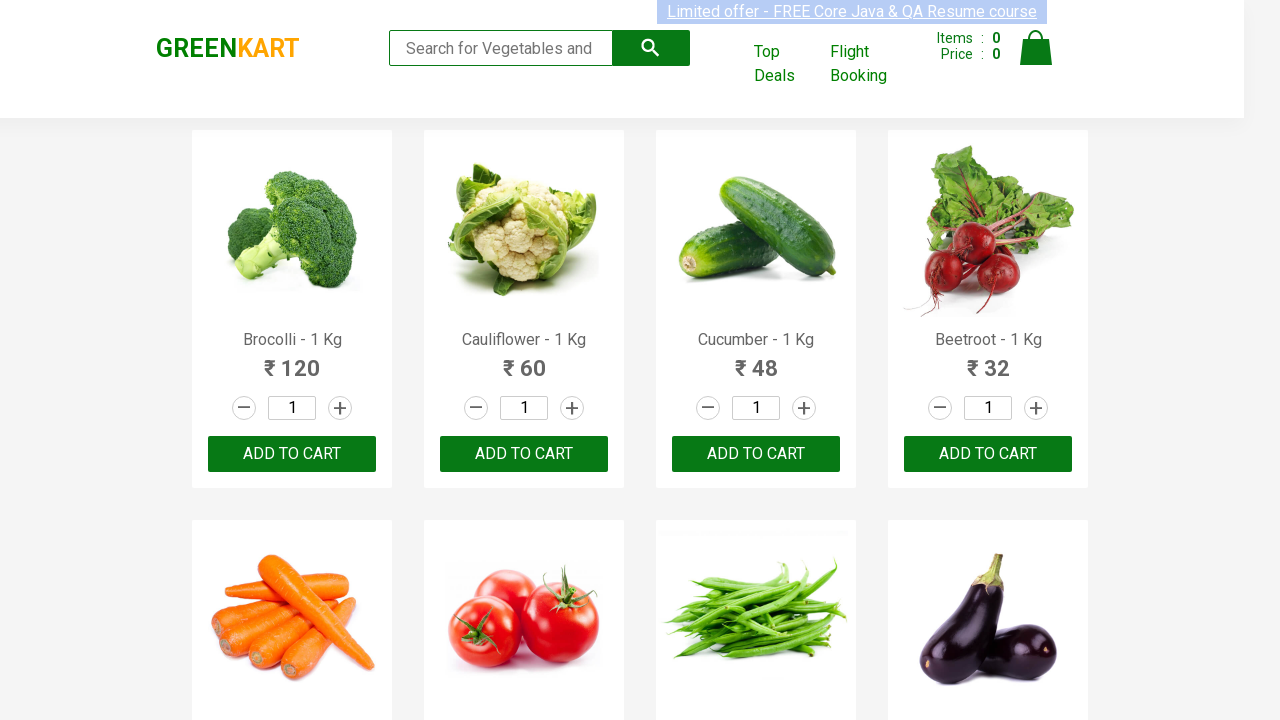

Extracted product name: Cauliflower
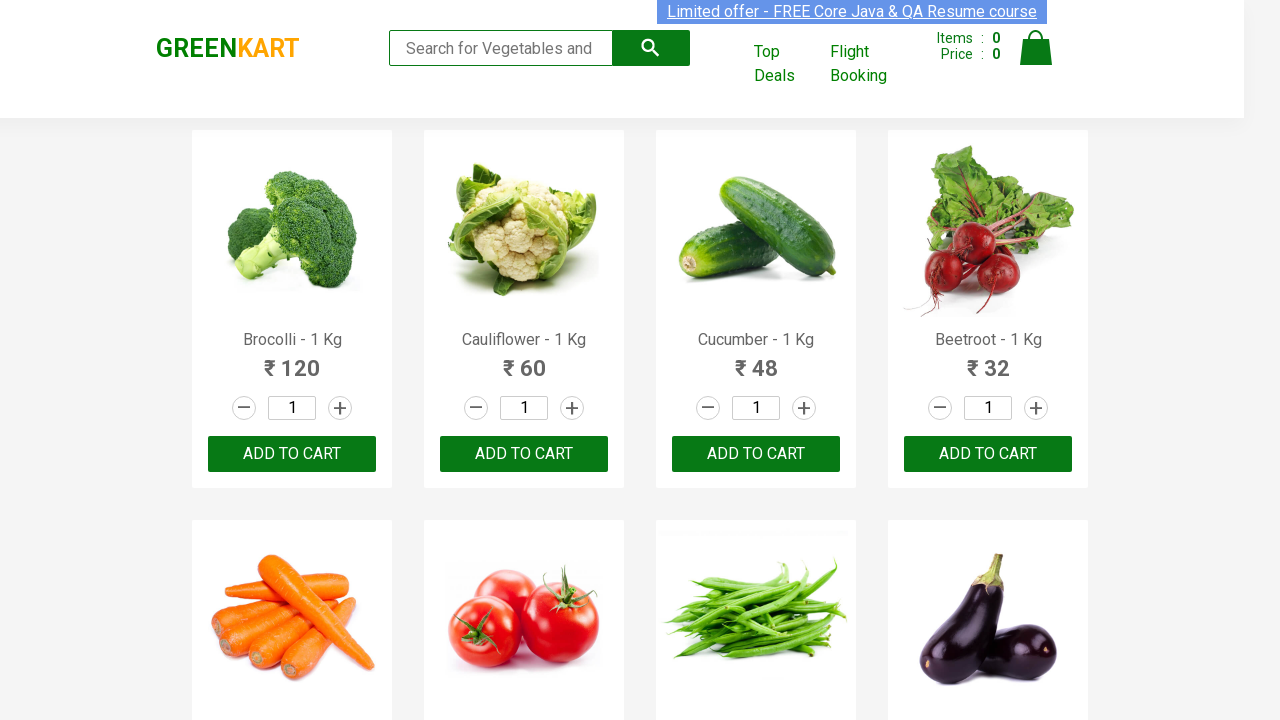

Found Cauliflower in vegetables list, preparing to increment 9 times
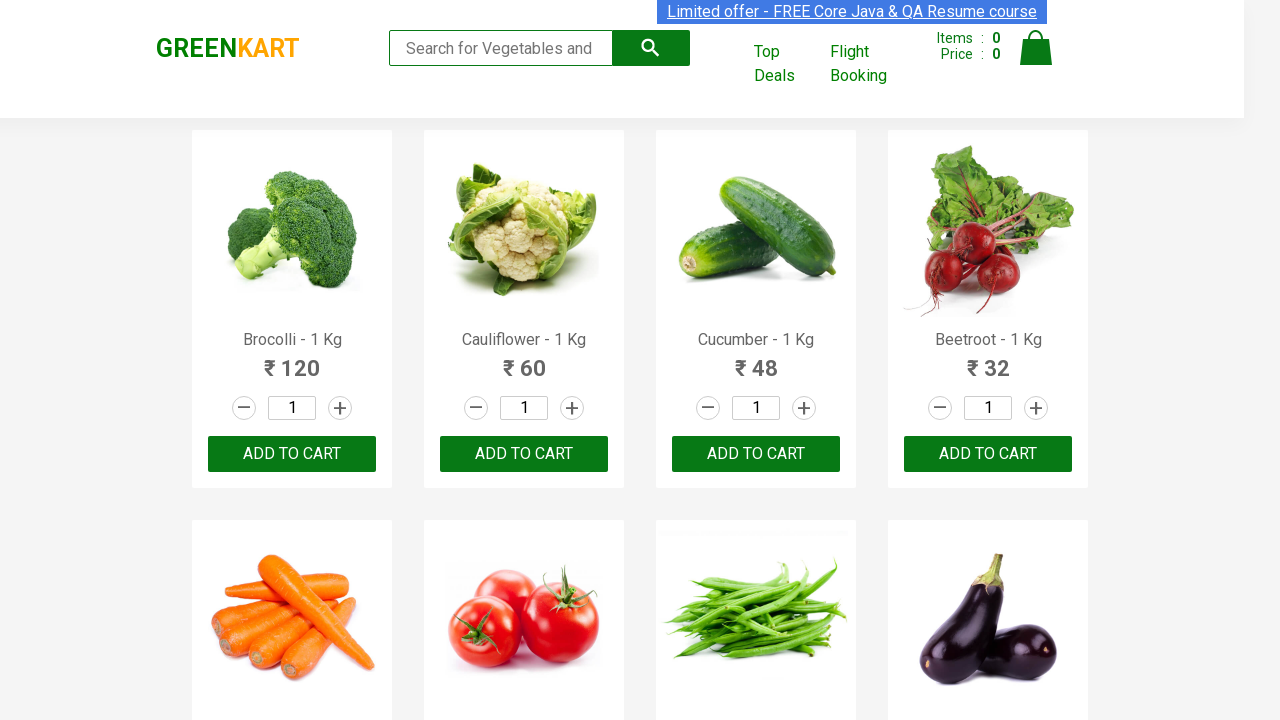

Incremented quantity for Cauliflower at (572, 408) on xpath=//a[@class='increment'] >> nth=1
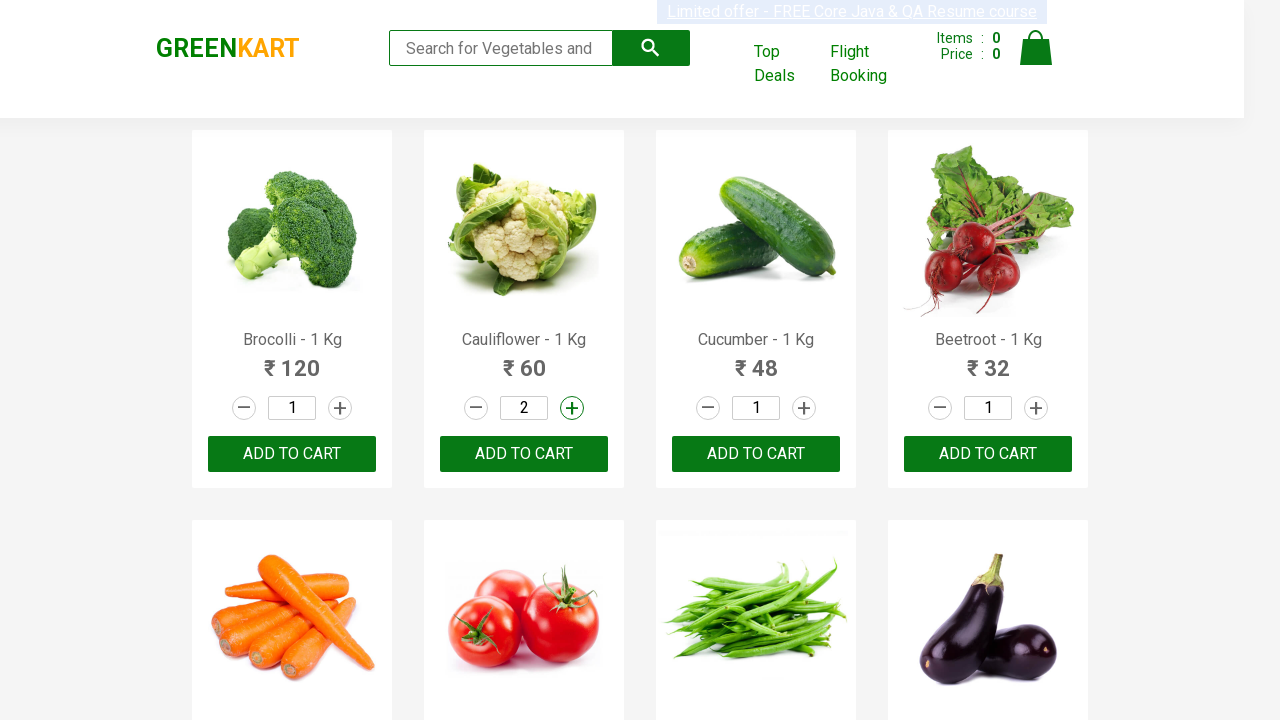

Incremented quantity for Cauliflower at (572, 408) on xpath=//a[@class='increment'] >> nth=1
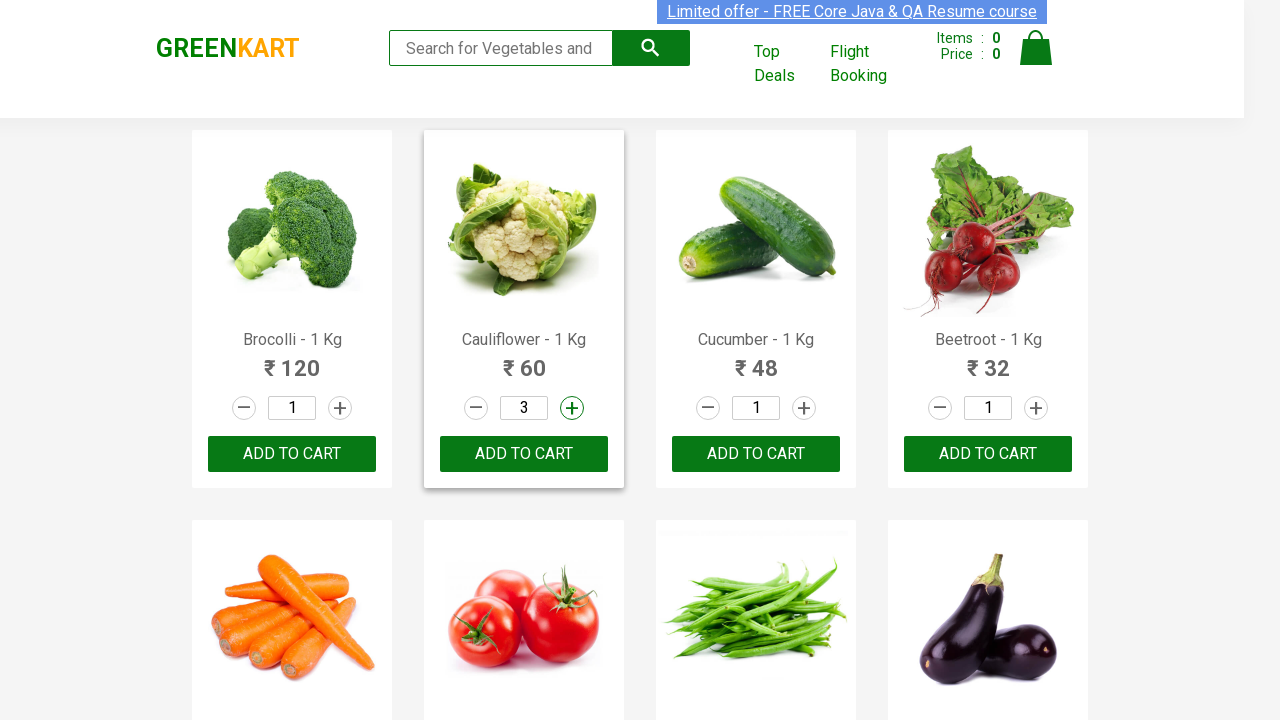

Incremented quantity for Cauliflower at (572, 408) on xpath=//a[@class='increment'] >> nth=1
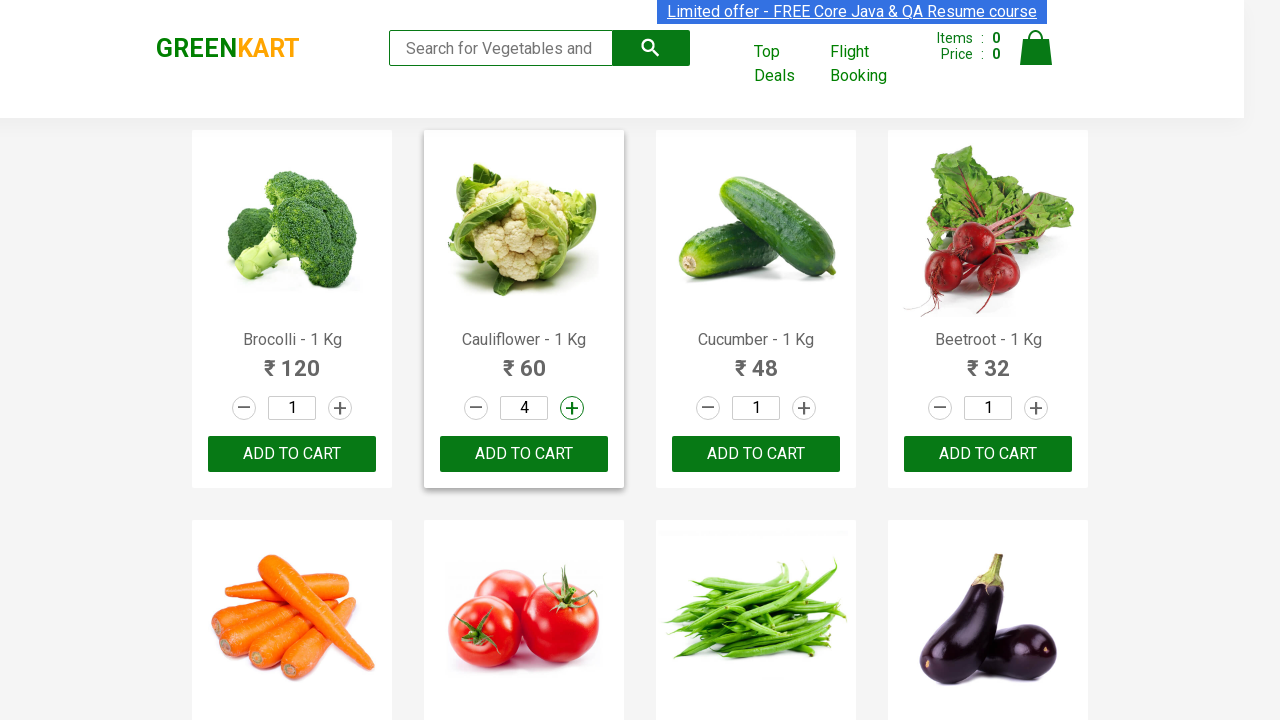

Incremented quantity for Cauliflower at (572, 408) on xpath=//a[@class='increment'] >> nth=1
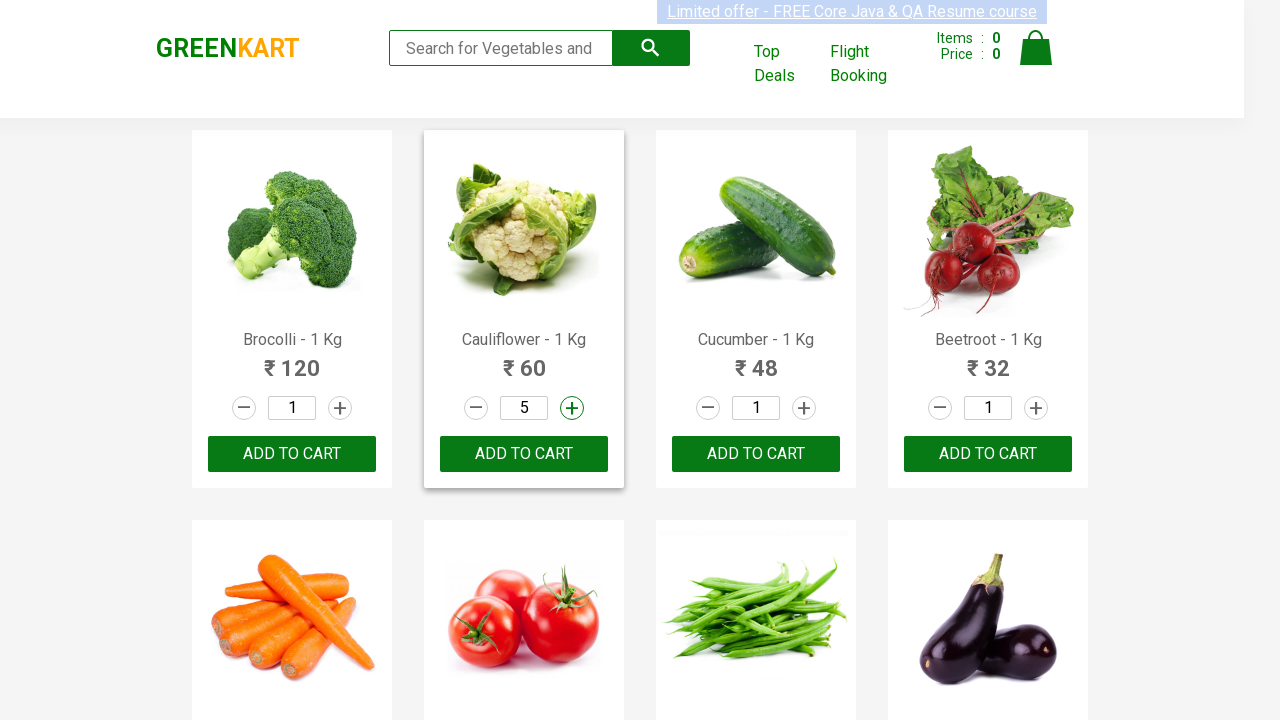

Incremented quantity for Cauliflower at (572, 408) on xpath=//a[@class='increment'] >> nth=1
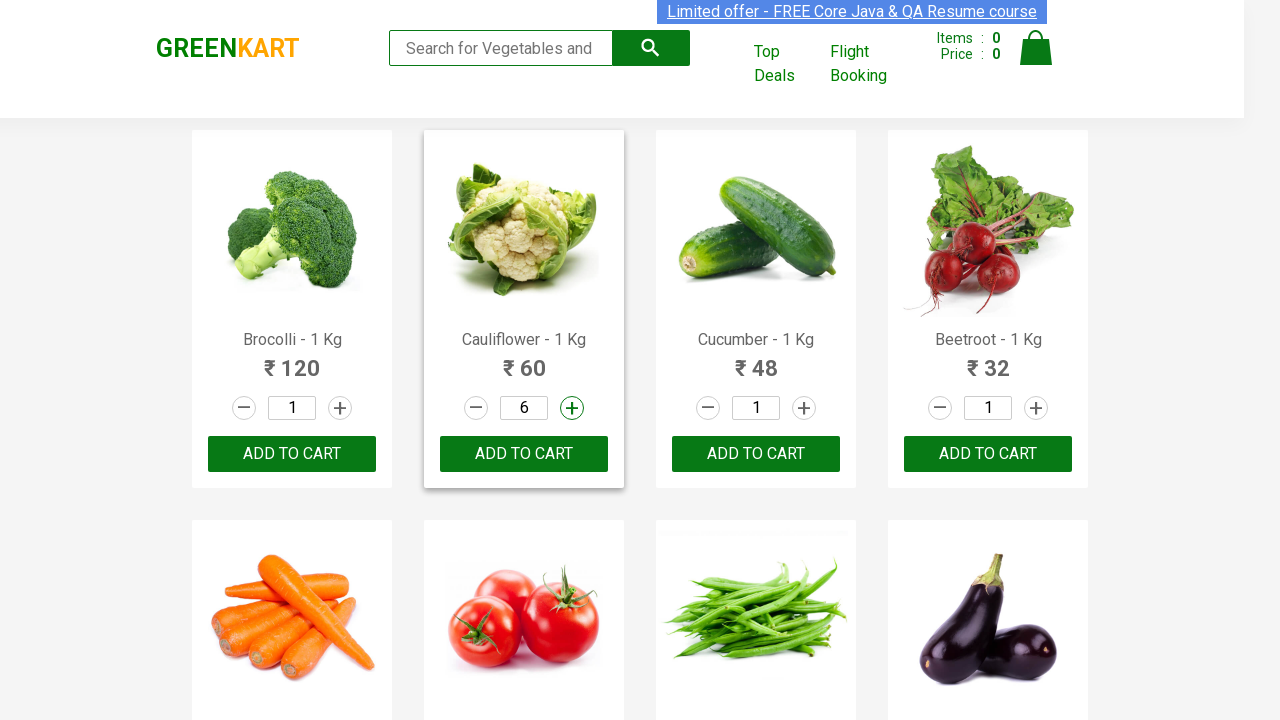

Incremented quantity for Cauliflower at (572, 408) on xpath=//a[@class='increment'] >> nth=1
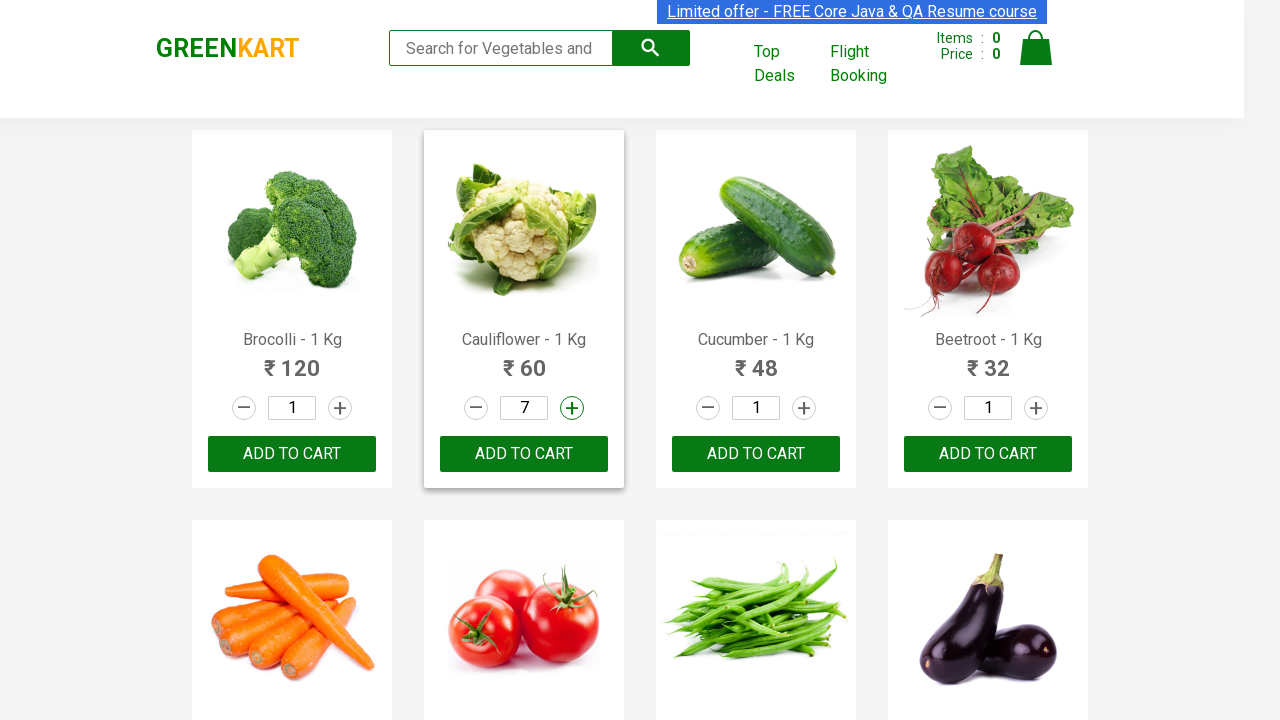

Incremented quantity for Cauliflower at (572, 408) on xpath=//a[@class='increment'] >> nth=1
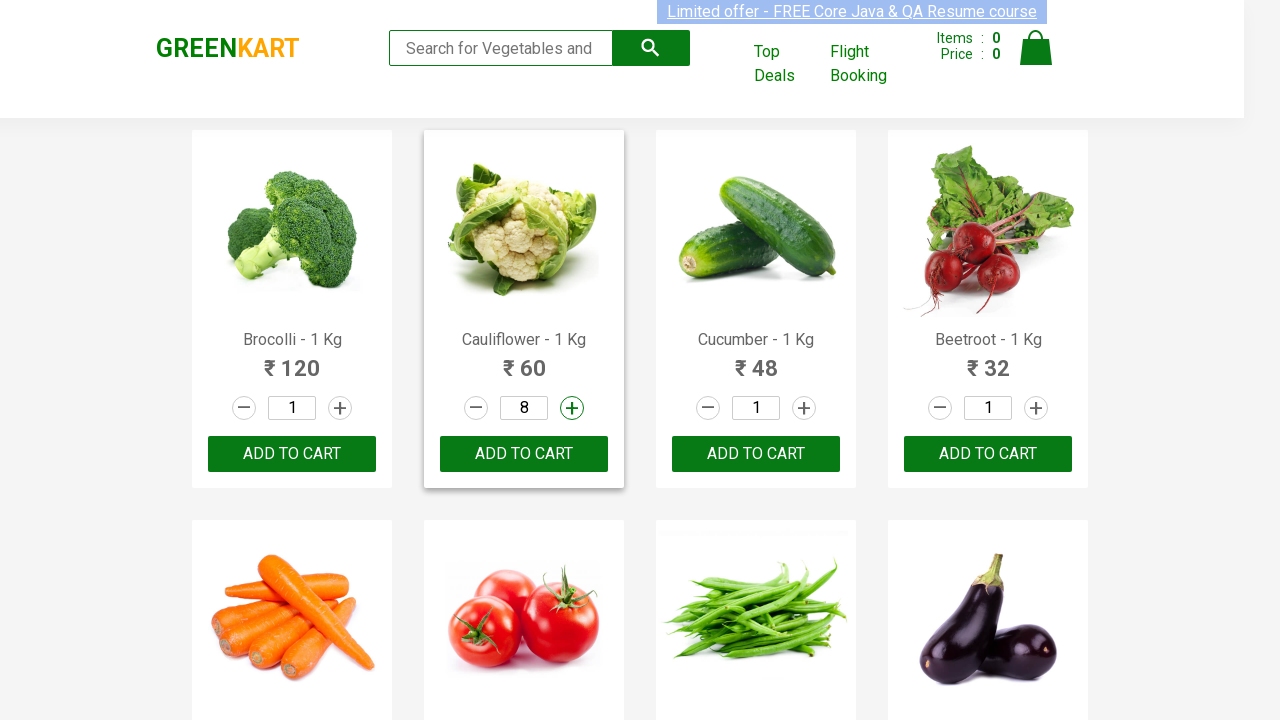

Incremented quantity for Cauliflower at (572, 408) on xpath=//a[@class='increment'] >> nth=1
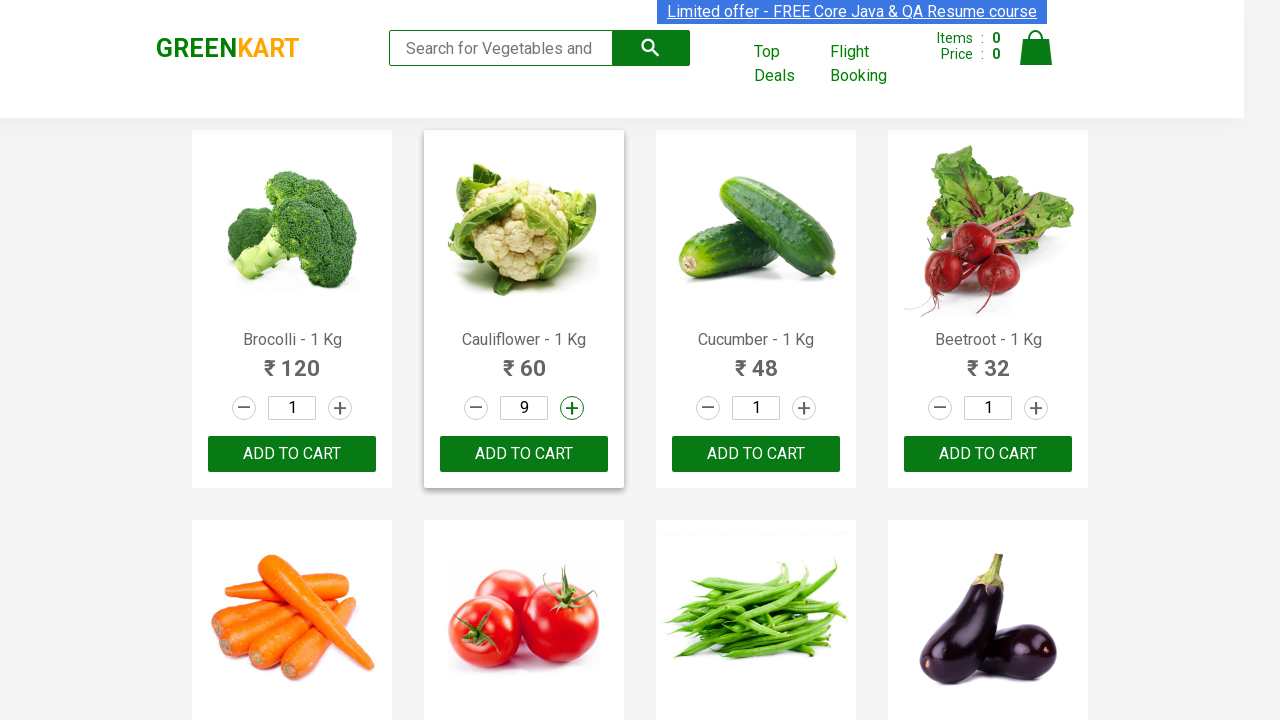

Incremented quantity for Cauliflower at (572, 408) on xpath=//a[@class='increment'] >> nth=1
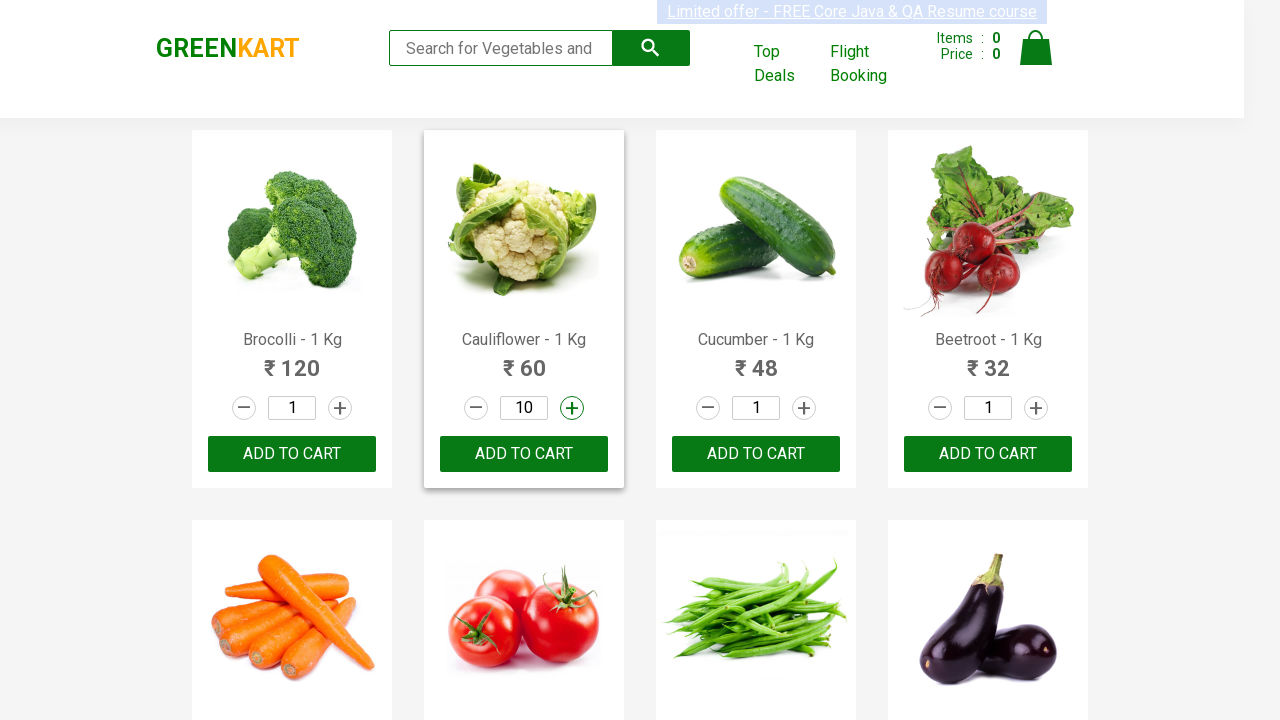

Extracted product name: Cucumber
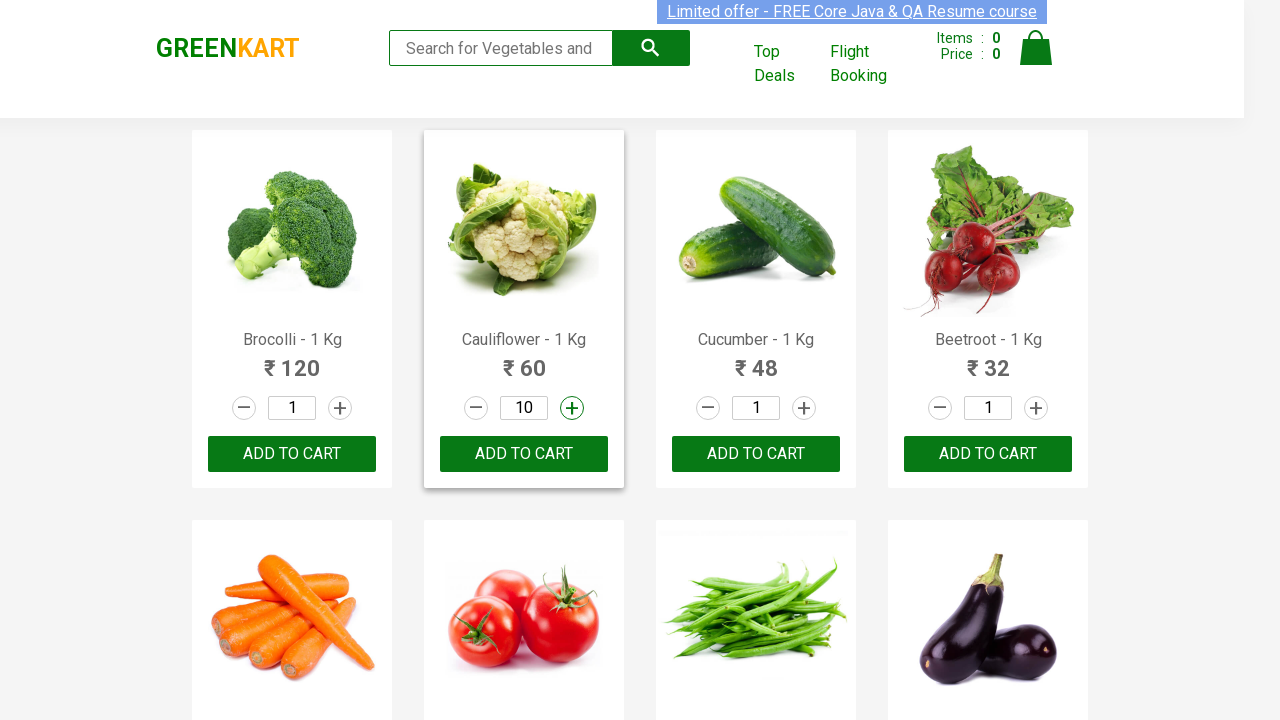

Found Cucumber in fruits list, preparing to increment 14 times
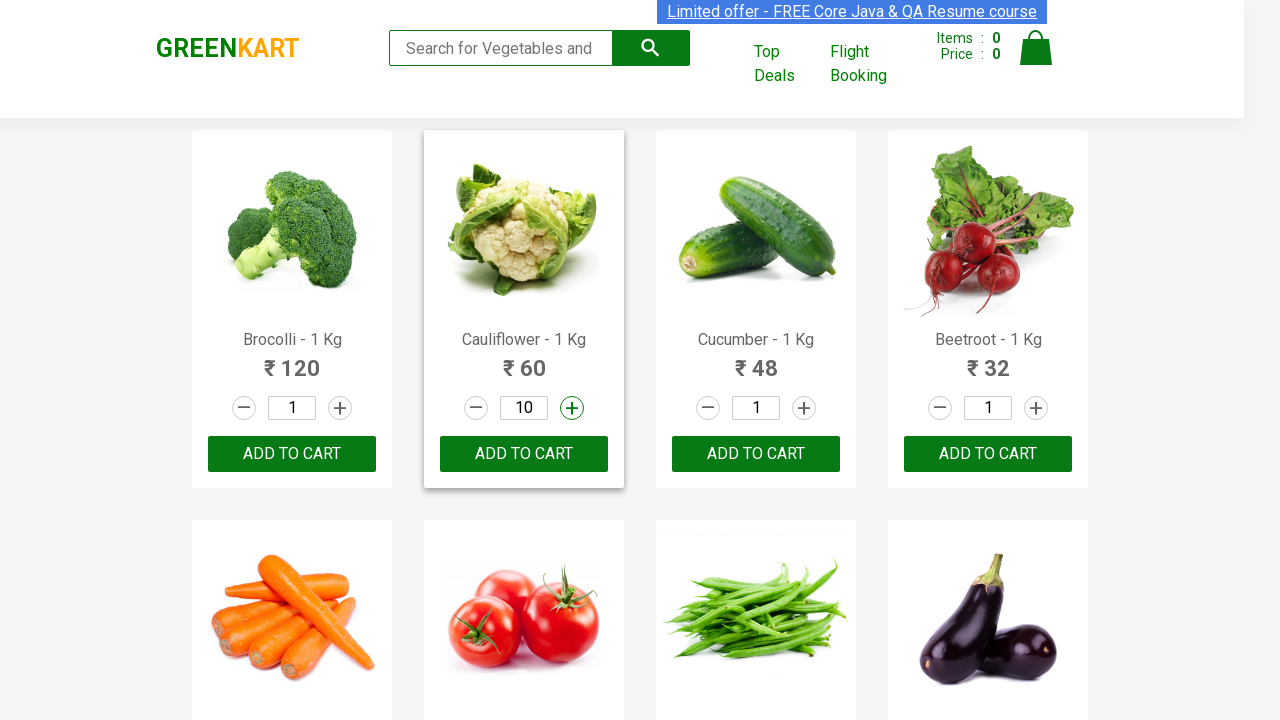

Incremented quantity for Cucumber at (804, 408) on xpath=//a[@class='increment'] >> nth=2
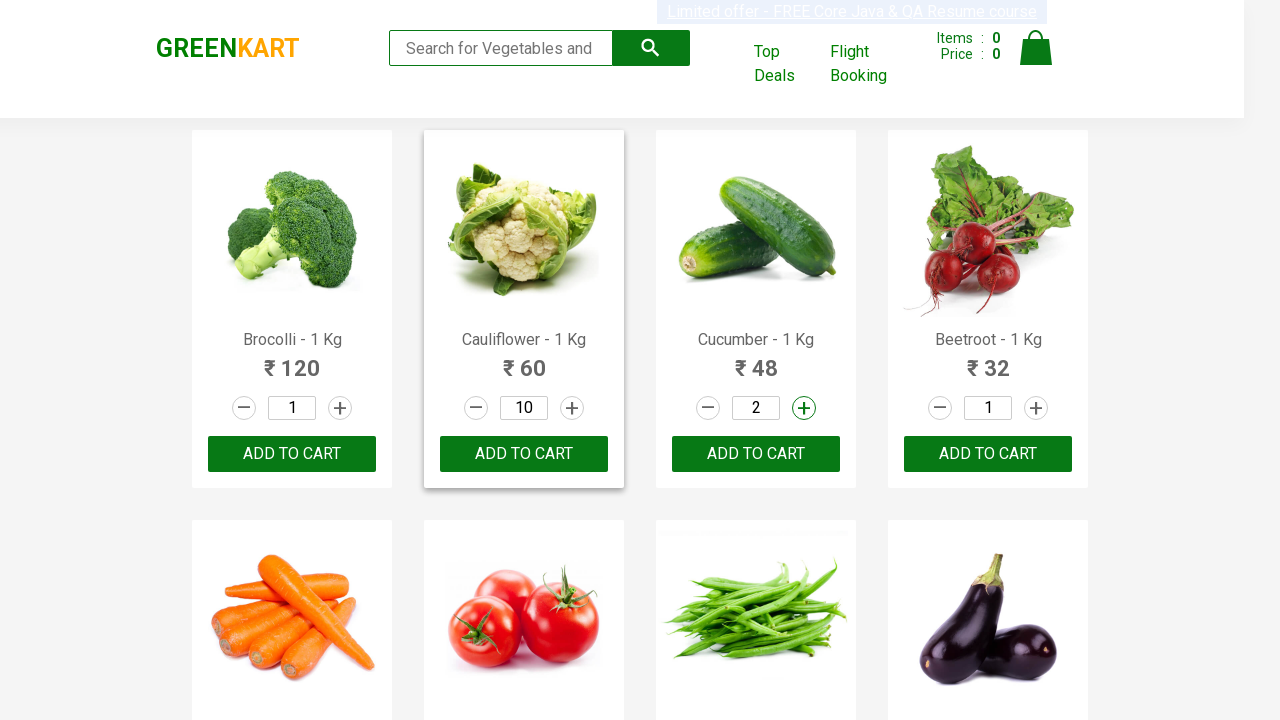

Incremented quantity for Cucumber at (804, 408) on xpath=//a[@class='increment'] >> nth=2
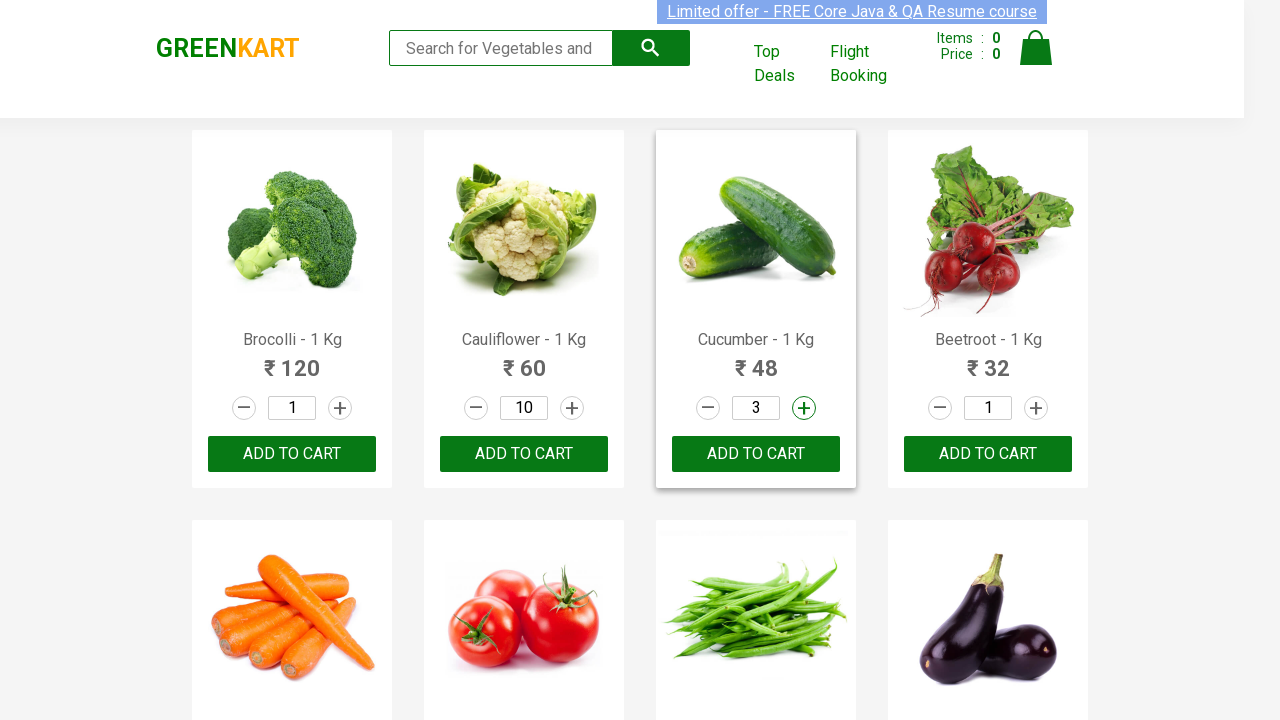

Incremented quantity for Cucumber at (804, 408) on xpath=//a[@class='increment'] >> nth=2
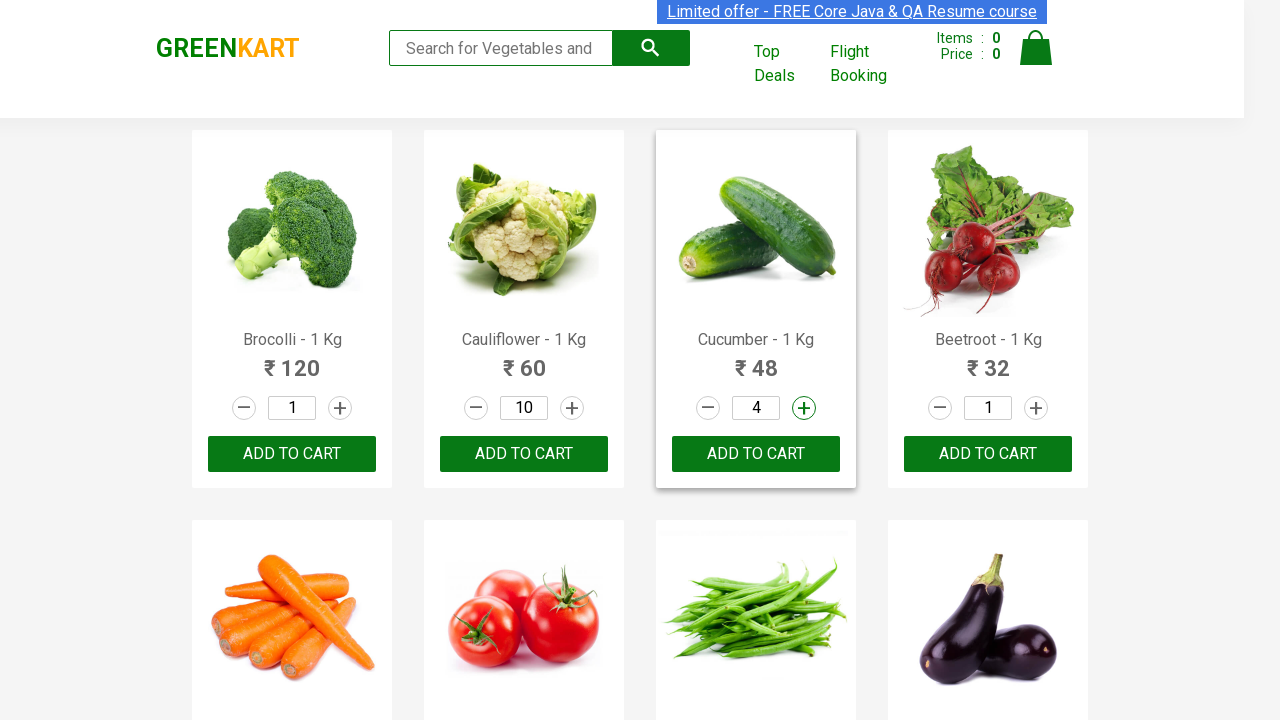

Incremented quantity for Cucumber at (804, 408) on xpath=//a[@class='increment'] >> nth=2
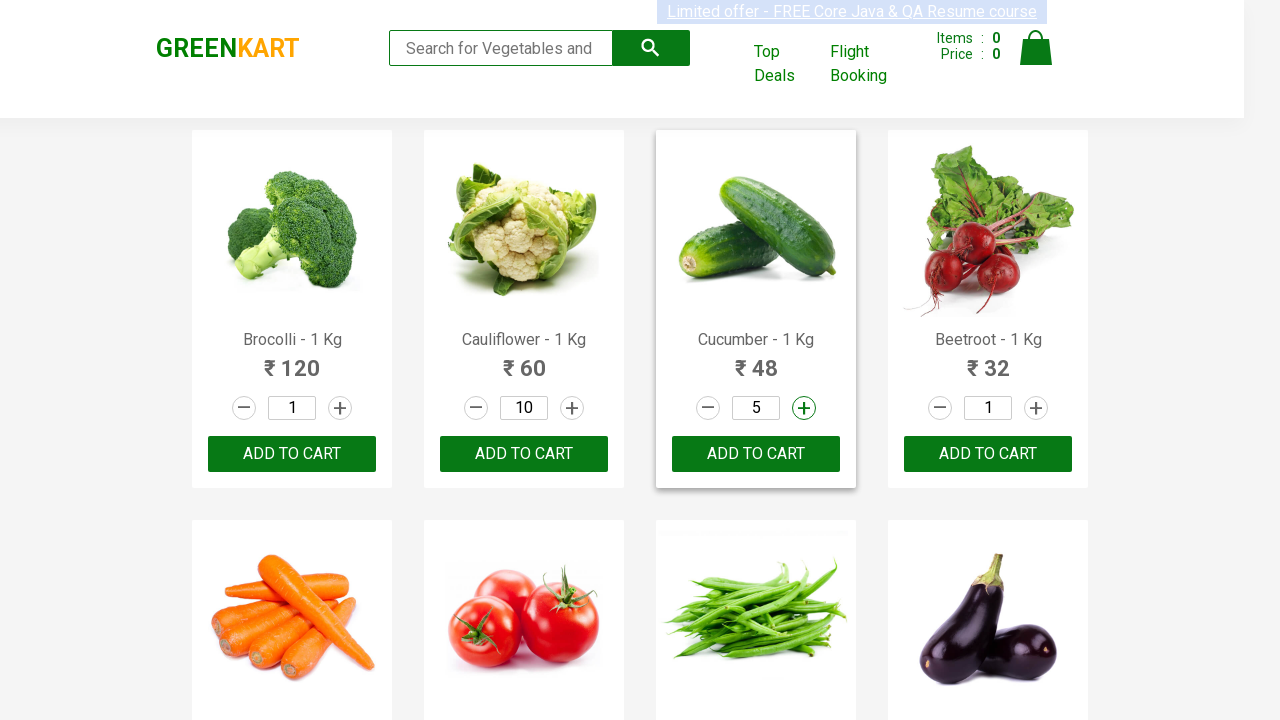

Incremented quantity for Cucumber at (804, 408) on xpath=//a[@class='increment'] >> nth=2
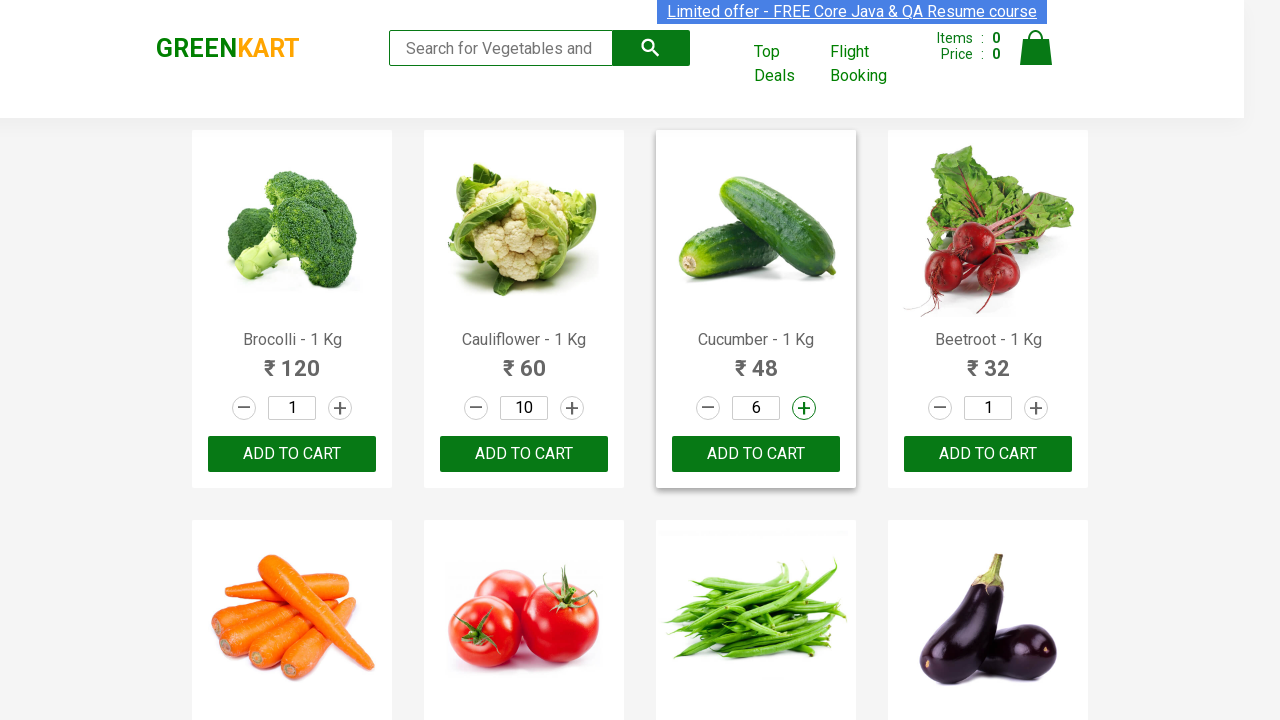

Incremented quantity for Cucumber at (804, 408) on xpath=//a[@class='increment'] >> nth=2
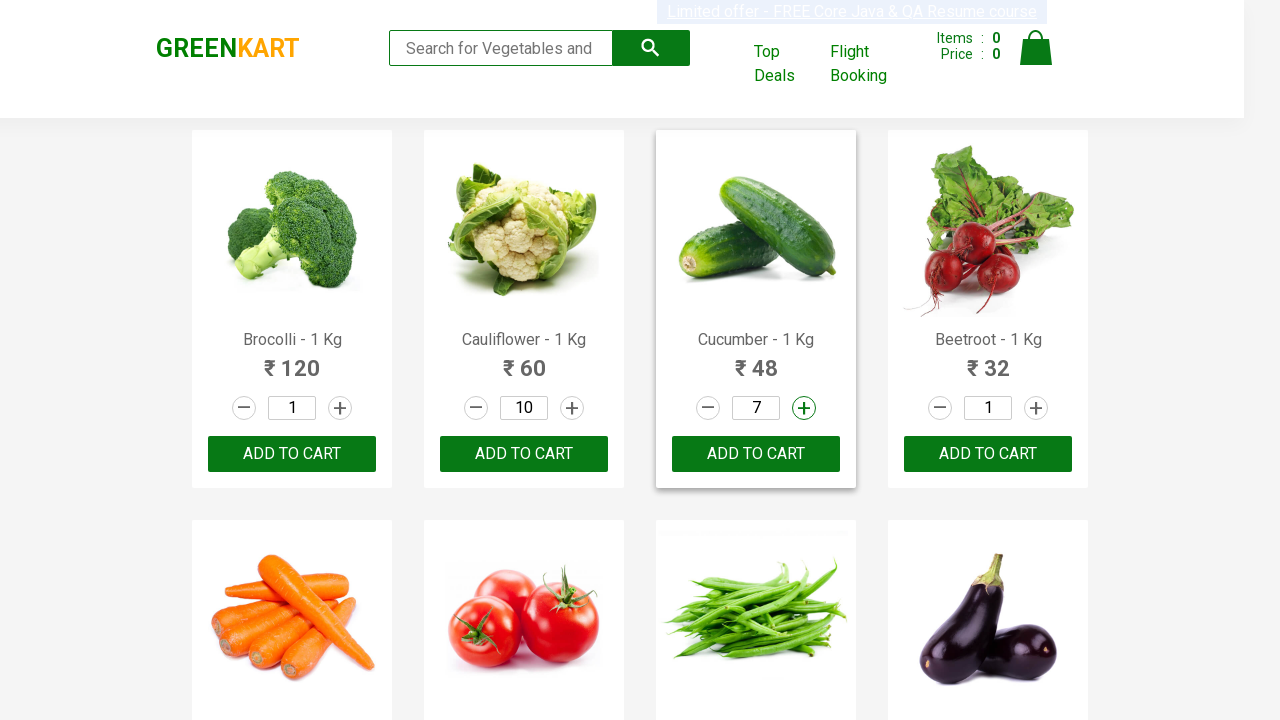

Incremented quantity for Cucumber at (804, 408) on xpath=//a[@class='increment'] >> nth=2
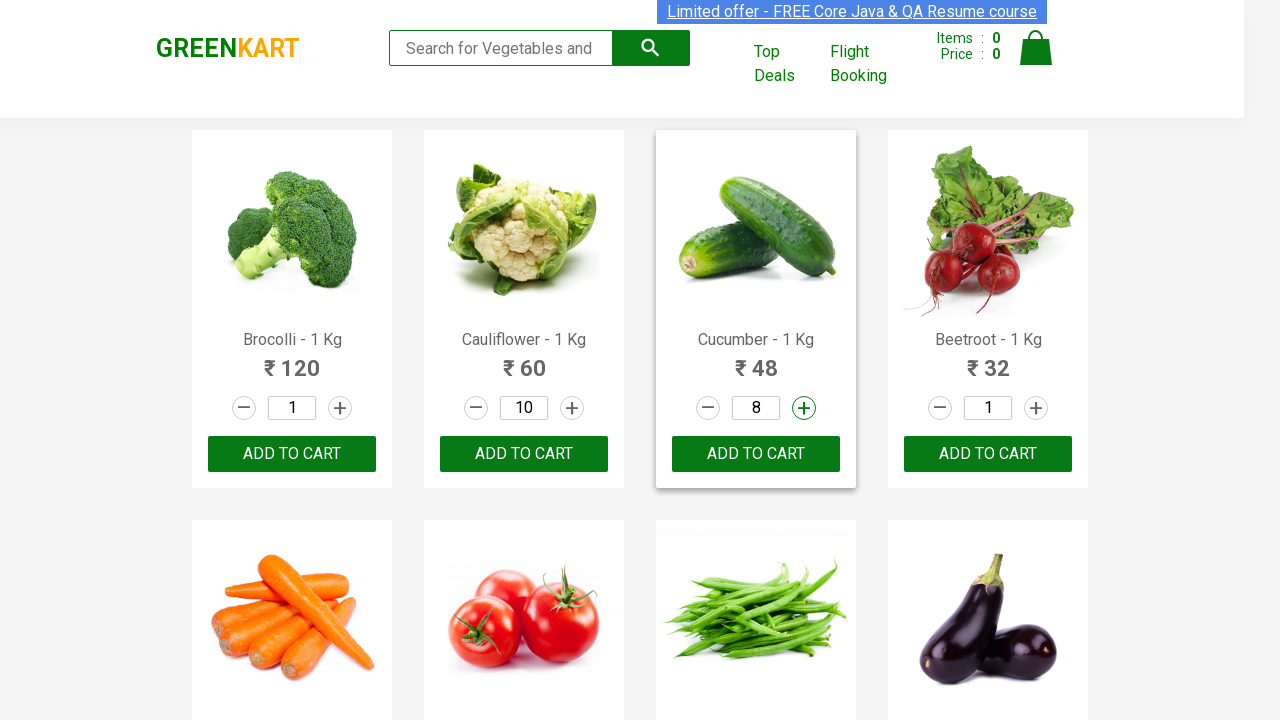

Incremented quantity for Cucumber at (804, 408) on xpath=//a[@class='increment'] >> nth=2
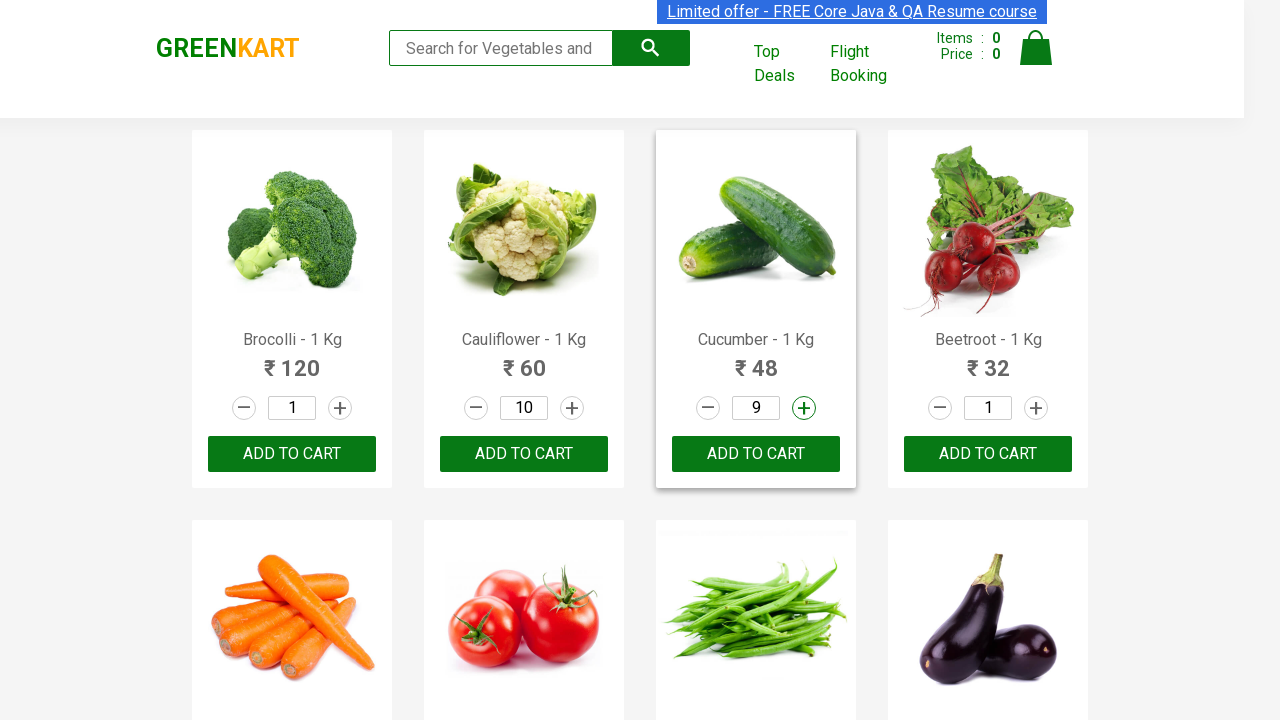

Incremented quantity for Cucumber at (804, 408) on xpath=//a[@class='increment'] >> nth=2
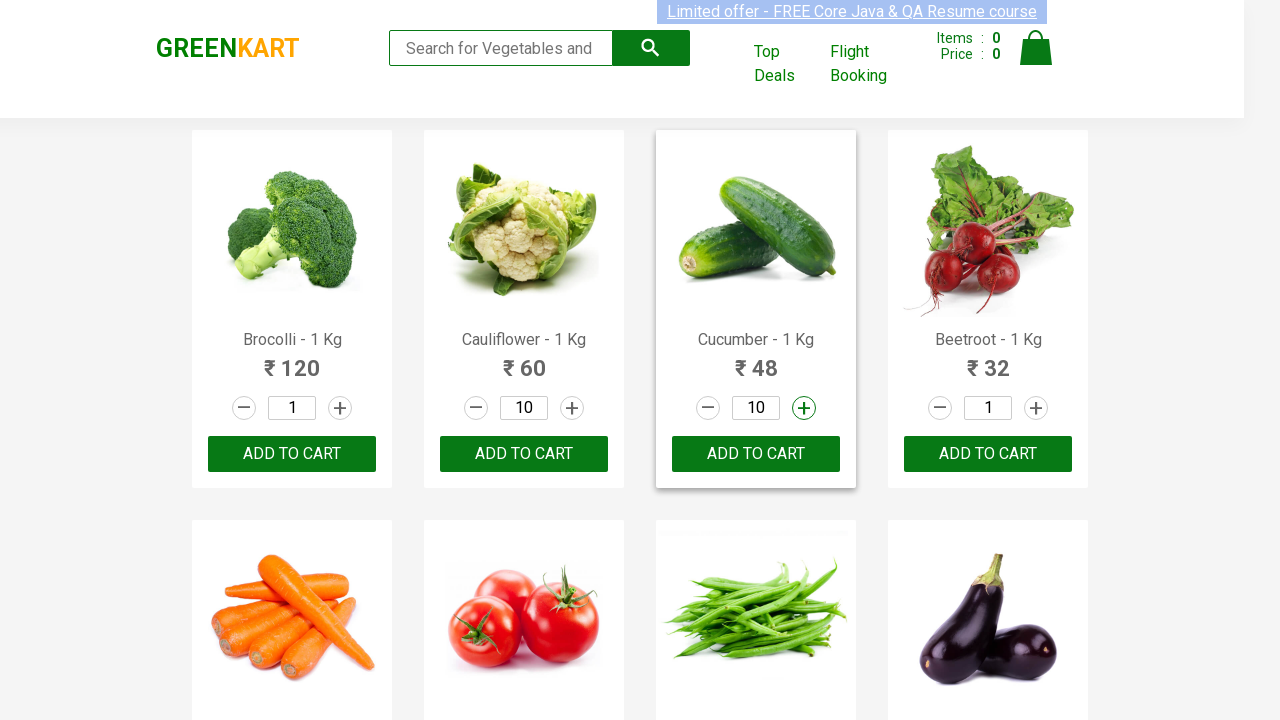

Incremented quantity for Cucumber at (804, 408) on xpath=//a[@class='increment'] >> nth=2
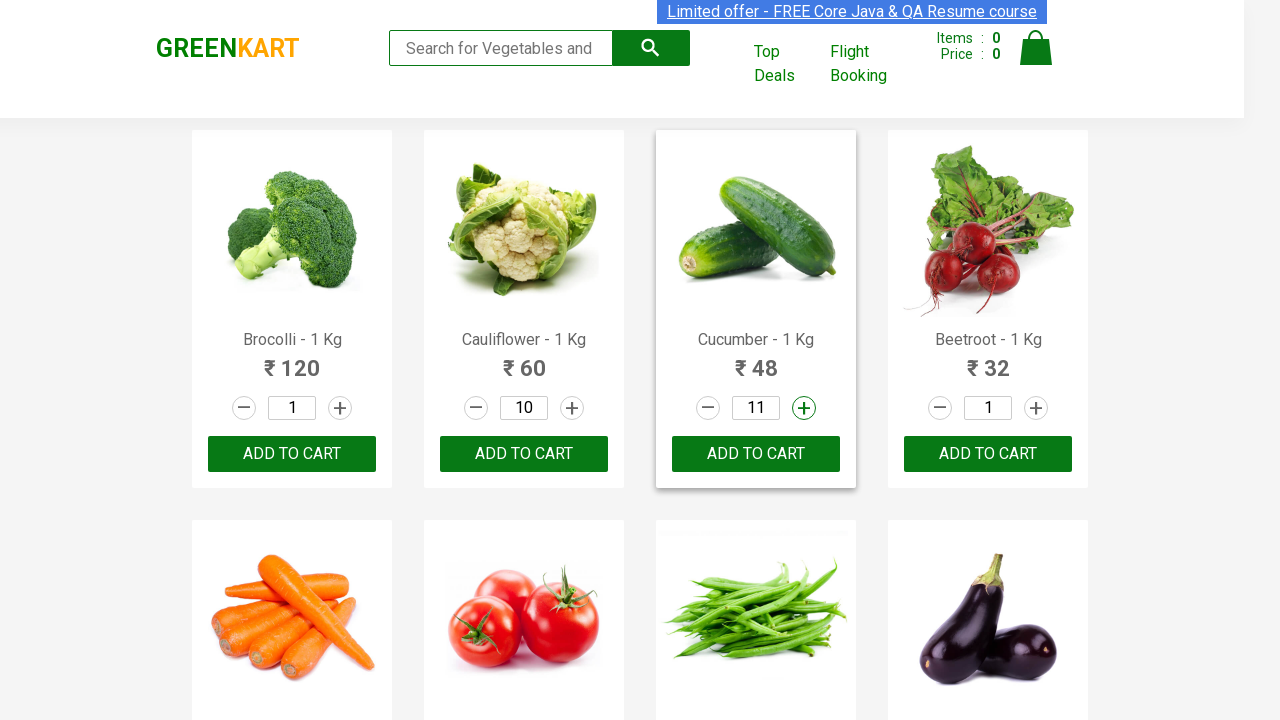

Incremented quantity for Cucumber at (804, 408) on xpath=//a[@class='increment'] >> nth=2
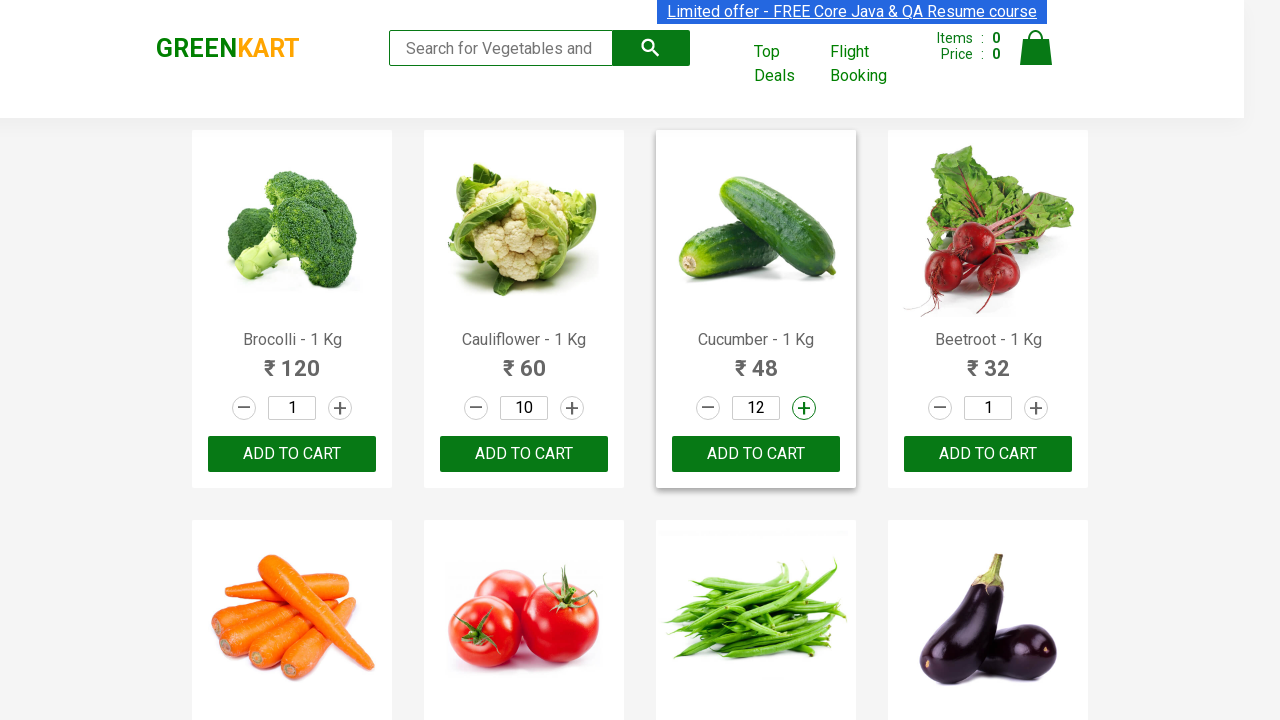

Incremented quantity for Cucumber at (804, 408) on xpath=//a[@class='increment'] >> nth=2
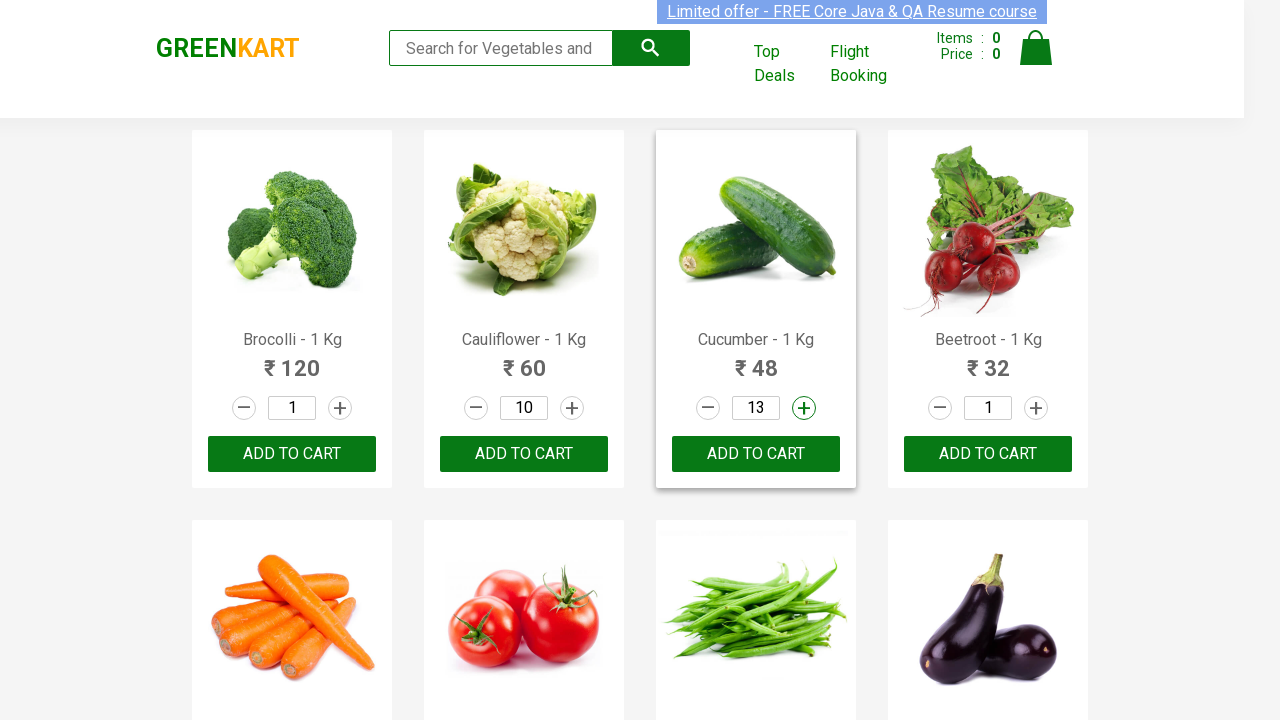

Incremented quantity for Cucumber at (804, 408) on xpath=//a[@class='increment'] >> nth=2
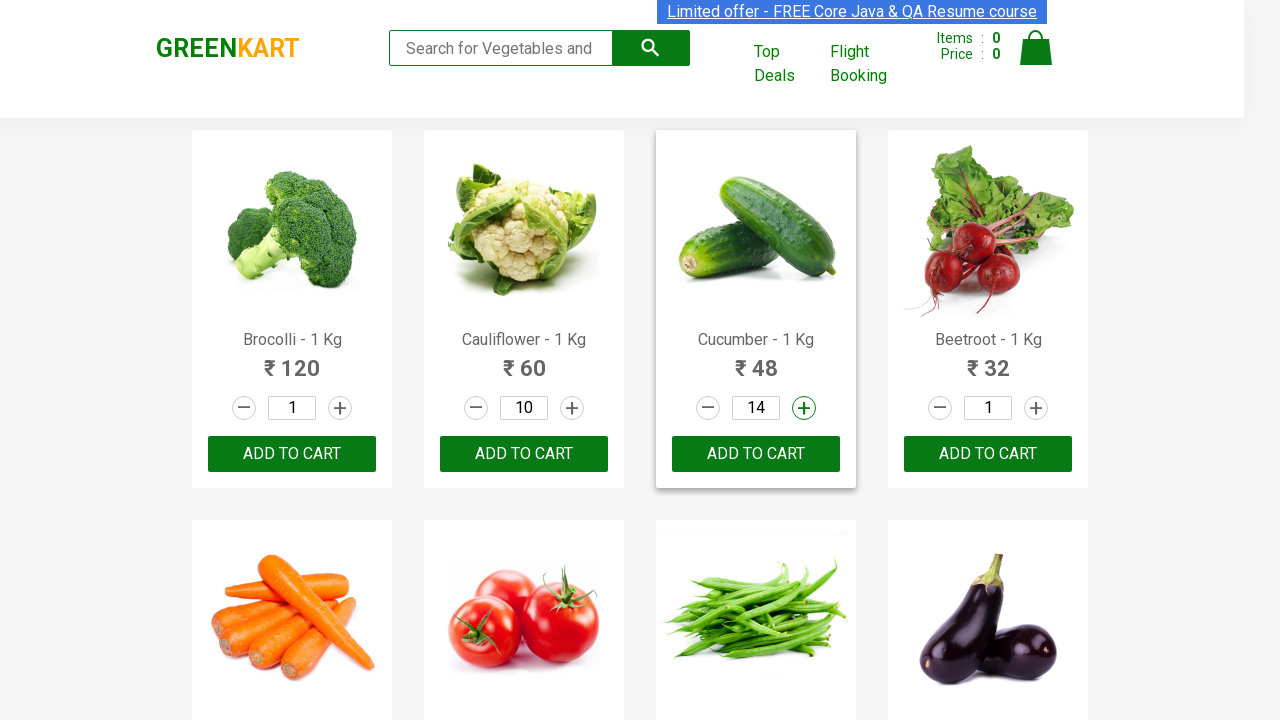

Incremented quantity for Cucumber at (804, 408) on xpath=//a[@class='increment'] >> nth=2
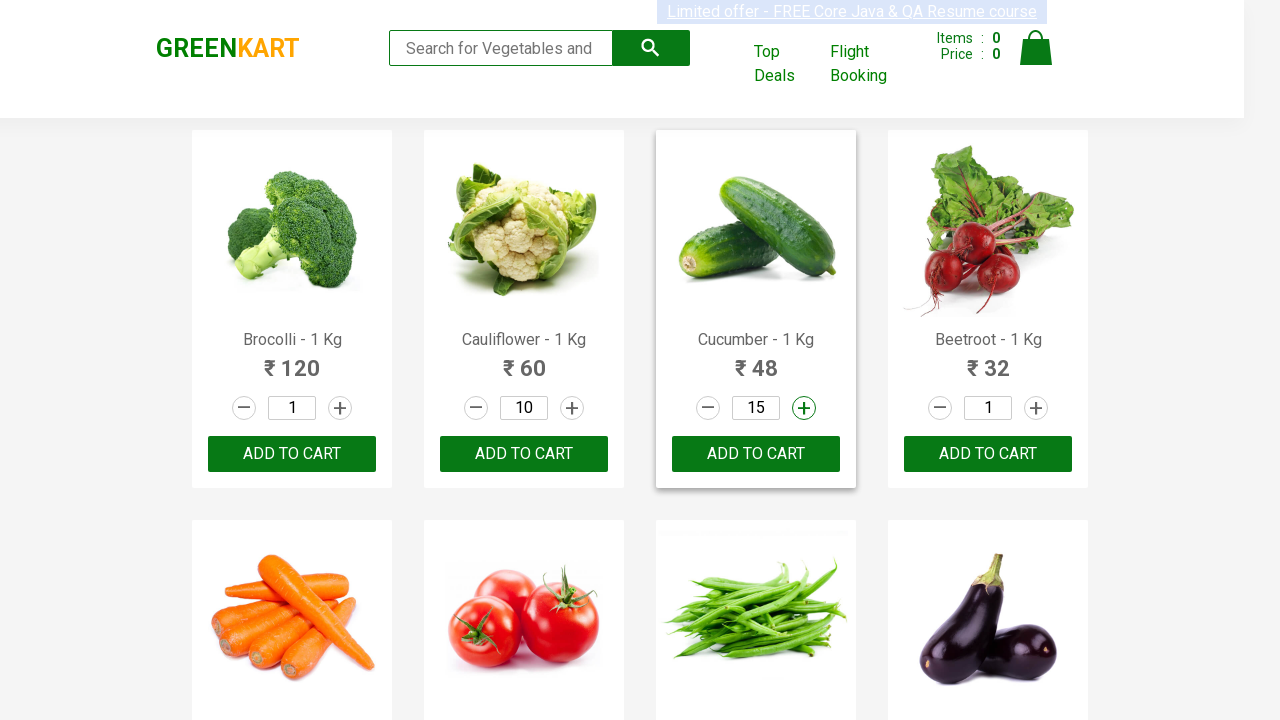

Extracted product name: Beetroot
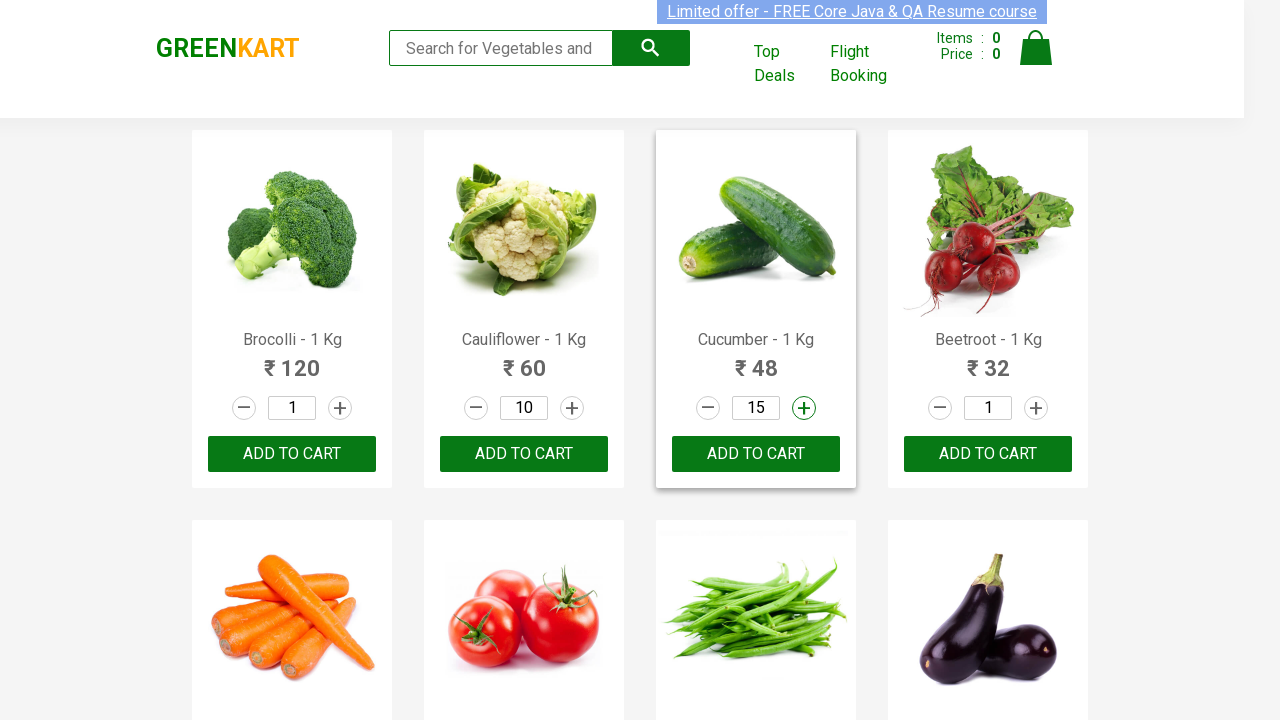

Extracted product name: Carrot
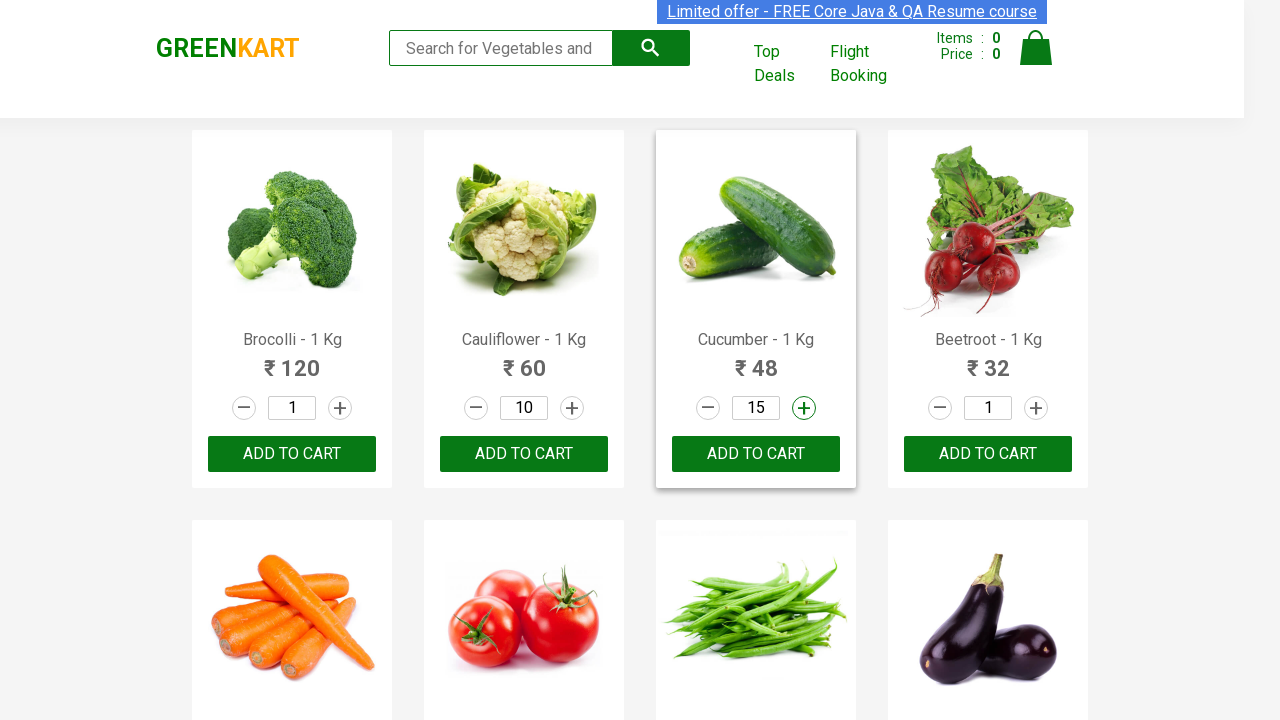

Extracted product name: Tomato
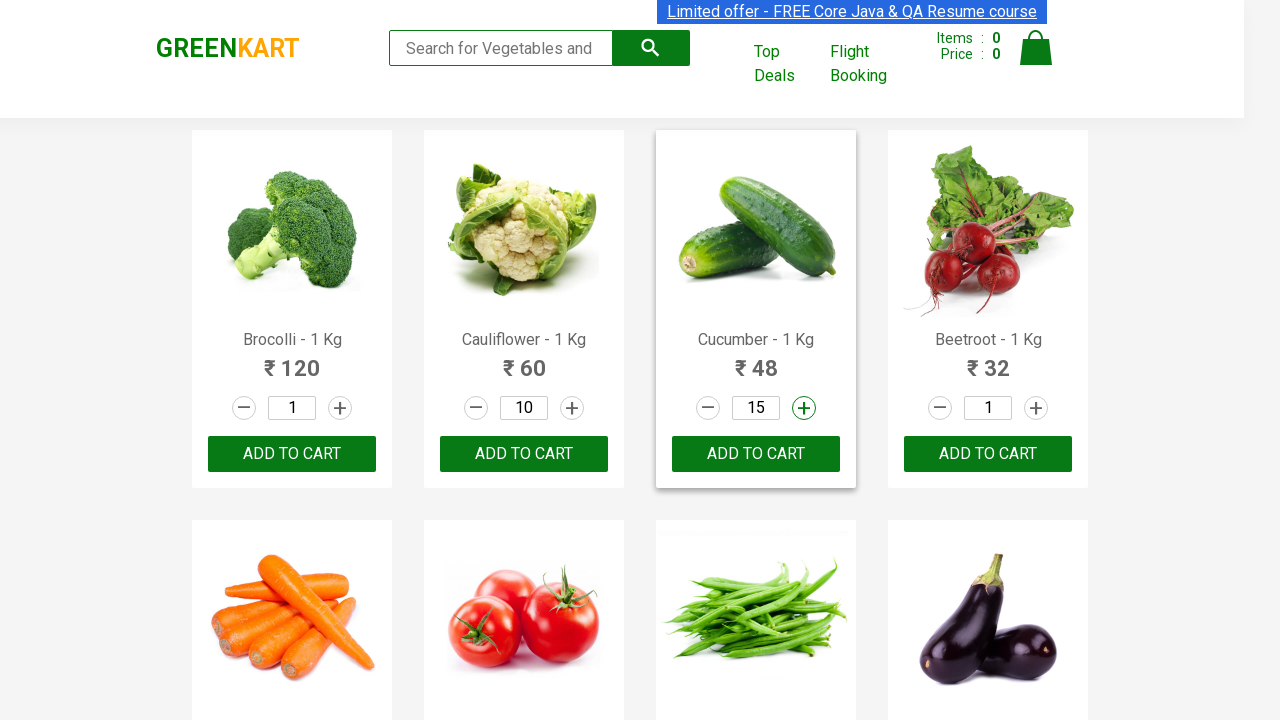

Found Tomato in vegetables list, preparing to increment 9 times
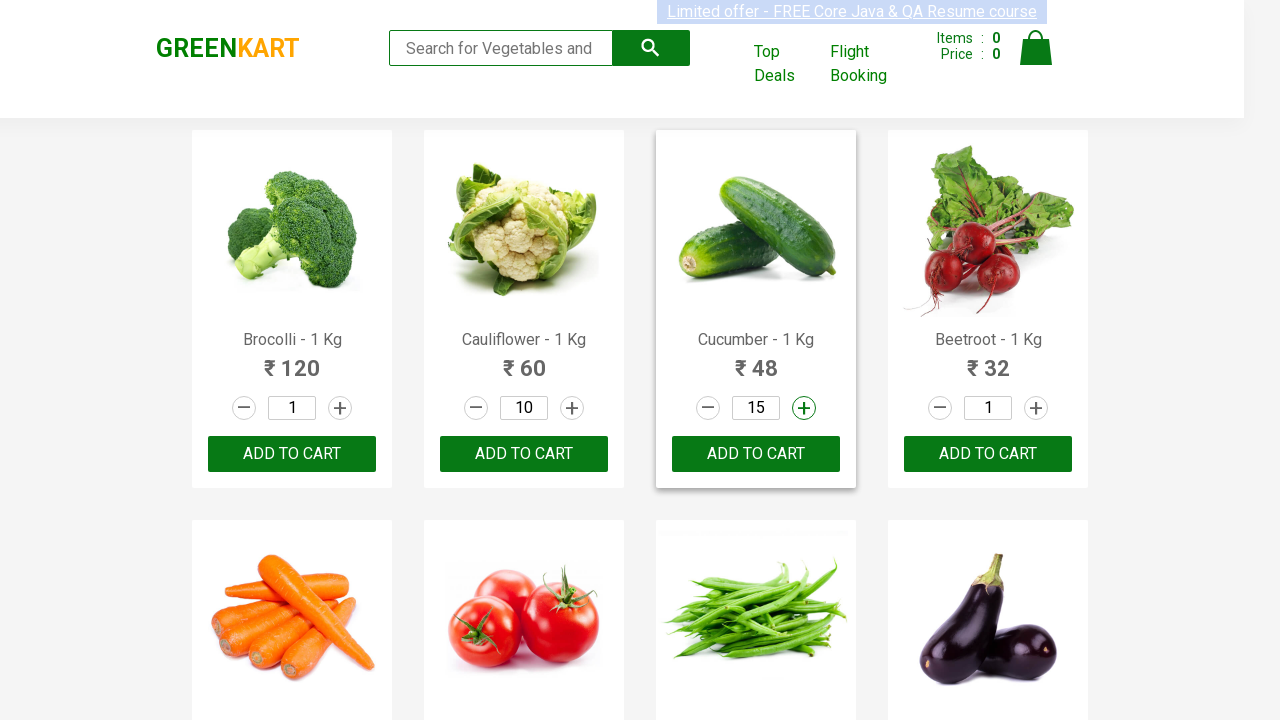

Incremented quantity for Tomato at (572, 360) on xpath=//a[@class='increment'] >> nth=5
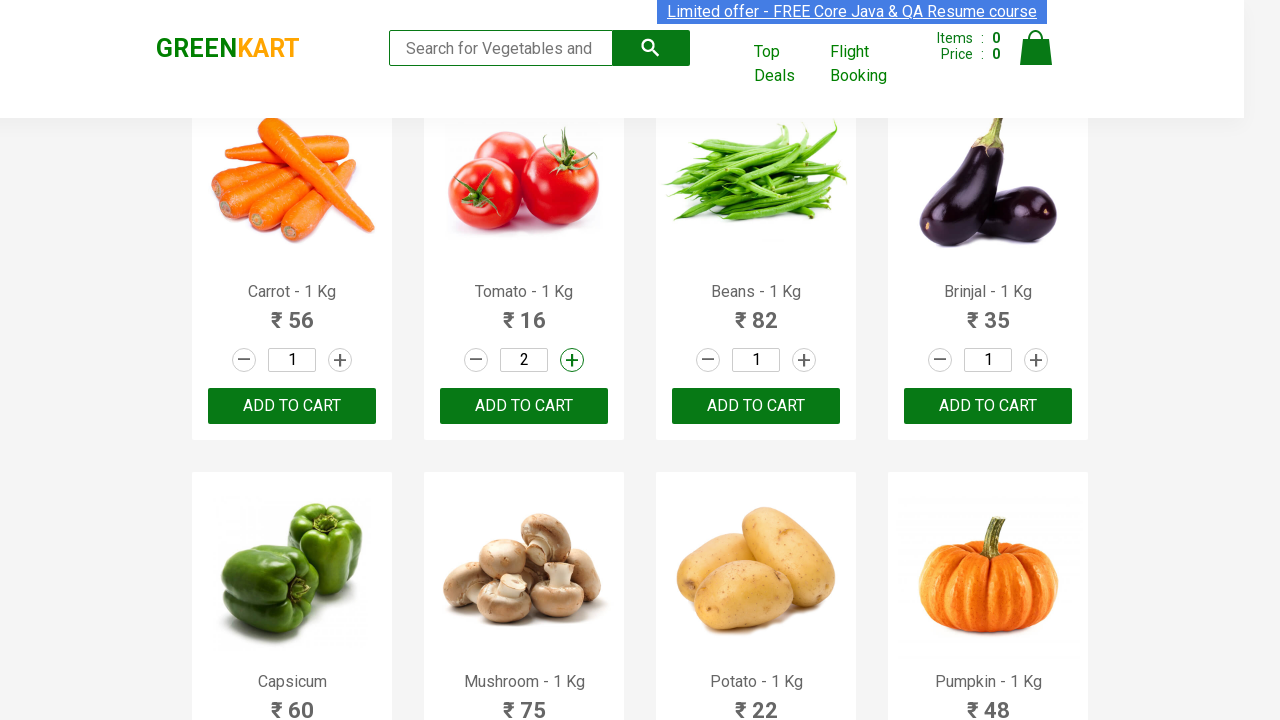

Incremented quantity for Tomato at (572, 360) on xpath=//a[@class='increment'] >> nth=5
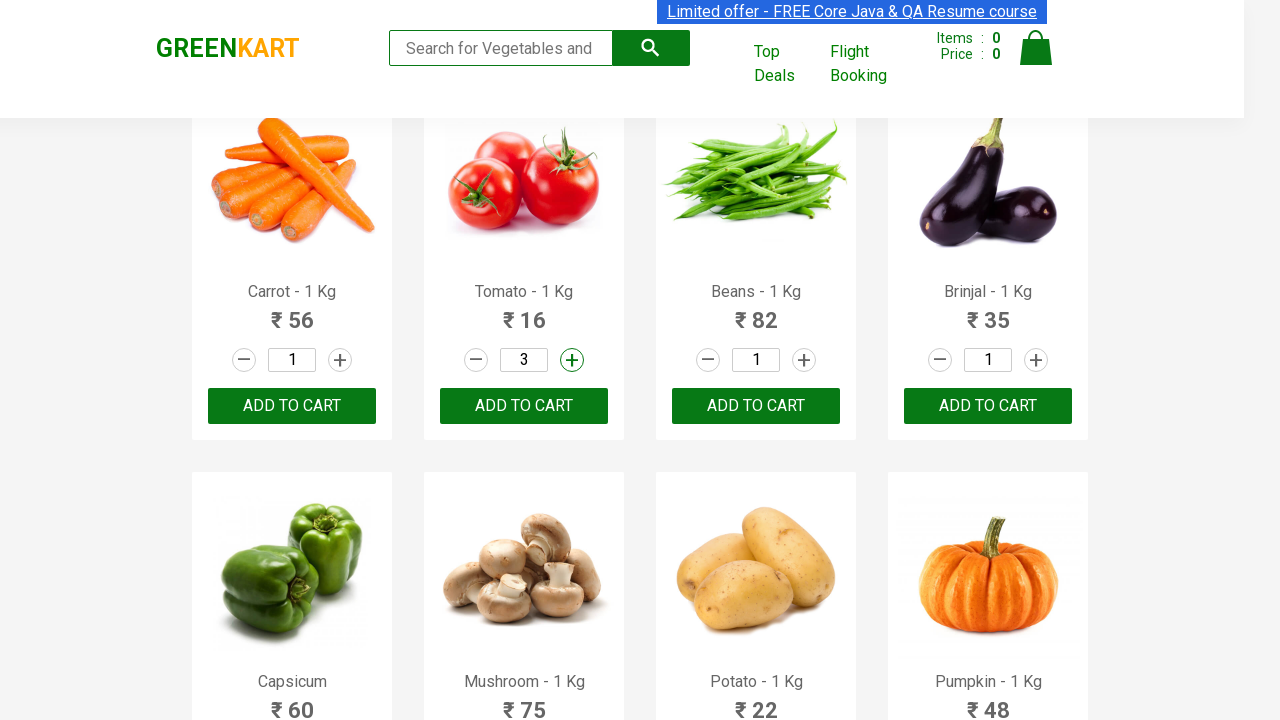

Incremented quantity for Tomato at (572, 360) on xpath=//a[@class='increment'] >> nth=5
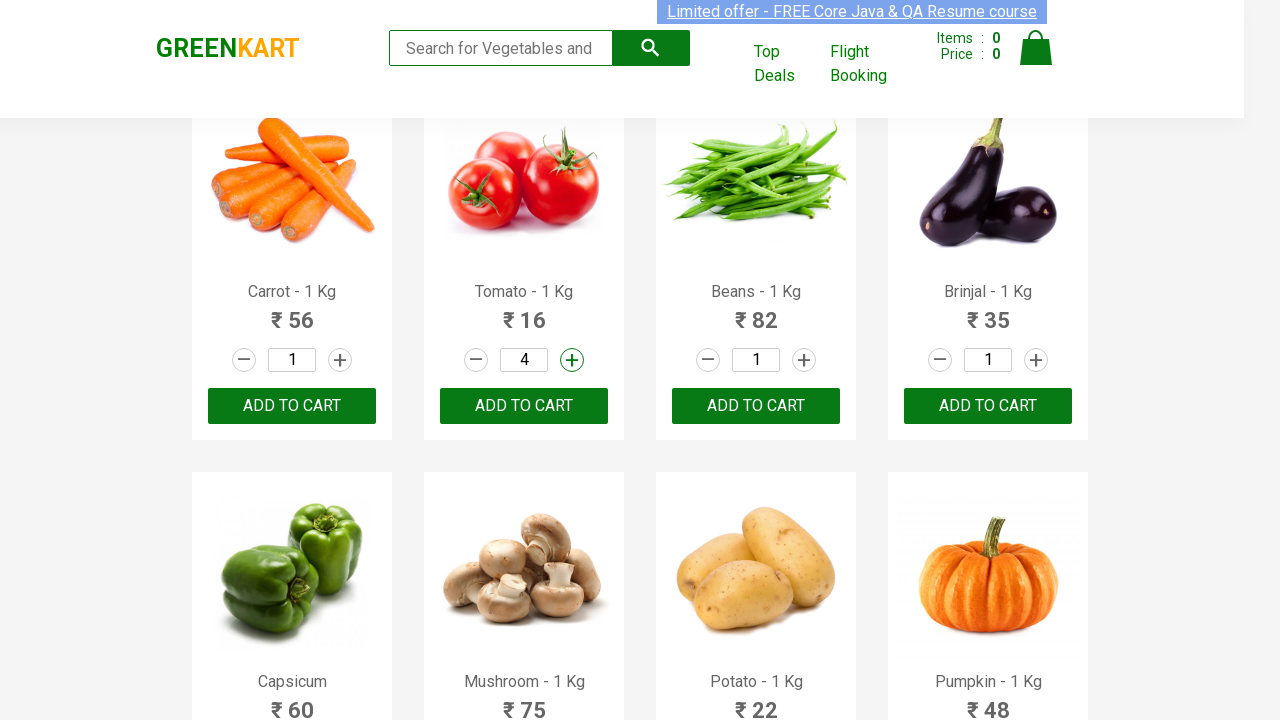

Incremented quantity for Tomato at (572, 360) on xpath=//a[@class='increment'] >> nth=5
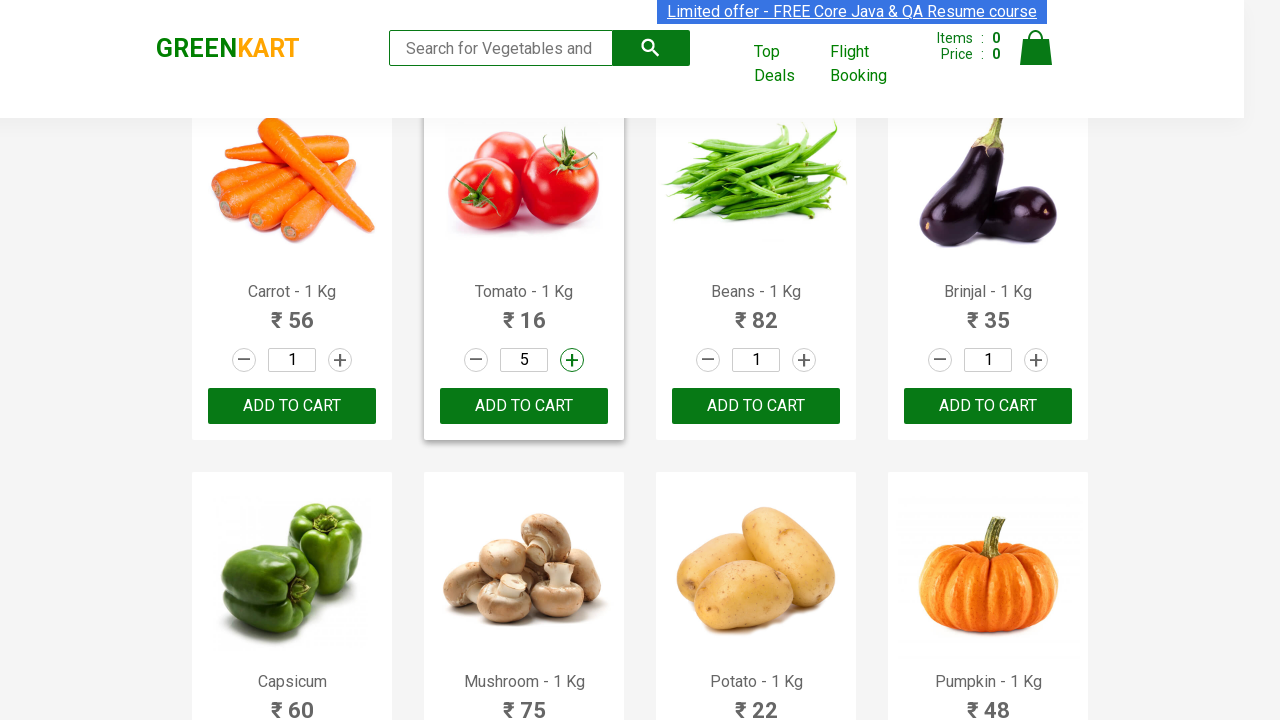

Incremented quantity for Tomato at (572, 360) on xpath=//a[@class='increment'] >> nth=5
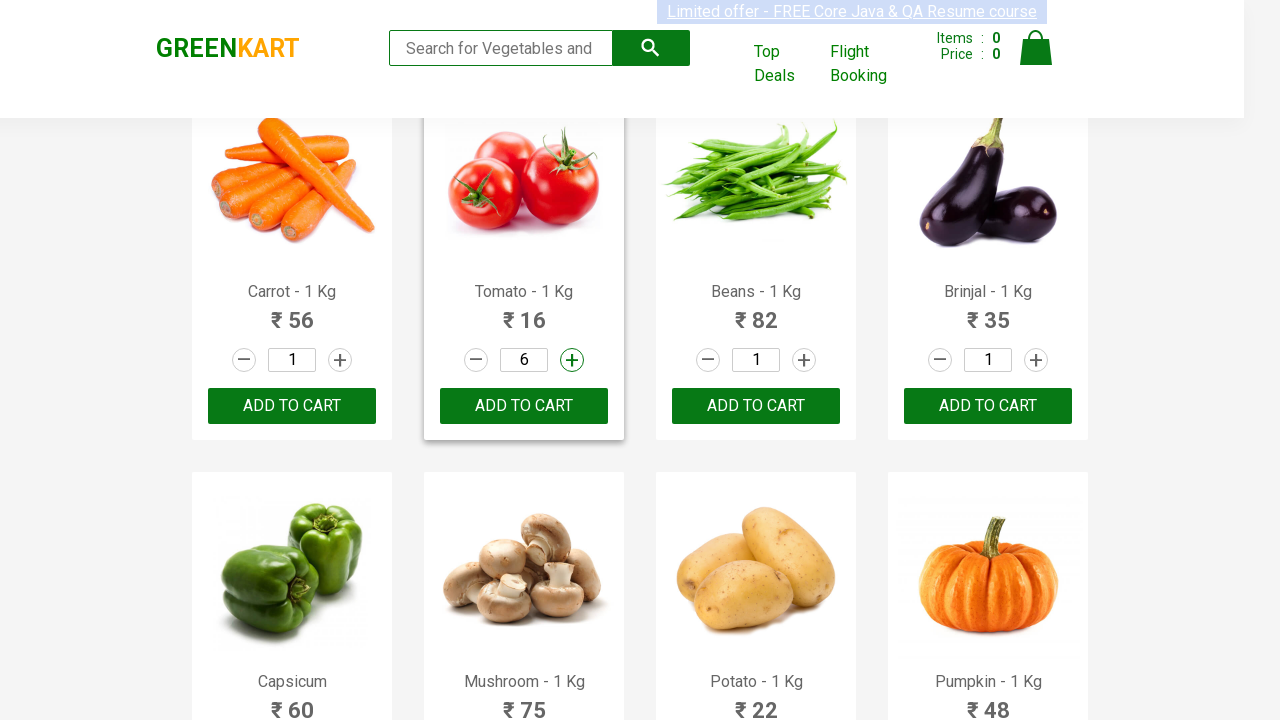

Incremented quantity for Tomato at (572, 360) on xpath=//a[@class='increment'] >> nth=5
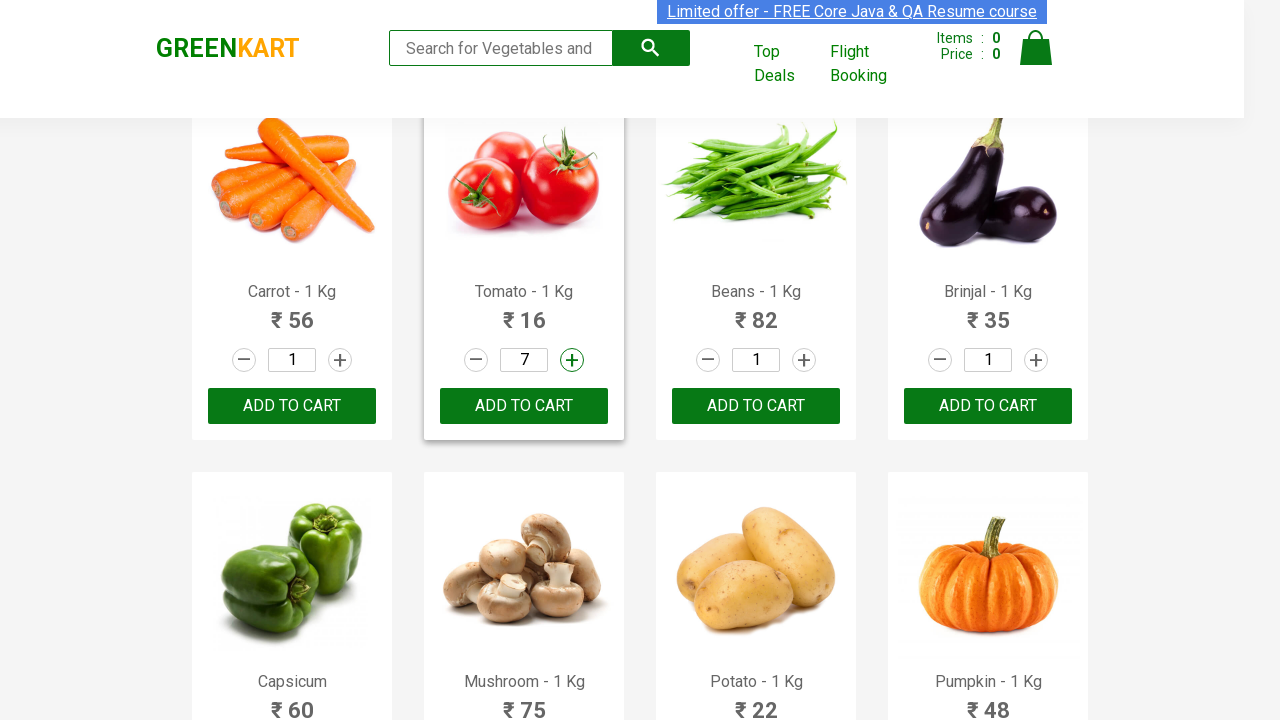

Incremented quantity for Tomato at (572, 360) on xpath=//a[@class='increment'] >> nth=5
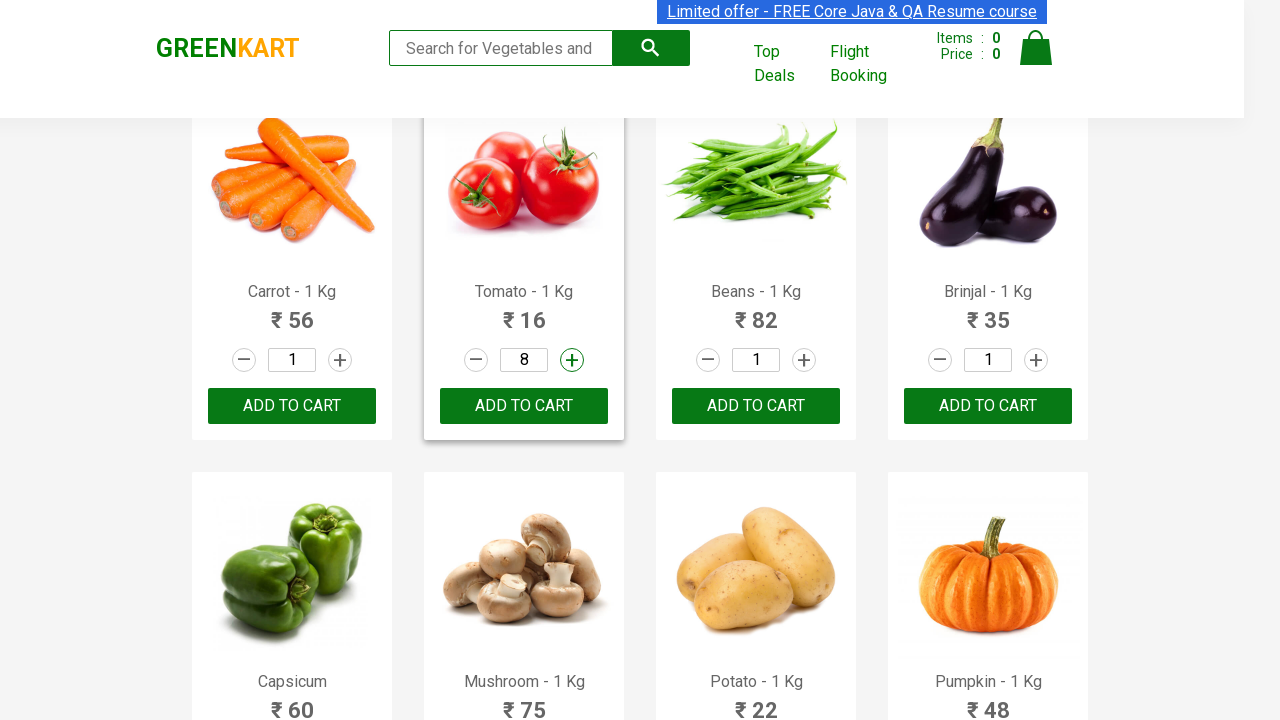

Incremented quantity for Tomato at (572, 360) on xpath=//a[@class='increment'] >> nth=5
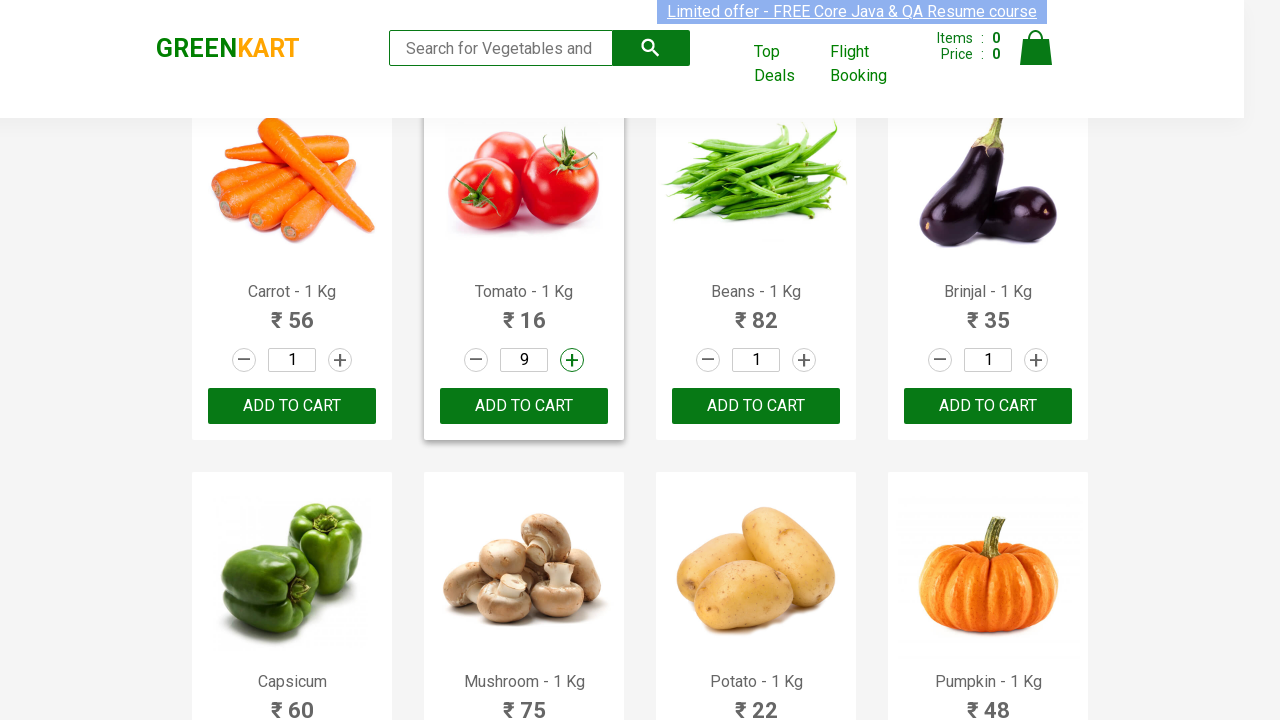

Incremented quantity for Tomato at (572, 360) on xpath=//a[@class='increment'] >> nth=5
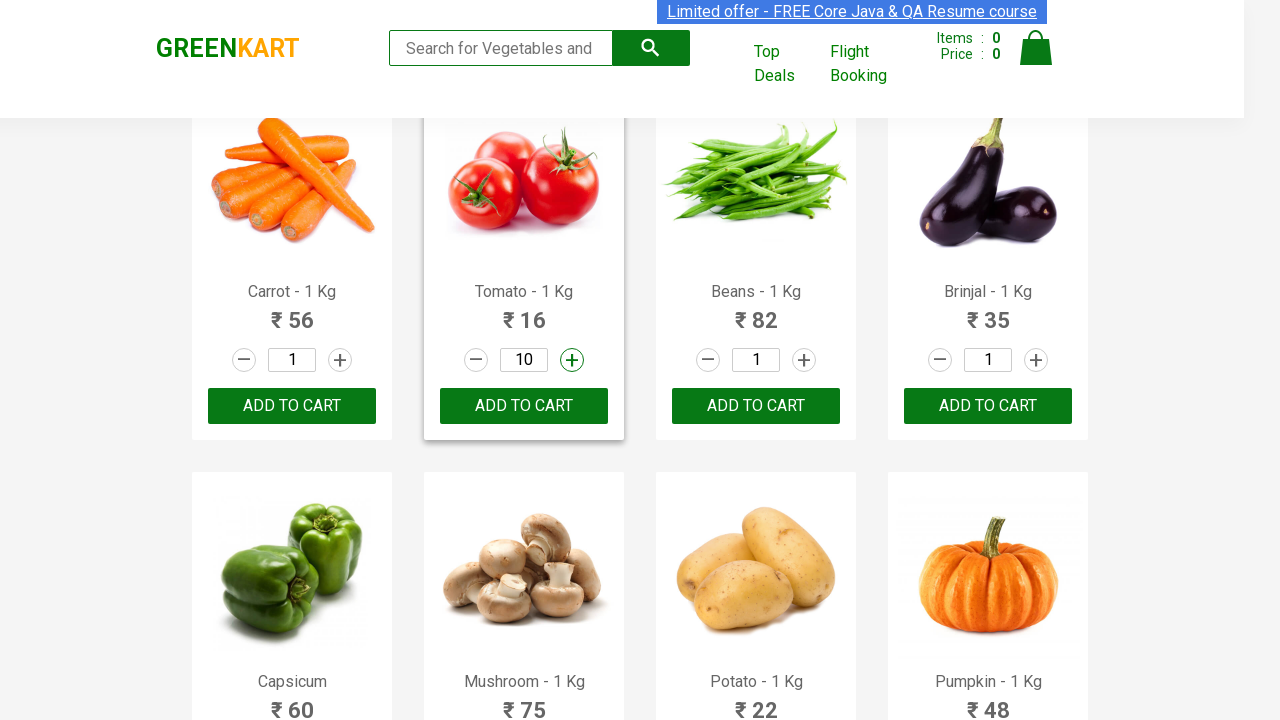

Extracted product name: Beans
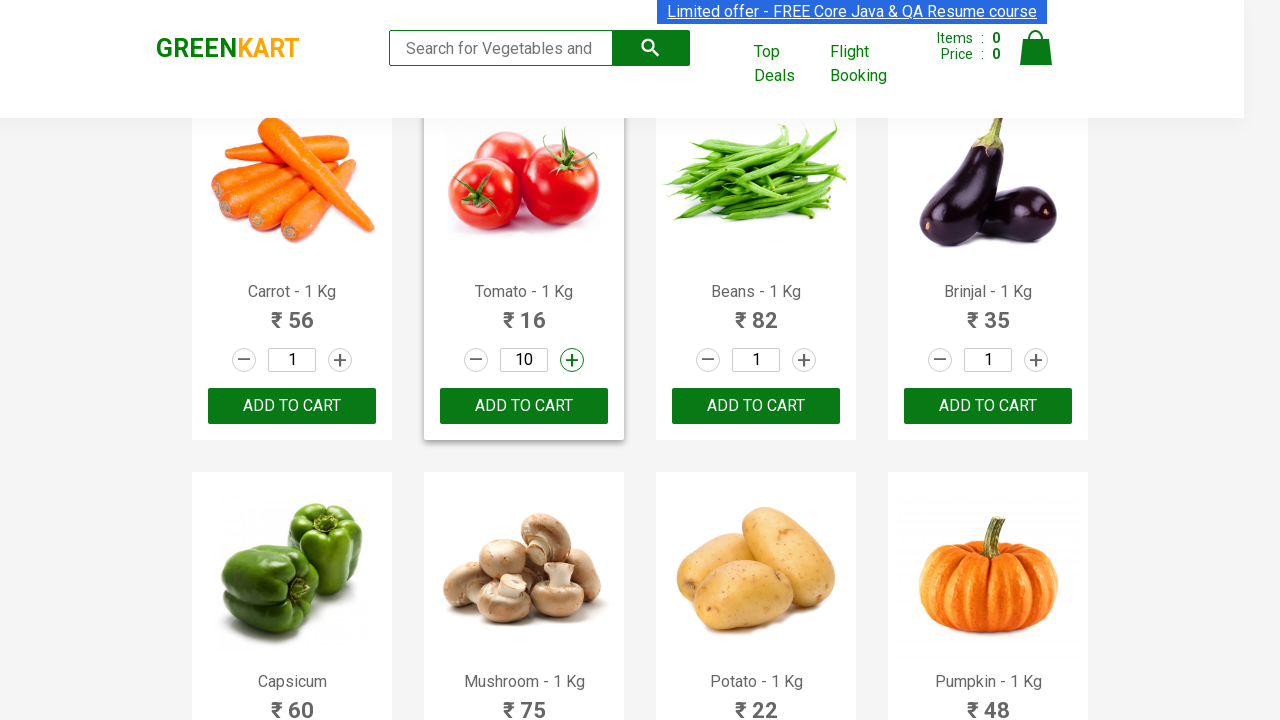

Found Beans in fruits list, preparing to increment 14 times
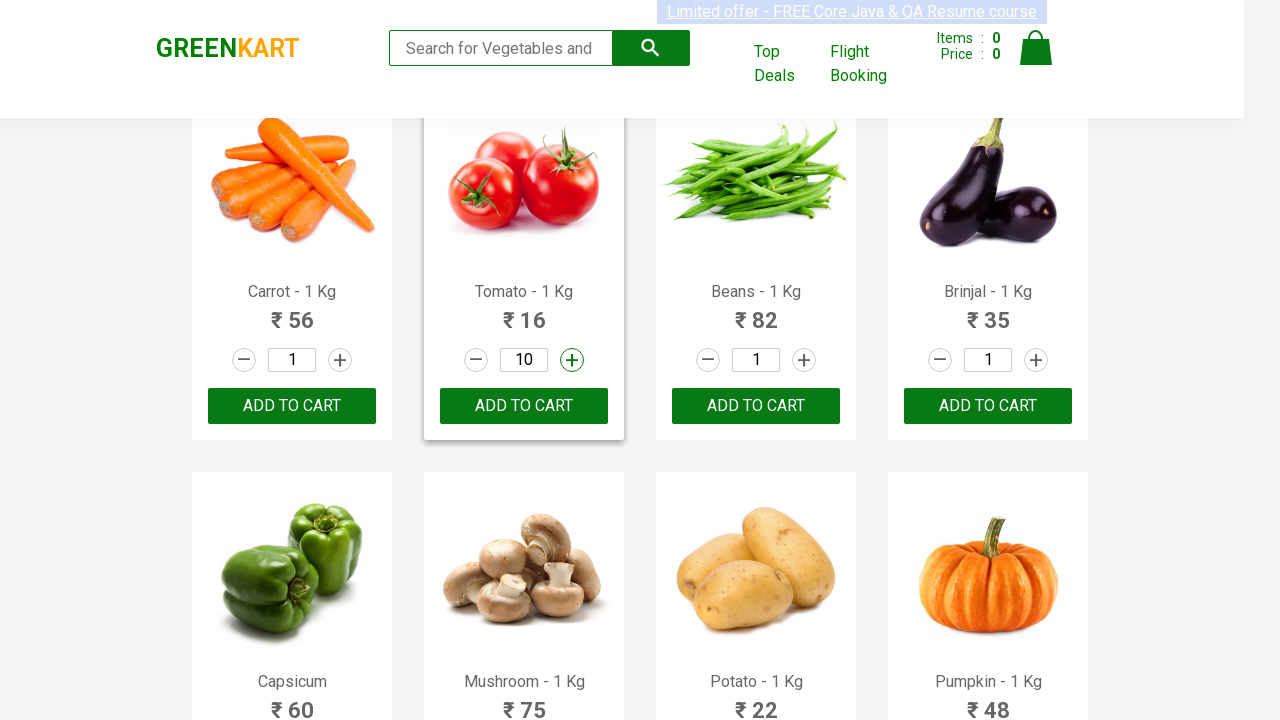

Incremented quantity for Beans at (804, 360) on xpath=//a[@class='increment'] >> nth=6
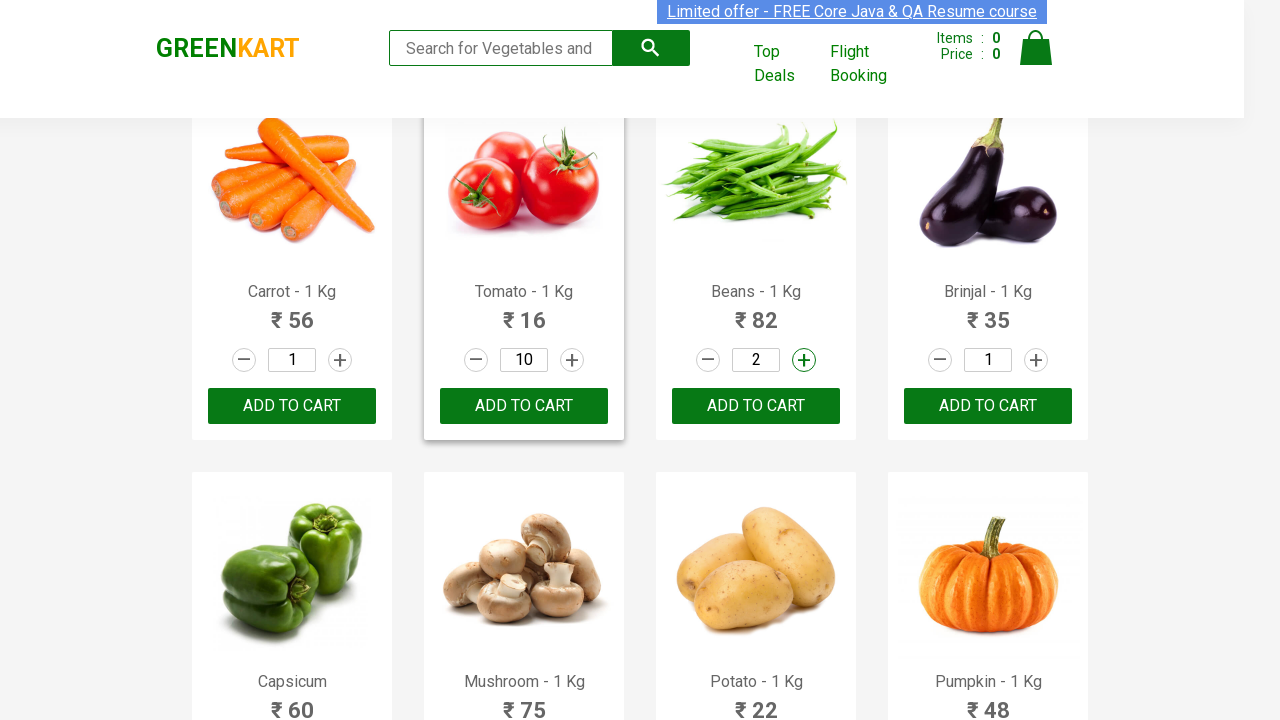

Incremented quantity for Beans at (804, 360) on xpath=//a[@class='increment'] >> nth=6
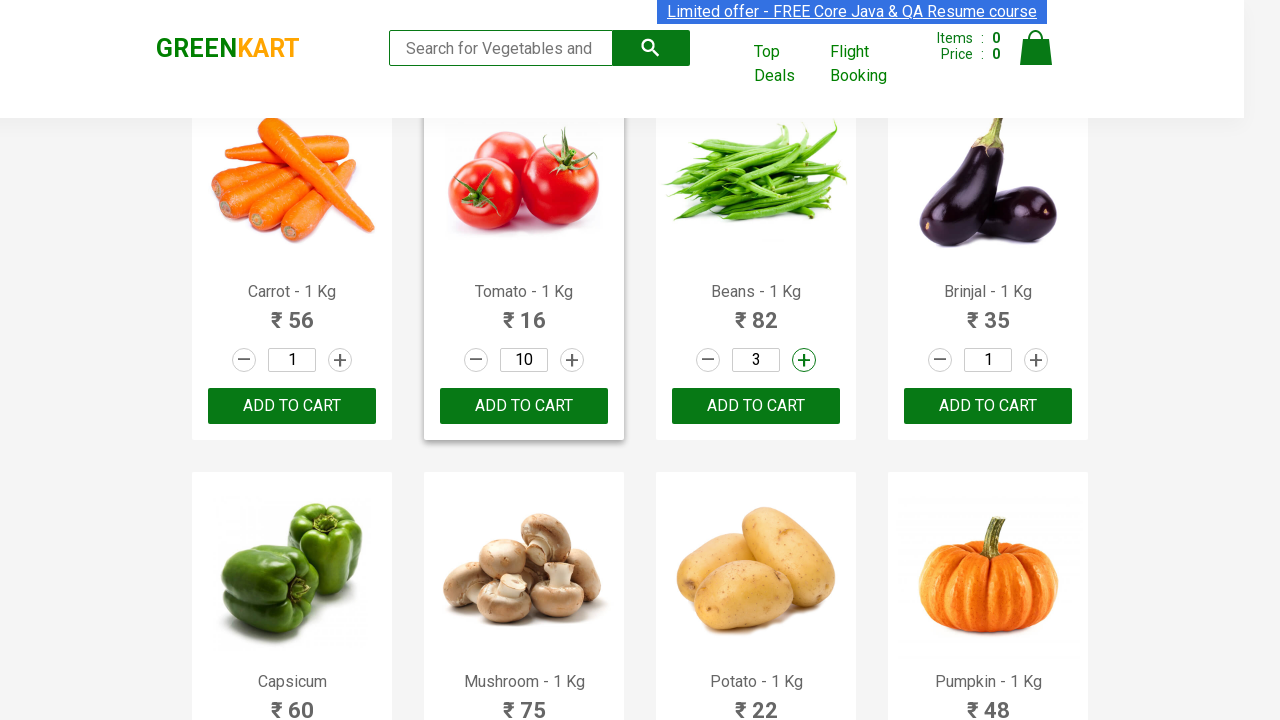

Incremented quantity for Beans at (804, 360) on xpath=//a[@class='increment'] >> nth=6
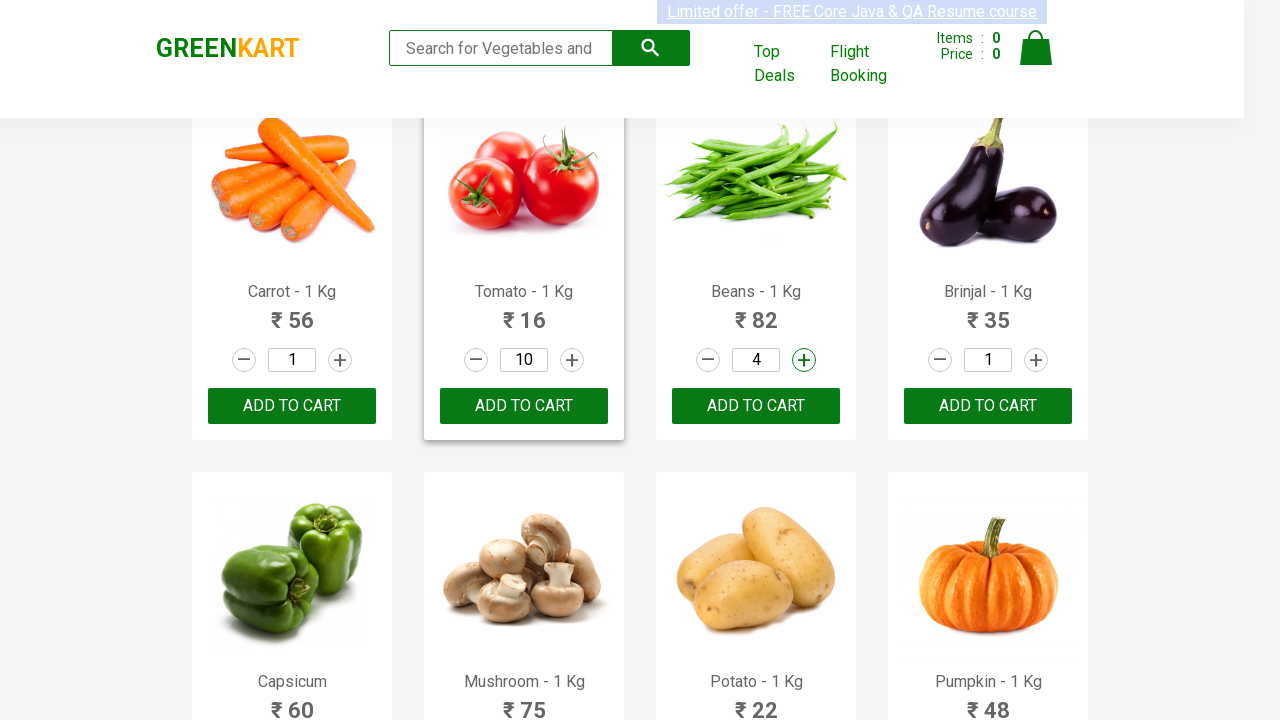

Incremented quantity for Beans at (804, 360) on xpath=//a[@class='increment'] >> nth=6
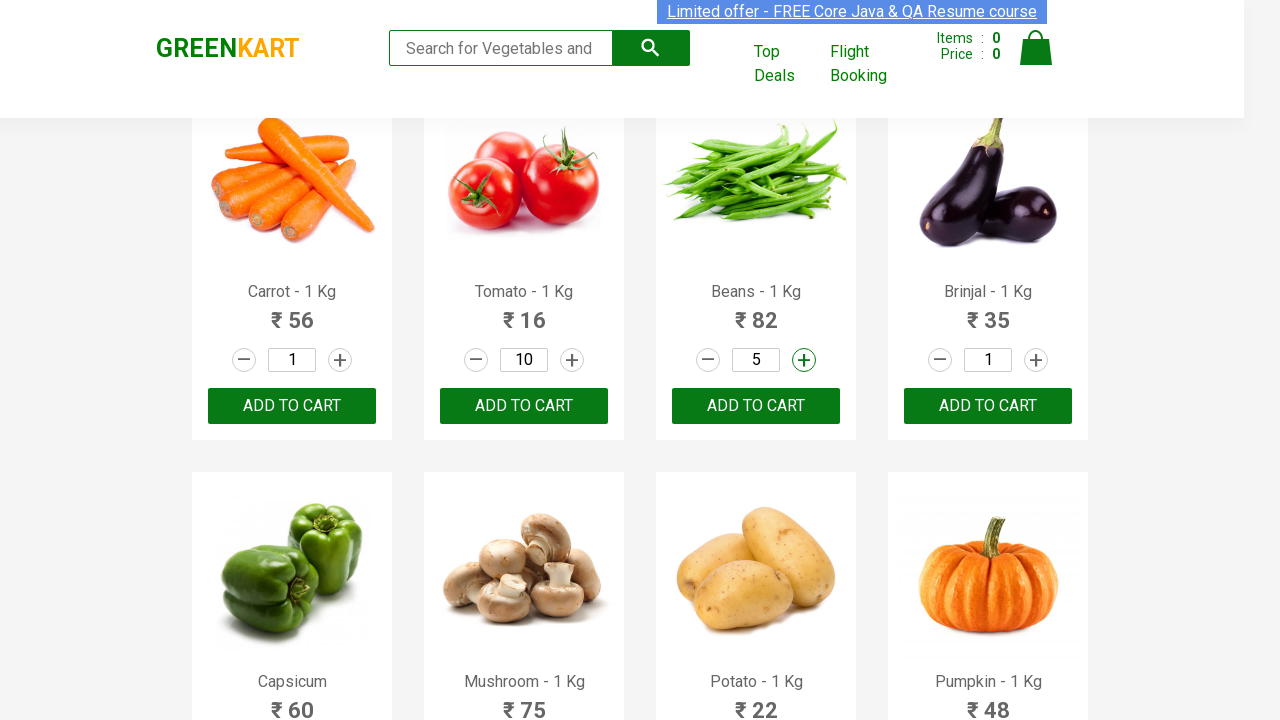

Incremented quantity for Beans at (804, 360) on xpath=//a[@class='increment'] >> nth=6
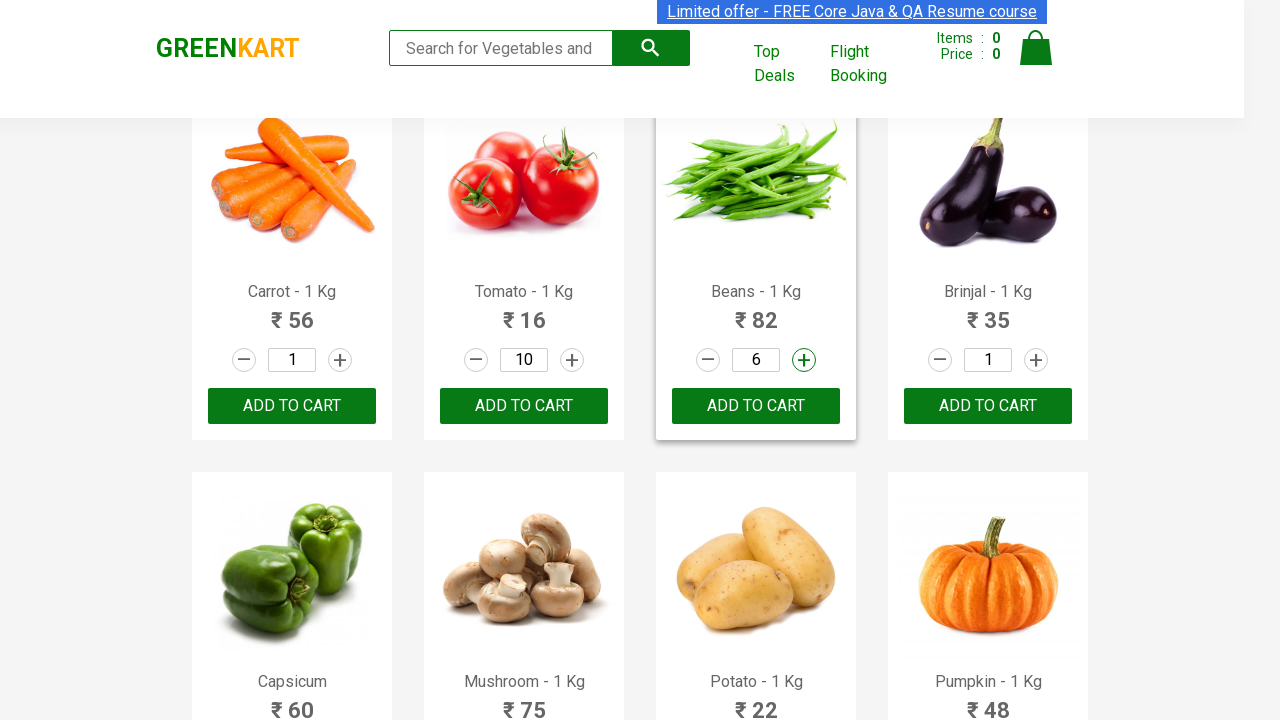

Incremented quantity for Beans at (804, 360) on xpath=//a[@class='increment'] >> nth=6
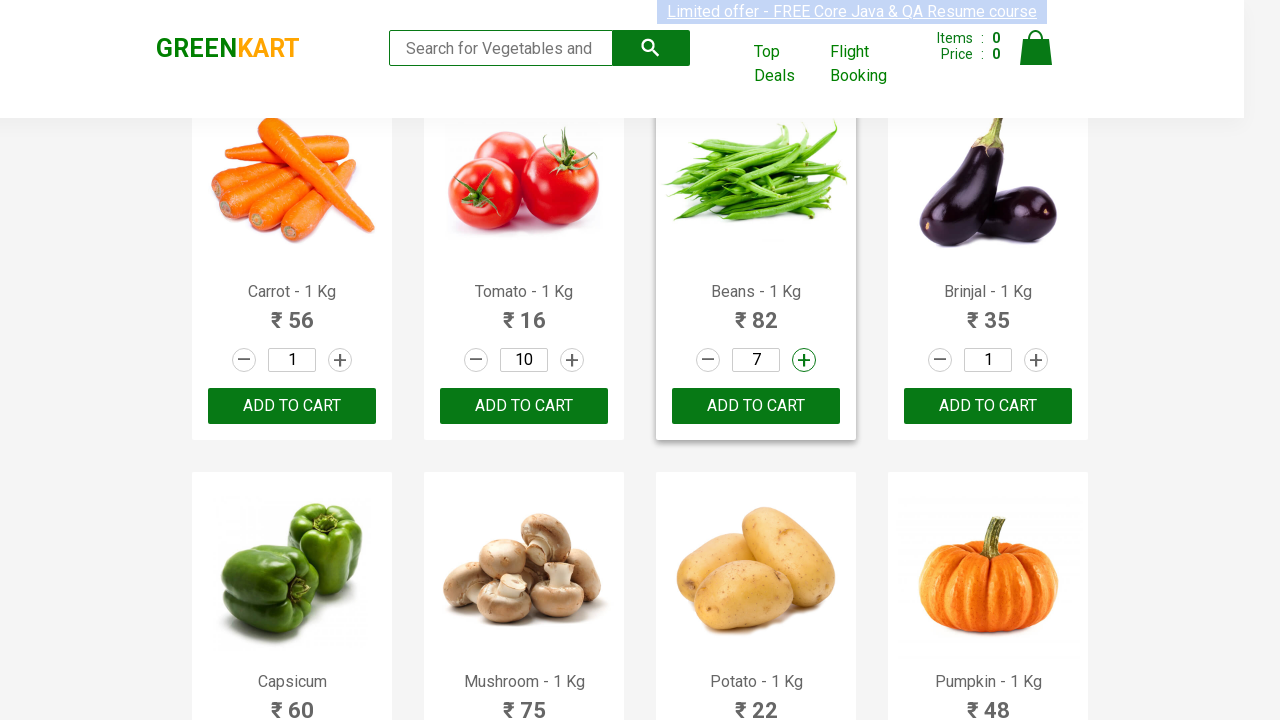

Incremented quantity for Beans at (804, 360) on xpath=//a[@class='increment'] >> nth=6
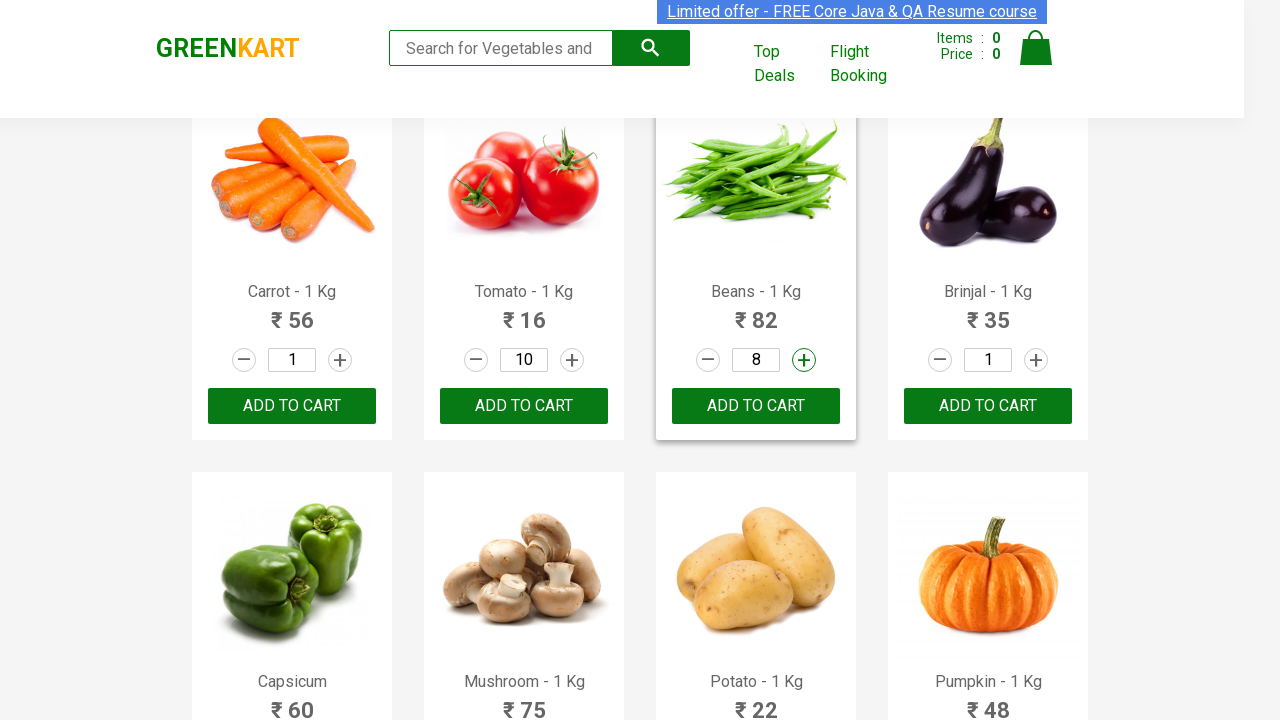

Incremented quantity for Beans at (804, 360) on xpath=//a[@class='increment'] >> nth=6
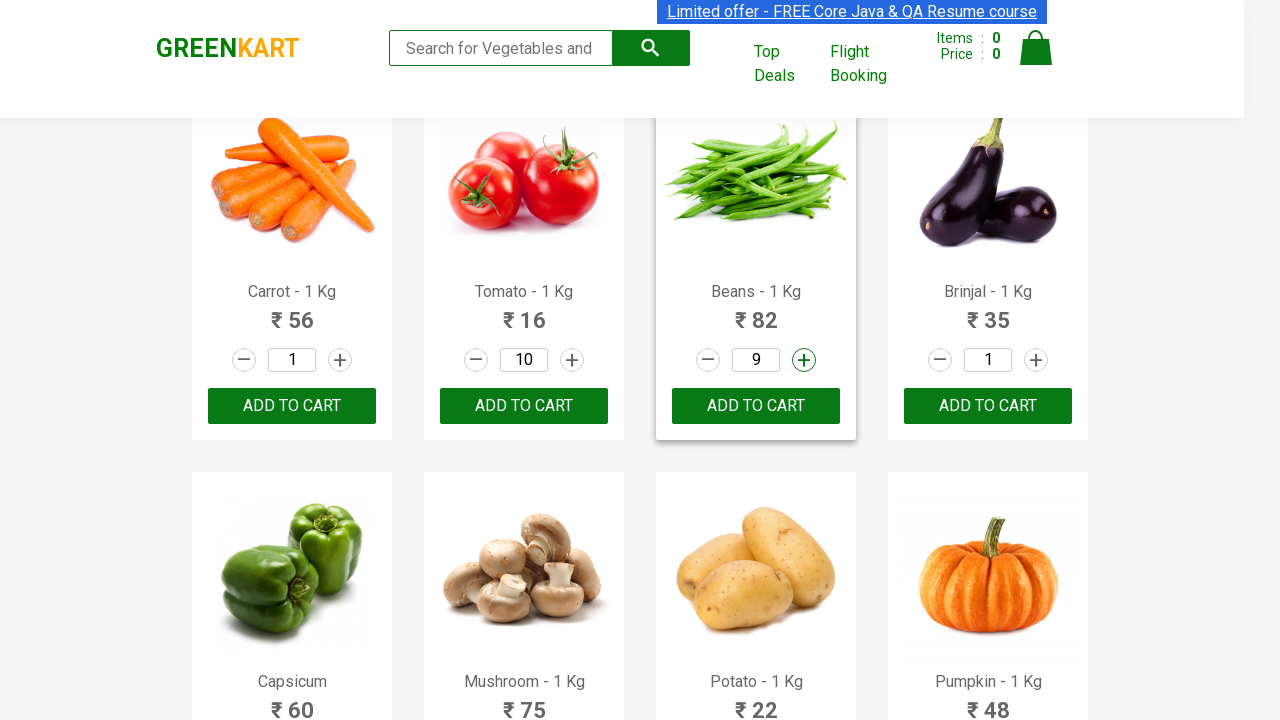

Incremented quantity for Beans at (804, 360) on xpath=//a[@class='increment'] >> nth=6
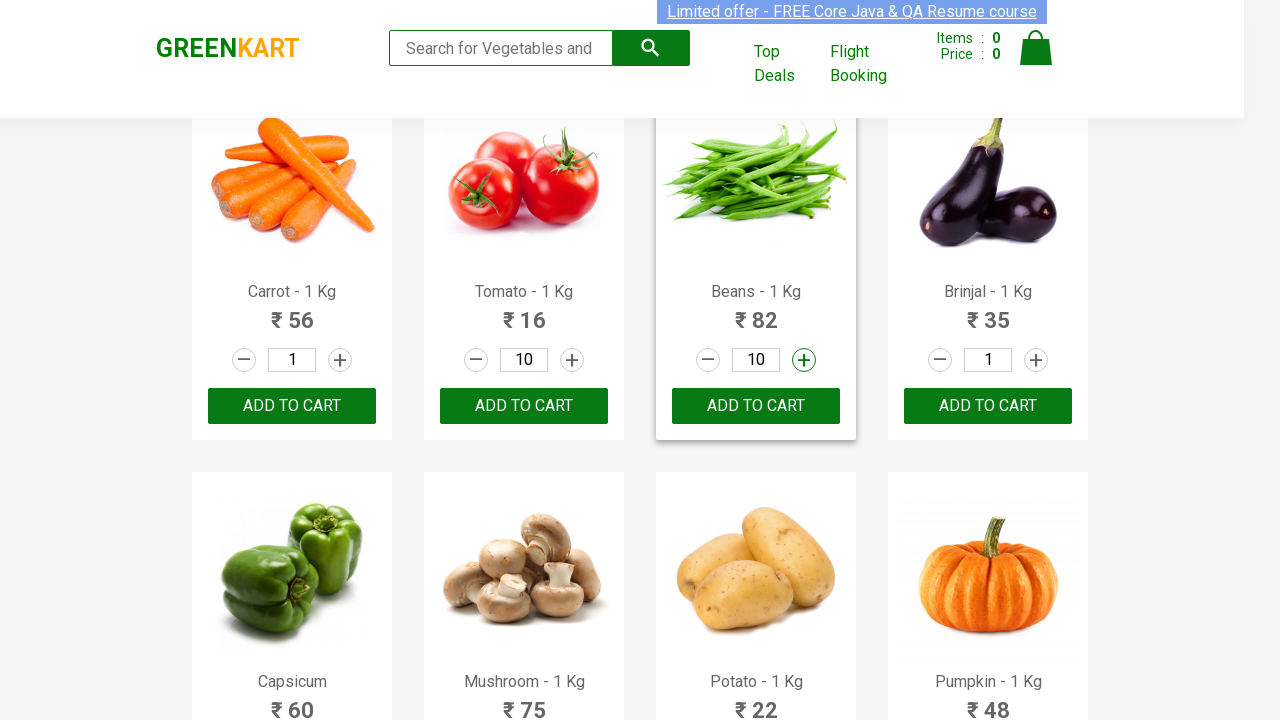

Incremented quantity for Beans at (804, 360) on xpath=//a[@class='increment'] >> nth=6
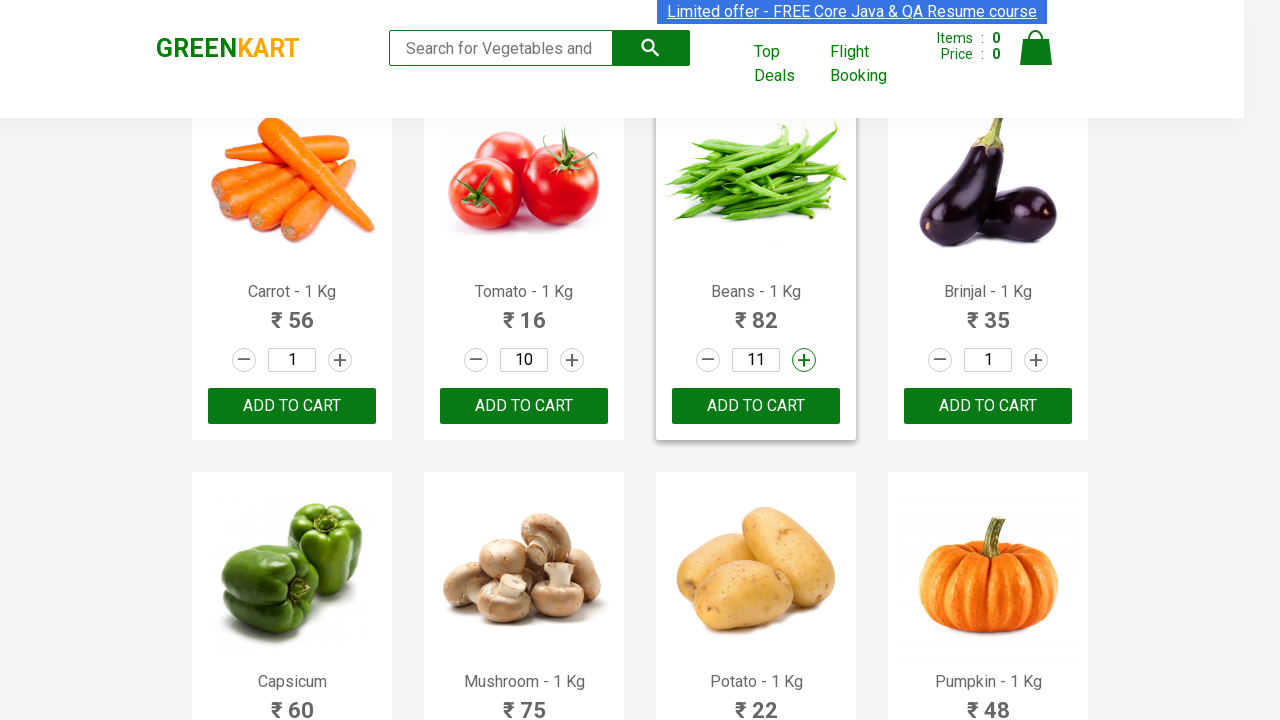

Incremented quantity for Beans at (804, 360) on xpath=//a[@class='increment'] >> nth=6
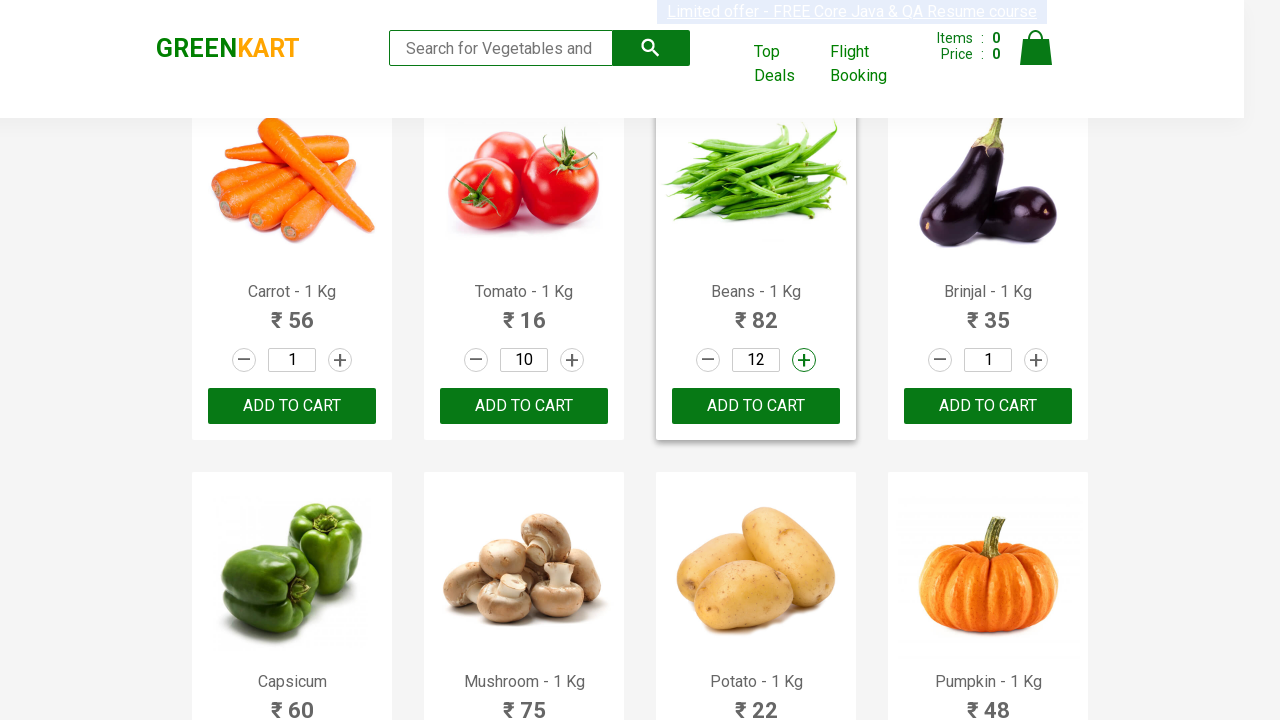

Incremented quantity for Beans at (804, 360) on xpath=//a[@class='increment'] >> nth=6
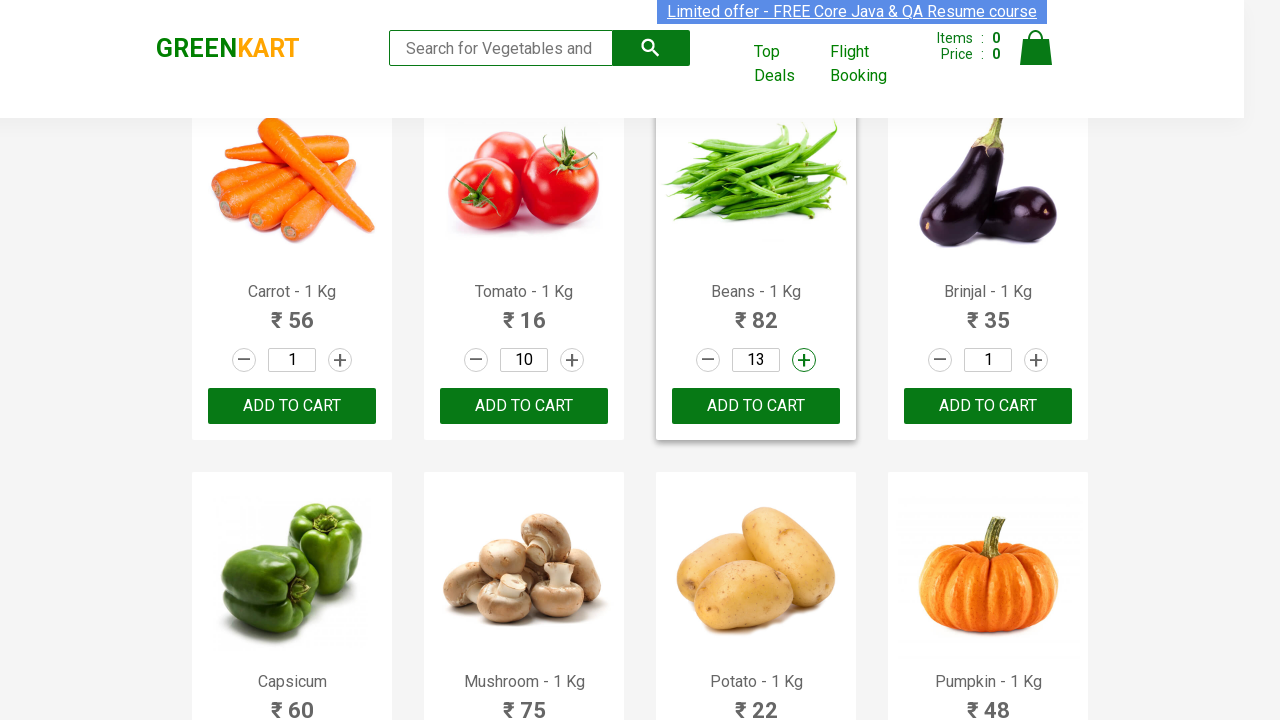

Incremented quantity for Beans at (804, 360) on xpath=//a[@class='increment'] >> nth=6
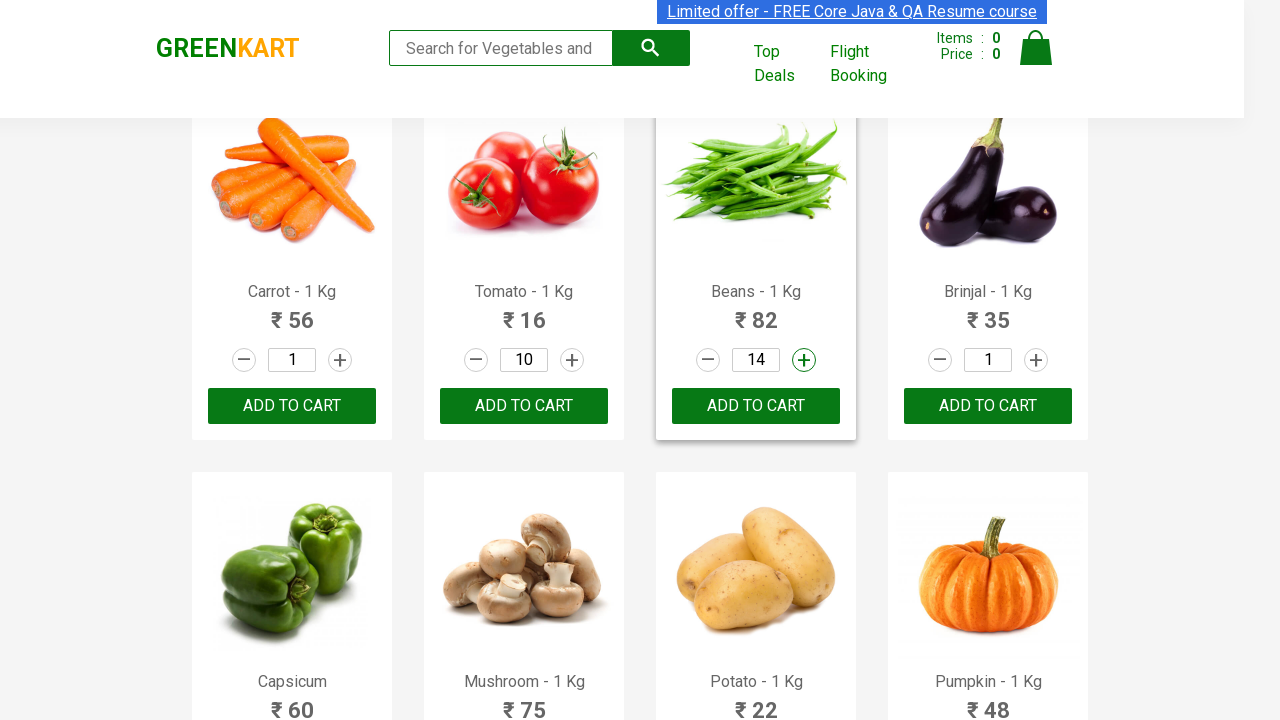

Incremented quantity for Beans at (804, 360) on xpath=//a[@class='increment'] >> nth=6
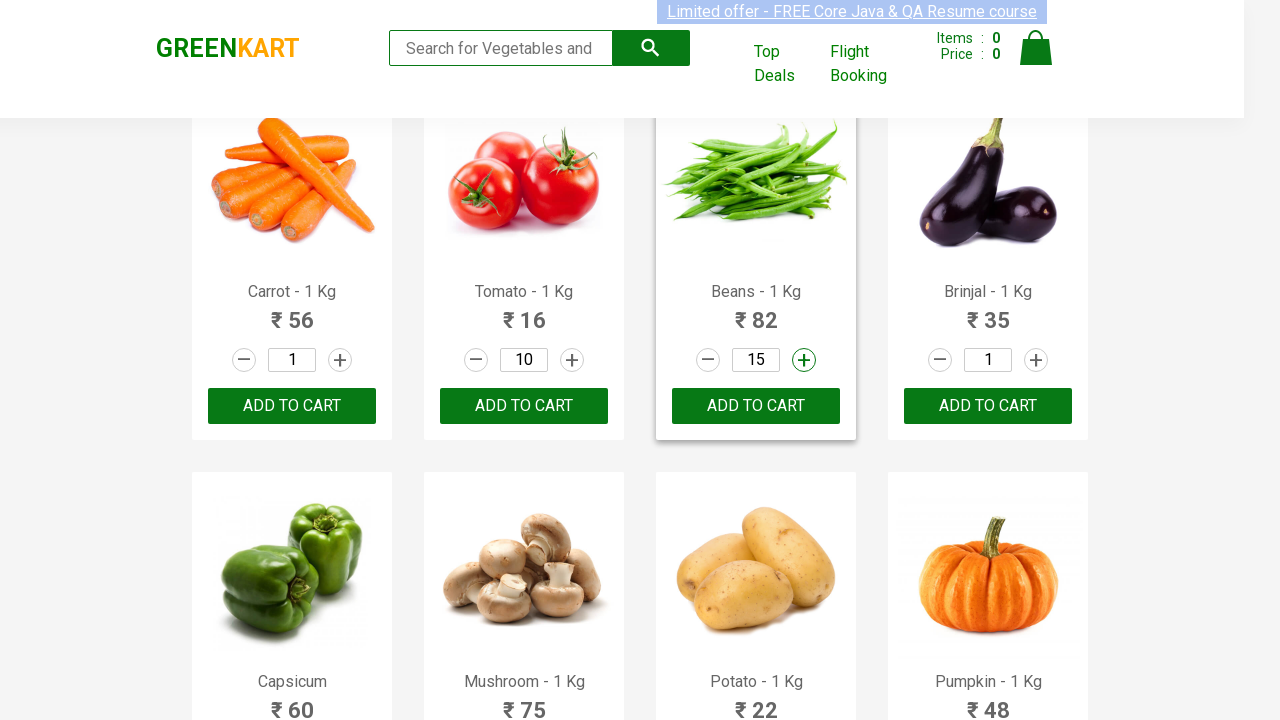

Extracted product name: Brinjal
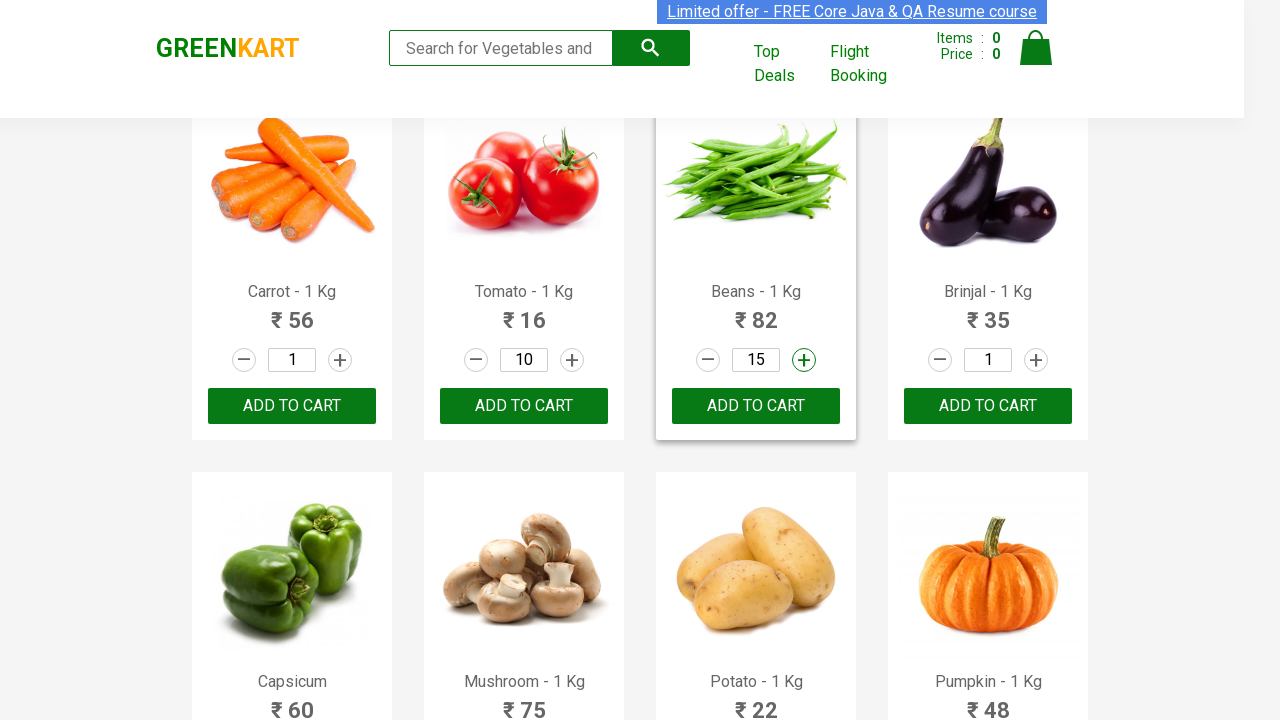

Extracted product name: Capsicum
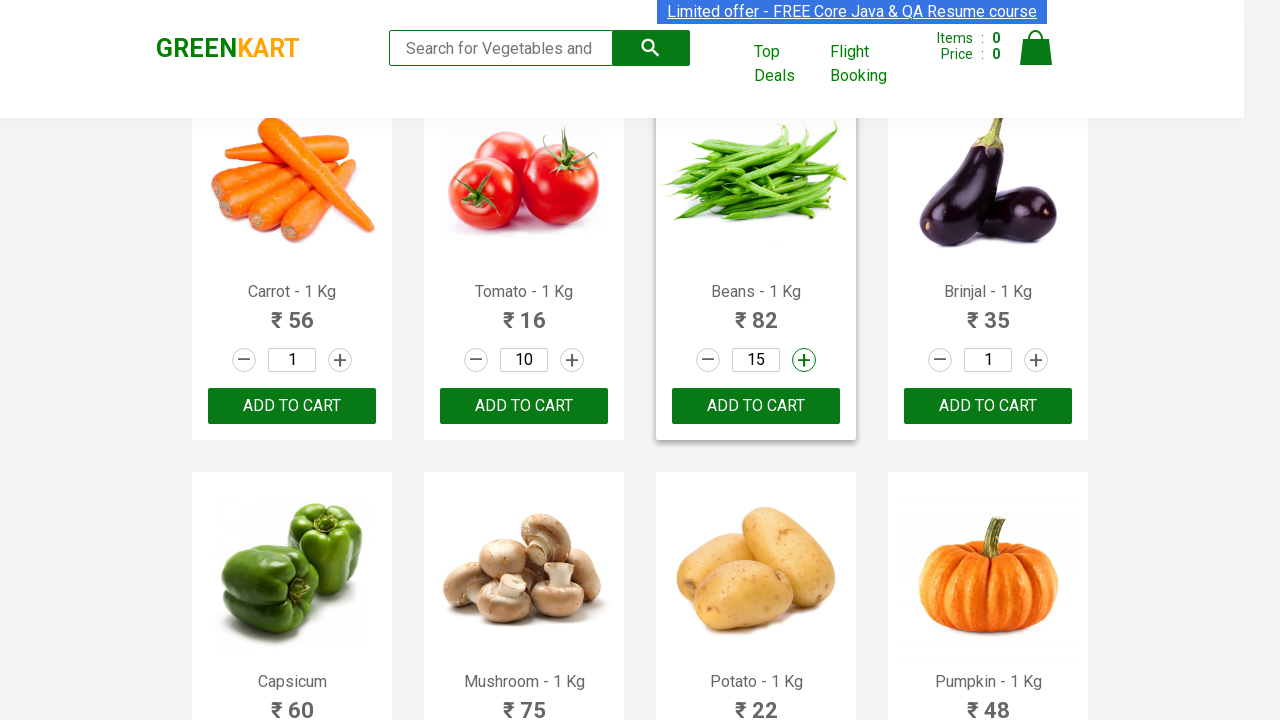

Extracted product name: Mushroom
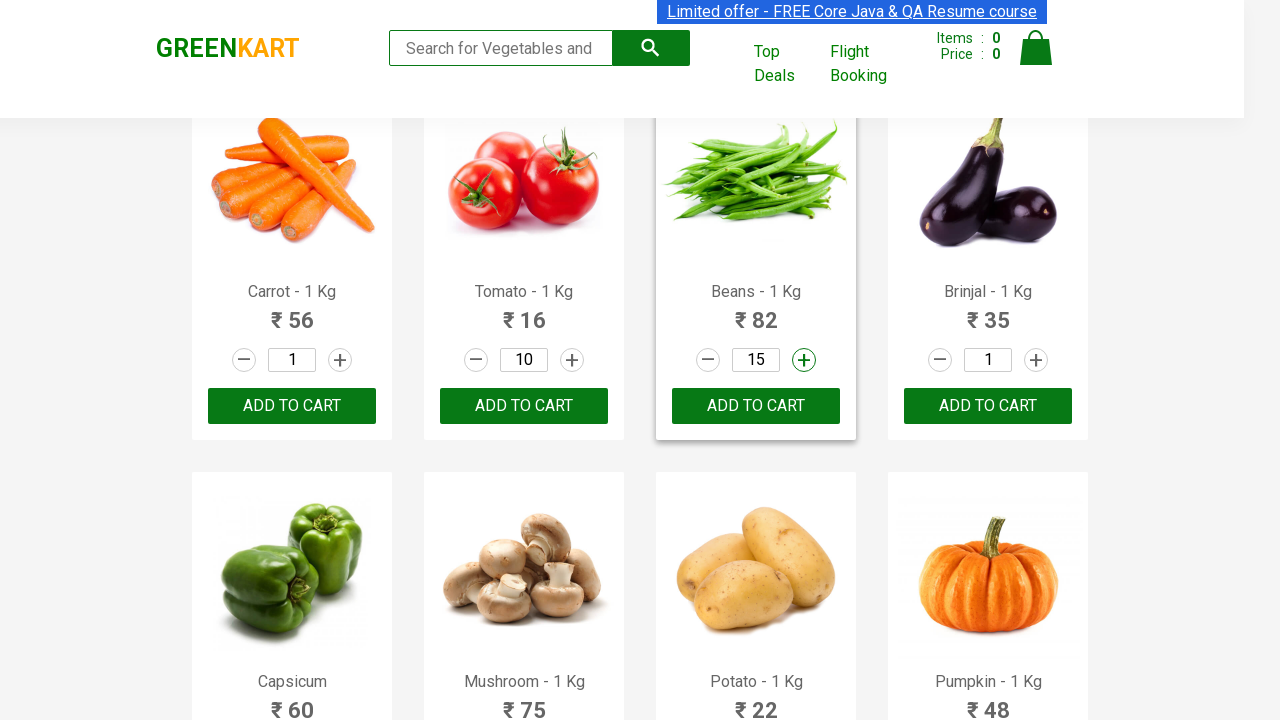

Found Mushroom in vegetables list, preparing to increment 9 times
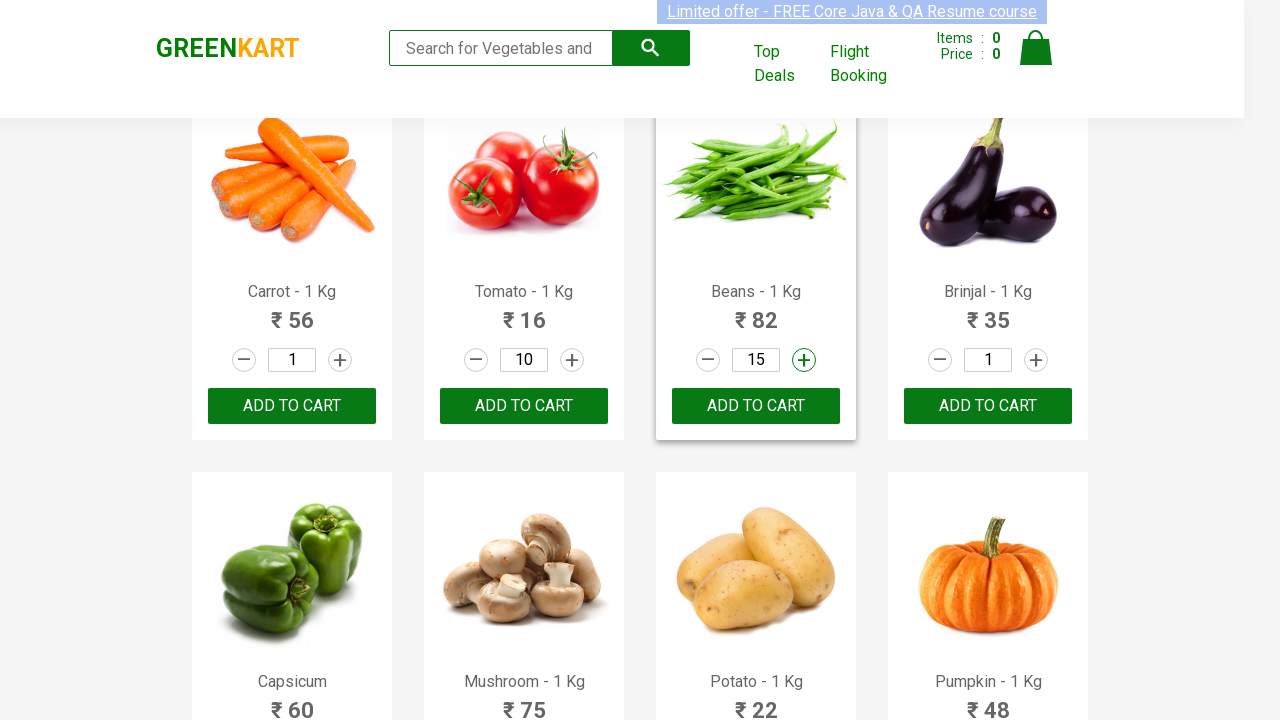

Incremented quantity for Mushroom at (572, 360) on xpath=//a[@class='increment'] >> nth=9
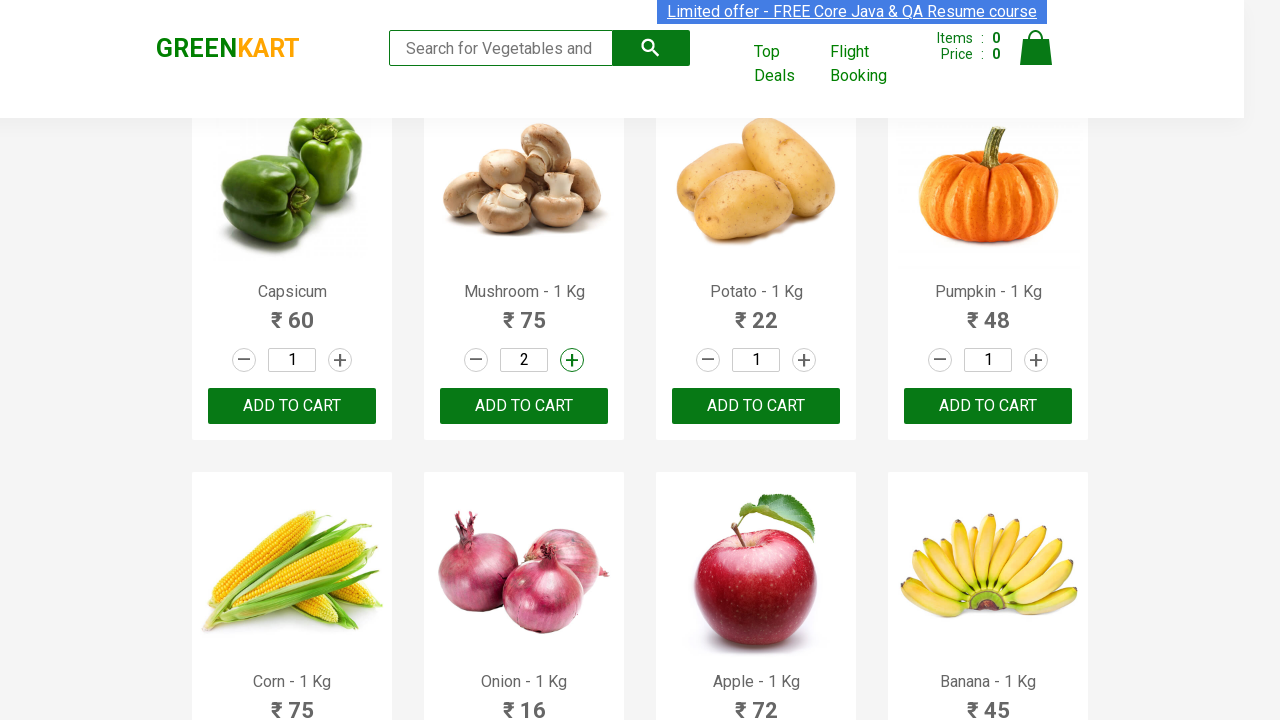

Incremented quantity for Mushroom at (572, 360) on xpath=//a[@class='increment'] >> nth=9
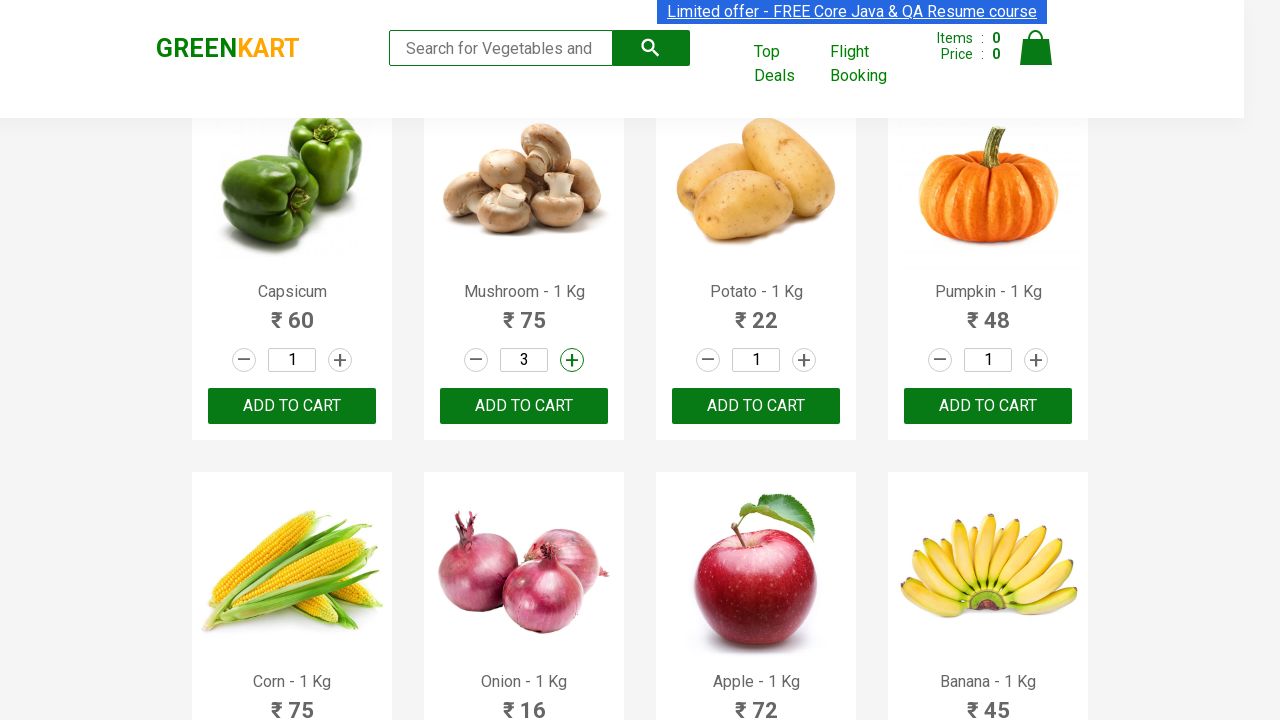

Incremented quantity for Mushroom at (572, 360) on xpath=//a[@class='increment'] >> nth=9
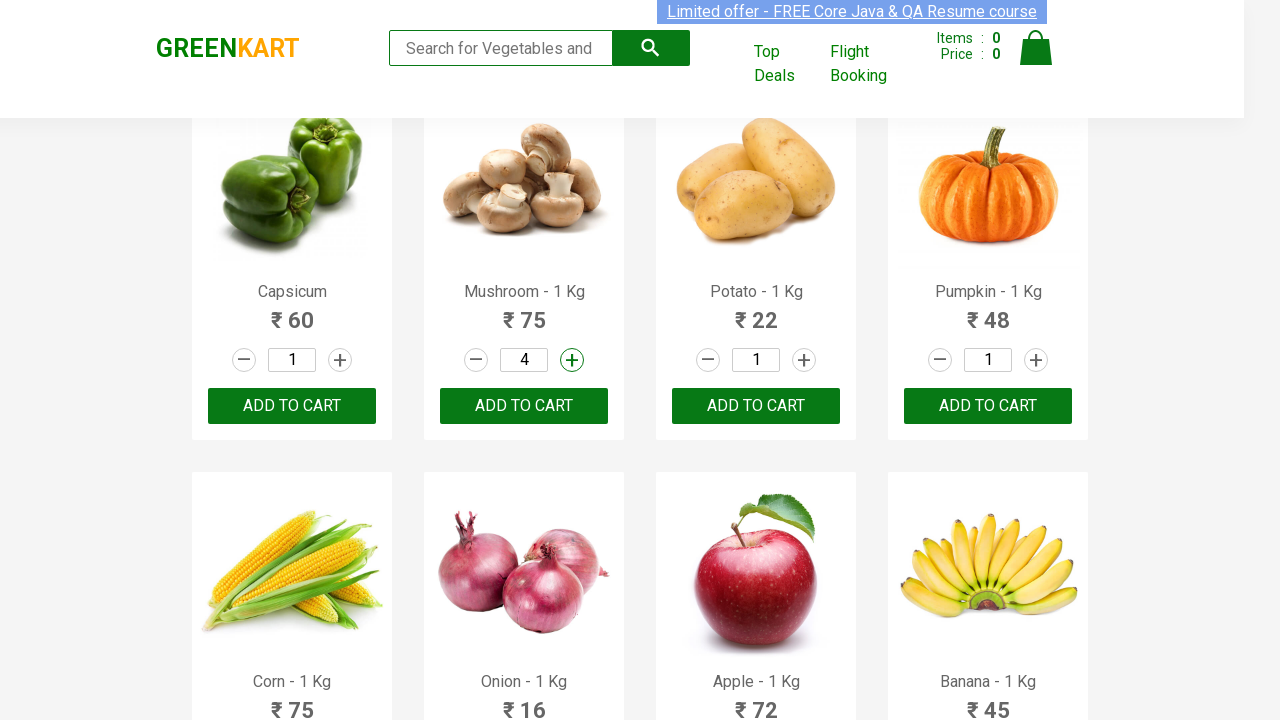

Incremented quantity for Mushroom at (572, 360) on xpath=//a[@class='increment'] >> nth=9
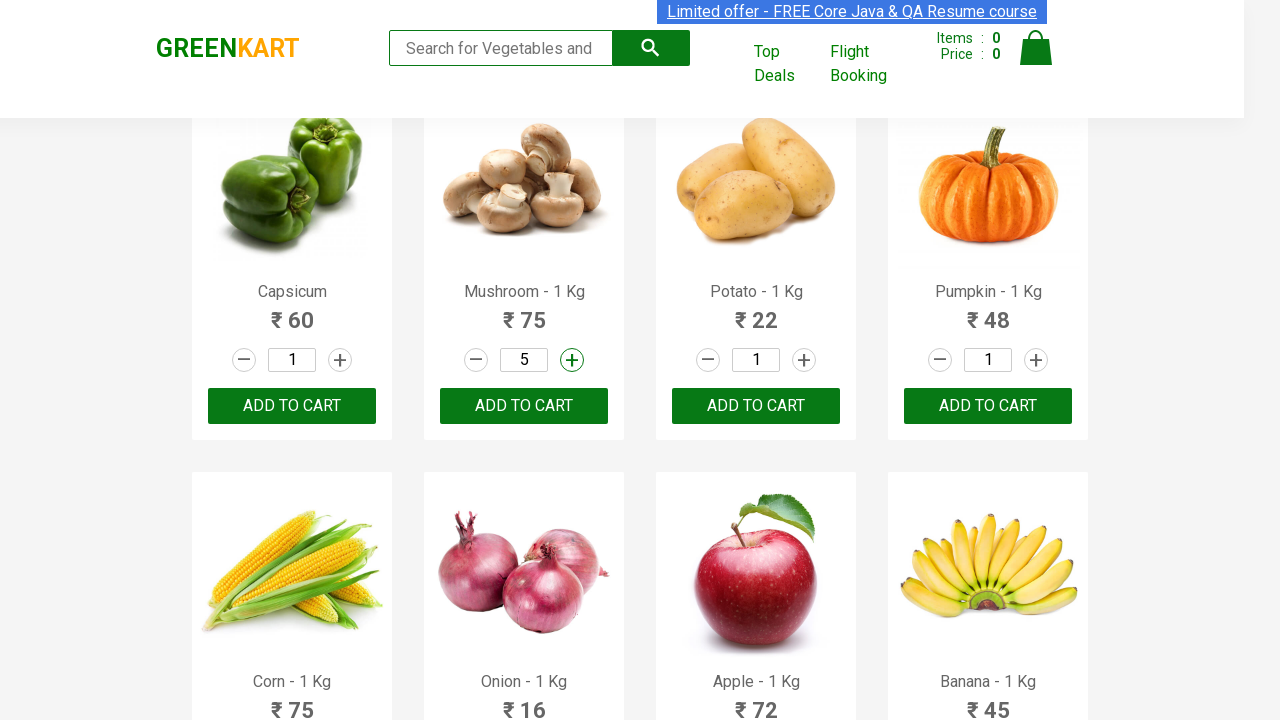

Incremented quantity for Mushroom at (572, 360) on xpath=//a[@class='increment'] >> nth=9
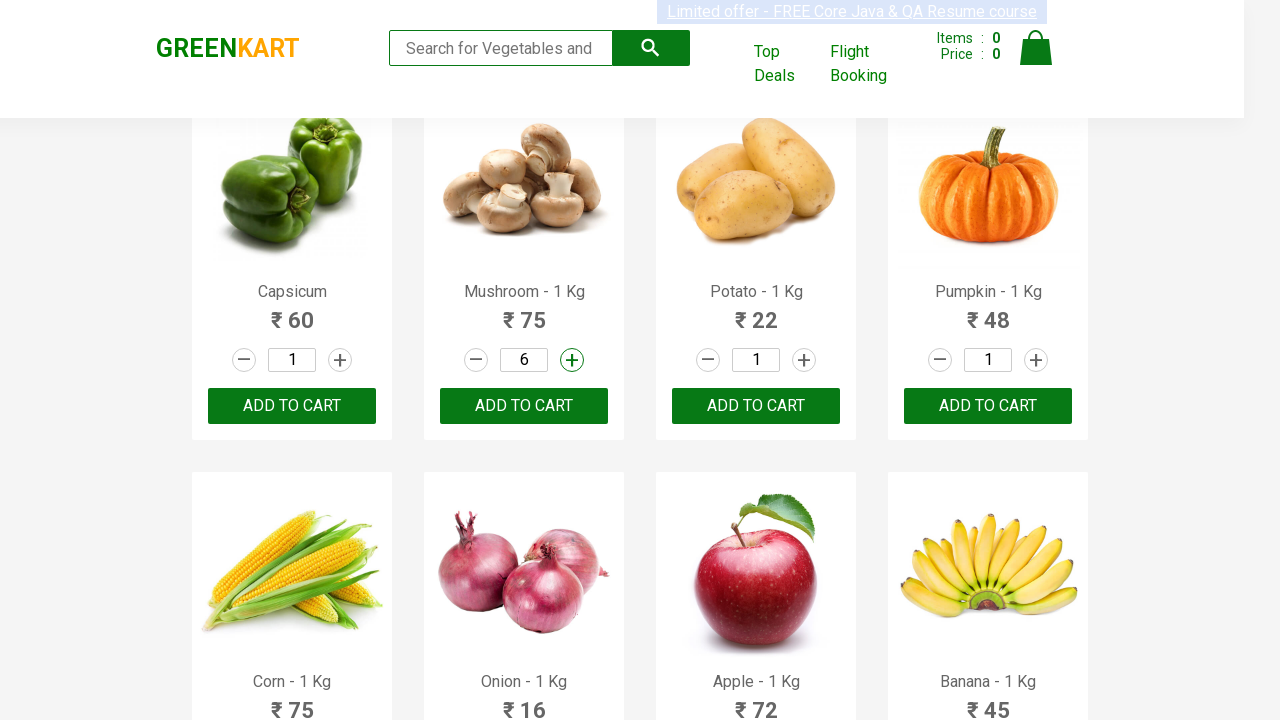

Incremented quantity for Mushroom at (572, 360) on xpath=//a[@class='increment'] >> nth=9
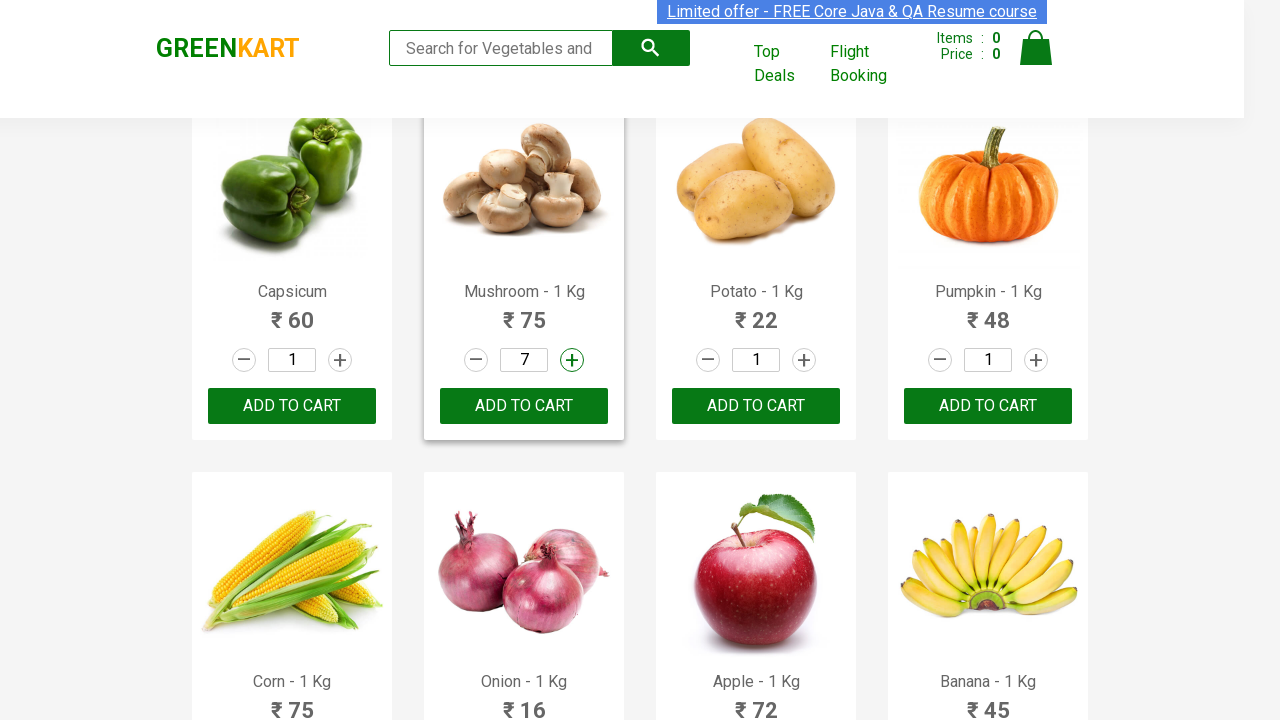

Incremented quantity for Mushroom at (572, 360) on xpath=//a[@class='increment'] >> nth=9
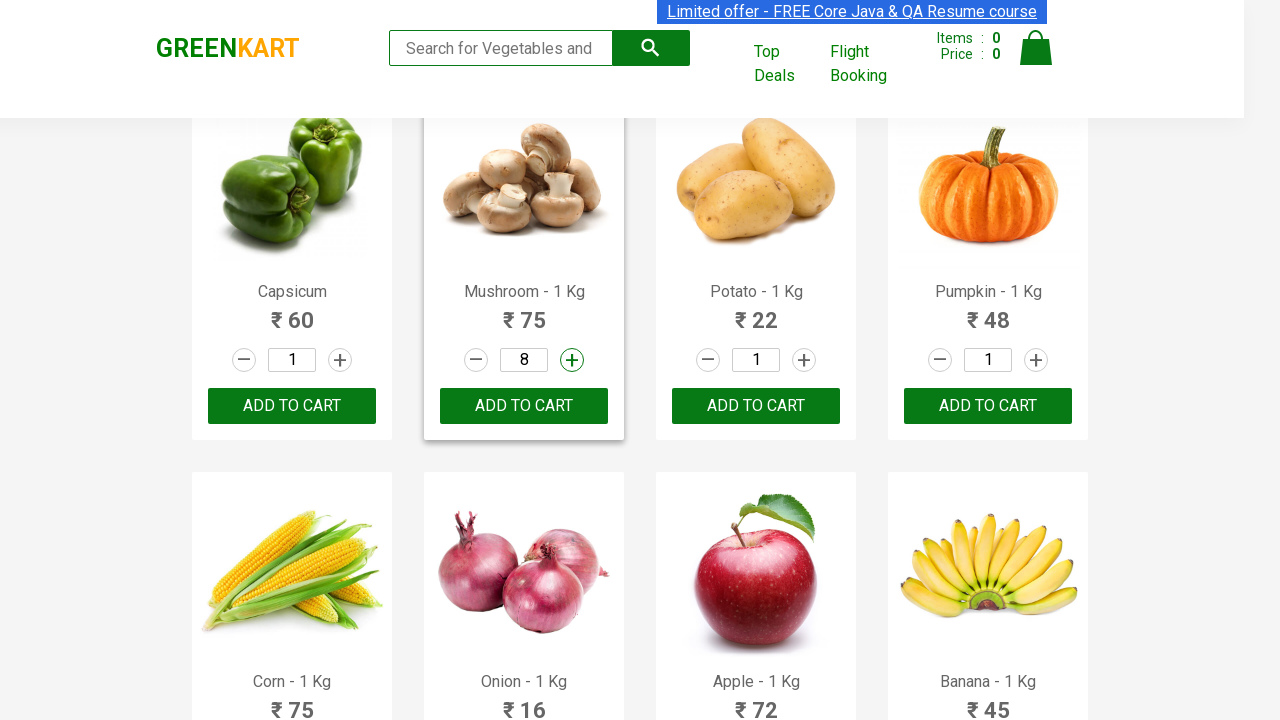

Incremented quantity for Mushroom at (572, 360) on xpath=//a[@class='increment'] >> nth=9
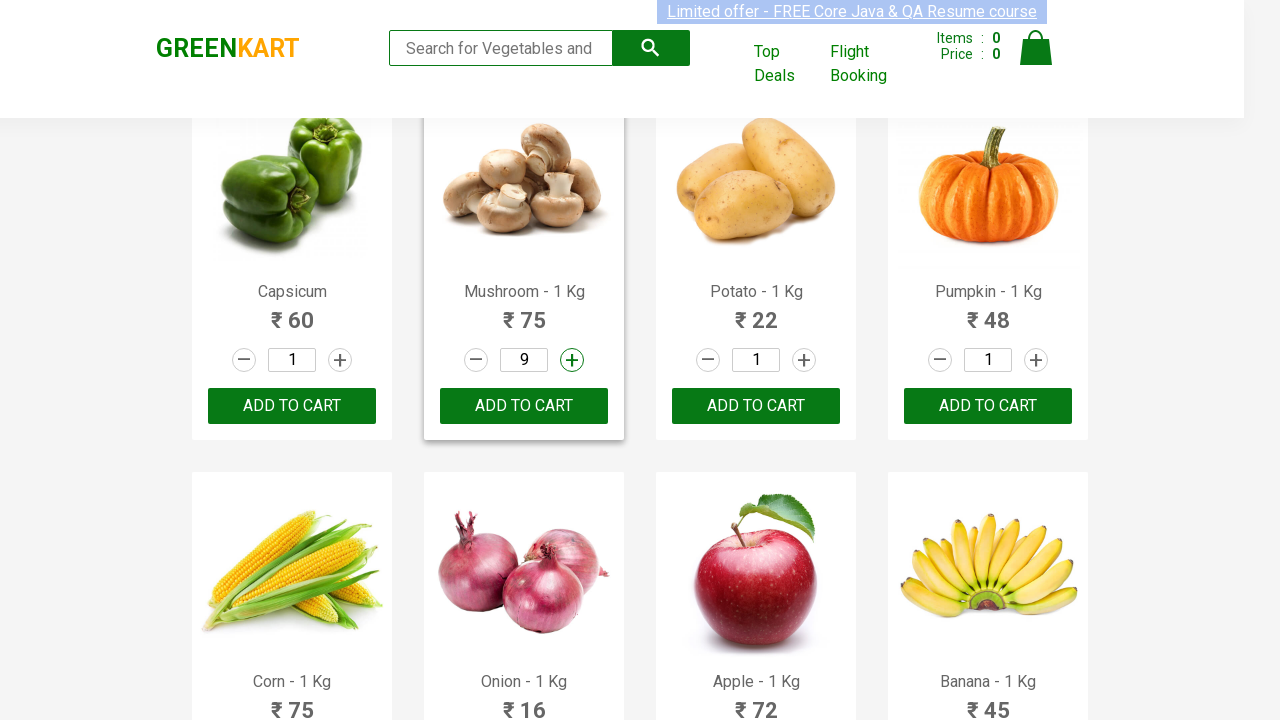

Incremented quantity for Mushroom at (572, 360) on xpath=//a[@class='increment'] >> nth=9
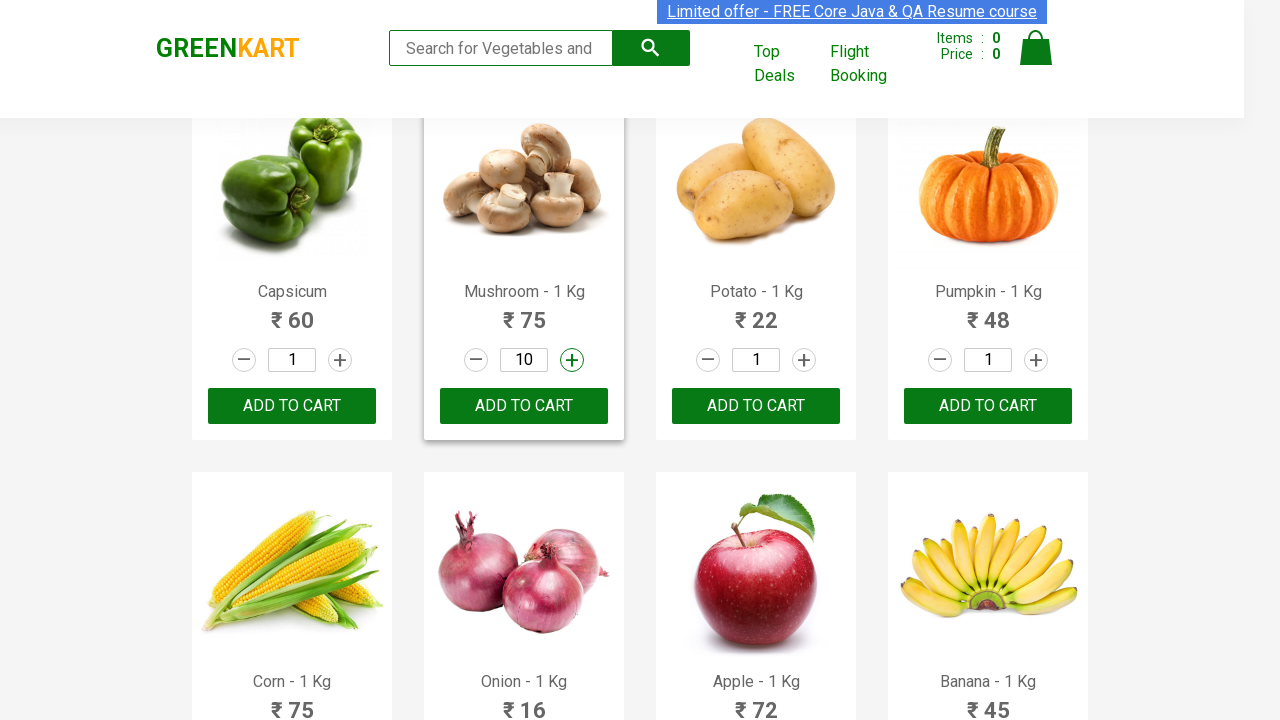

Extracted product name: Potato
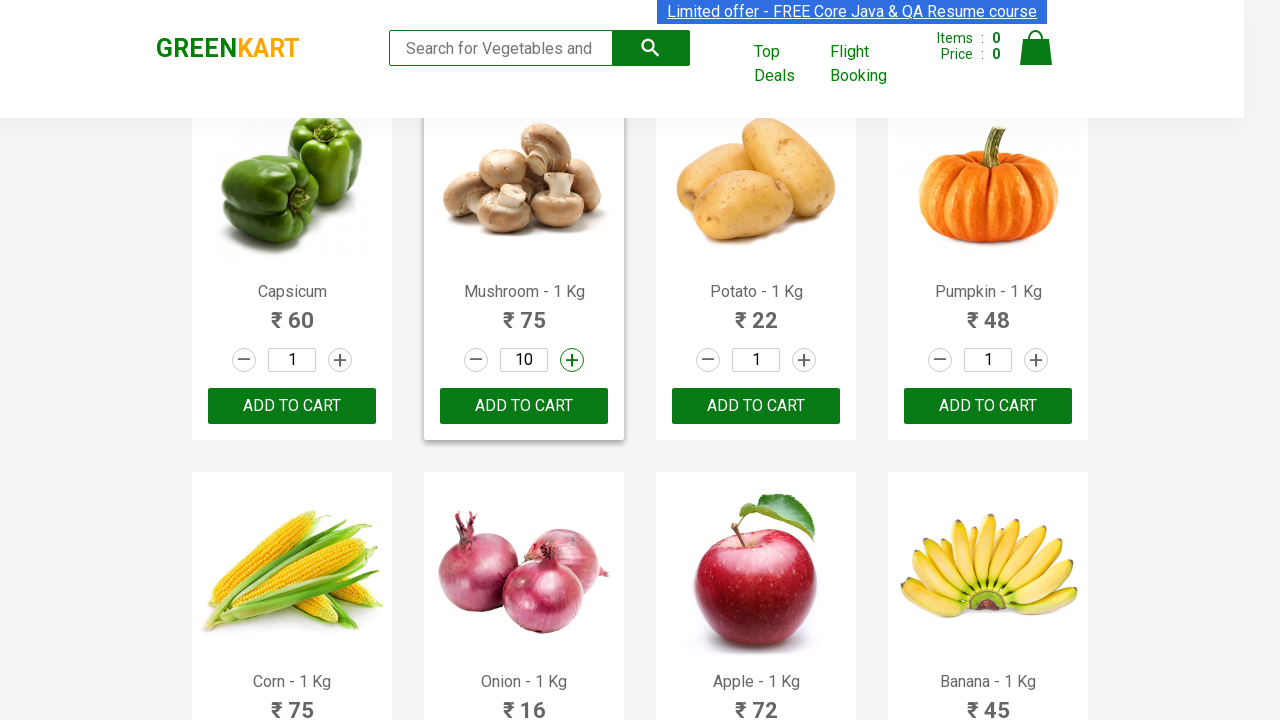

Found Potato in fruits list, preparing to increment 14 times
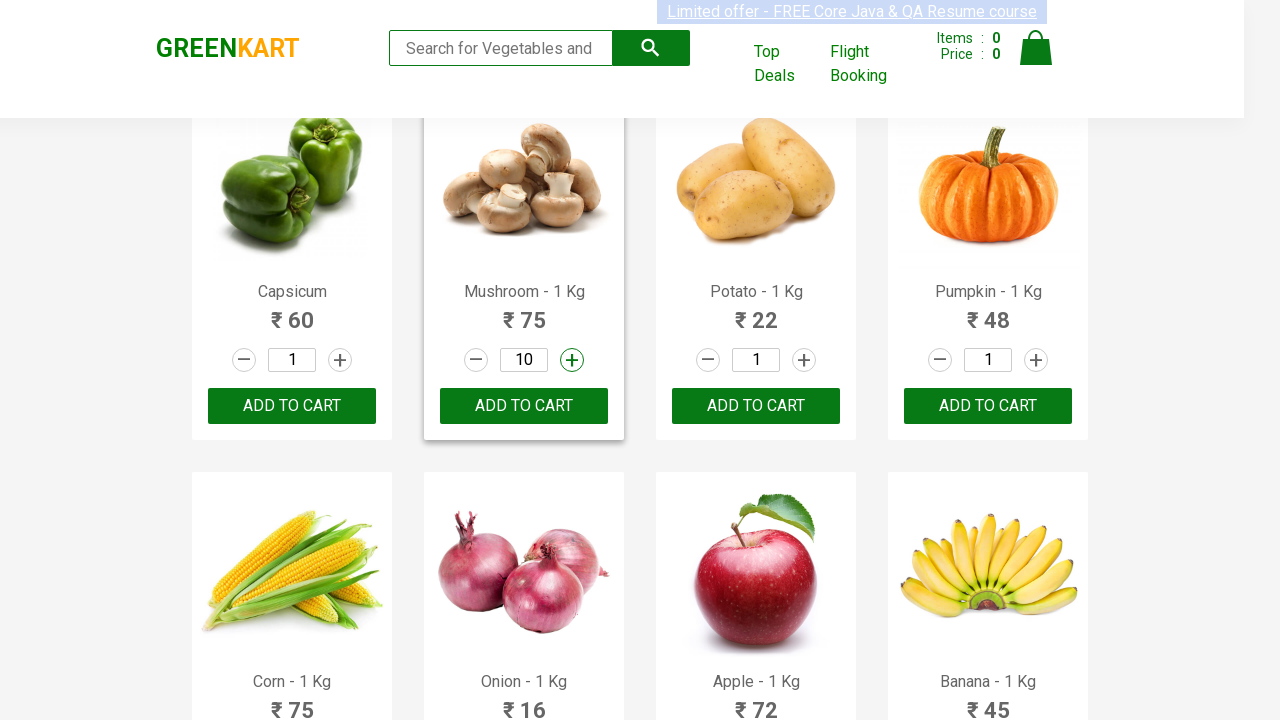

Incremented quantity for Potato at (804, 360) on xpath=//a[@class='increment'] >> nth=10
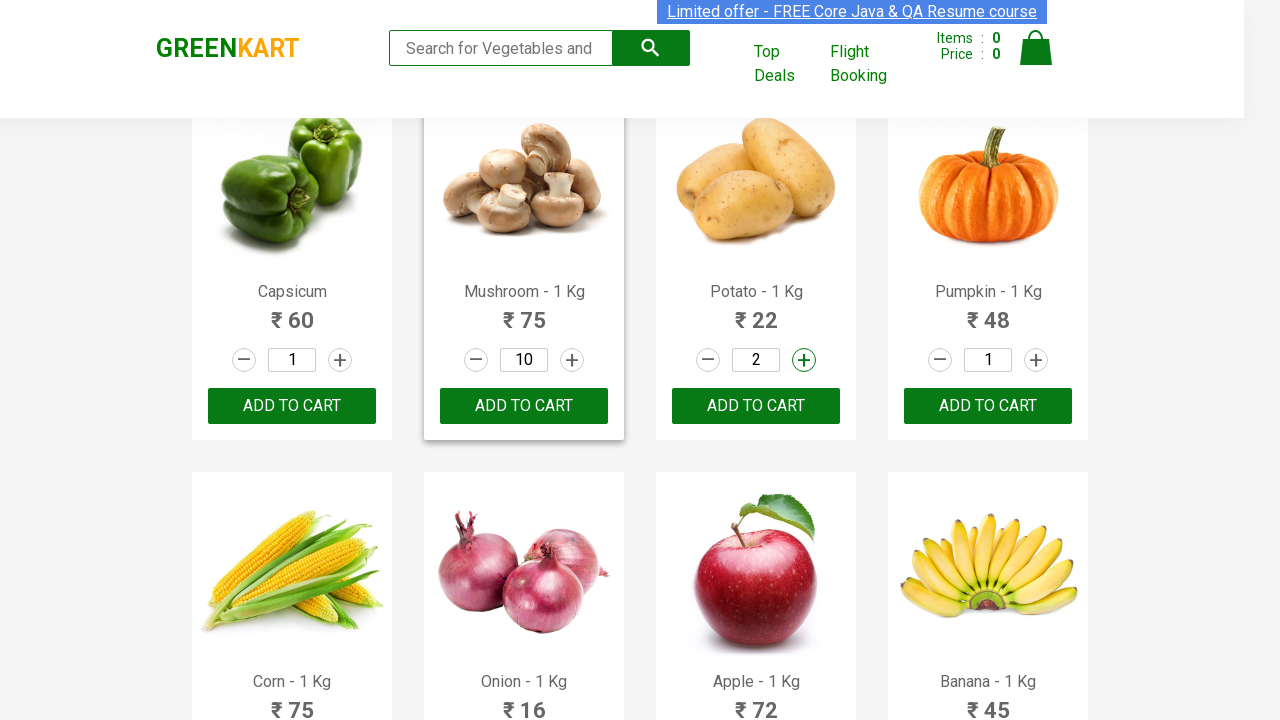

Incremented quantity for Potato at (804, 360) on xpath=//a[@class='increment'] >> nth=10
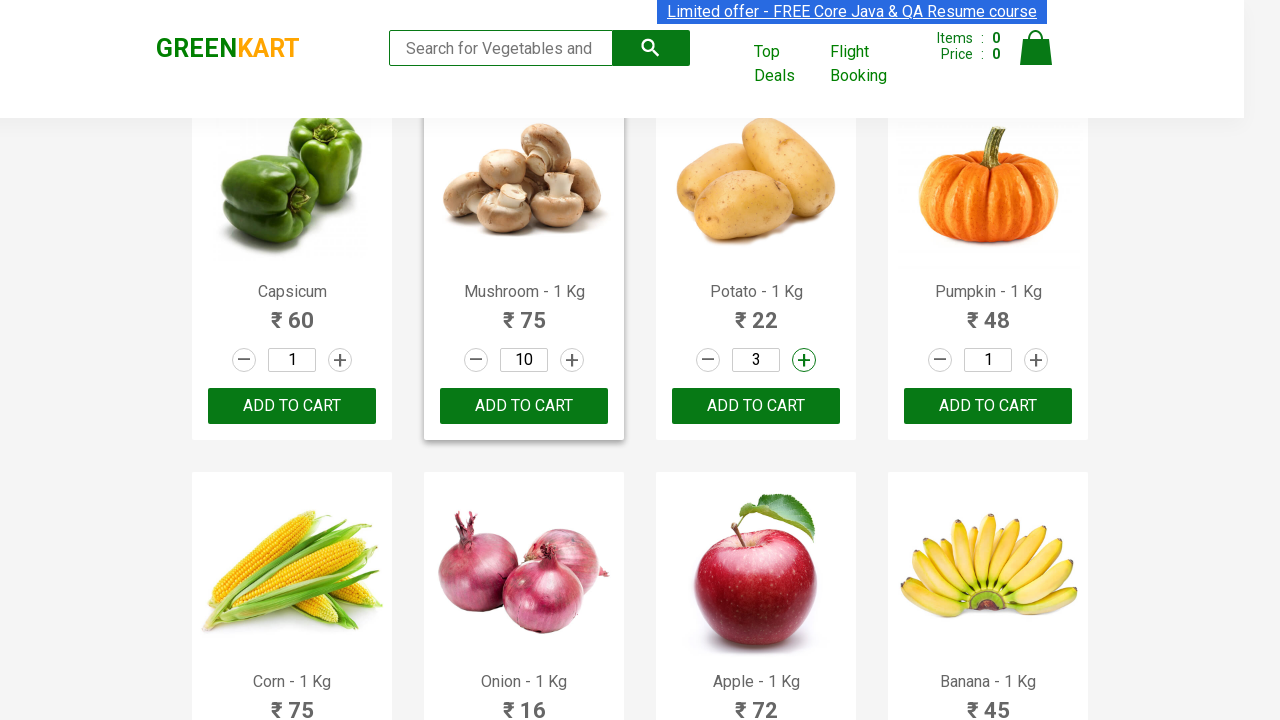

Incremented quantity for Potato at (804, 360) on xpath=//a[@class='increment'] >> nth=10
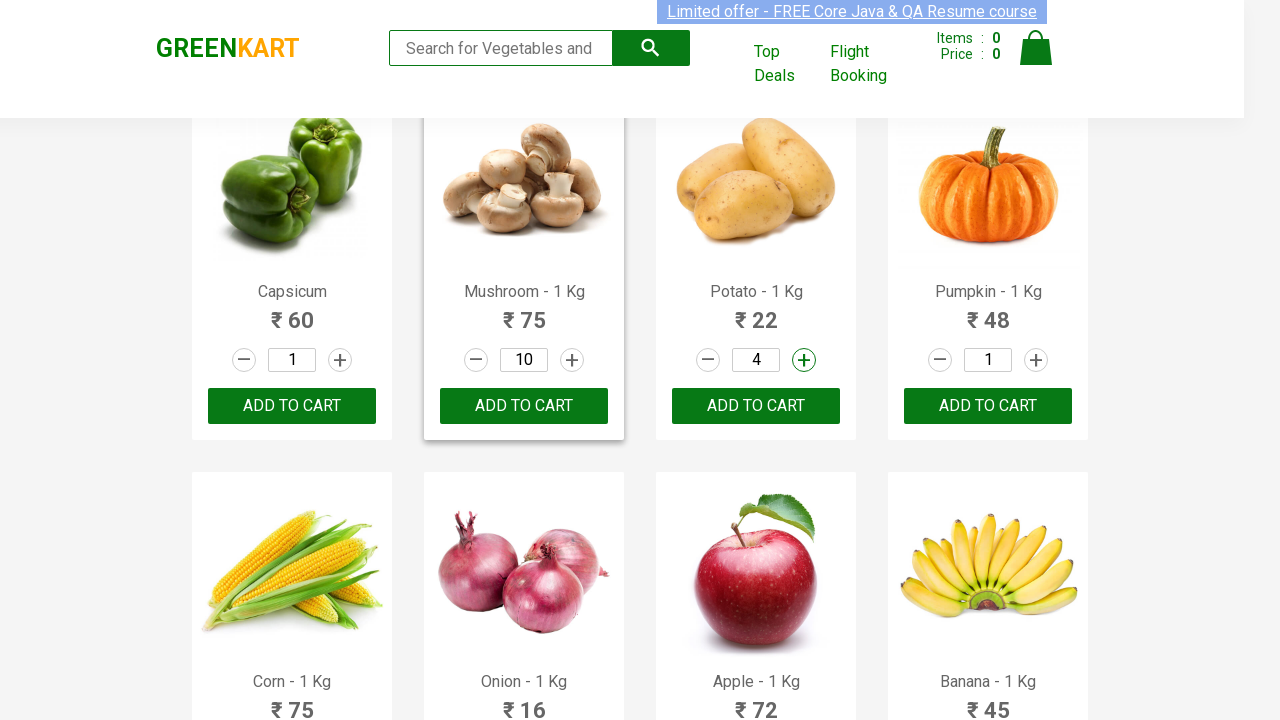

Incremented quantity for Potato at (804, 360) on xpath=//a[@class='increment'] >> nth=10
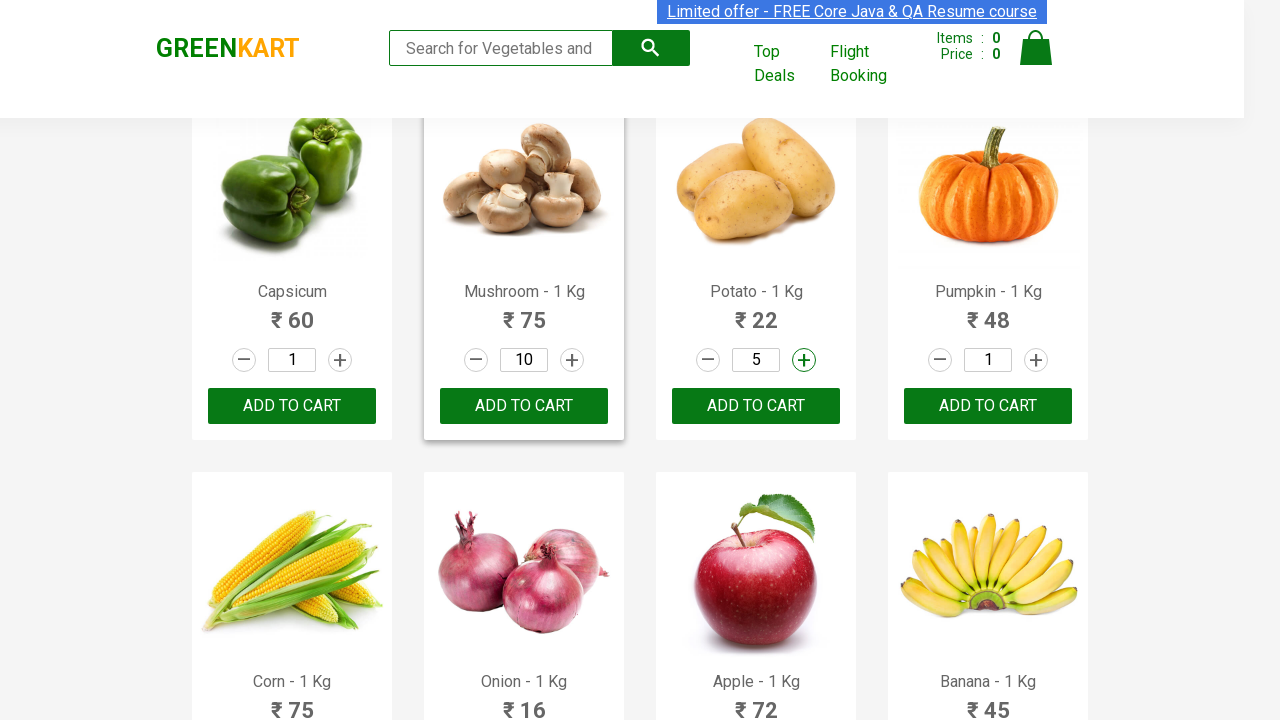

Incremented quantity for Potato at (804, 360) on xpath=//a[@class='increment'] >> nth=10
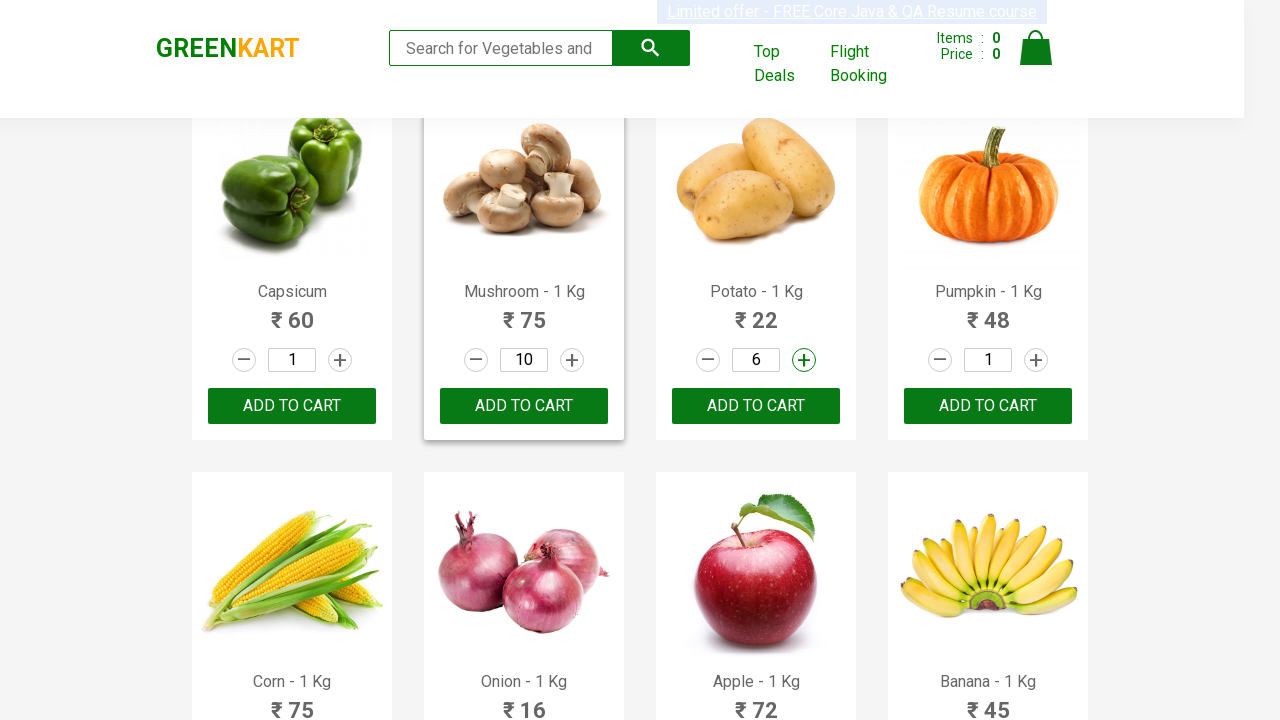

Incremented quantity for Potato at (804, 360) on xpath=//a[@class='increment'] >> nth=10
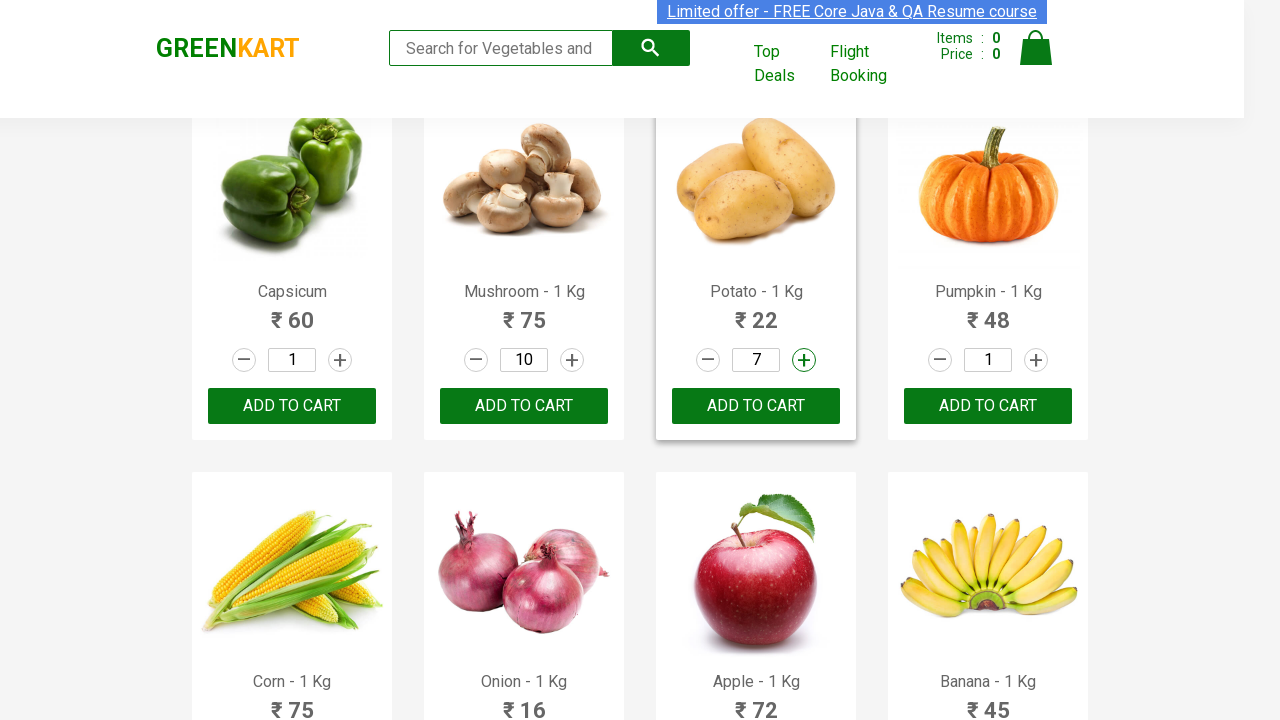

Incremented quantity for Potato at (804, 360) on xpath=//a[@class='increment'] >> nth=10
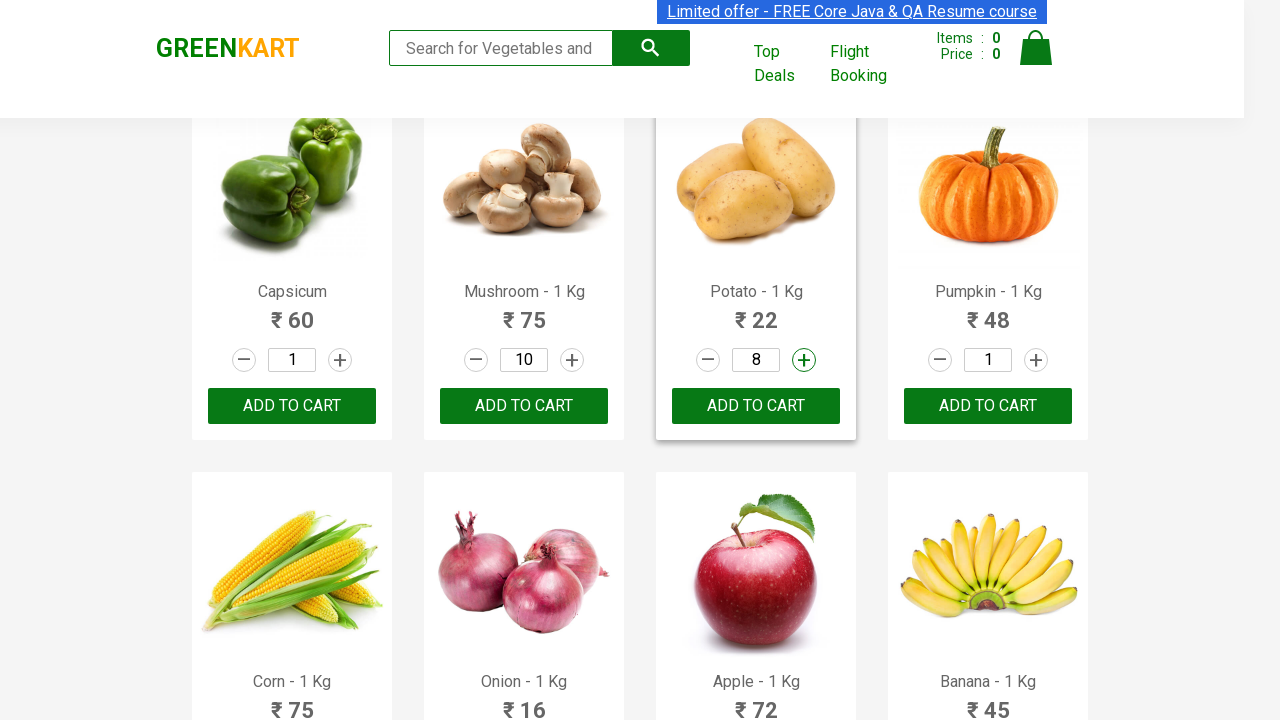

Incremented quantity for Potato at (804, 360) on xpath=//a[@class='increment'] >> nth=10
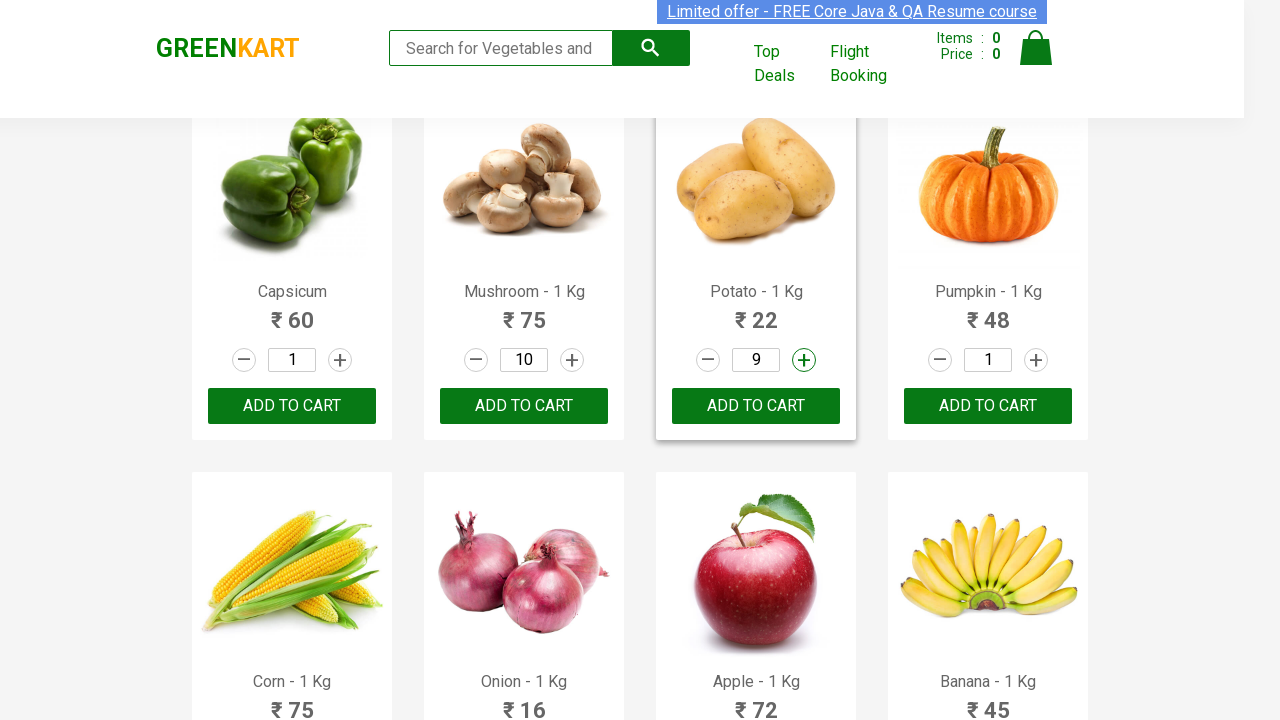

Incremented quantity for Potato at (804, 360) on xpath=//a[@class='increment'] >> nth=10
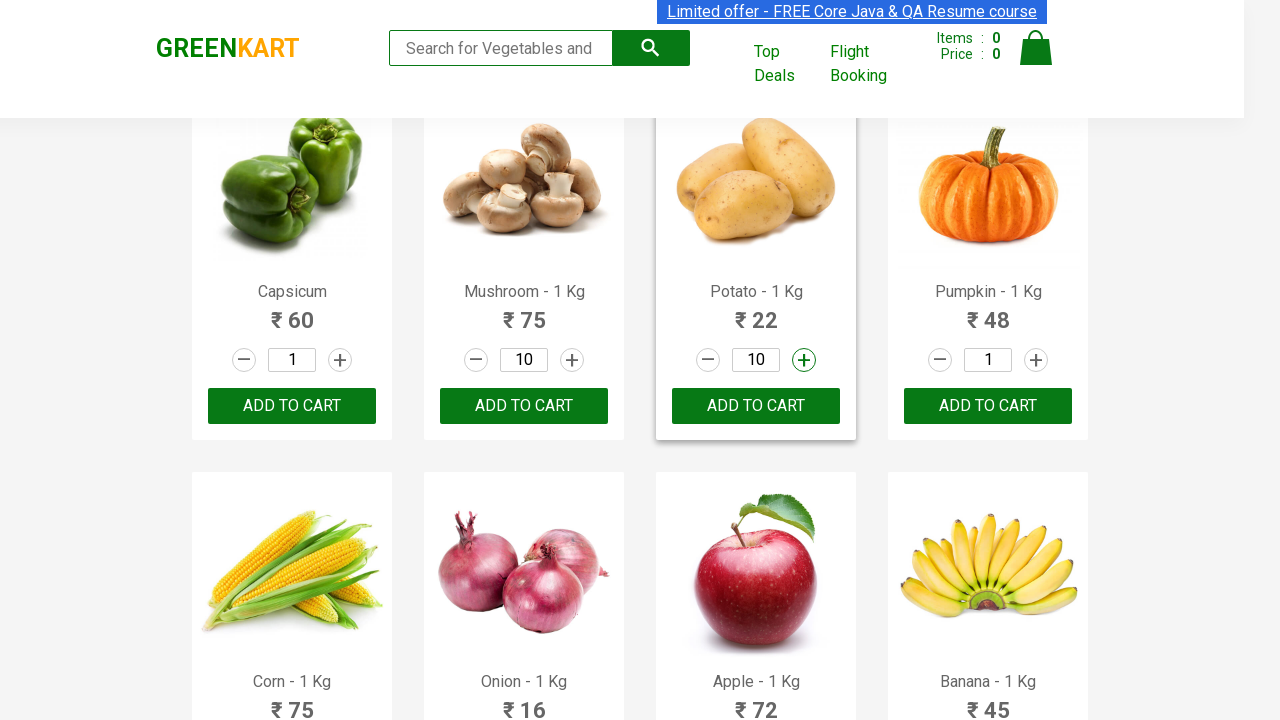

Incremented quantity for Potato at (804, 360) on xpath=//a[@class='increment'] >> nth=10
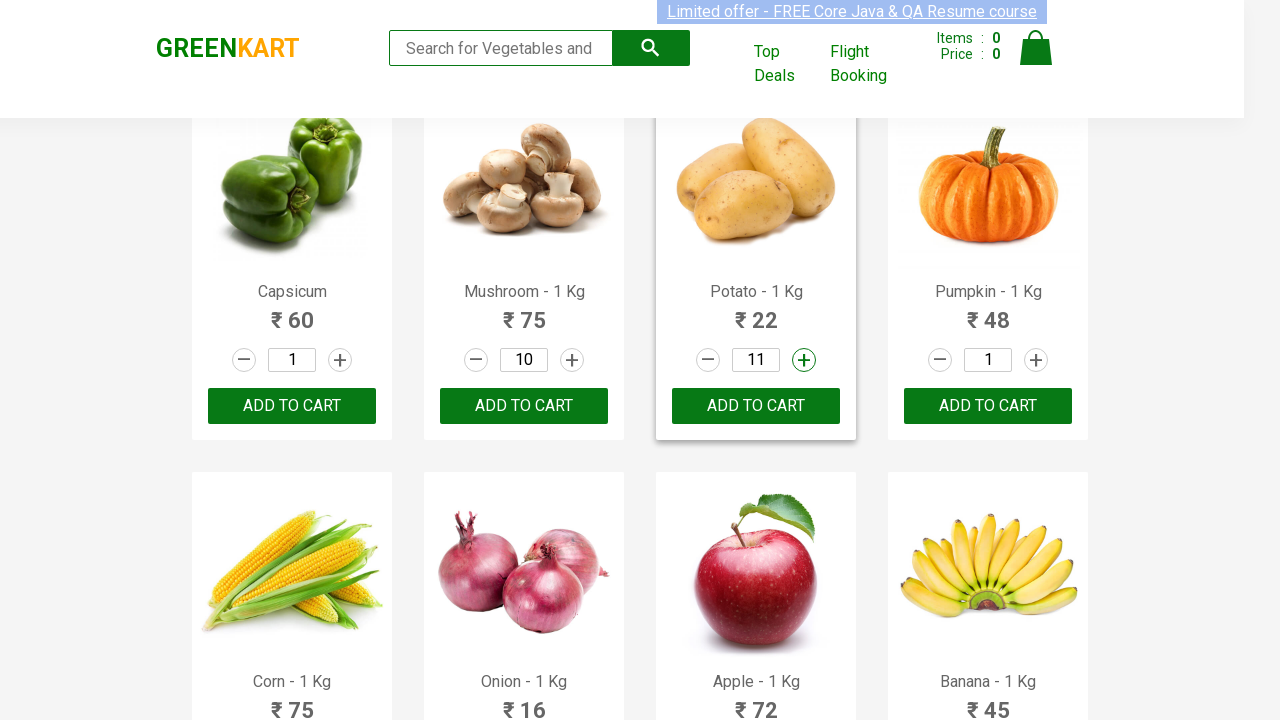

Incremented quantity for Potato at (804, 360) on xpath=//a[@class='increment'] >> nth=10
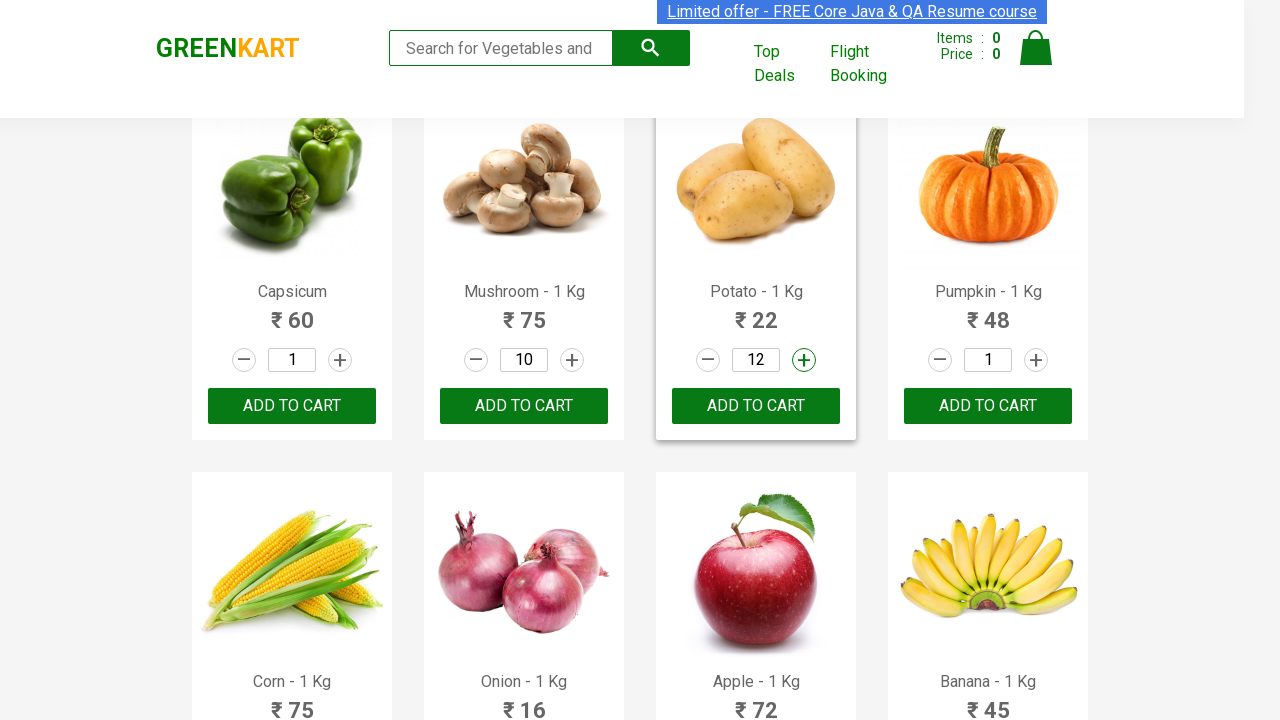

Incremented quantity for Potato at (804, 360) on xpath=//a[@class='increment'] >> nth=10
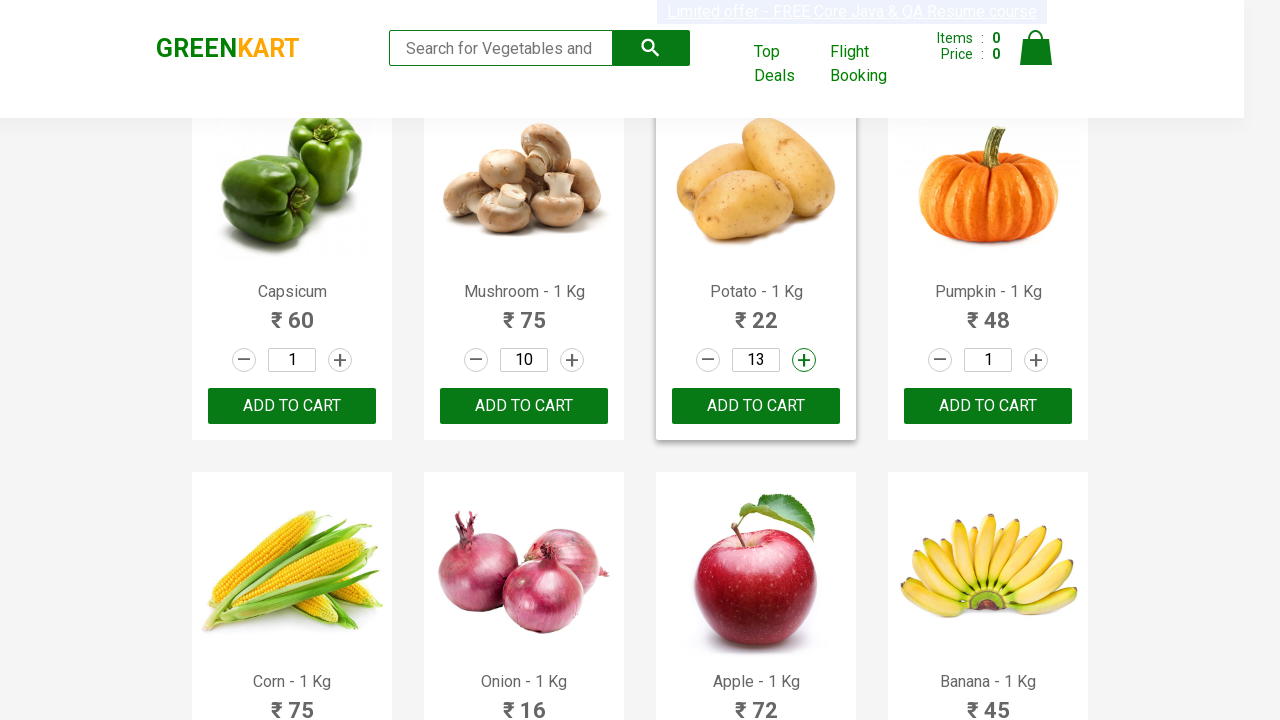

Incremented quantity for Potato at (804, 360) on xpath=//a[@class='increment'] >> nth=10
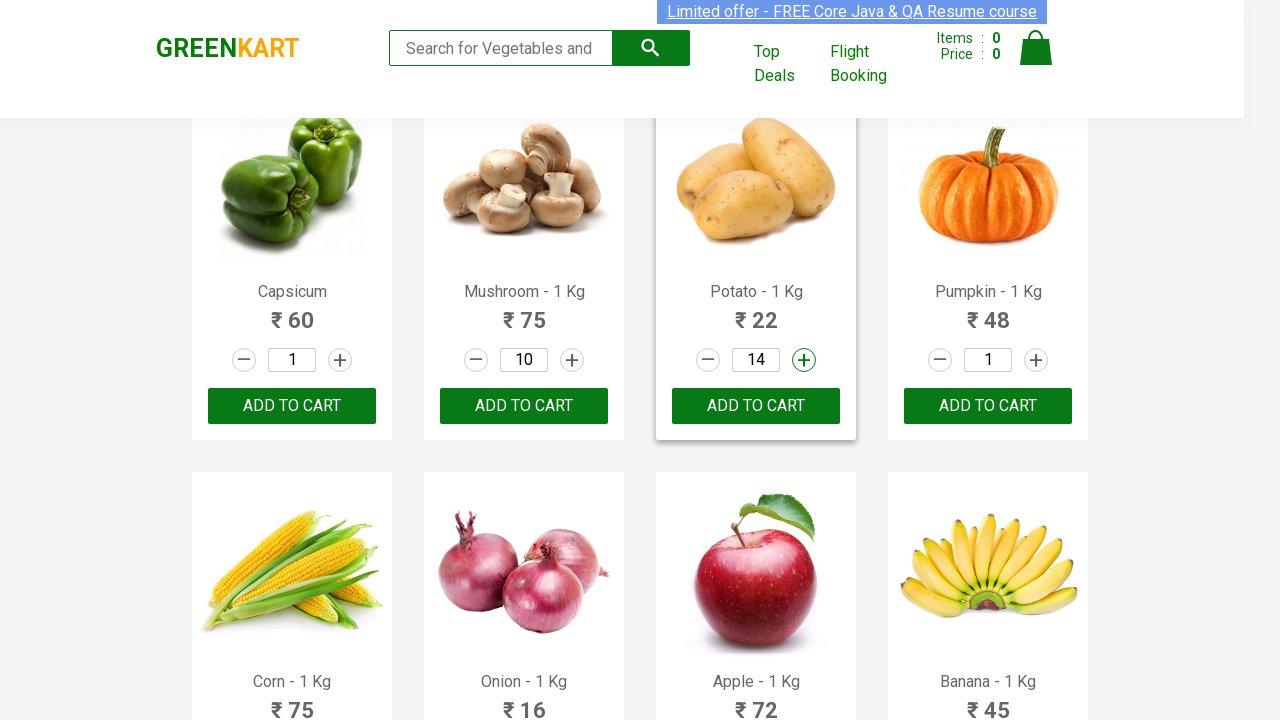

Incremented quantity for Potato at (804, 360) on xpath=//a[@class='increment'] >> nth=10
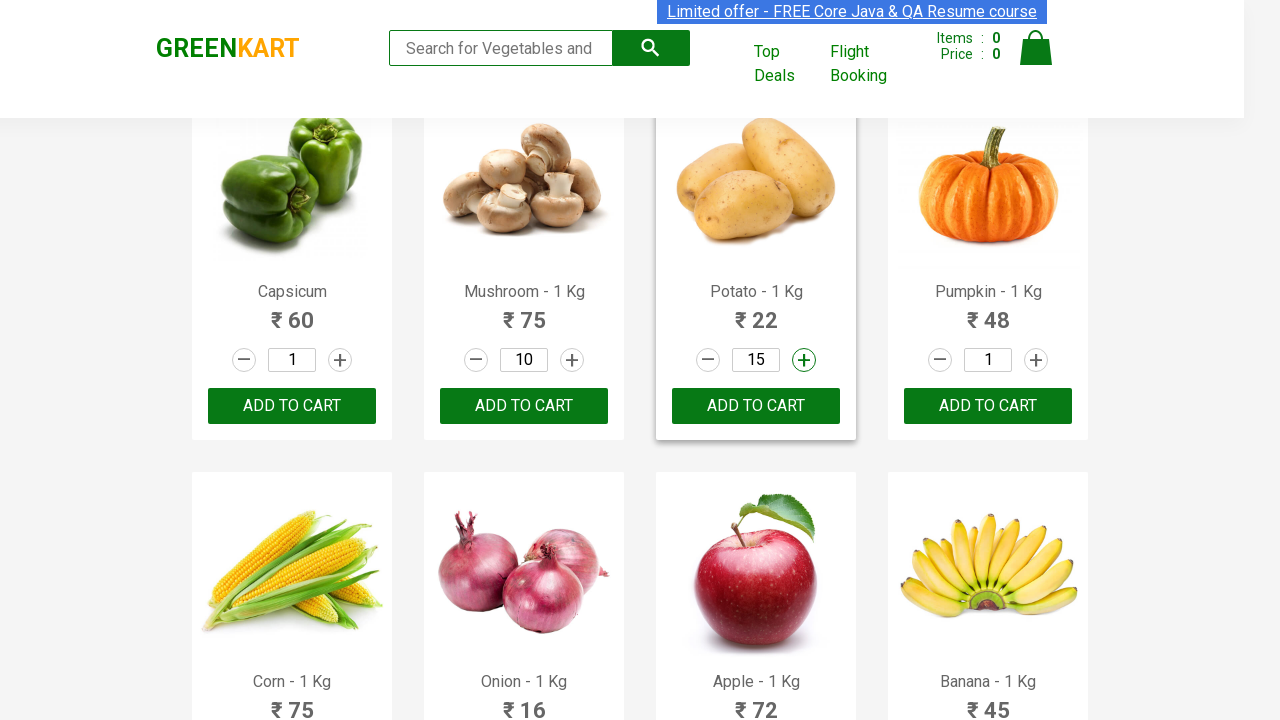

Extracted product name: Pumpkin
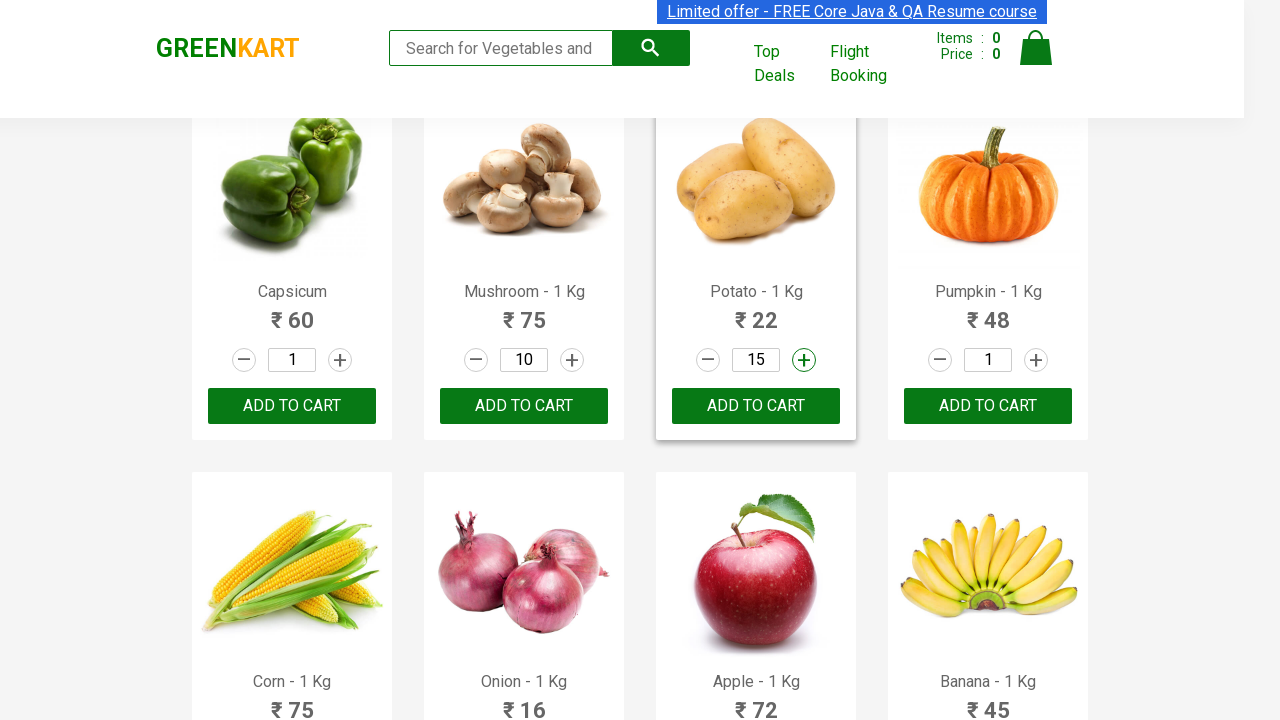

Extracted product name: Corn
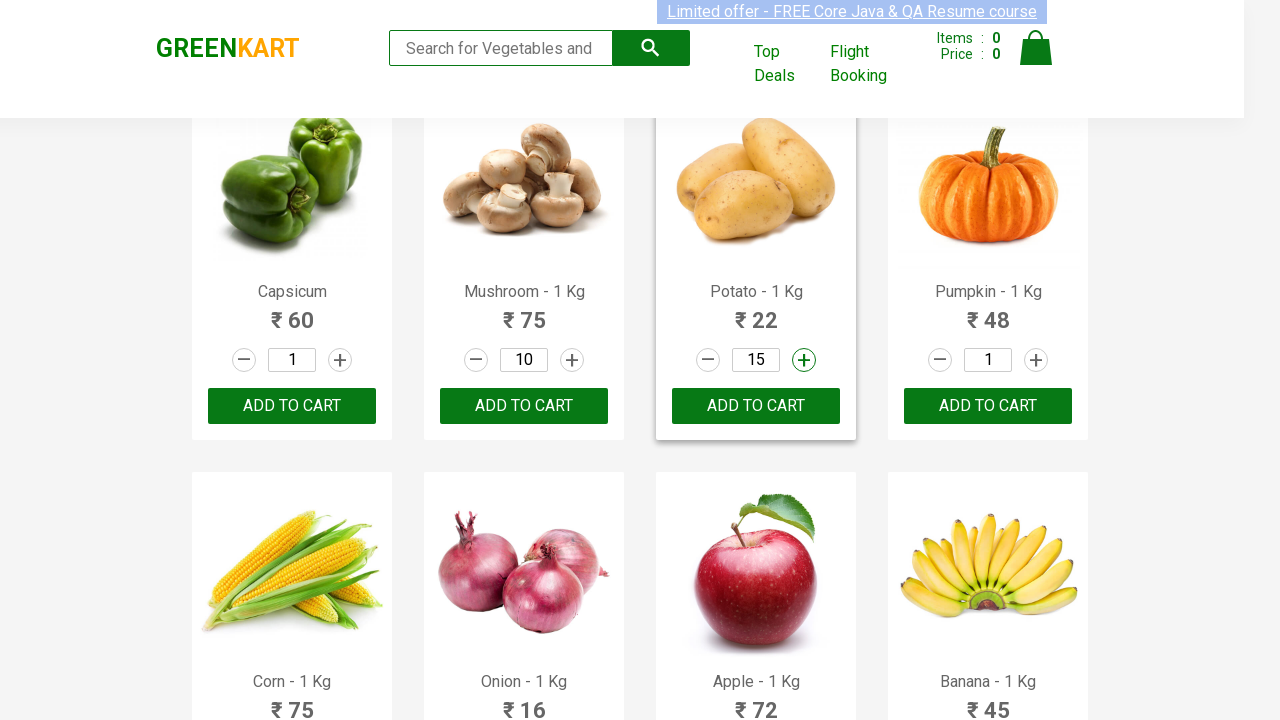

Extracted product name: Onion
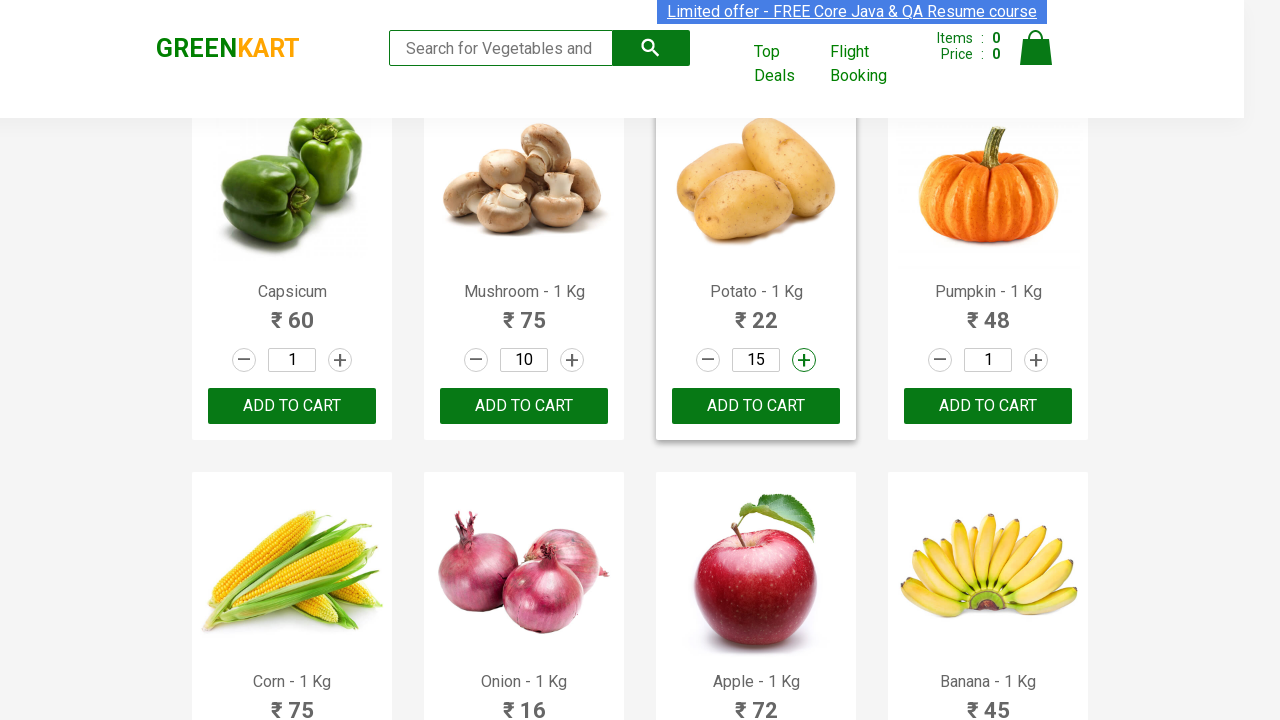

Found Onion in vegetables list, preparing to increment 9 times
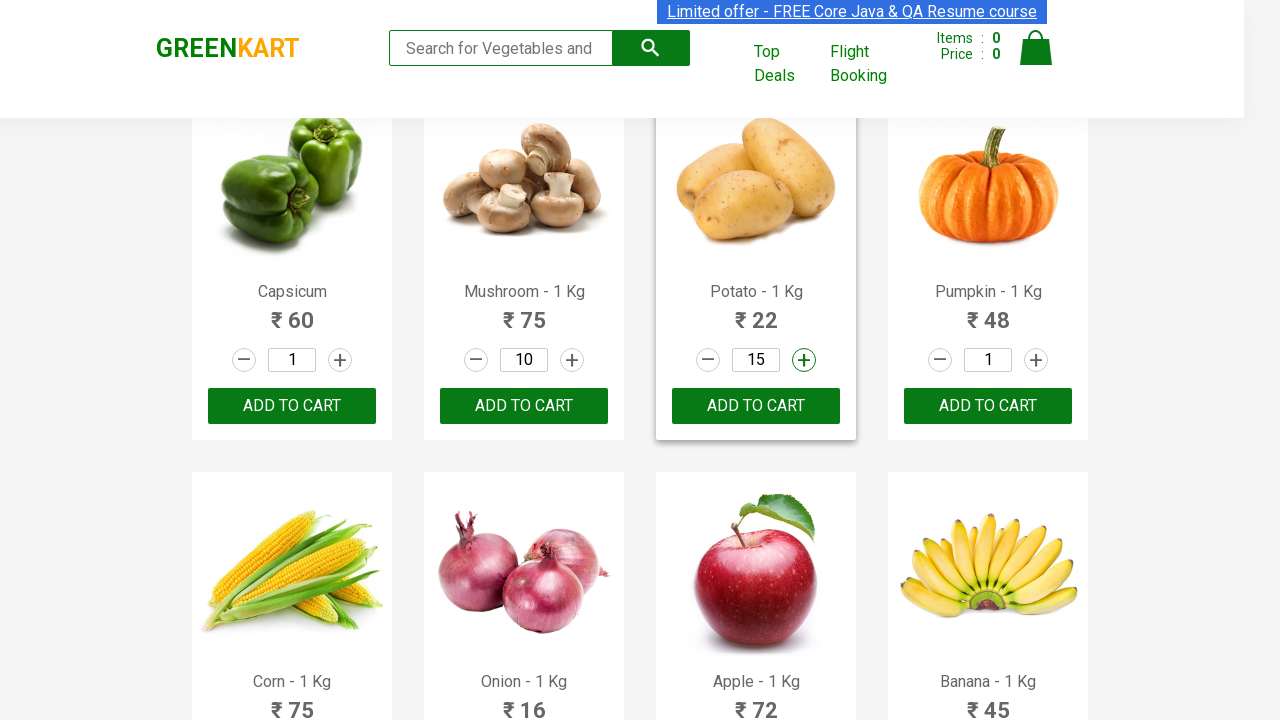

Incremented quantity for Onion at (572, 360) on xpath=//a[@class='increment'] >> nth=13
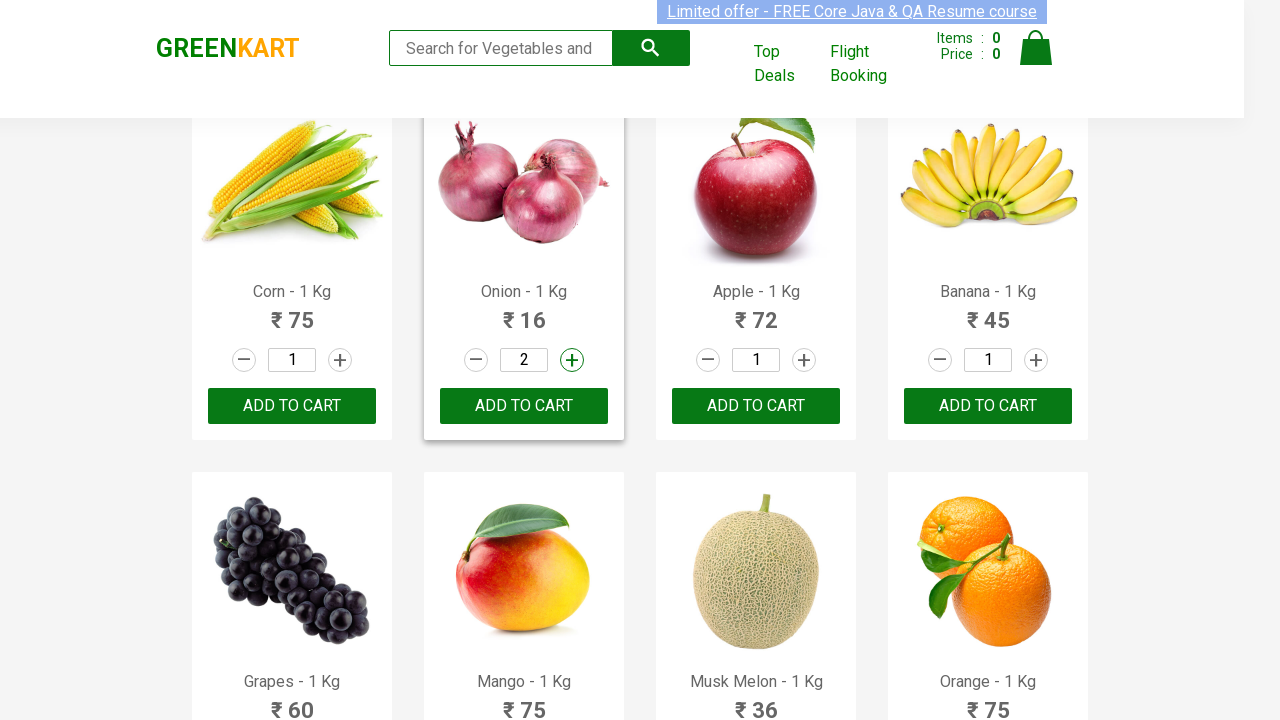

Incremented quantity for Onion at (572, 360) on xpath=//a[@class='increment'] >> nth=13
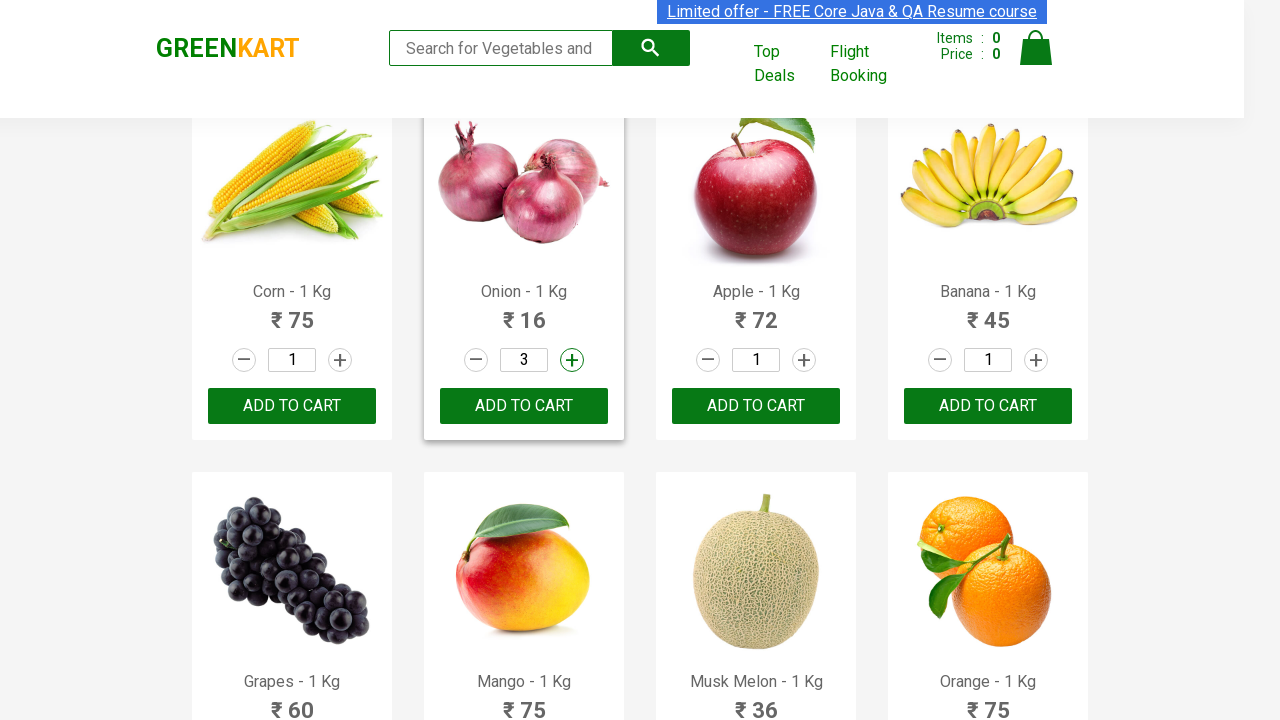

Incremented quantity for Onion at (572, 360) on xpath=//a[@class='increment'] >> nth=13
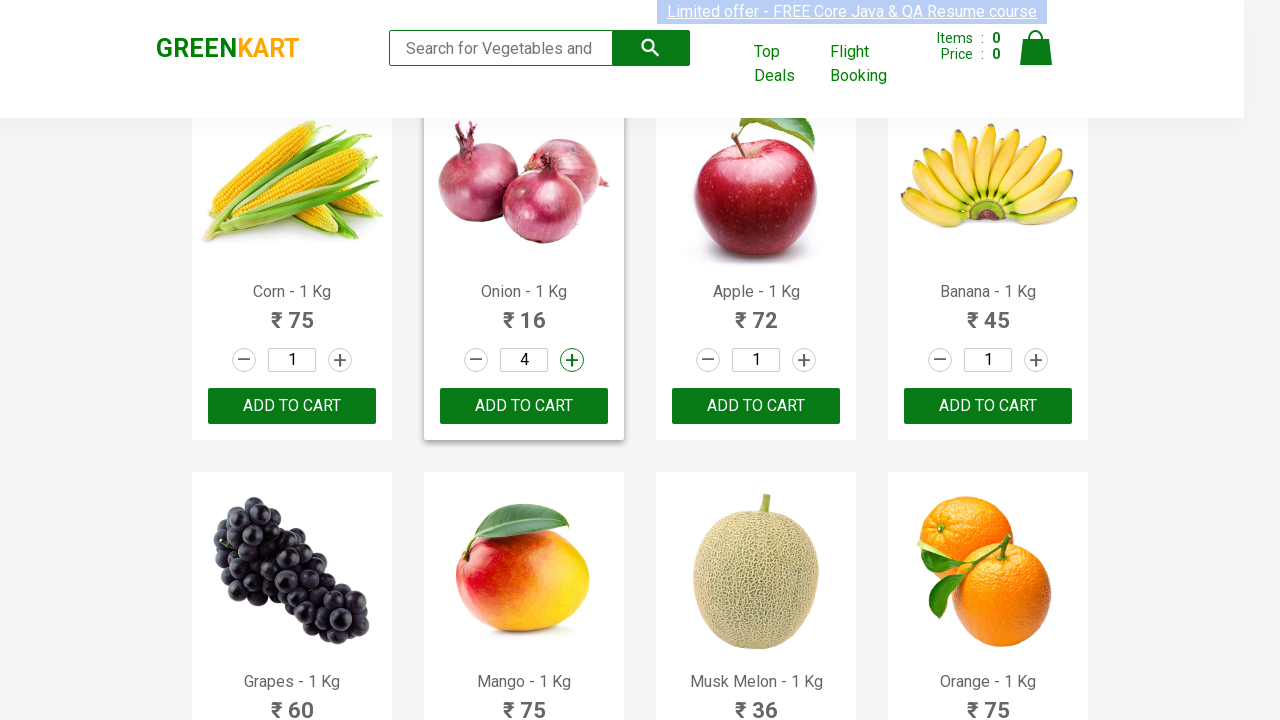

Incremented quantity for Onion at (572, 360) on xpath=//a[@class='increment'] >> nth=13
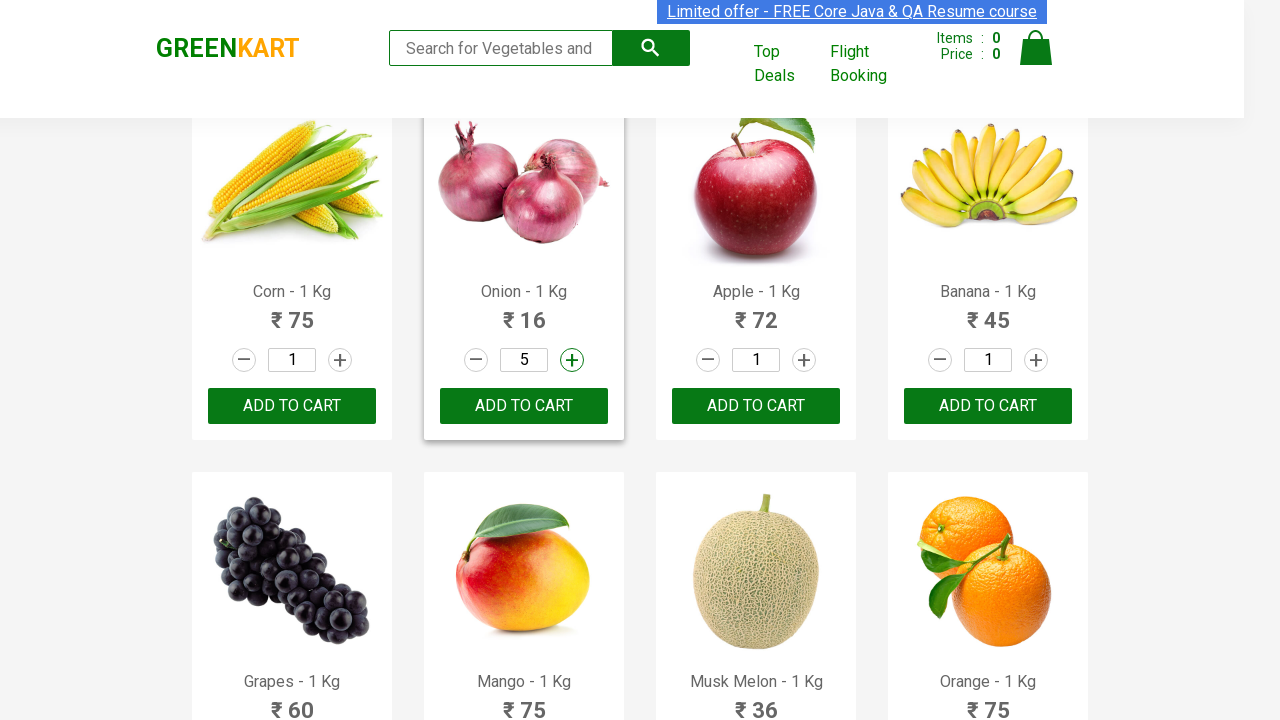

Incremented quantity for Onion at (572, 360) on xpath=//a[@class='increment'] >> nth=13
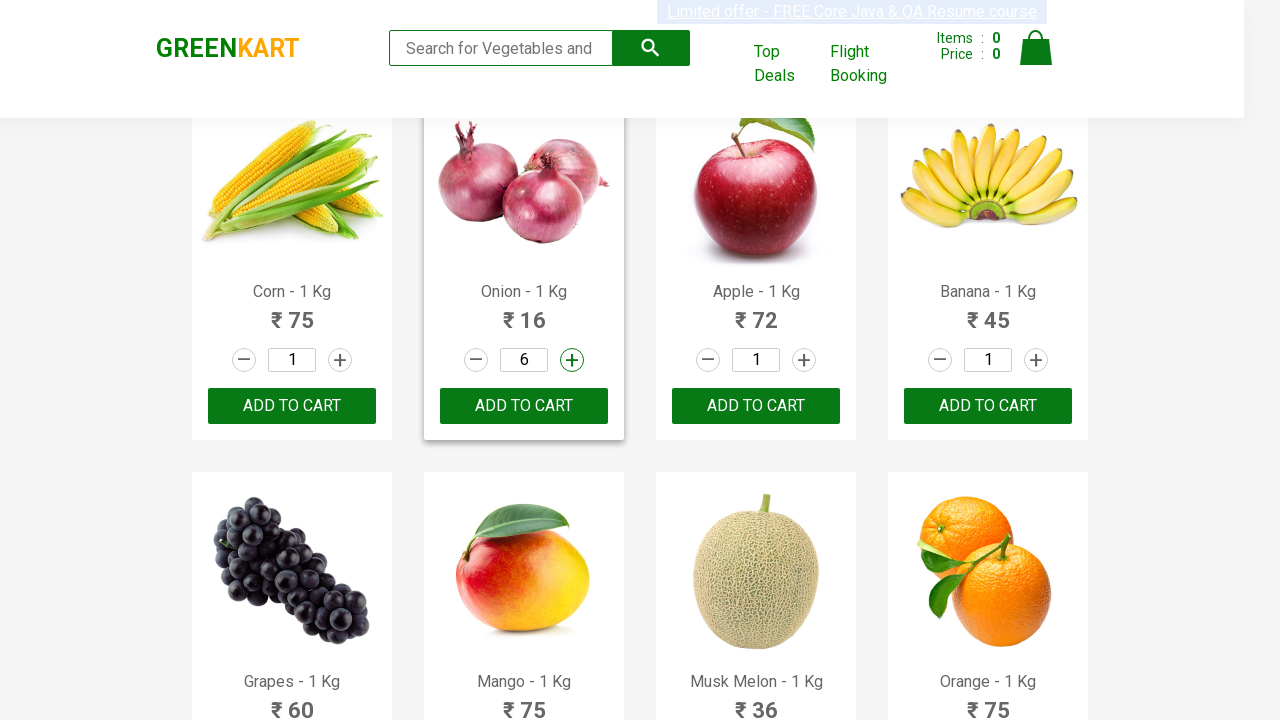

Incremented quantity for Onion at (572, 360) on xpath=//a[@class='increment'] >> nth=13
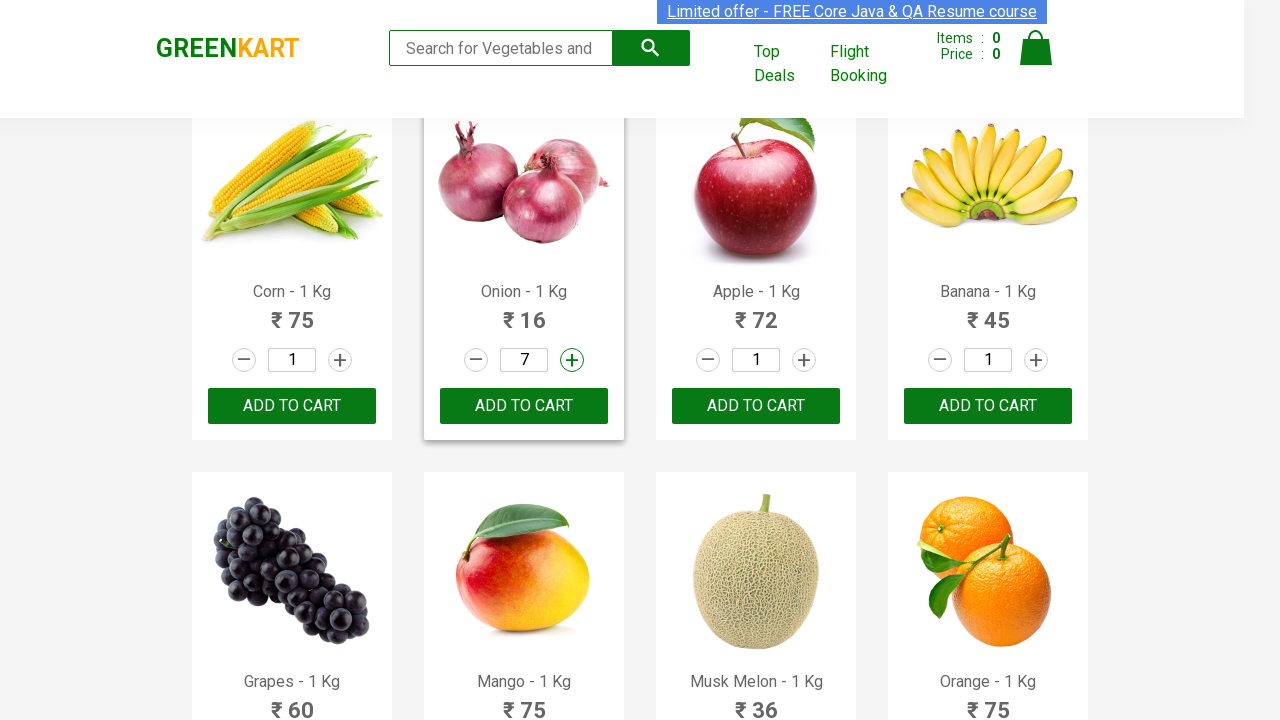

Incremented quantity for Onion at (572, 360) on xpath=//a[@class='increment'] >> nth=13
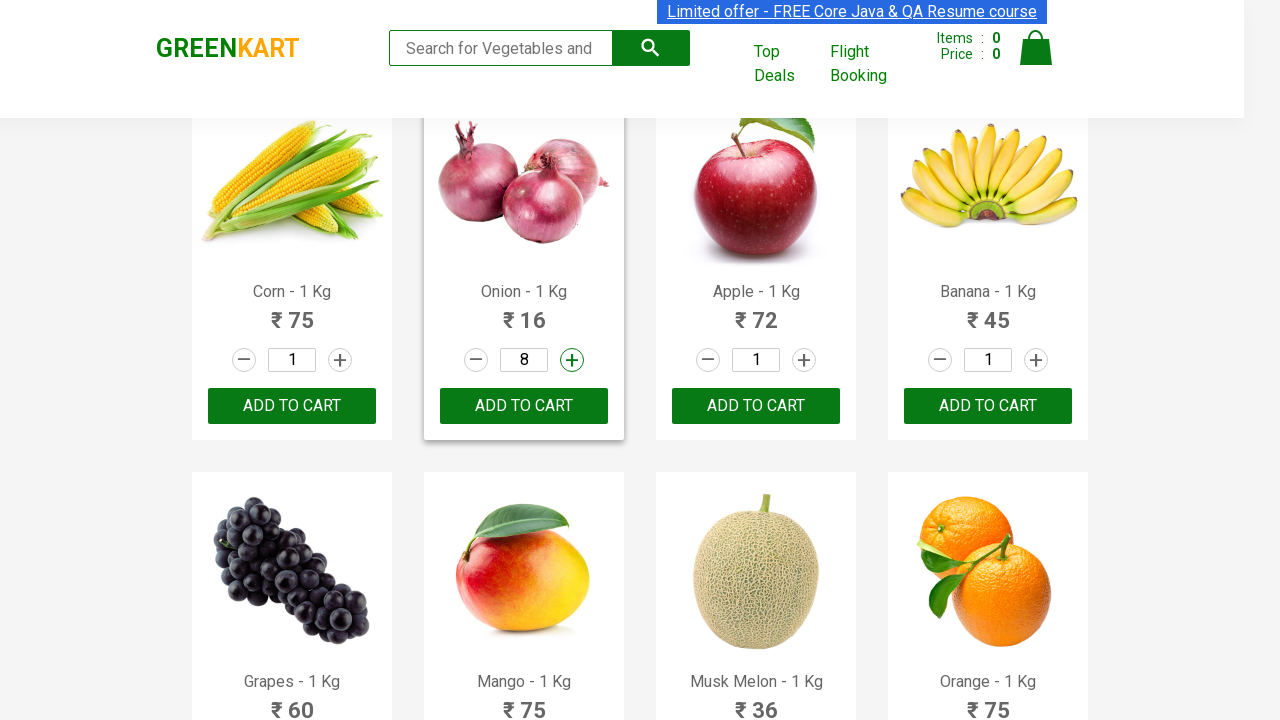

Incremented quantity for Onion at (572, 360) on xpath=//a[@class='increment'] >> nth=13
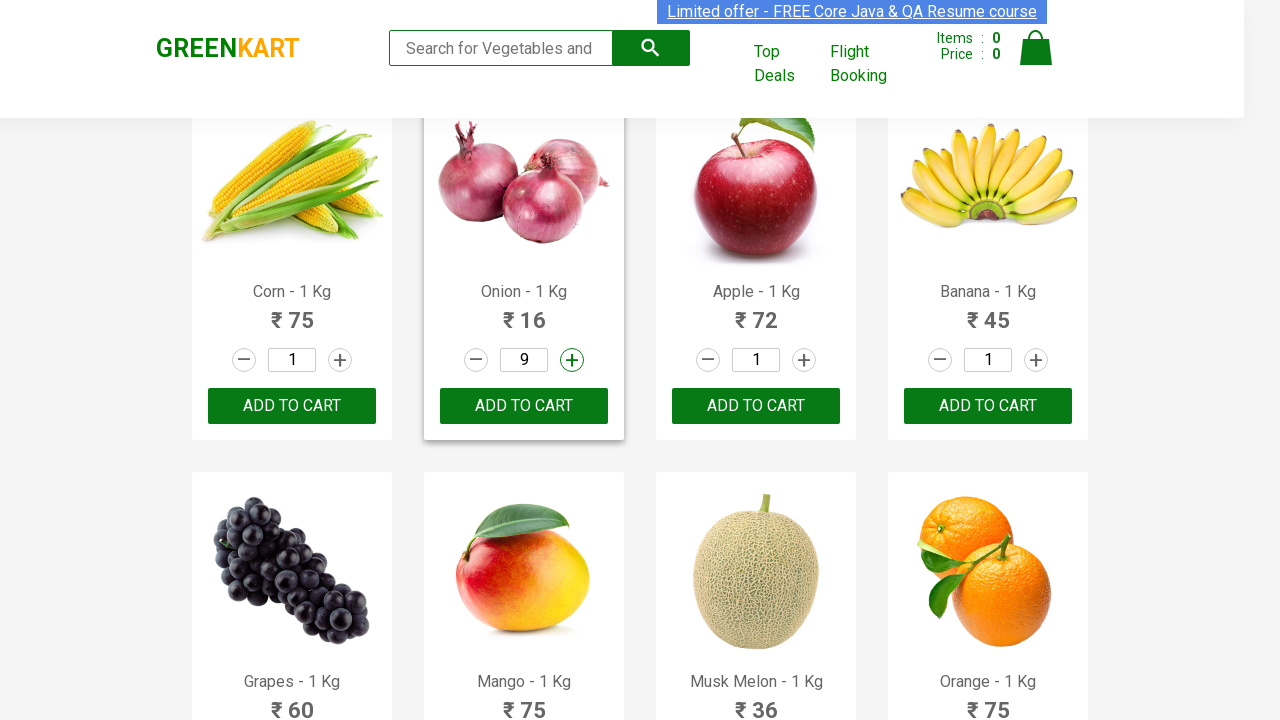

Incremented quantity for Onion at (572, 360) on xpath=//a[@class='increment'] >> nth=13
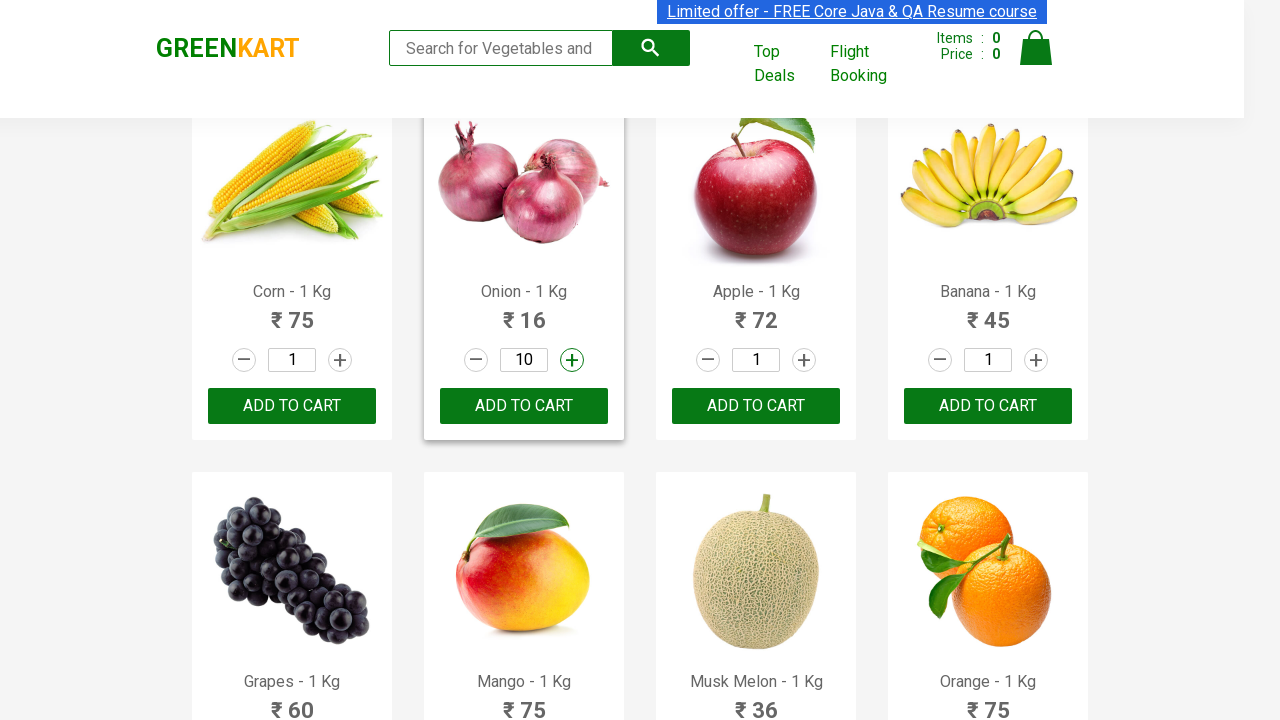

Extracted product name: Apple
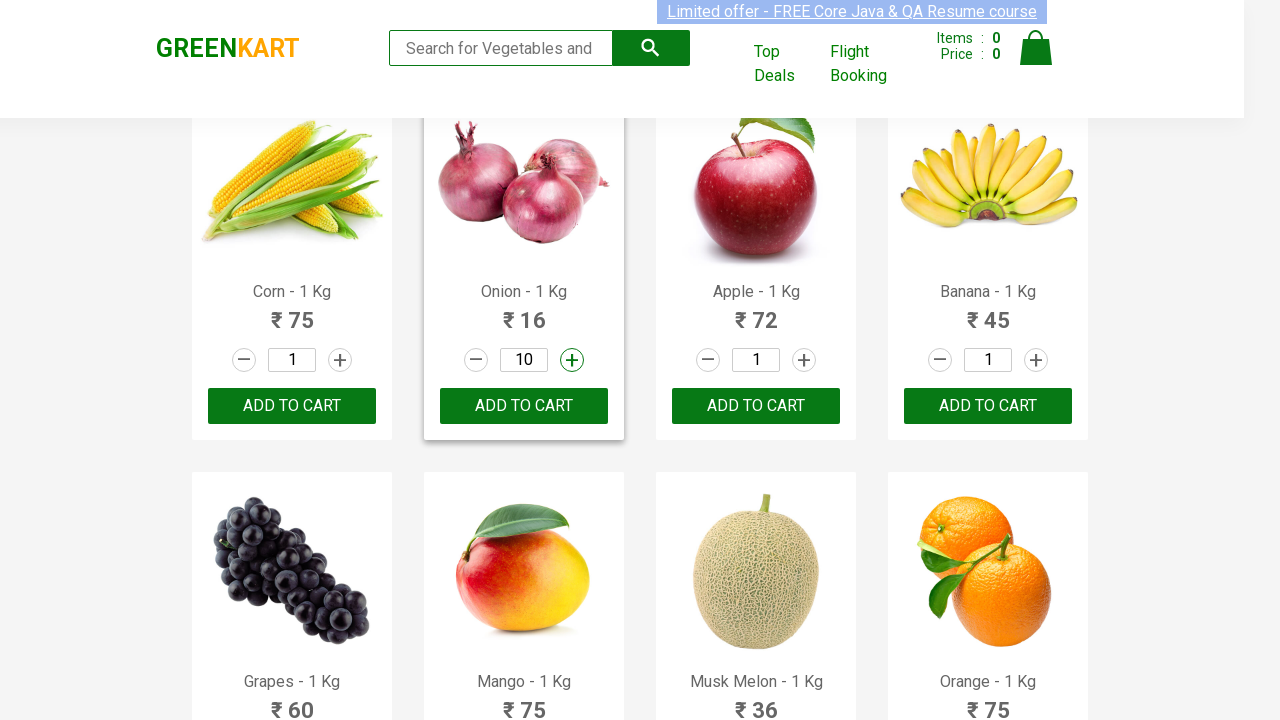

Found Apple in fruits list, preparing to increment 14 times
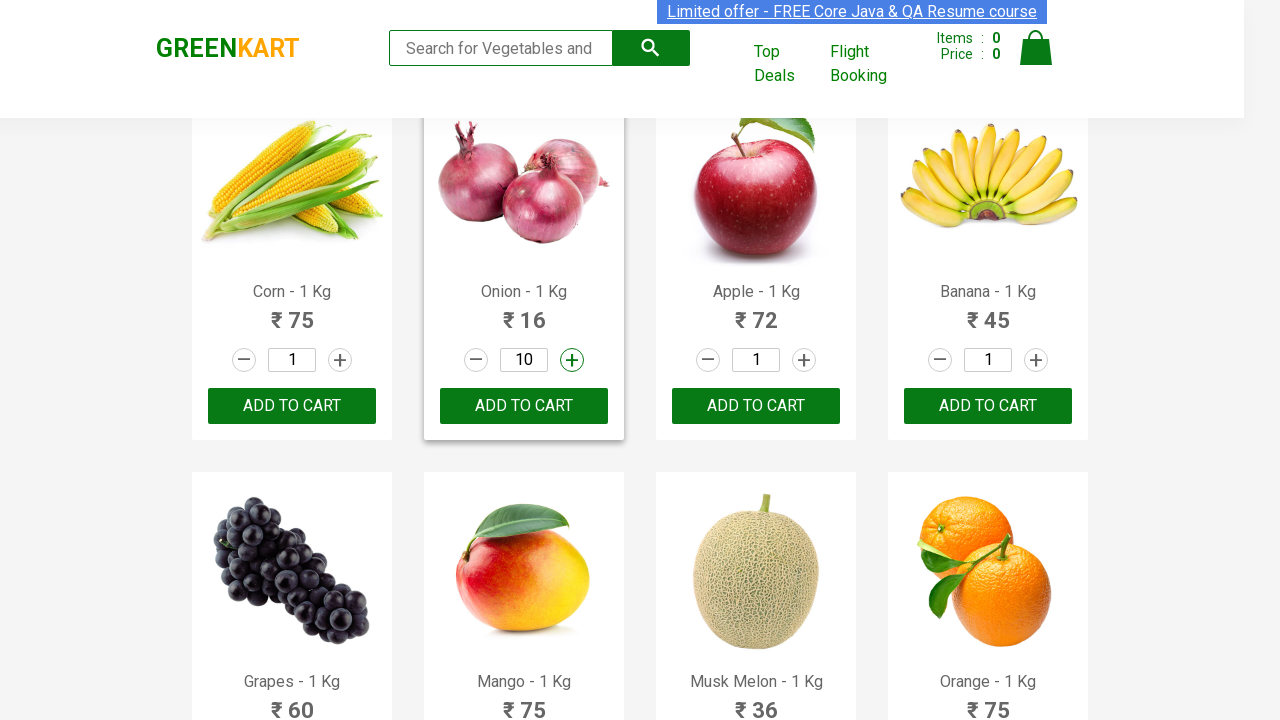

Incremented quantity for Apple at (804, 360) on xpath=//a[@class='increment'] >> nth=14
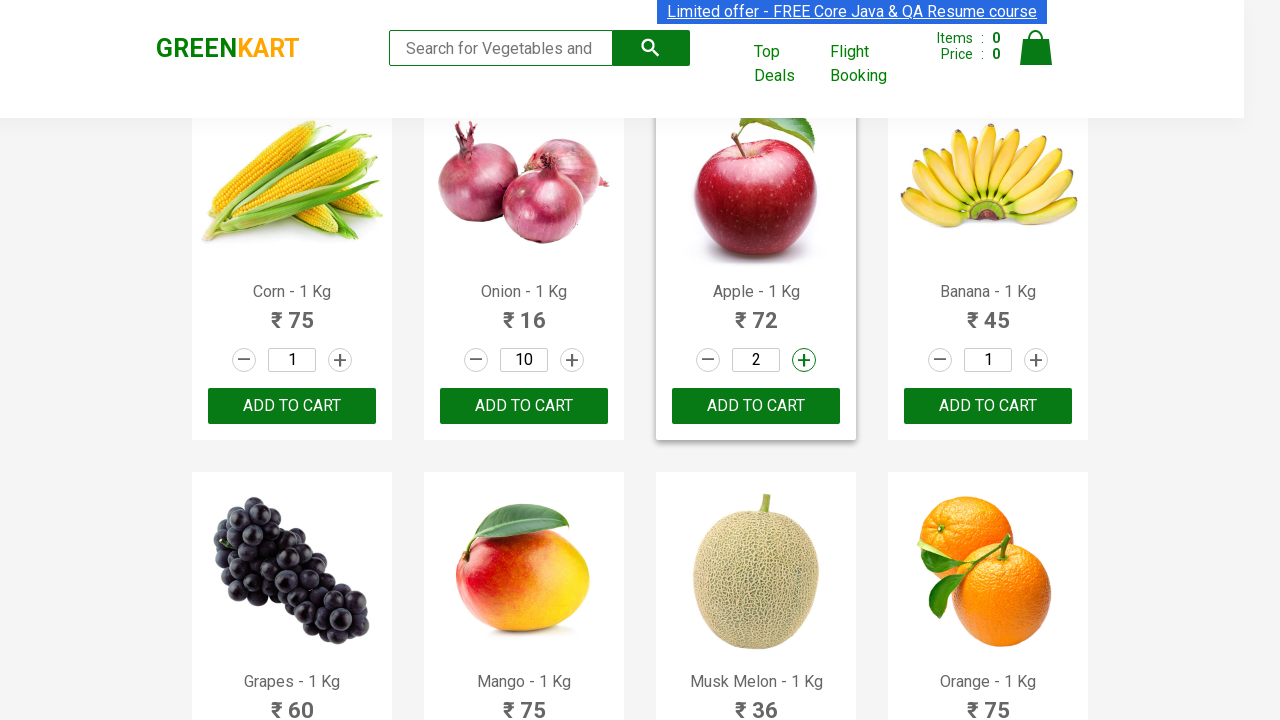

Incremented quantity for Apple at (804, 360) on xpath=//a[@class='increment'] >> nth=14
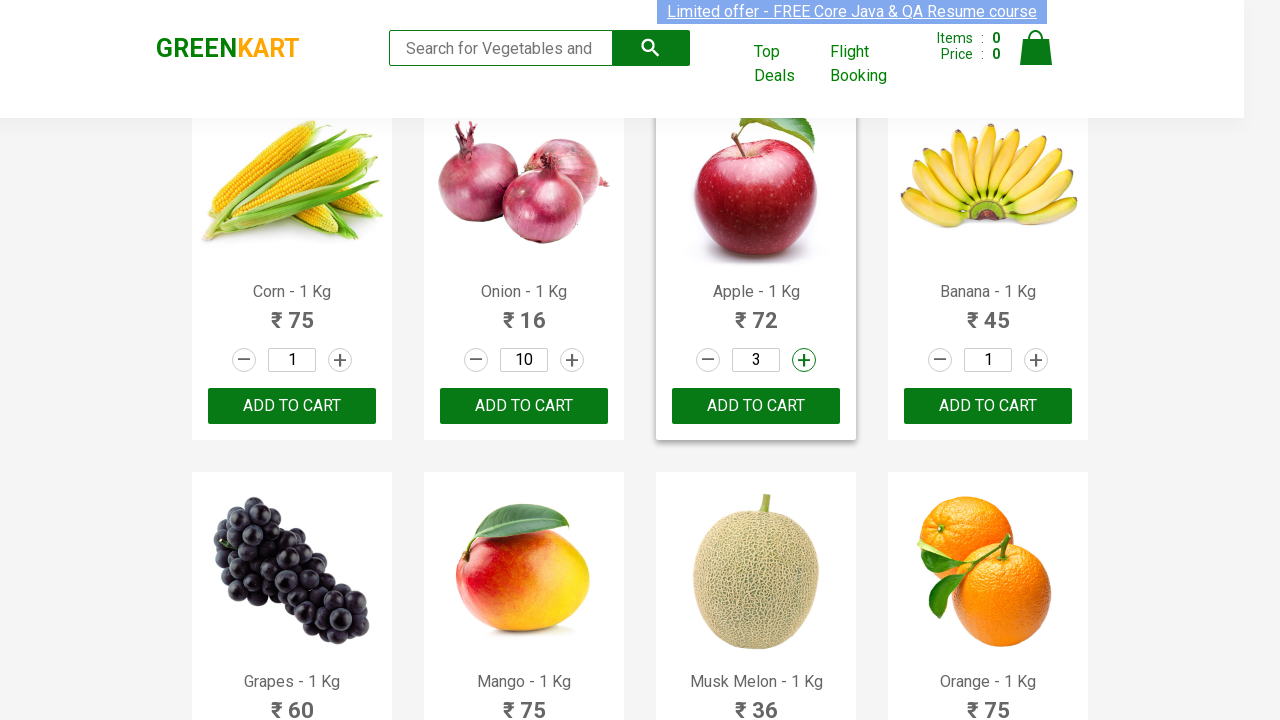

Incremented quantity for Apple at (804, 360) on xpath=//a[@class='increment'] >> nth=14
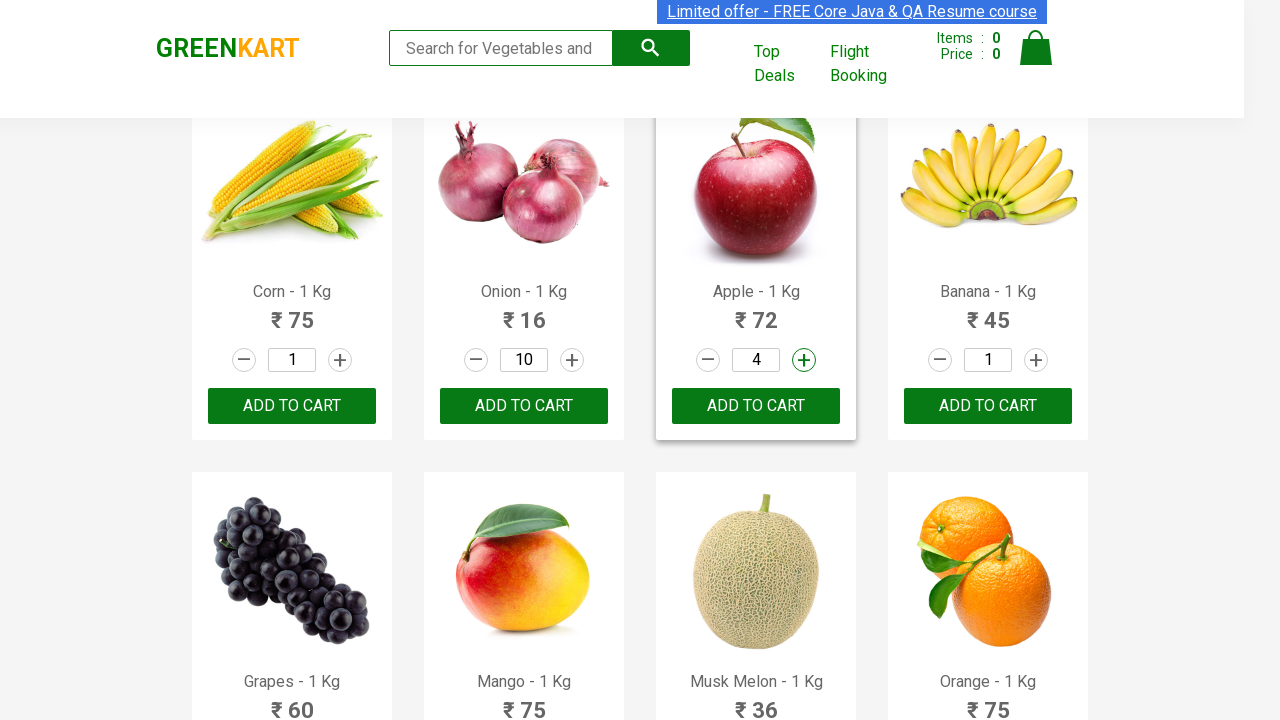

Incremented quantity for Apple at (804, 360) on xpath=//a[@class='increment'] >> nth=14
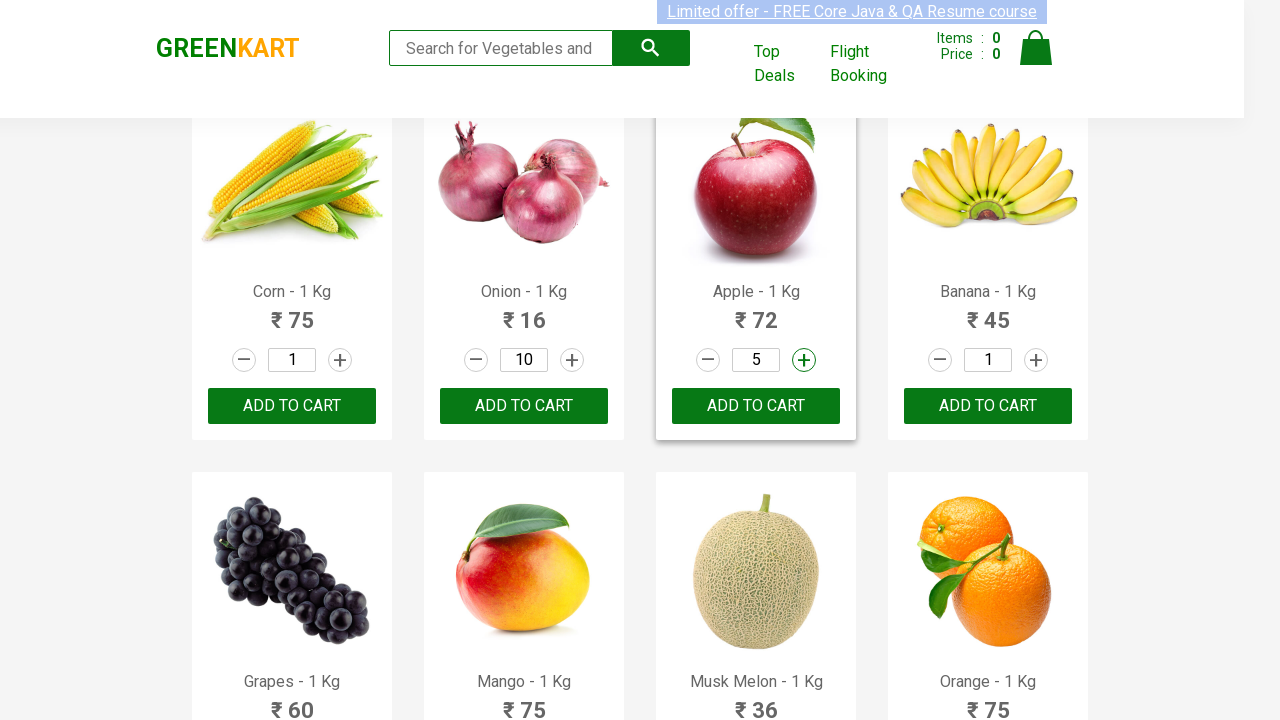

Incremented quantity for Apple at (804, 360) on xpath=//a[@class='increment'] >> nth=14
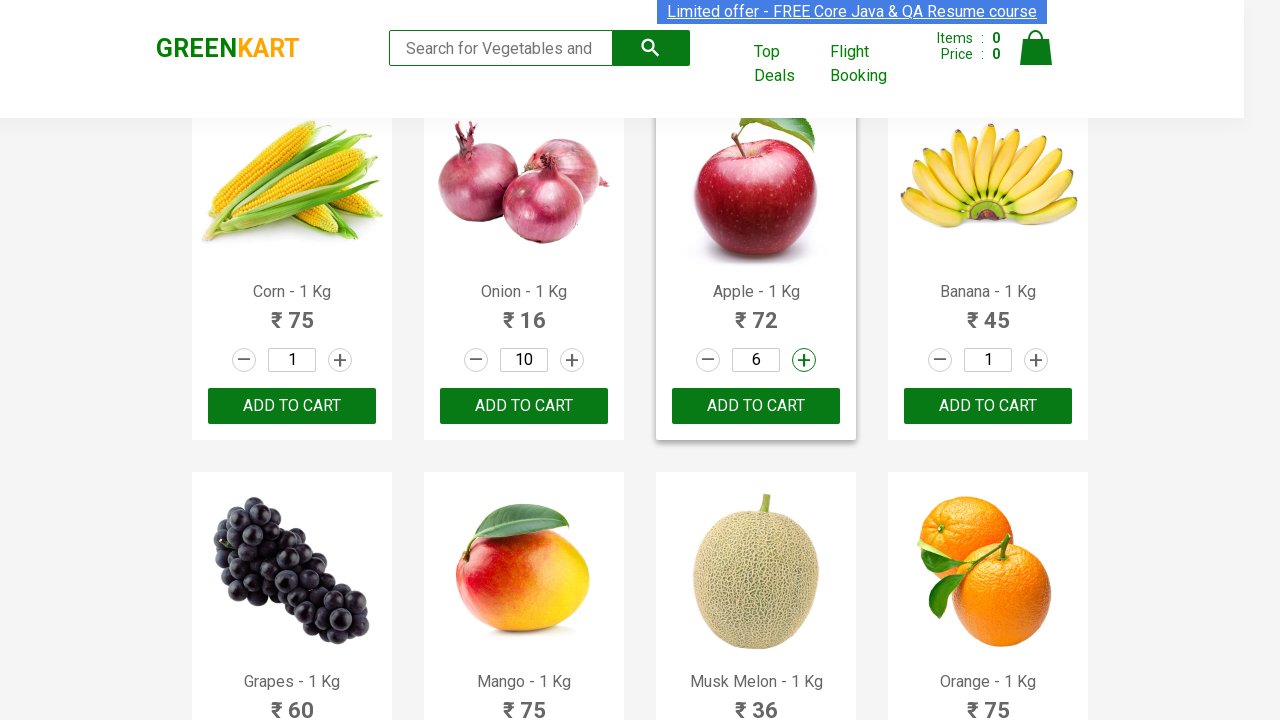

Incremented quantity for Apple at (804, 360) on xpath=//a[@class='increment'] >> nth=14
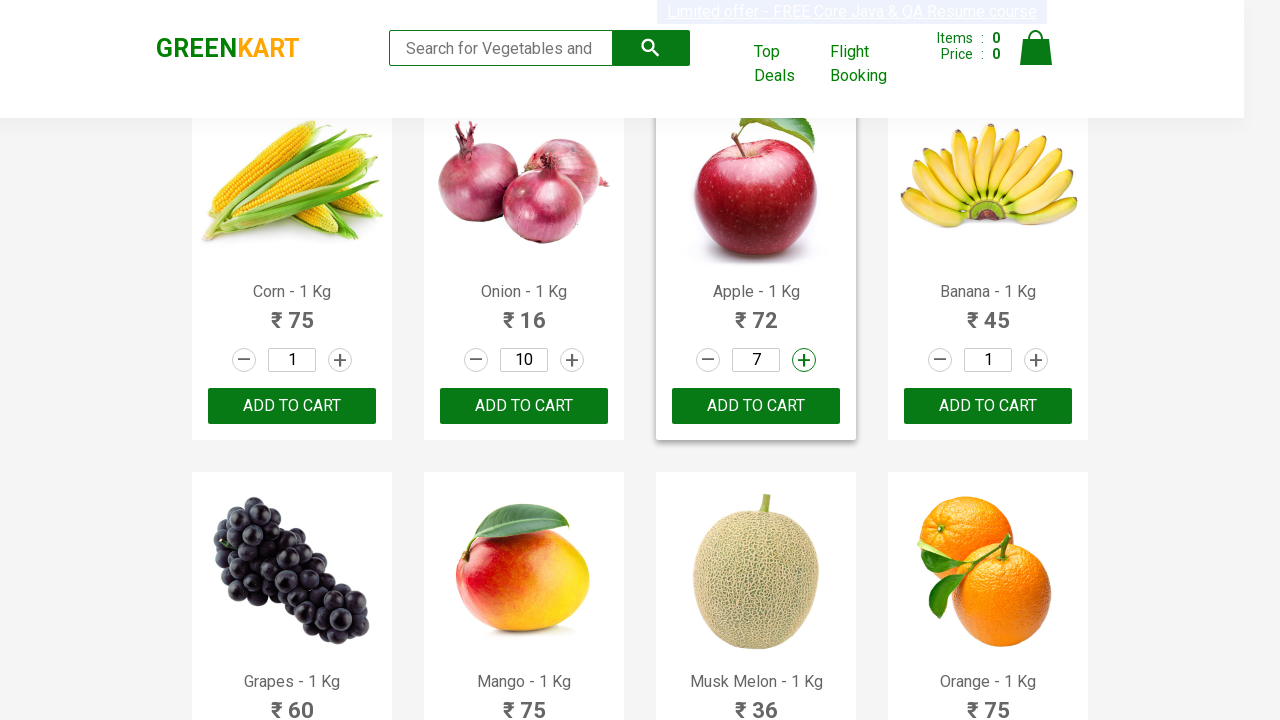

Incremented quantity for Apple at (804, 360) on xpath=//a[@class='increment'] >> nth=14
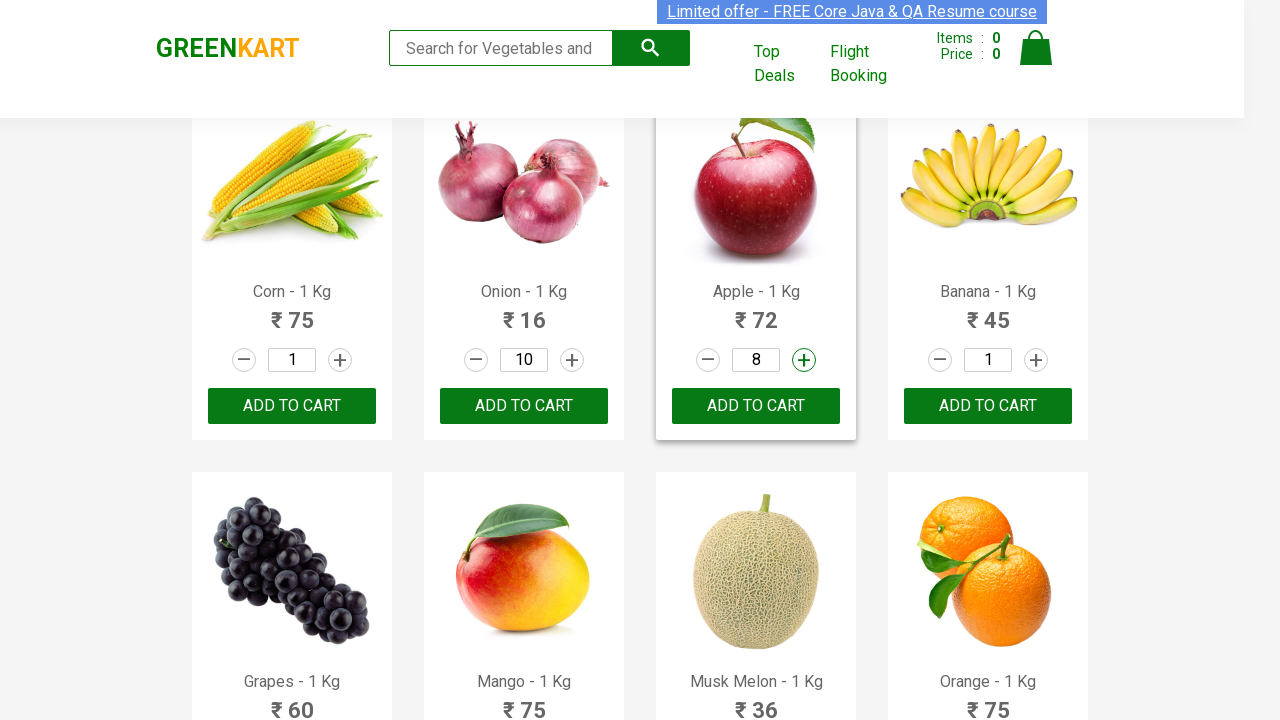

Incremented quantity for Apple at (804, 360) on xpath=//a[@class='increment'] >> nth=14
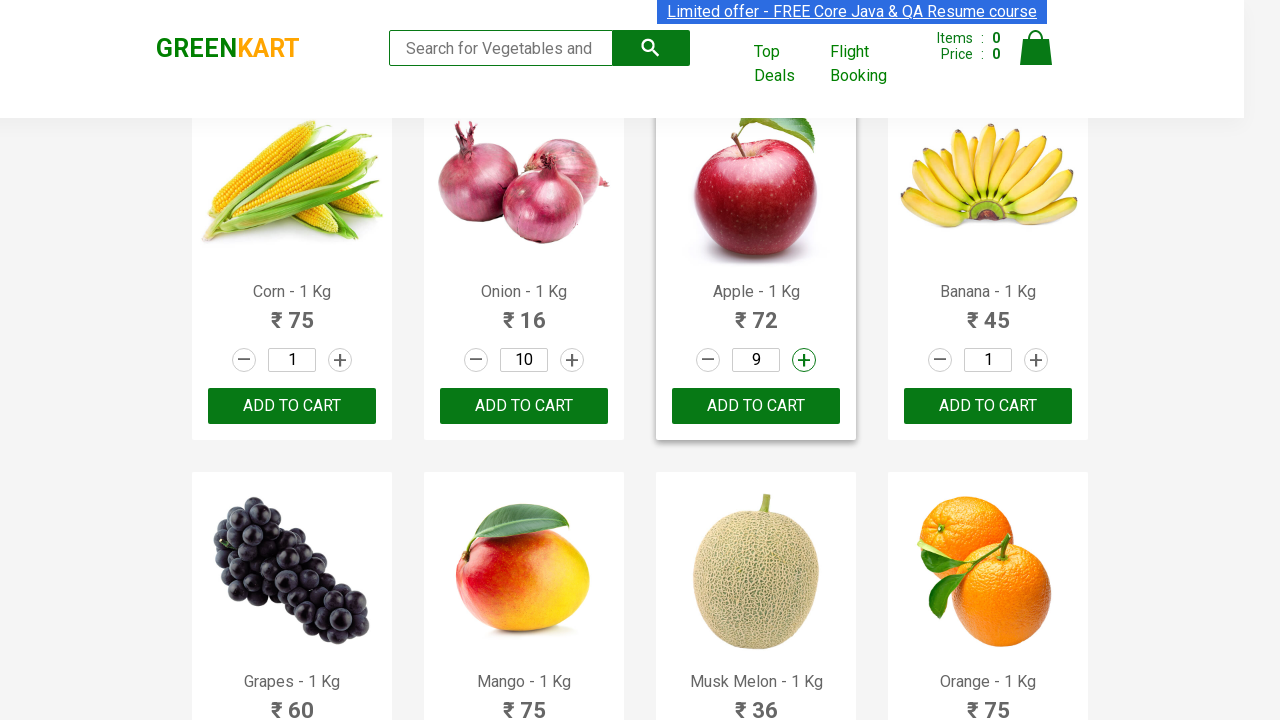

Incremented quantity for Apple at (804, 360) on xpath=//a[@class='increment'] >> nth=14
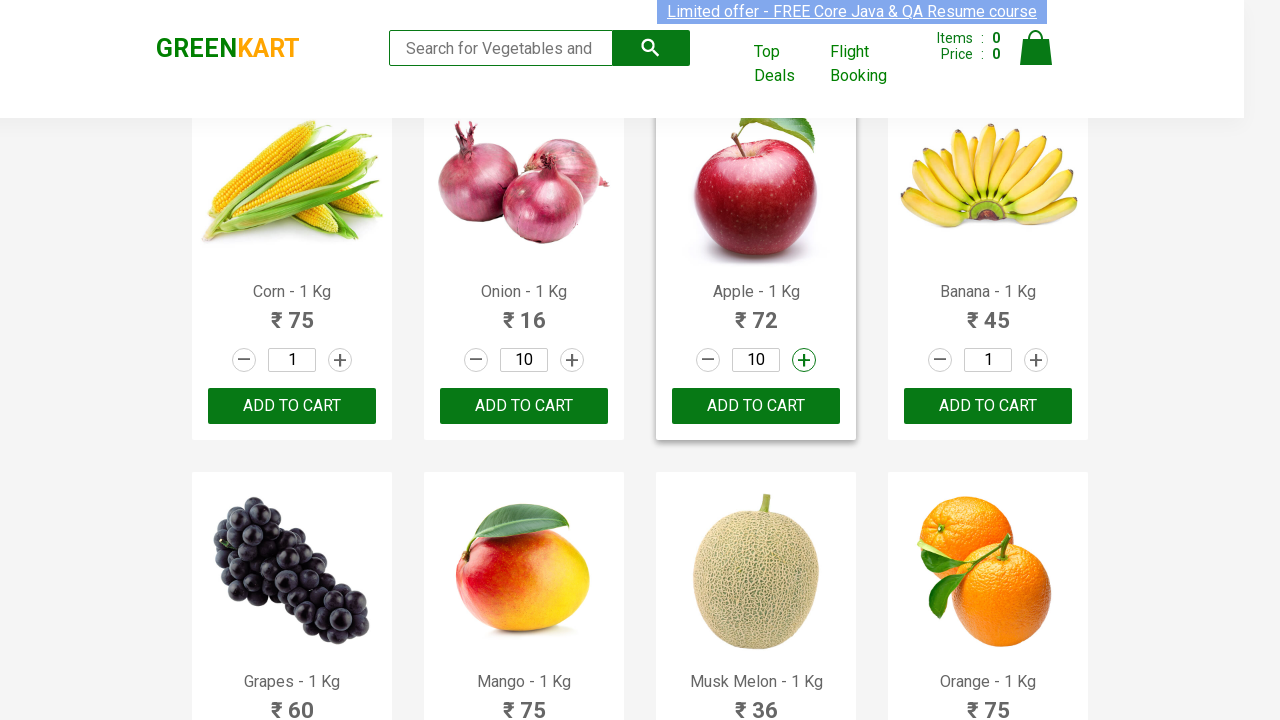

Incremented quantity for Apple at (804, 360) on xpath=//a[@class='increment'] >> nth=14
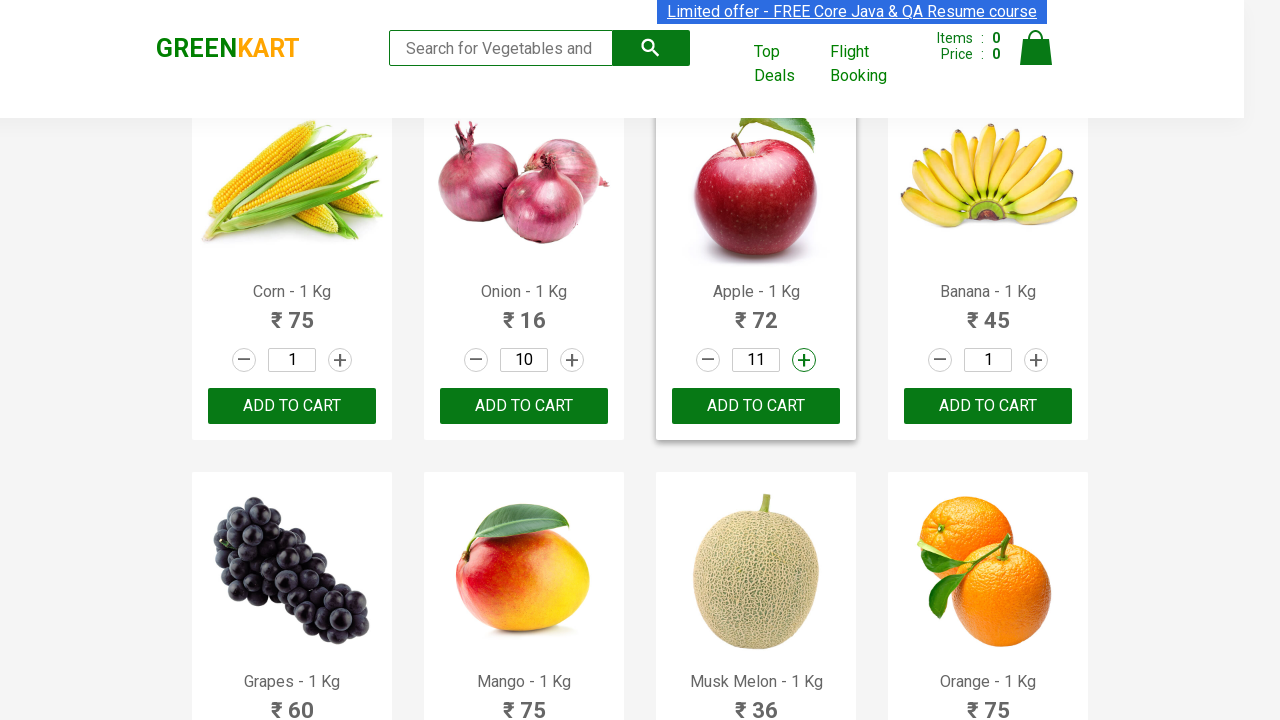

Incremented quantity for Apple at (804, 360) on xpath=//a[@class='increment'] >> nth=14
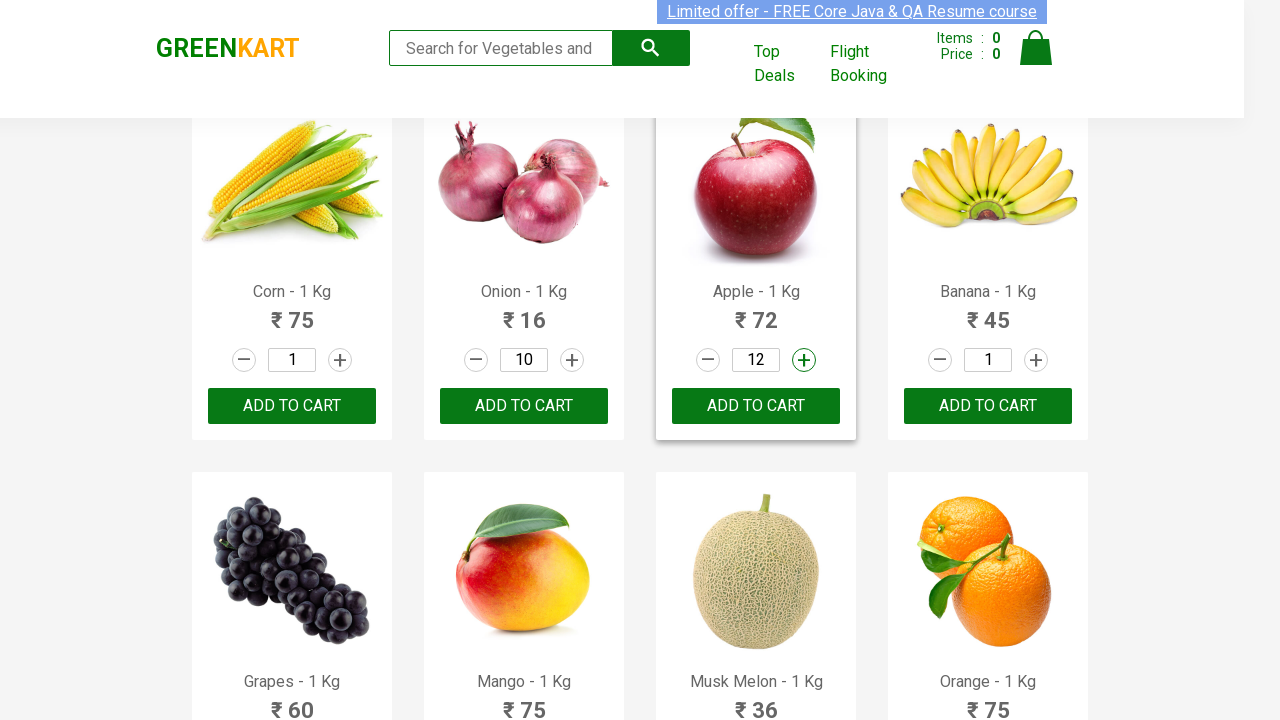

Incremented quantity for Apple at (804, 360) on xpath=//a[@class='increment'] >> nth=14
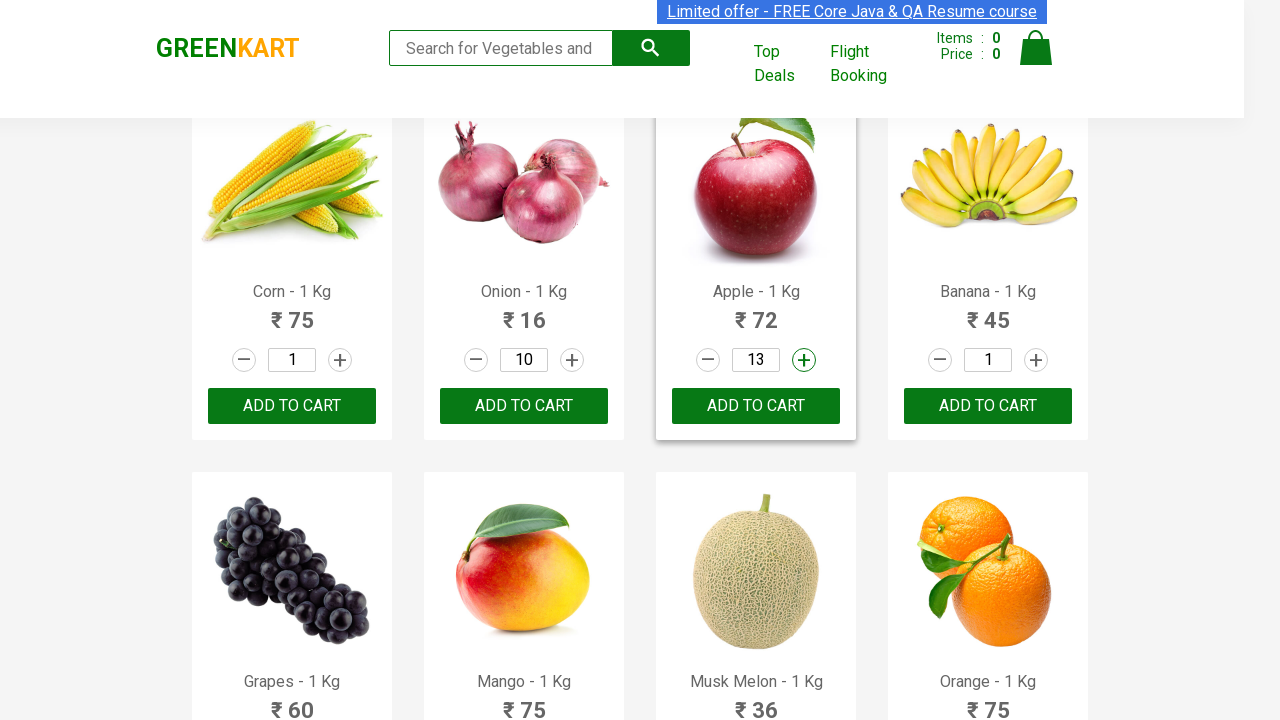

Incremented quantity for Apple at (804, 360) on xpath=//a[@class='increment'] >> nth=14
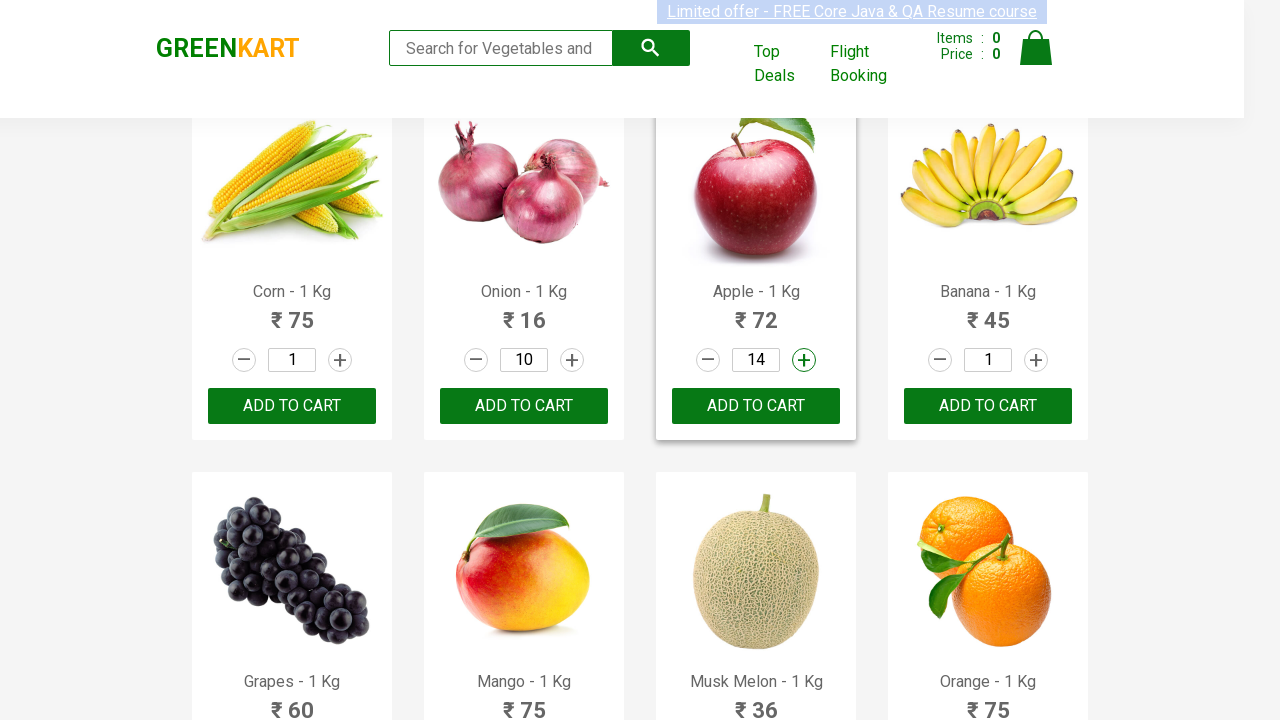

Incremented quantity for Apple at (804, 360) on xpath=//a[@class='increment'] >> nth=14
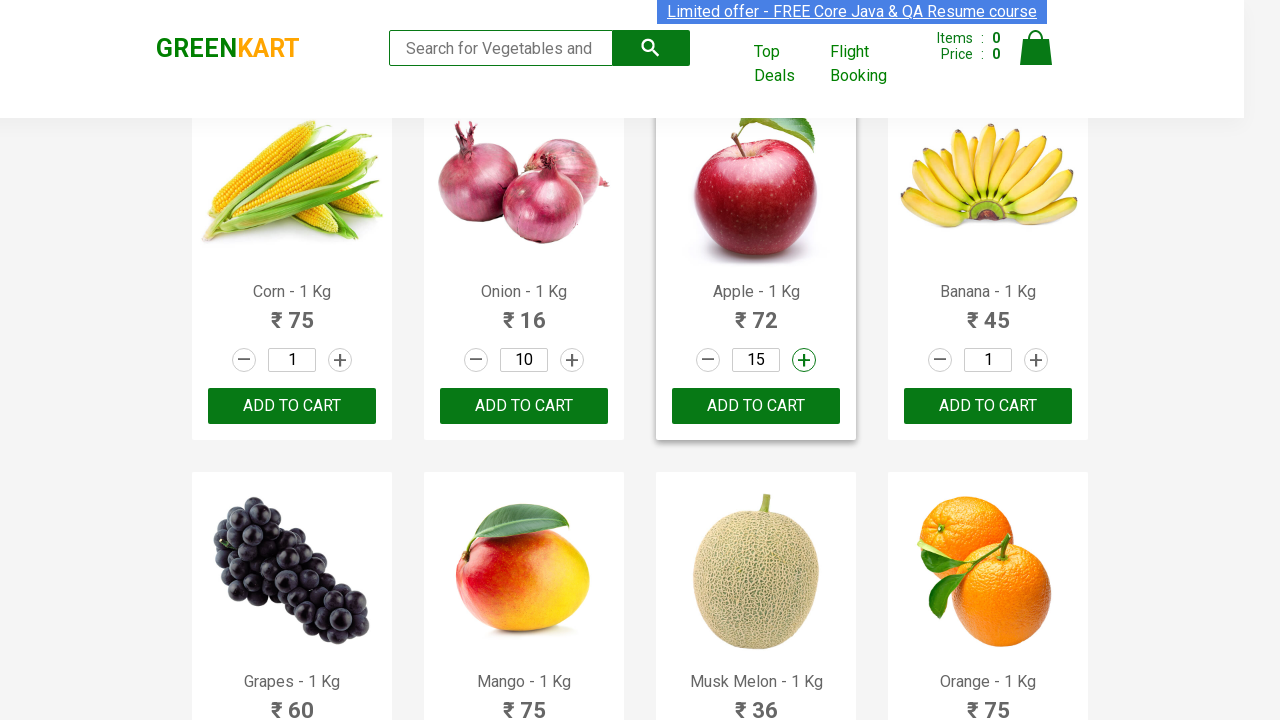

Extracted product name: Banana
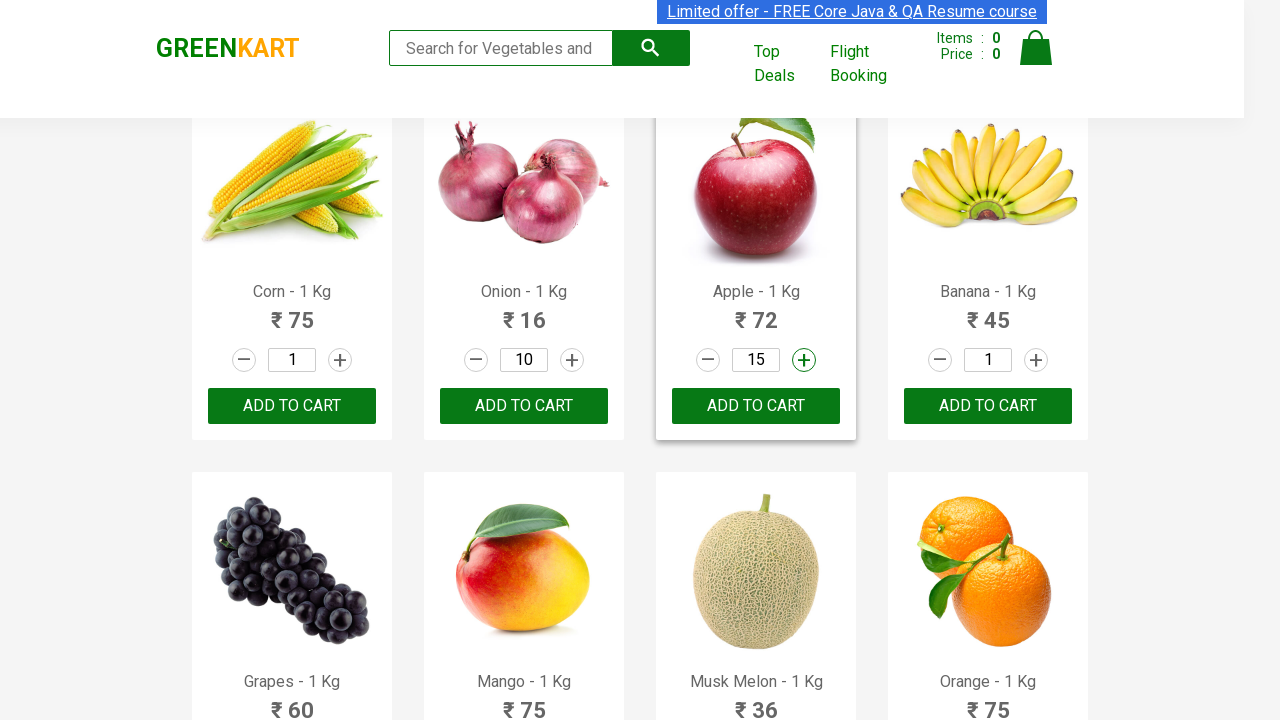

Extracted product name: Grapes
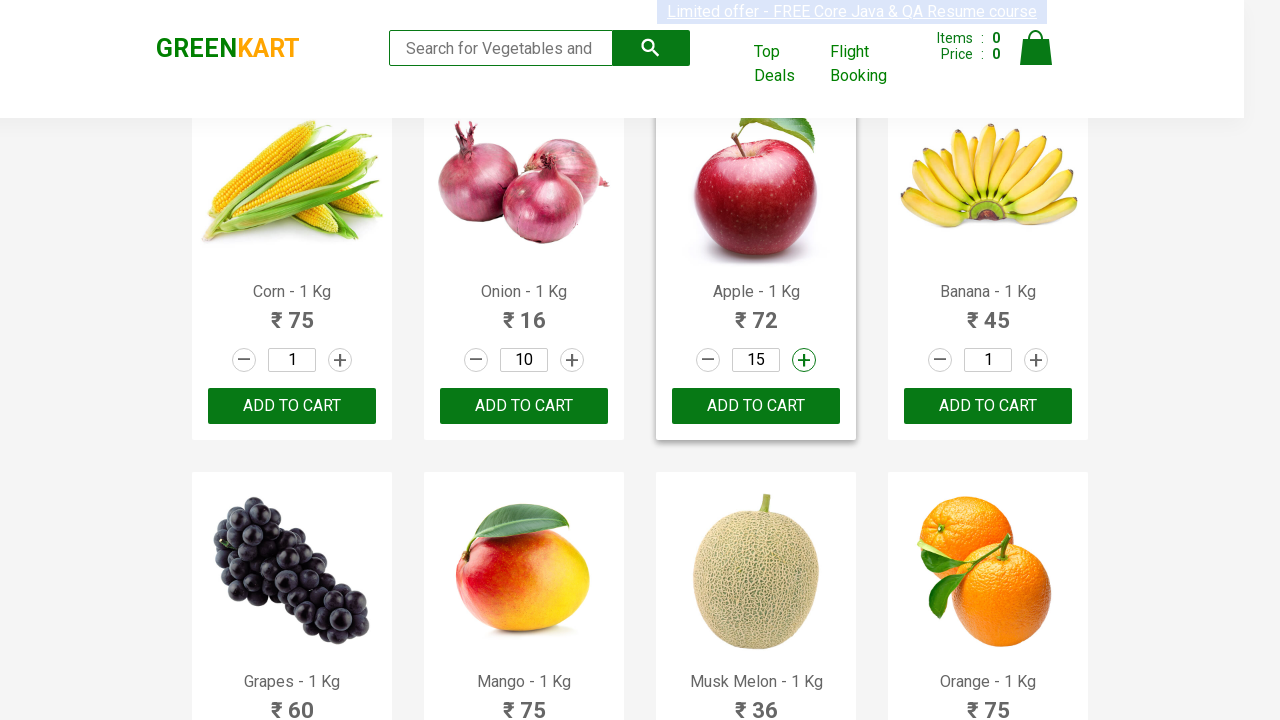

Extracted product name: Mango
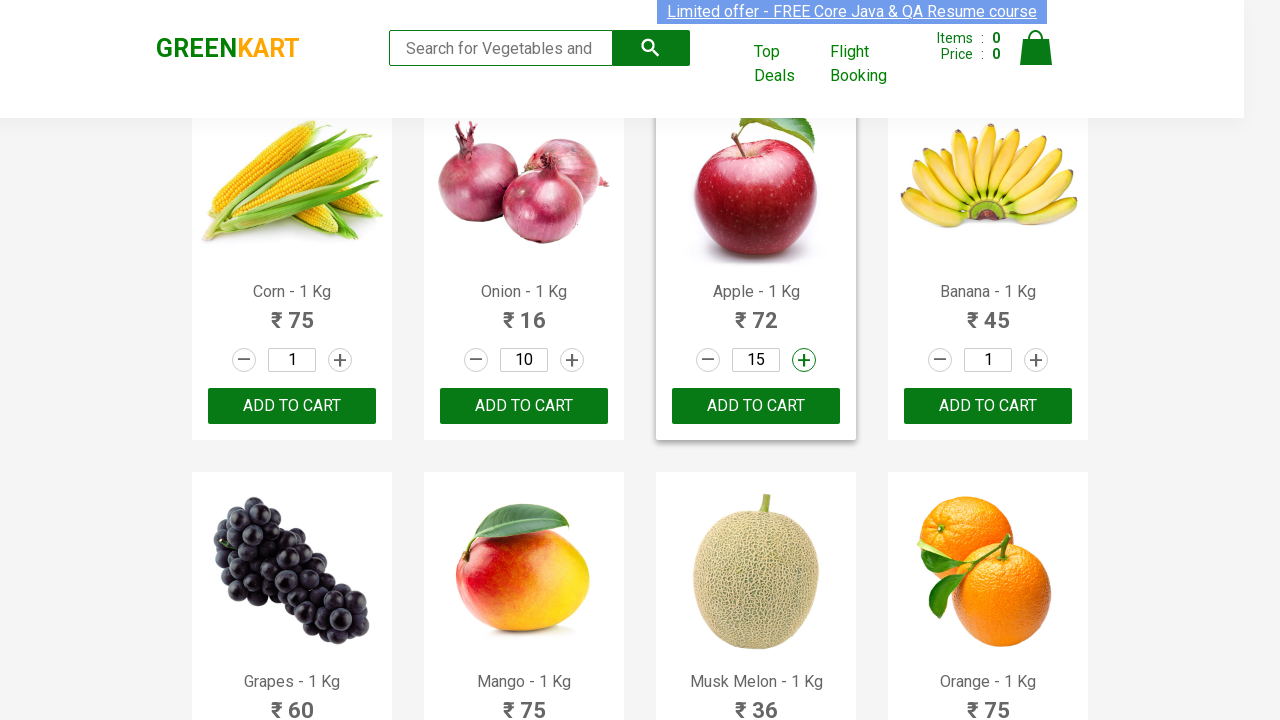

Found Mango in vegetables list, preparing to increment 9 times
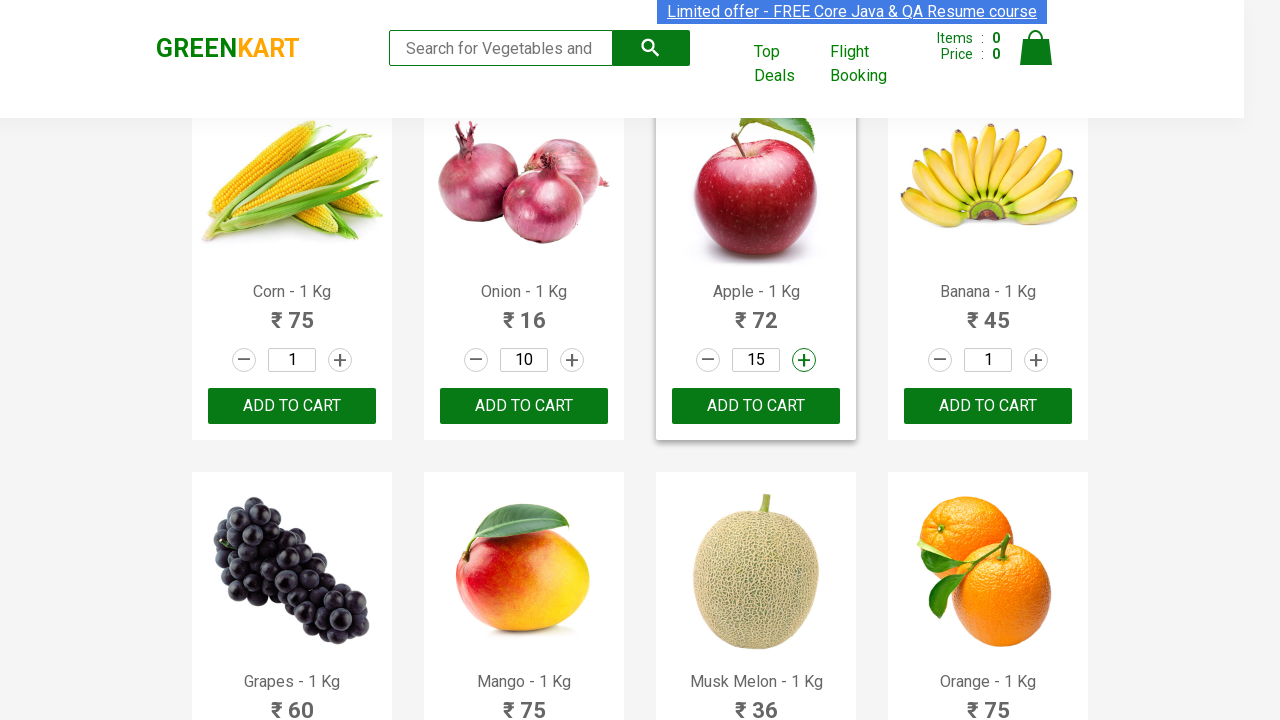

Incremented quantity for Mango at (572, 360) on xpath=//a[@class='increment'] >> nth=17
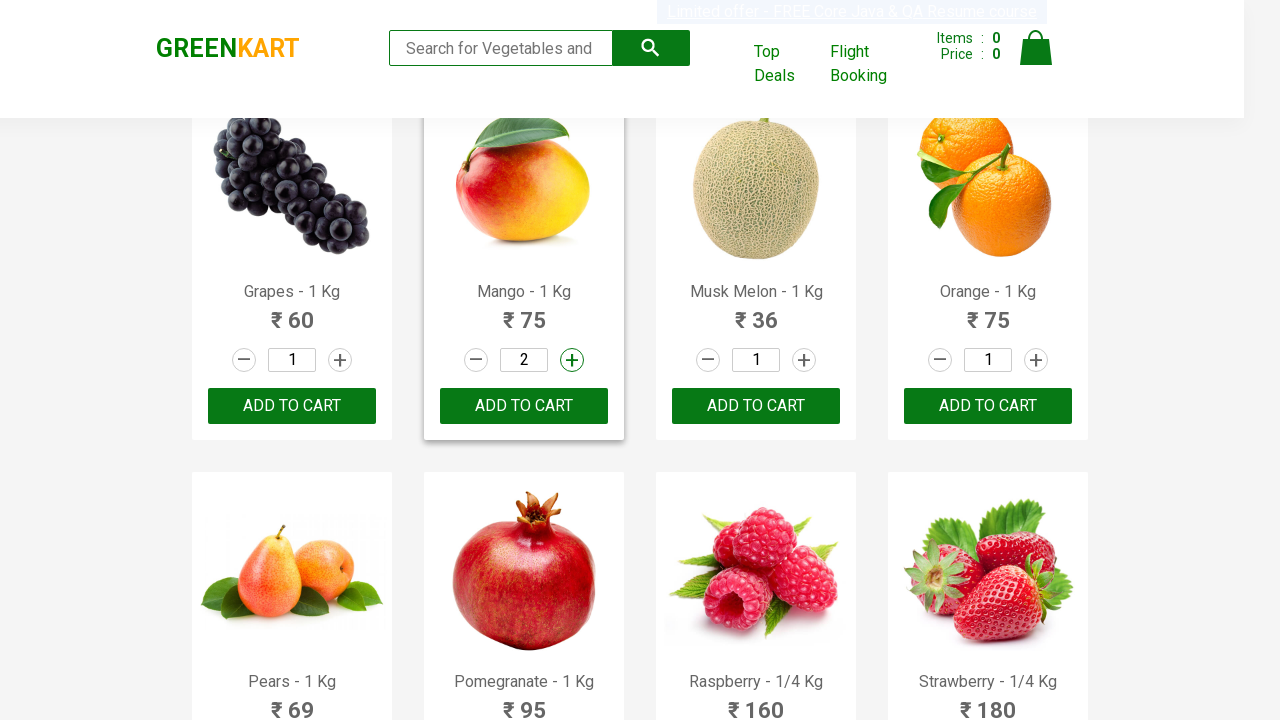

Incremented quantity for Mango at (572, 360) on xpath=//a[@class='increment'] >> nth=17
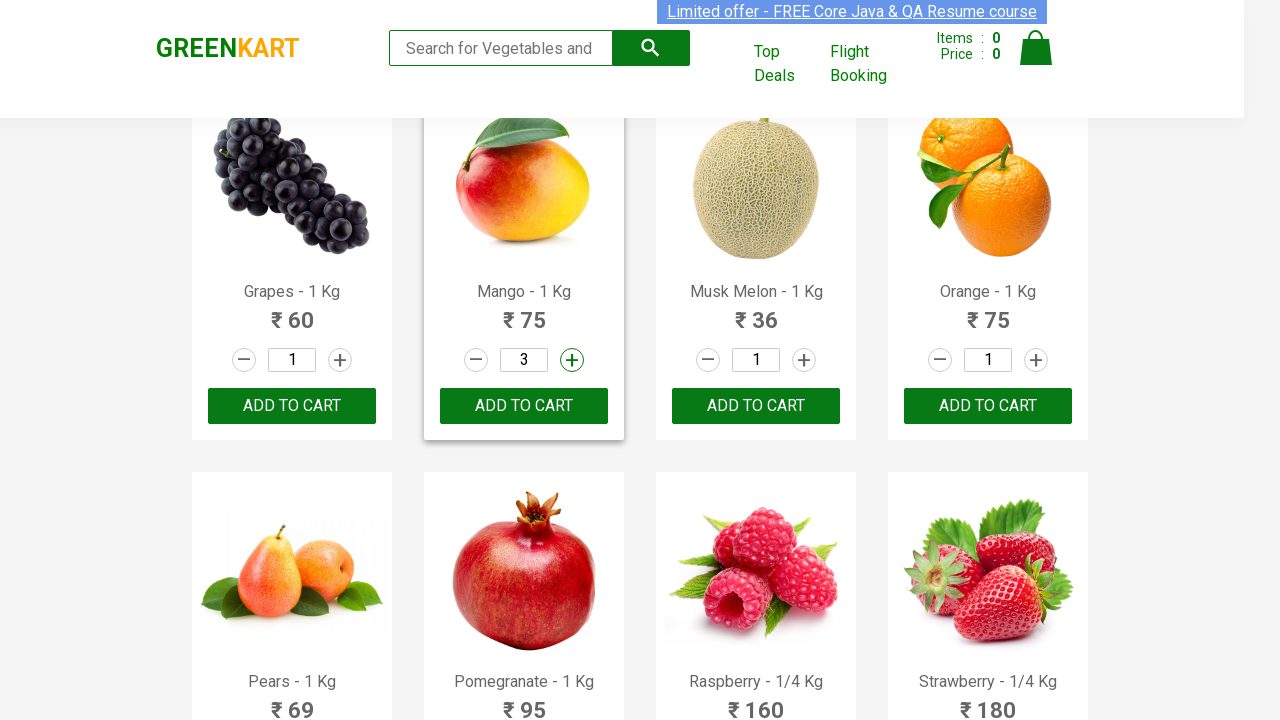

Incremented quantity for Mango at (572, 360) on xpath=//a[@class='increment'] >> nth=17
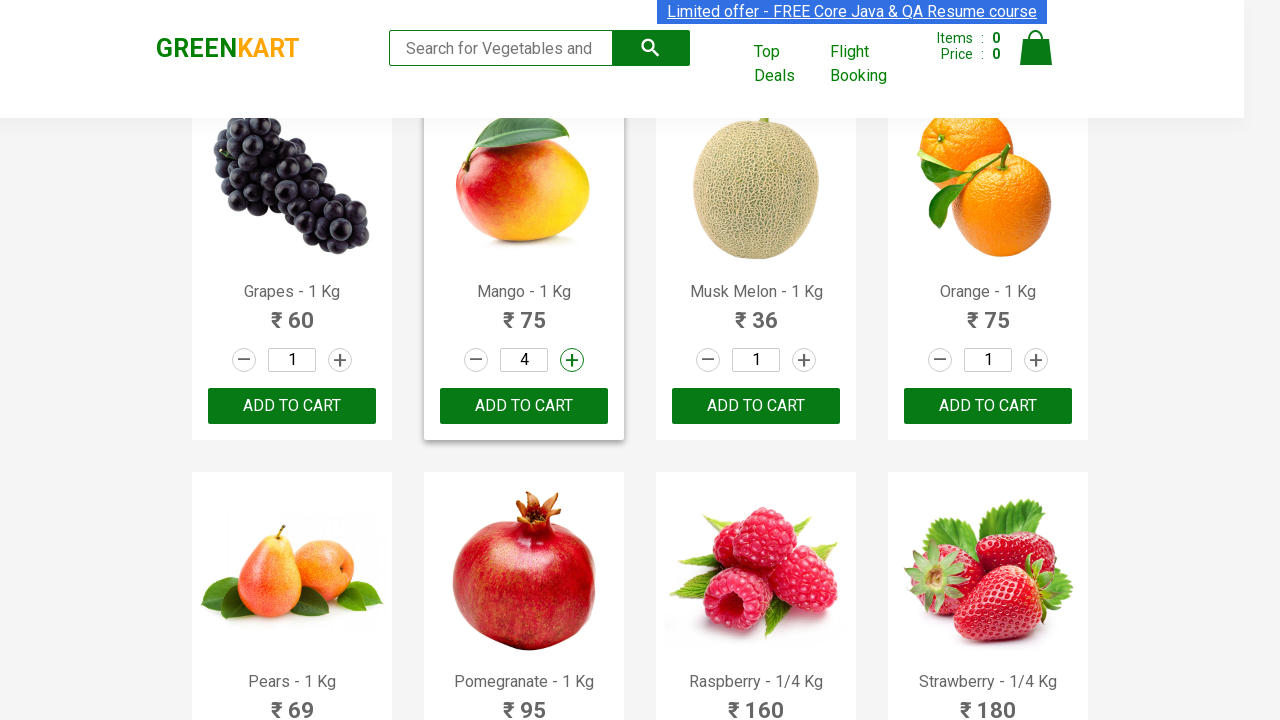

Incremented quantity for Mango at (572, 360) on xpath=//a[@class='increment'] >> nth=17
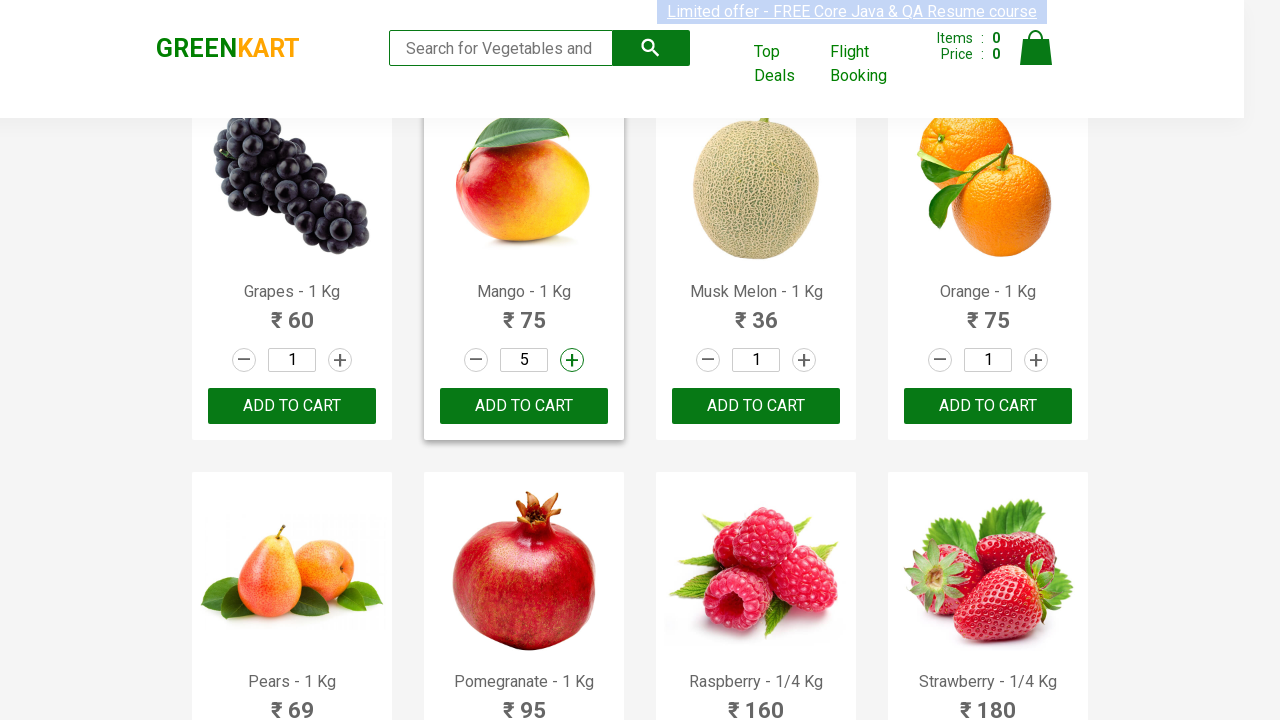

Incremented quantity for Mango at (572, 360) on xpath=//a[@class='increment'] >> nth=17
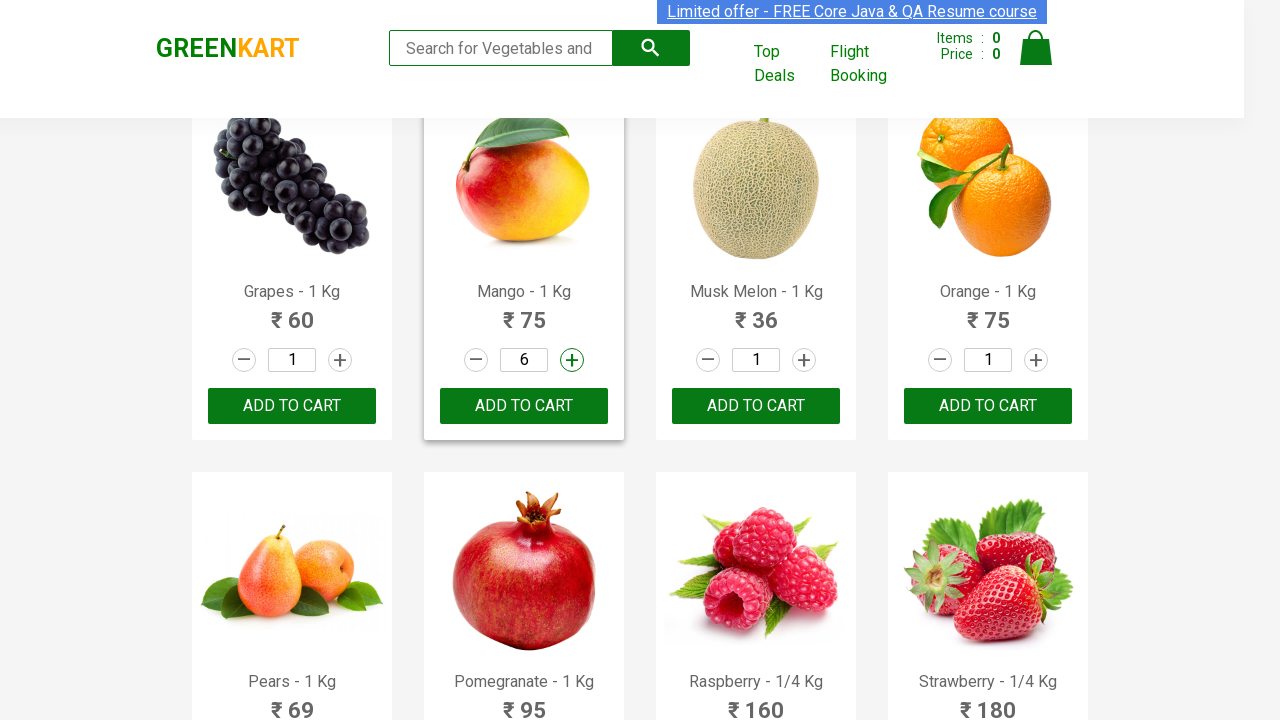

Incremented quantity for Mango at (572, 360) on xpath=//a[@class='increment'] >> nth=17
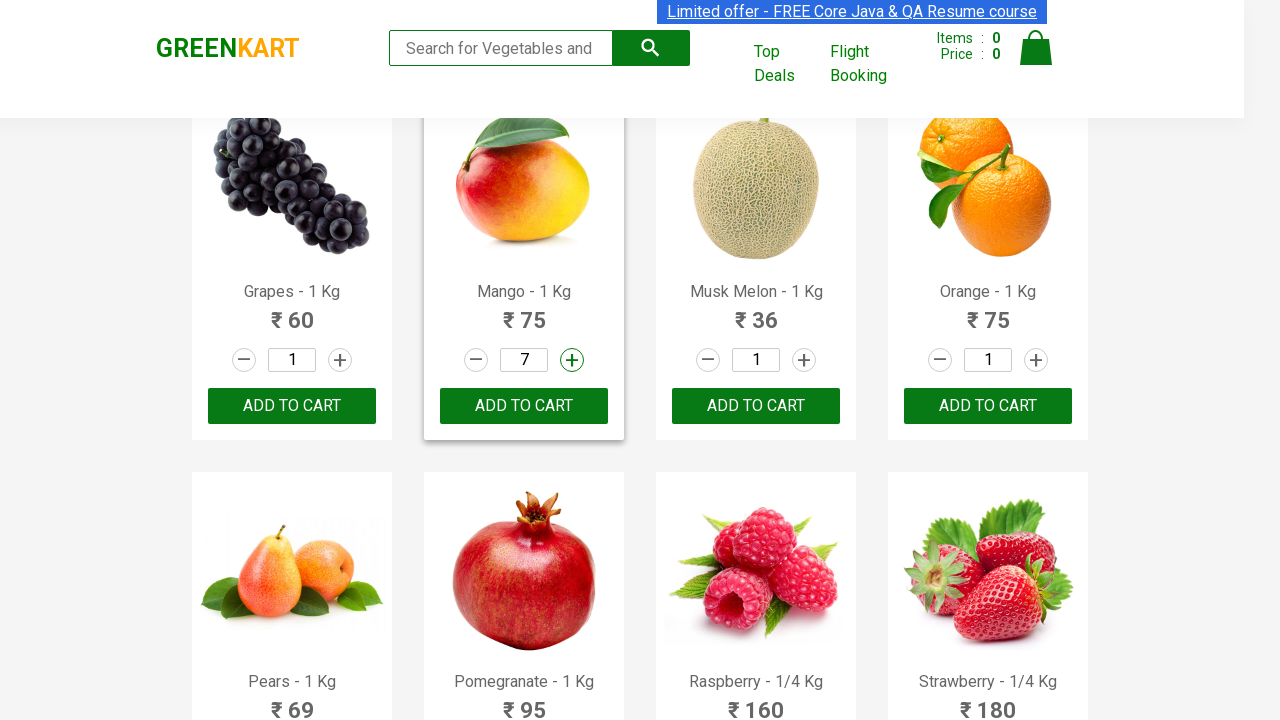

Incremented quantity for Mango at (572, 360) on xpath=//a[@class='increment'] >> nth=17
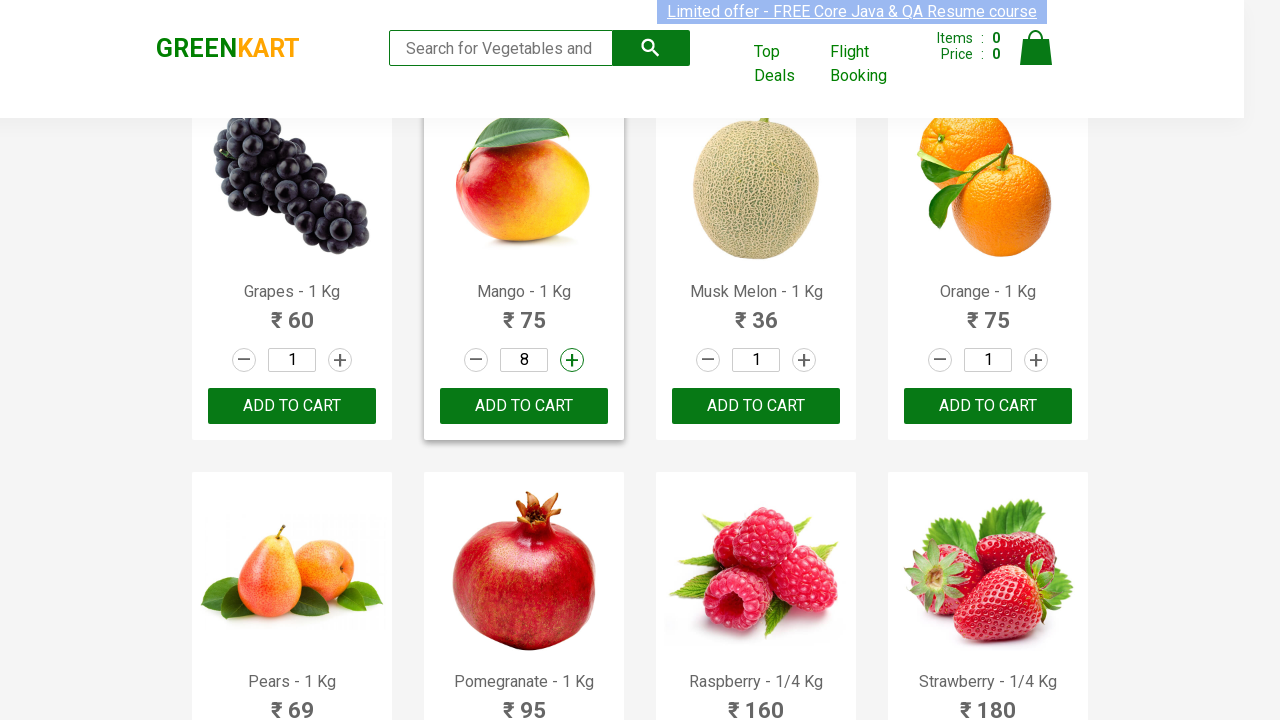

Incremented quantity for Mango at (572, 360) on xpath=//a[@class='increment'] >> nth=17
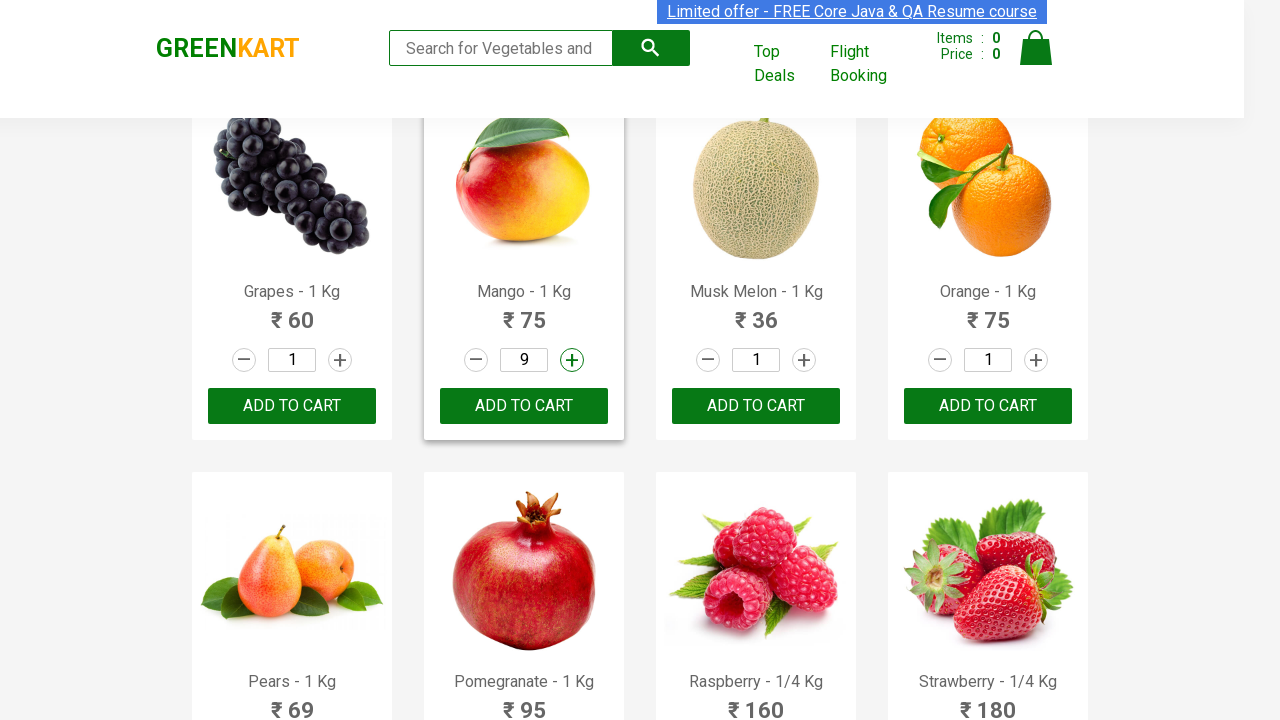

Incremented quantity for Mango at (572, 360) on xpath=//a[@class='increment'] >> nth=17
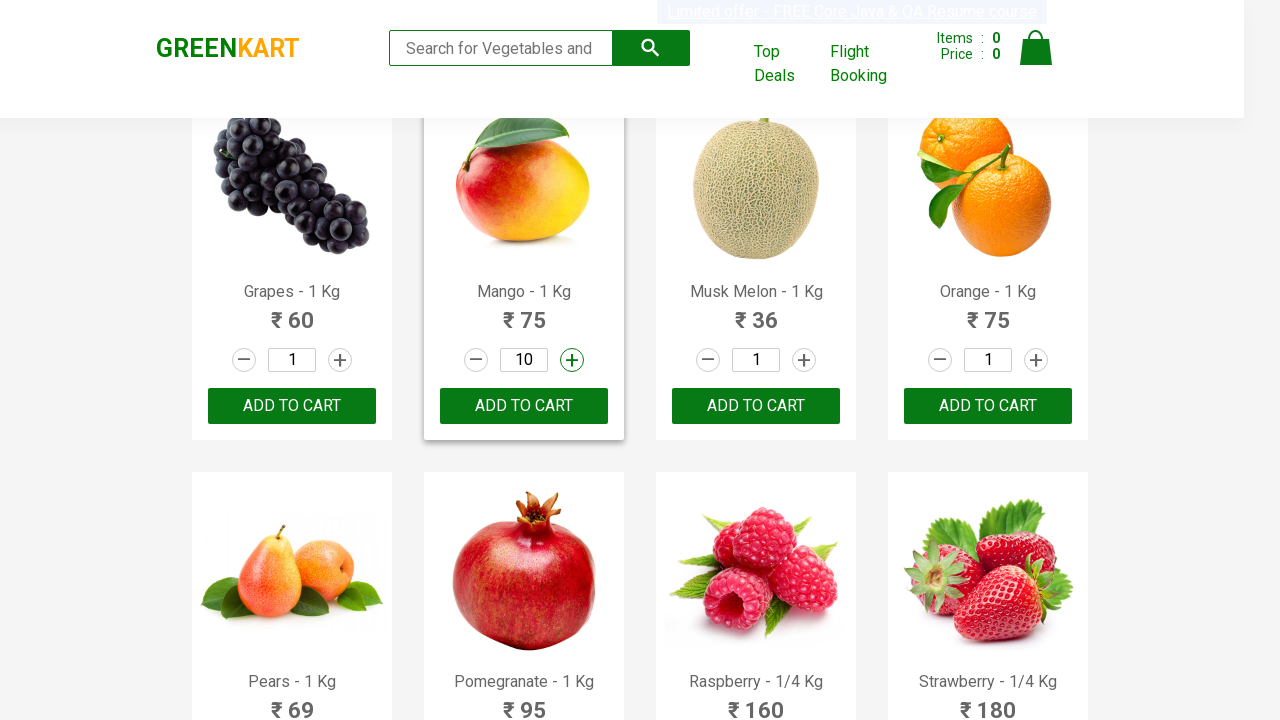

Extracted product name: Musk Melon
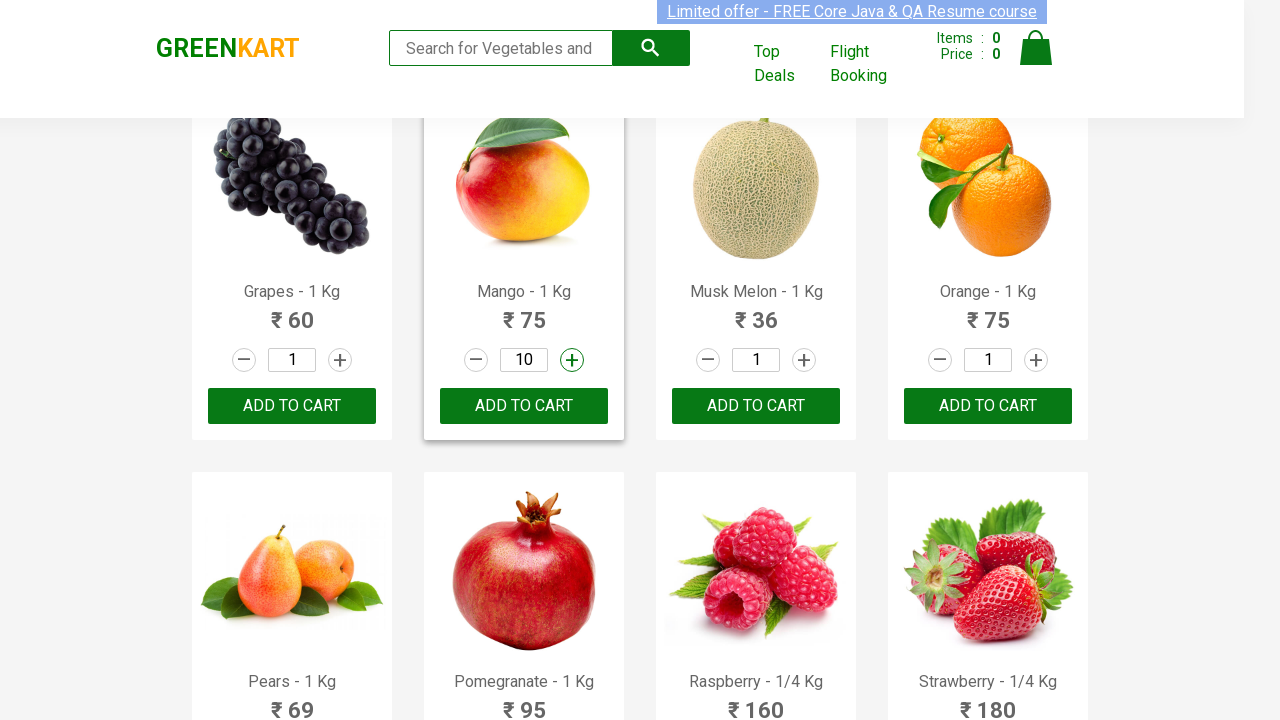

Found Musk Melon in fruits list, preparing to increment 14 times
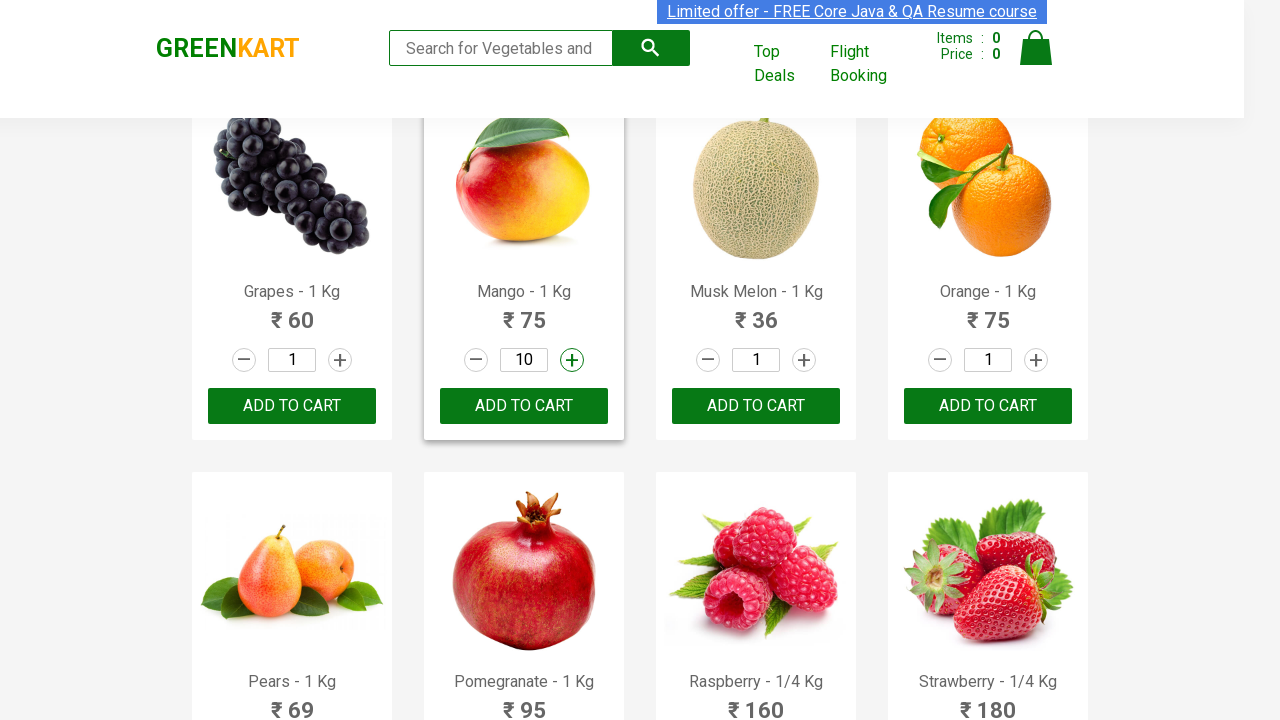

Incremented quantity for Musk Melon at (804, 360) on xpath=//a[@class='increment'] >> nth=18
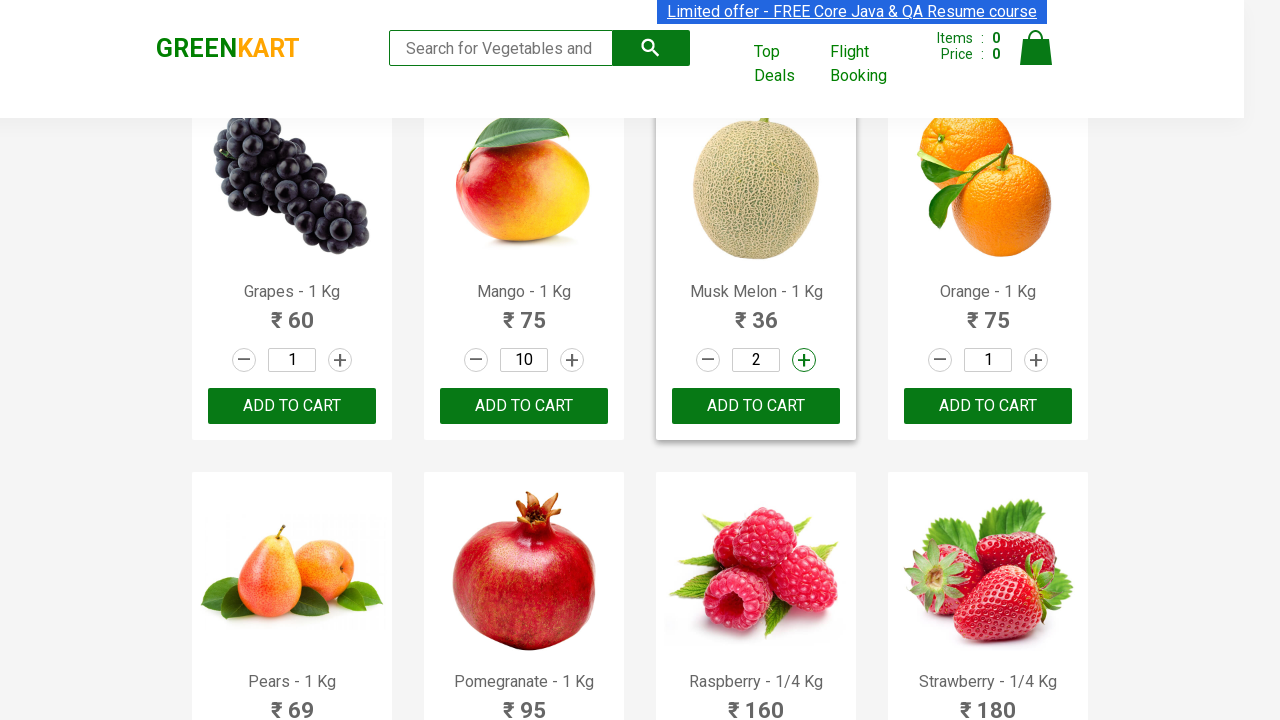

Incremented quantity for Musk Melon at (804, 360) on xpath=//a[@class='increment'] >> nth=18
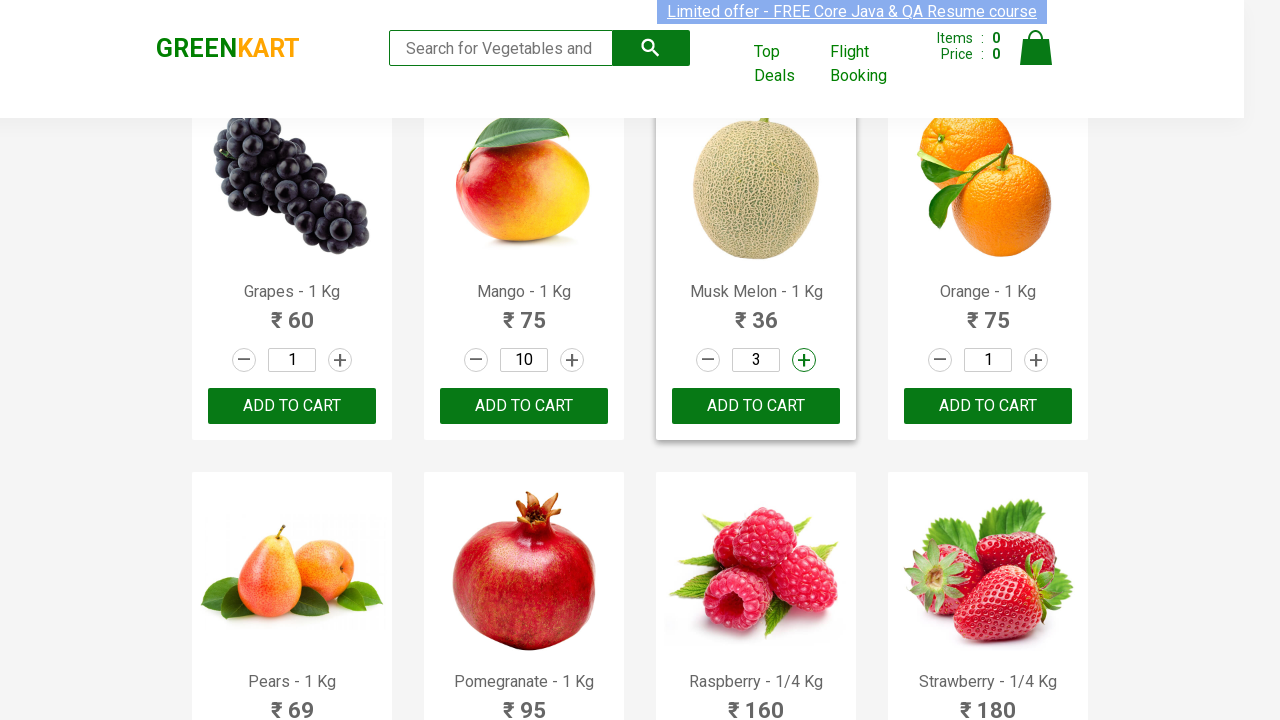

Incremented quantity for Musk Melon at (804, 360) on xpath=//a[@class='increment'] >> nth=18
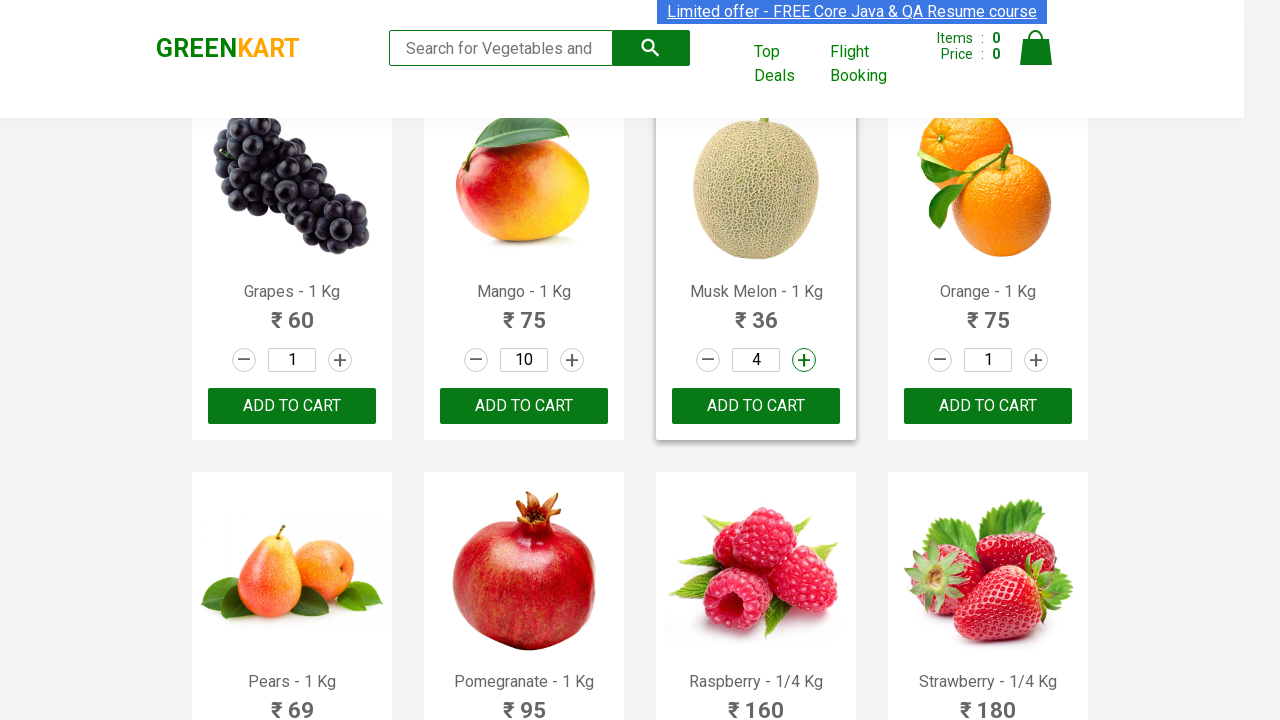

Incremented quantity for Musk Melon at (804, 360) on xpath=//a[@class='increment'] >> nth=18
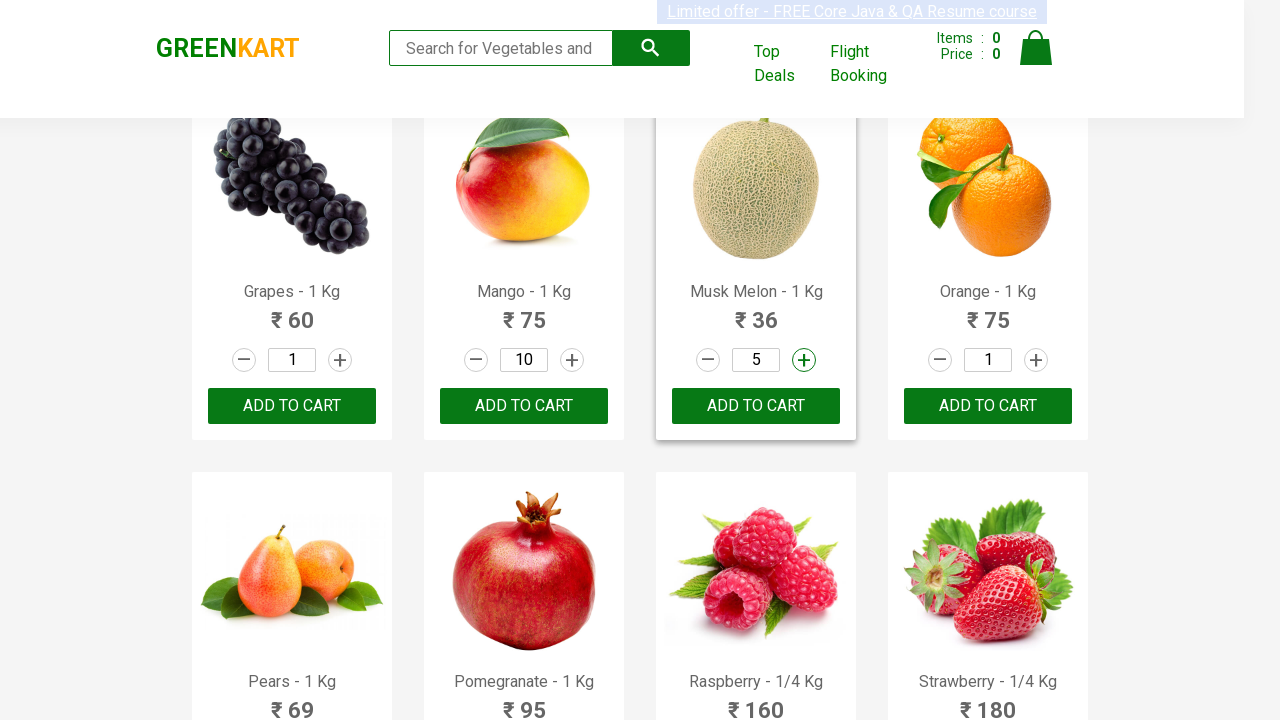

Incremented quantity for Musk Melon at (804, 360) on xpath=//a[@class='increment'] >> nth=18
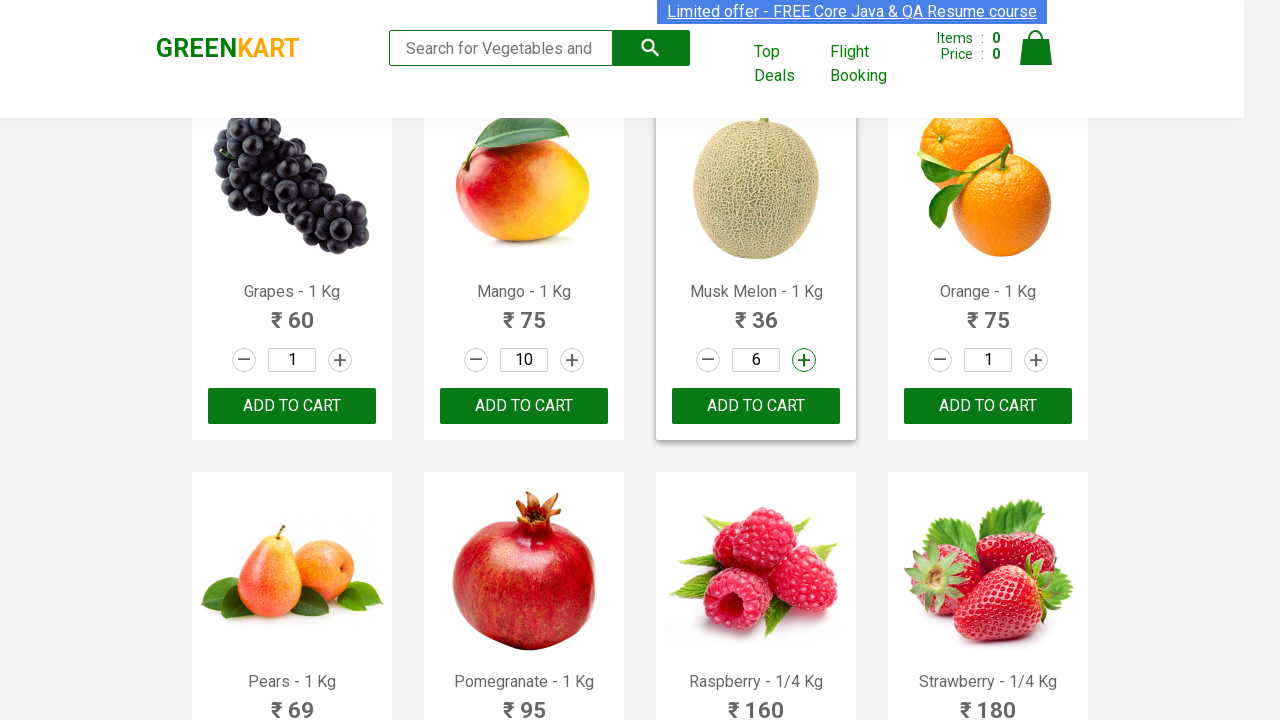

Incremented quantity for Musk Melon at (804, 360) on xpath=//a[@class='increment'] >> nth=18
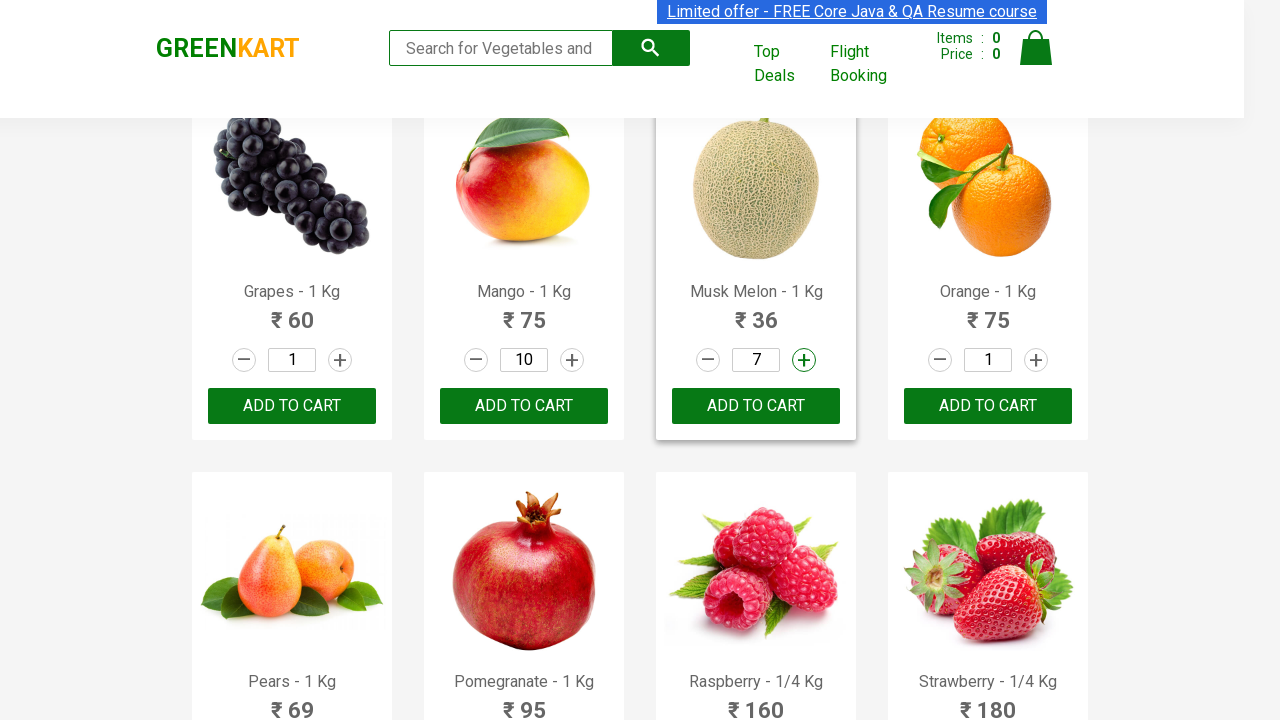

Incremented quantity for Musk Melon at (804, 360) on xpath=//a[@class='increment'] >> nth=18
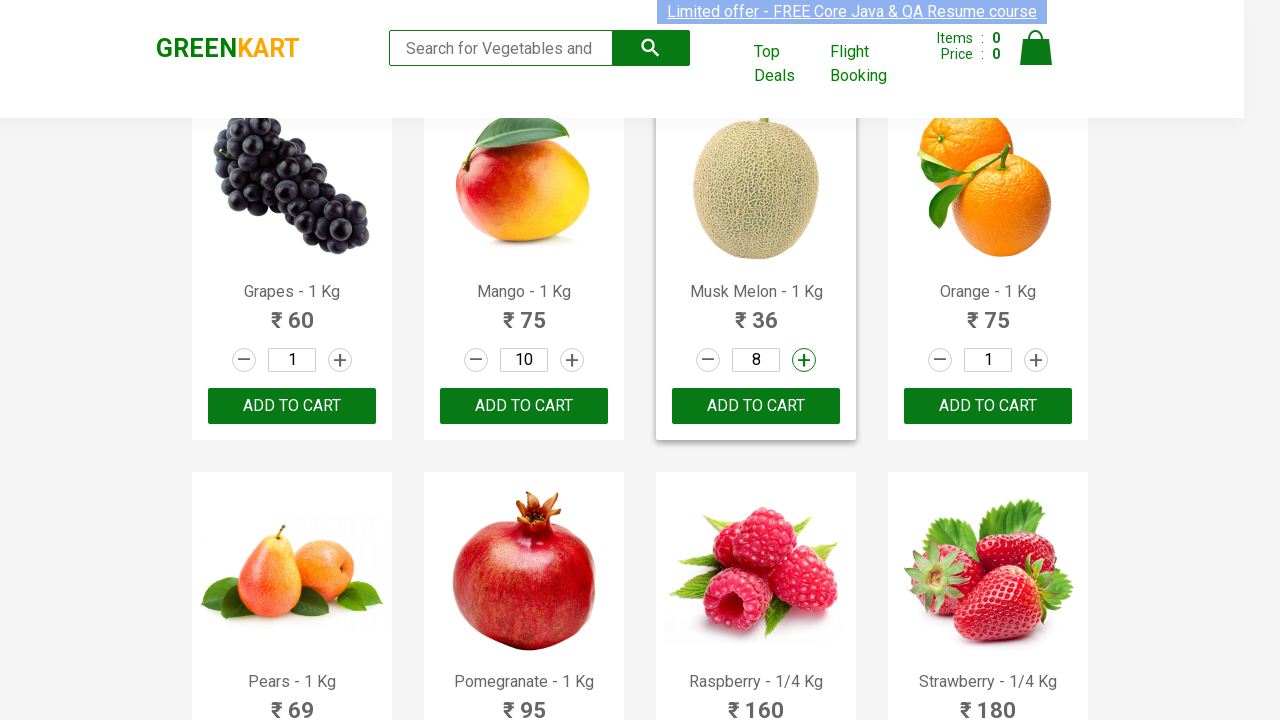

Incremented quantity for Musk Melon at (804, 360) on xpath=//a[@class='increment'] >> nth=18
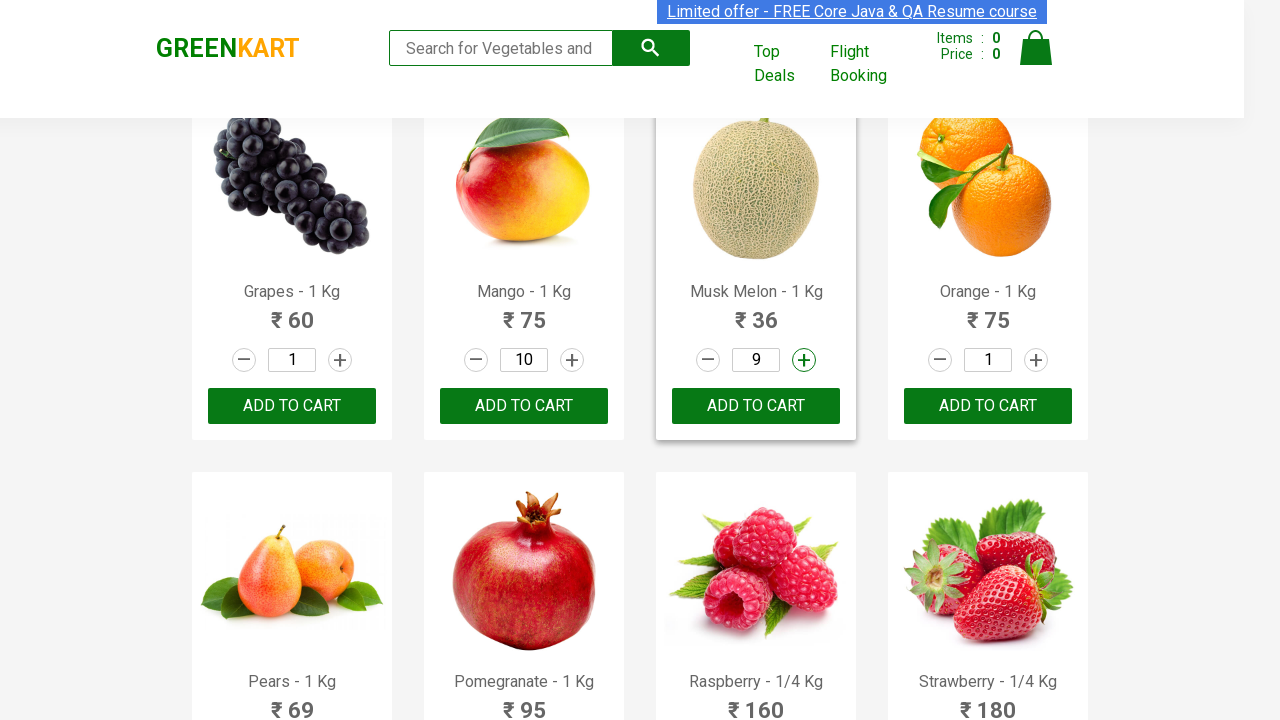

Incremented quantity for Musk Melon at (804, 360) on xpath=//a[@class='increment'] >> nth=18
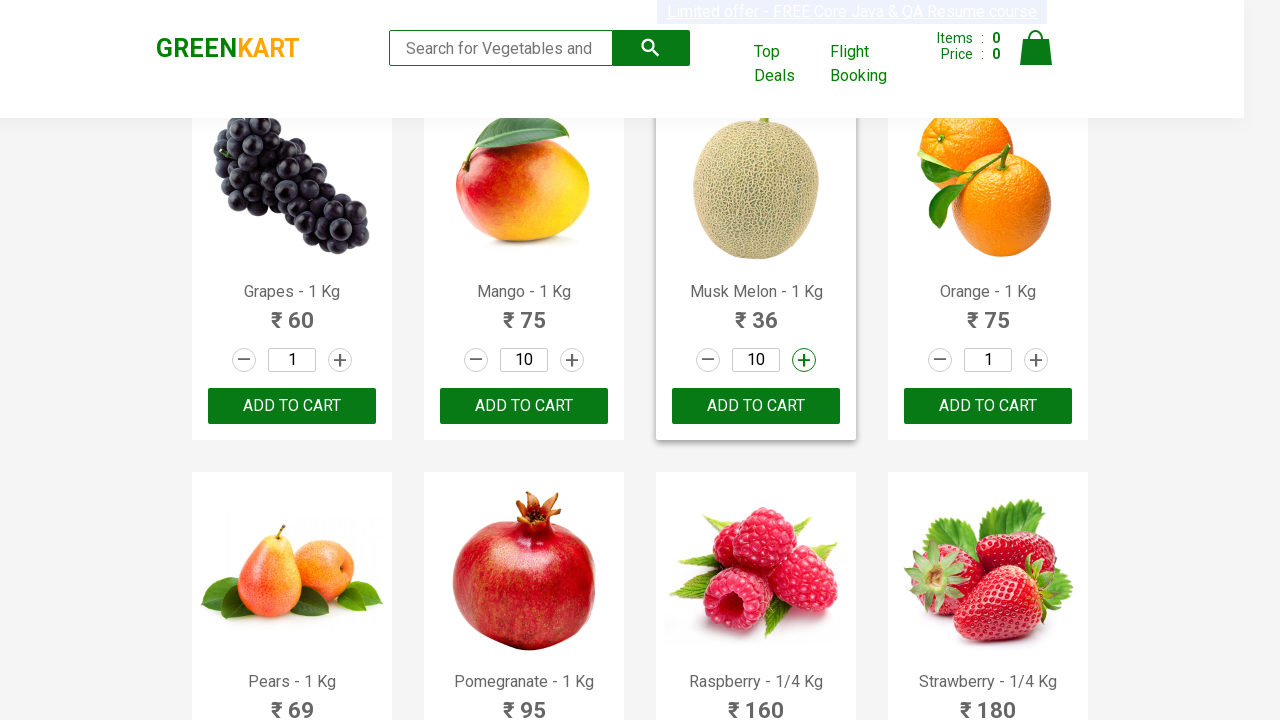

Incremented quantity for Musk Melon at (804, 360) on xpath=//a[@class='increment'] >> nth=18
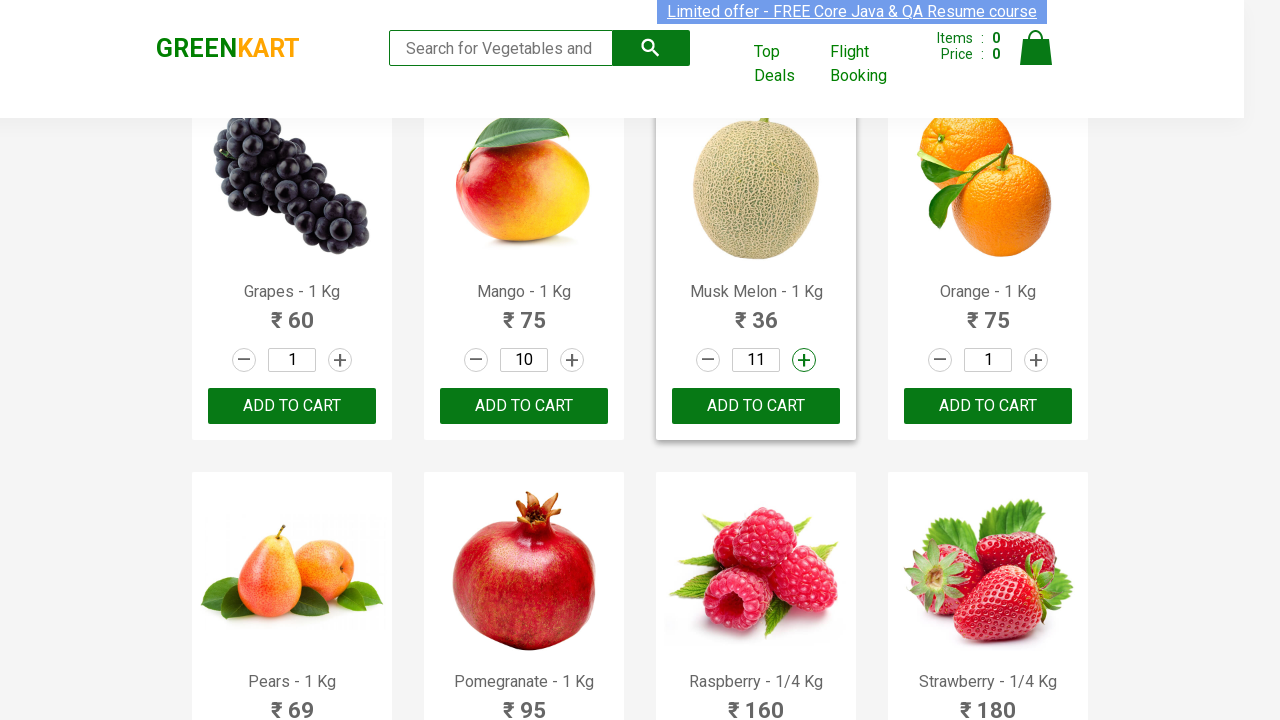

Incremented quantity for Musk Melon at (804, 360) on xpath=//a[@class='increment'] >> nth=18
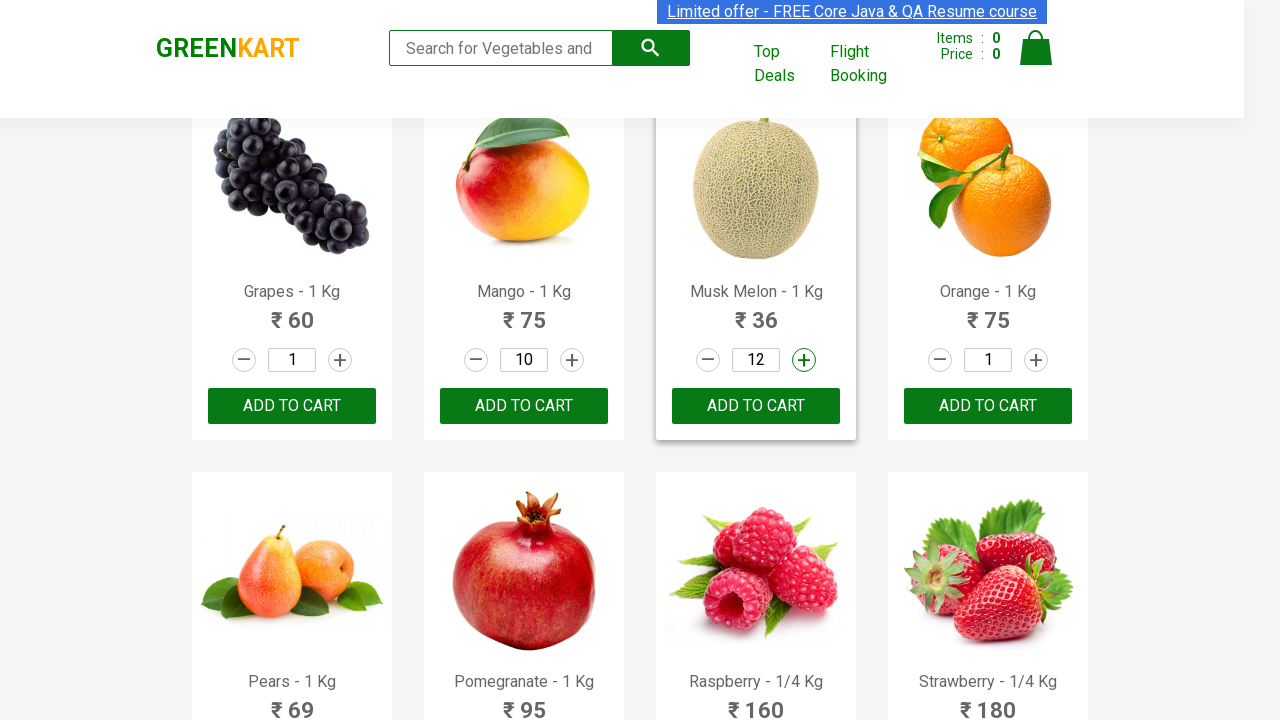

Incremented quantity for Musk Melon at (804, 360) on xpath=//a[@class='increment'] >> nth=18
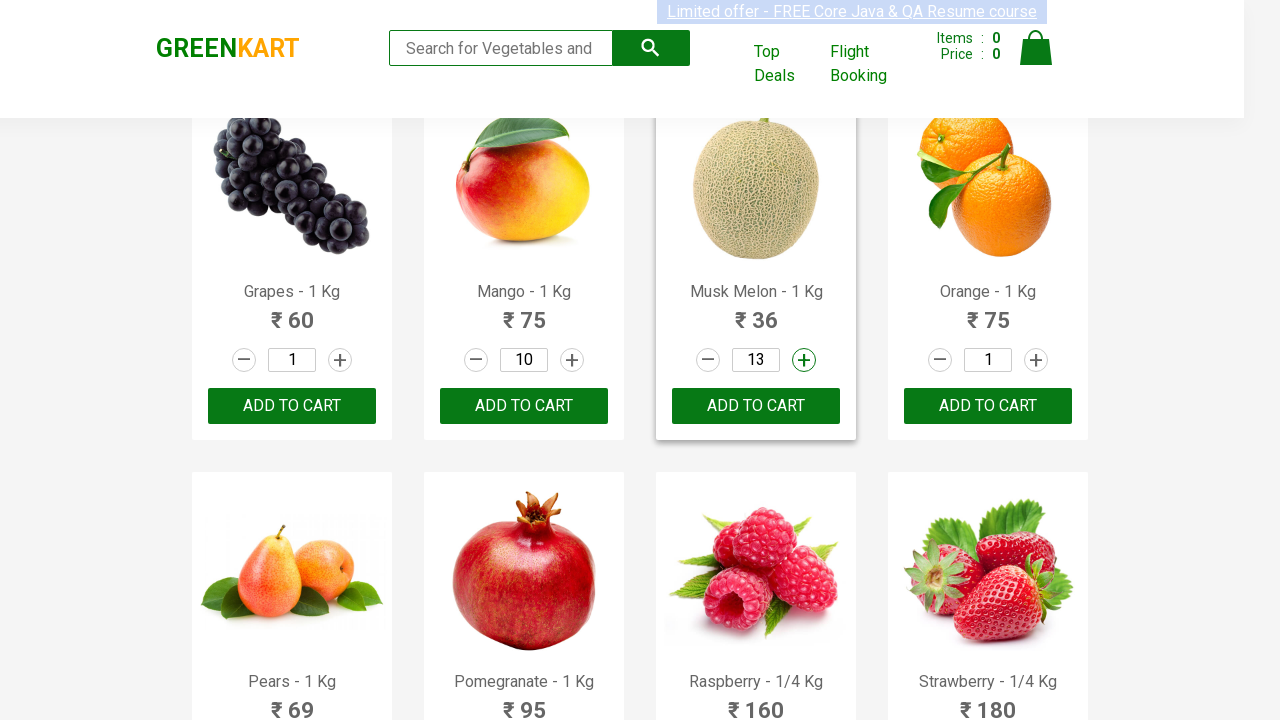

Incremented quantity for Musk Melon at (804, 360) on xpath=//a[@class='increment'] >> nth=18
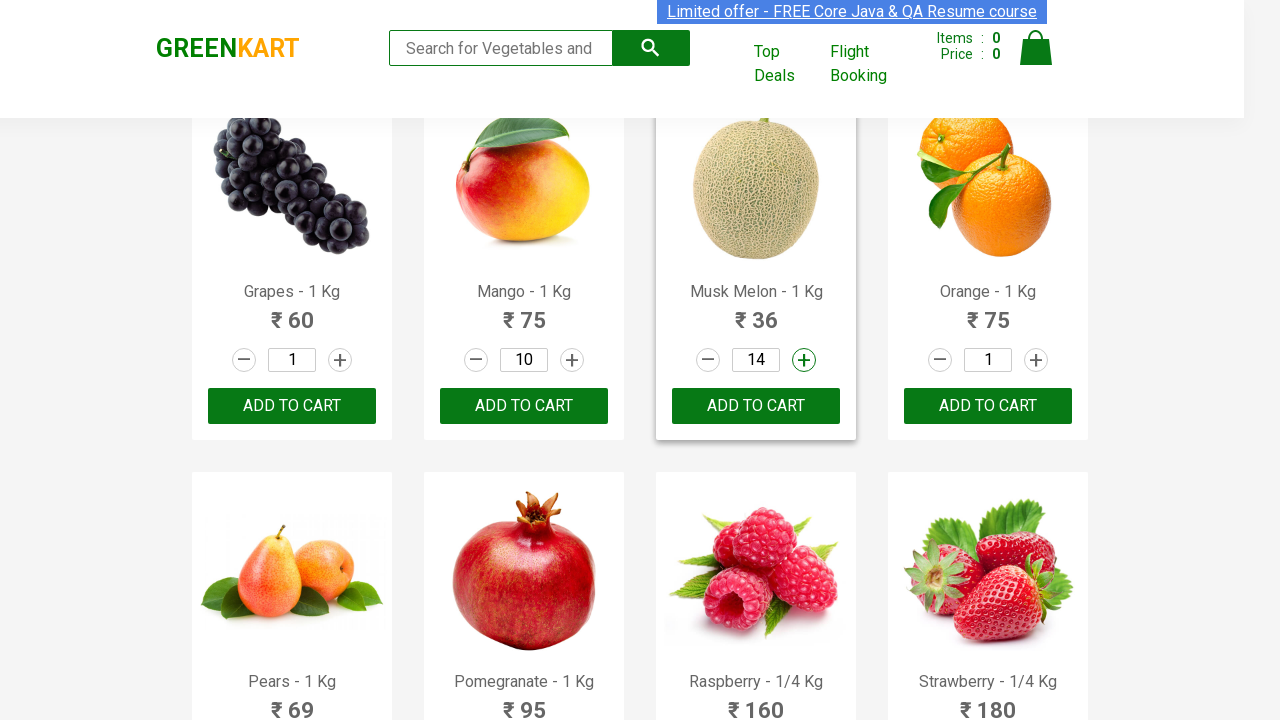

Incremented quantity for Musk Melon at (804, 360) on xpath=//a[@class='increment'] >> nth=18
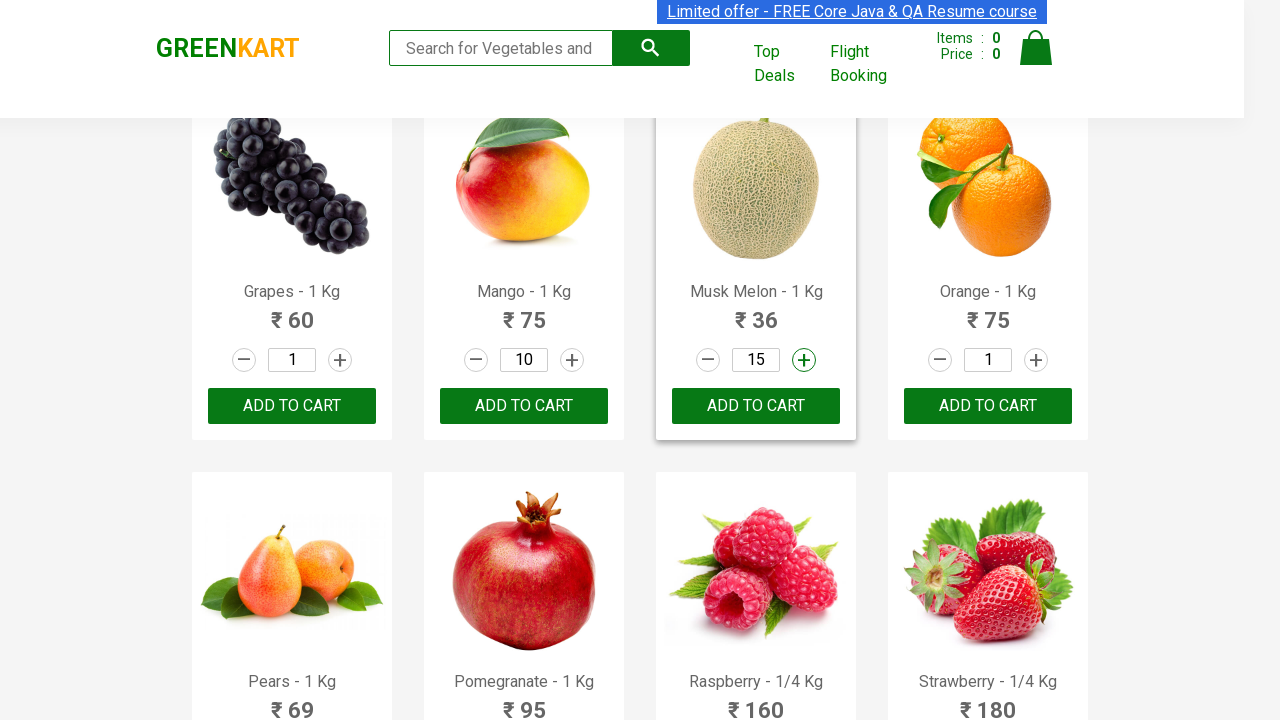

Extracted product name: Orange
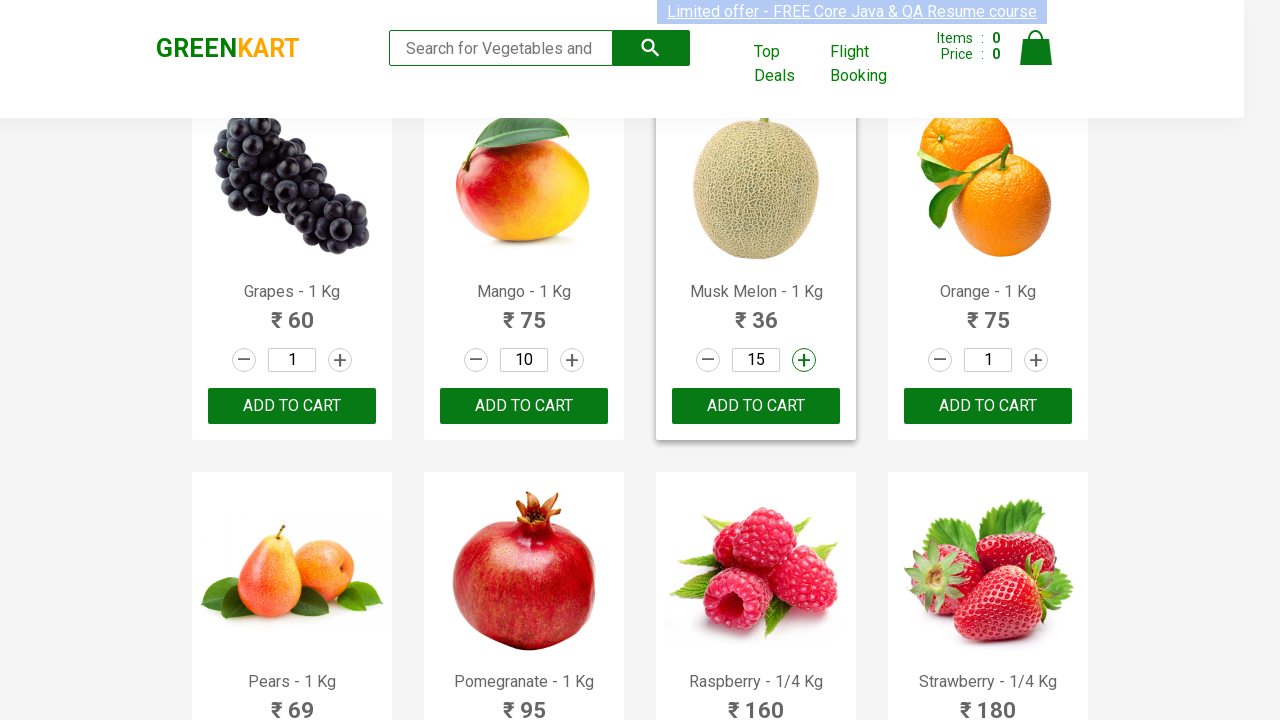

Extracted product name: Pears
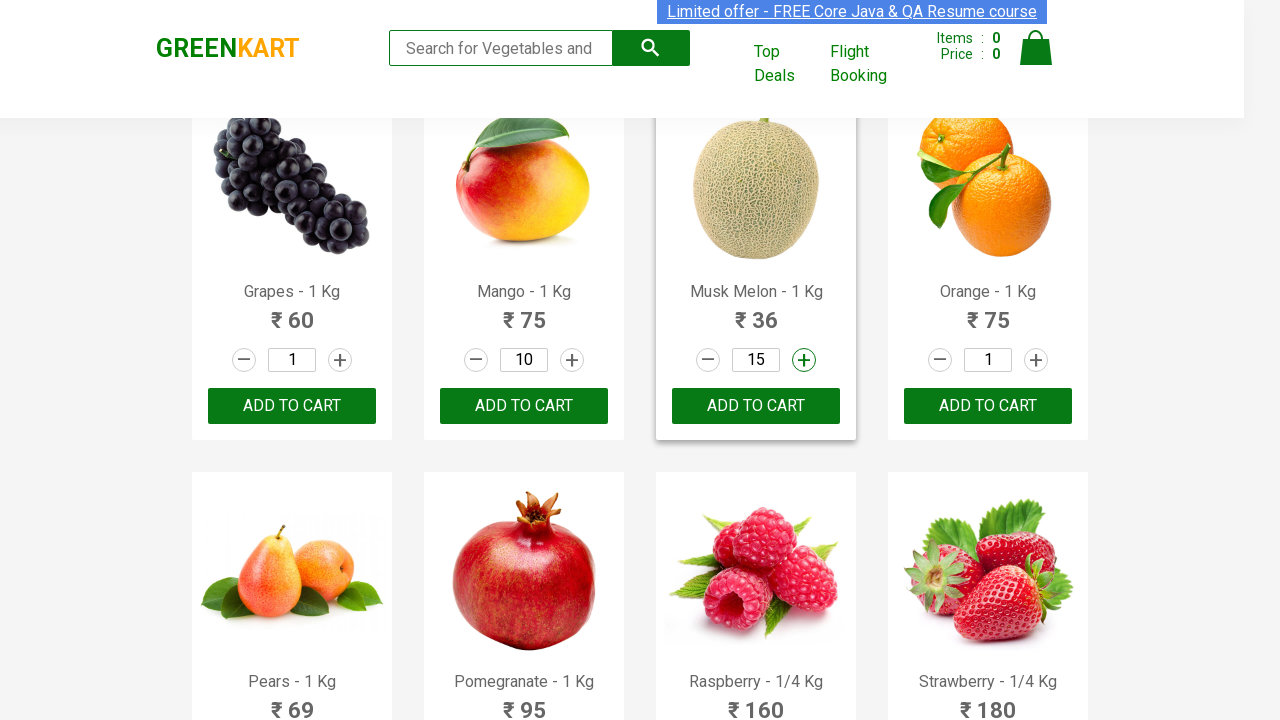

Extracted product name: Pomegranate
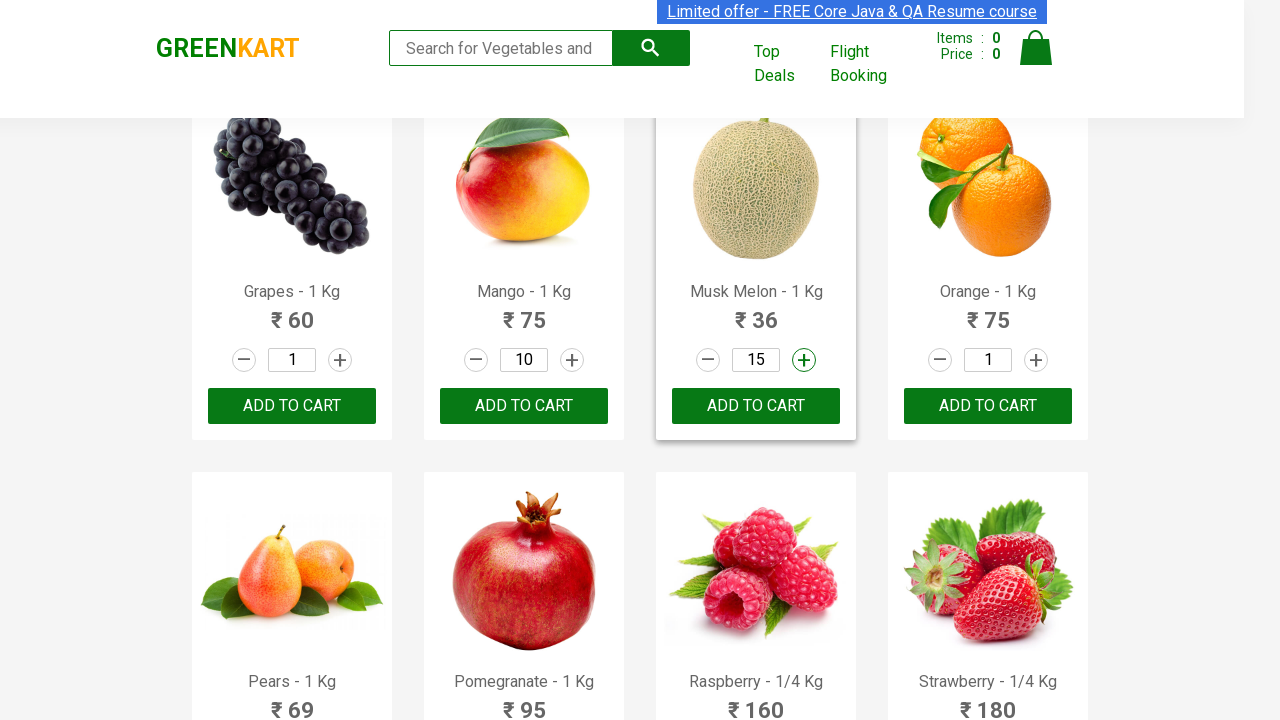

Found Pomegranate in vegetables list, preparing to increment 9 times
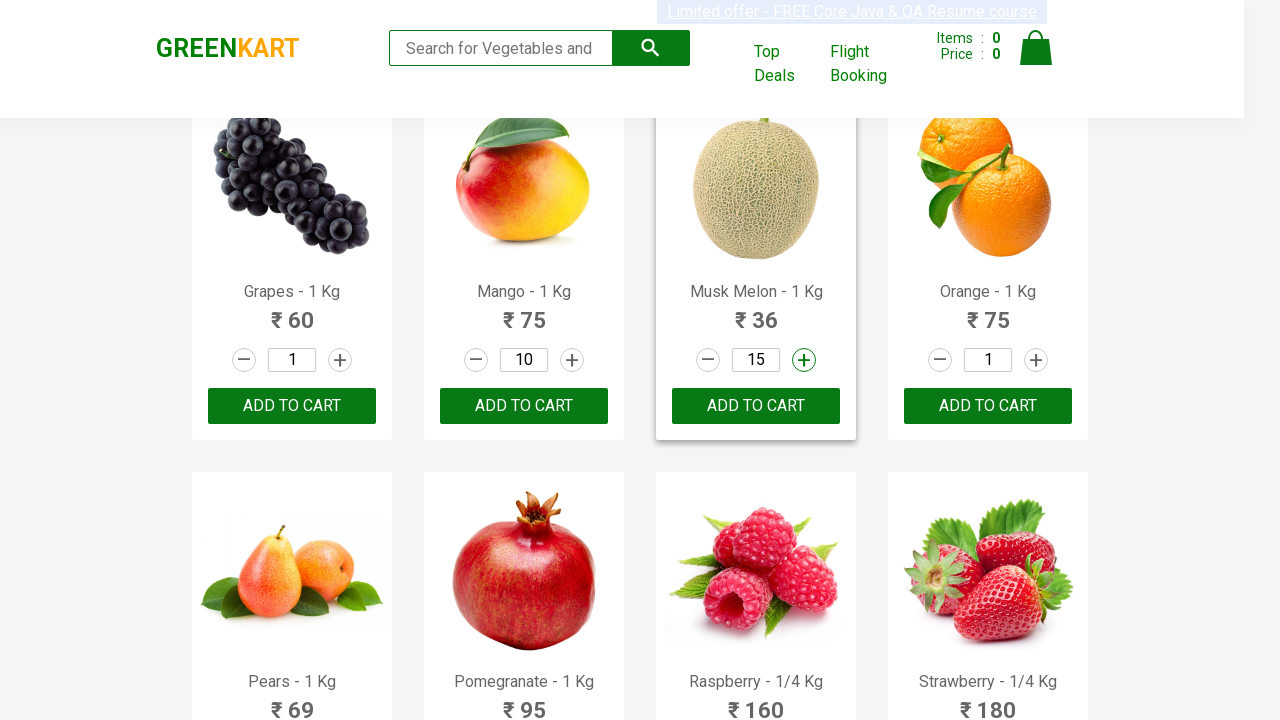

Incremented quantity for Pomegranate at (572, 360) on xpath=//a[@class='increment'] >> nth=21
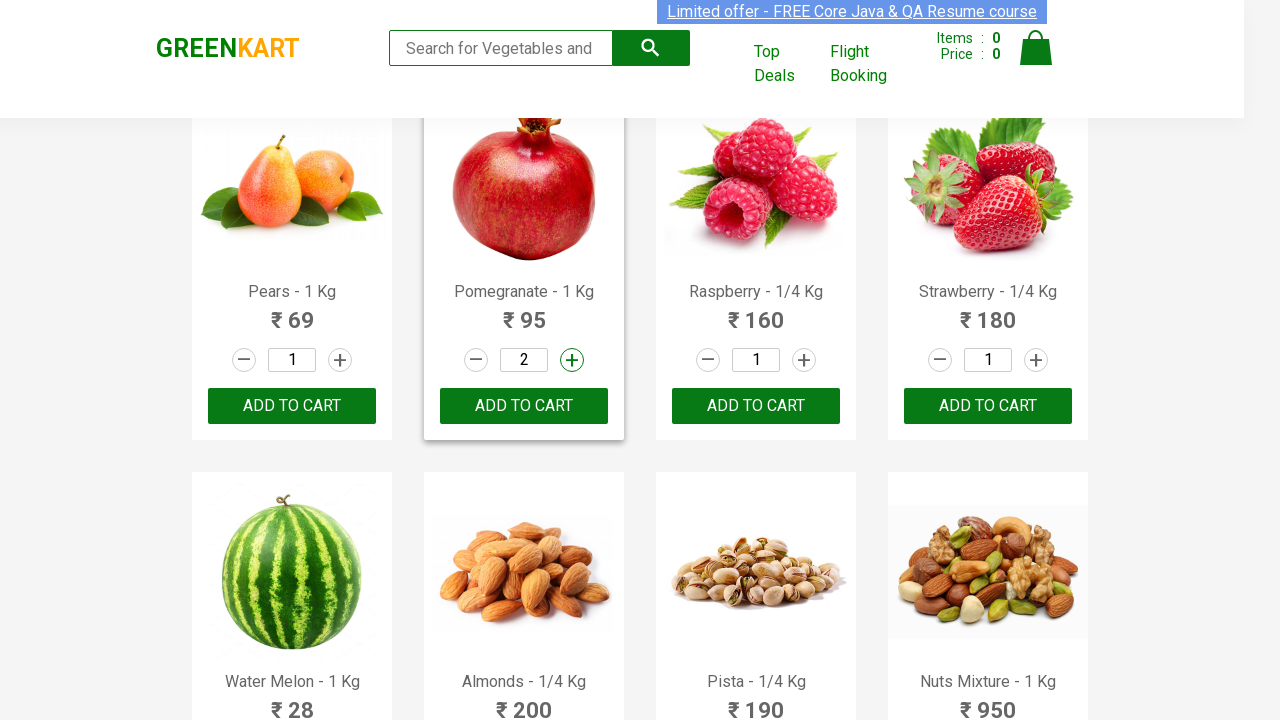

Incremented quantity for Pomegranate at (572, 360) on xpath=//a[@class='increment'] >> nth=21
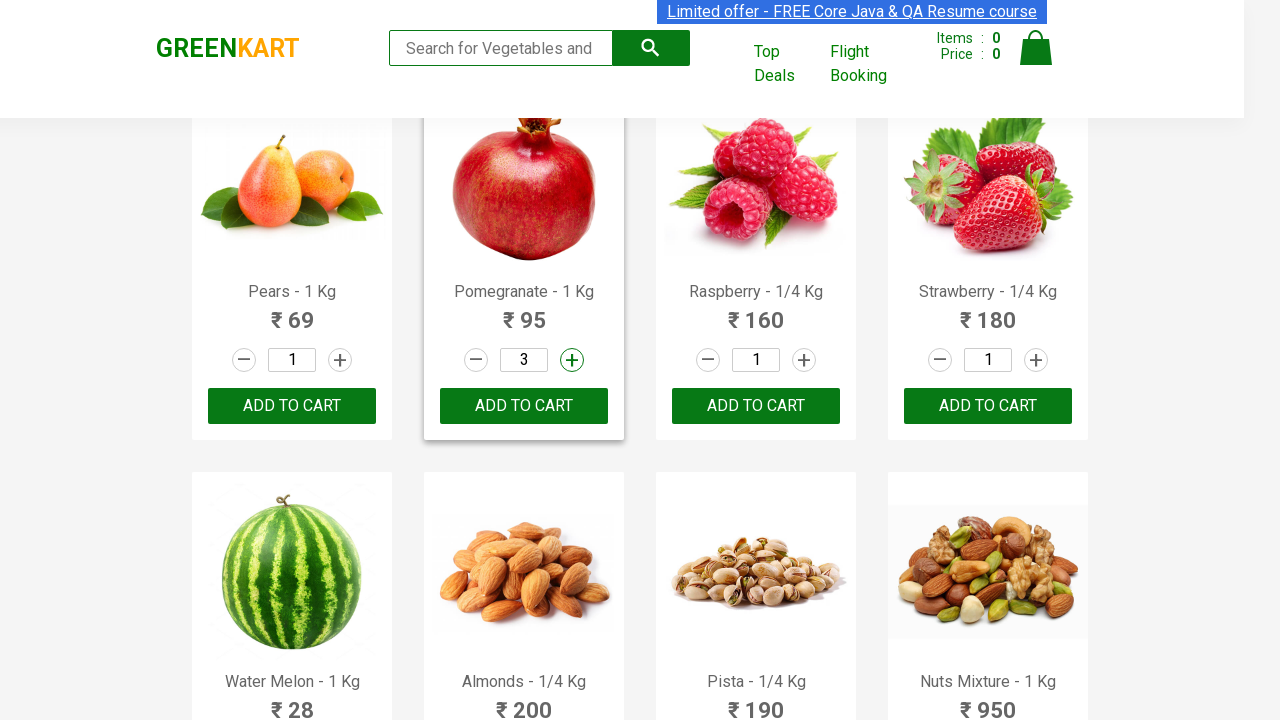

Incremented quantity for Pomegranate at (572, 360) on xpath=//a[@class='increment'] >> nth=21
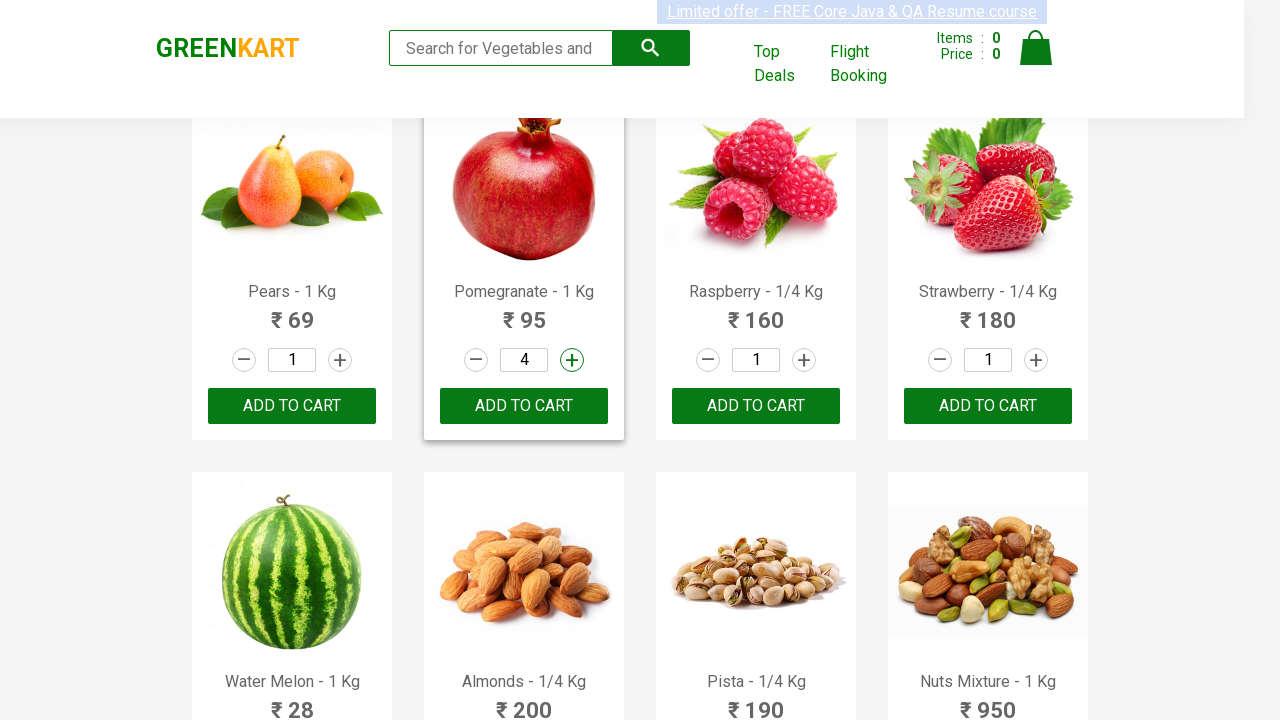

Incremented quantity for Pomegranate at (572, 360) on xpath=//a[@class='increment'] >> nth=21
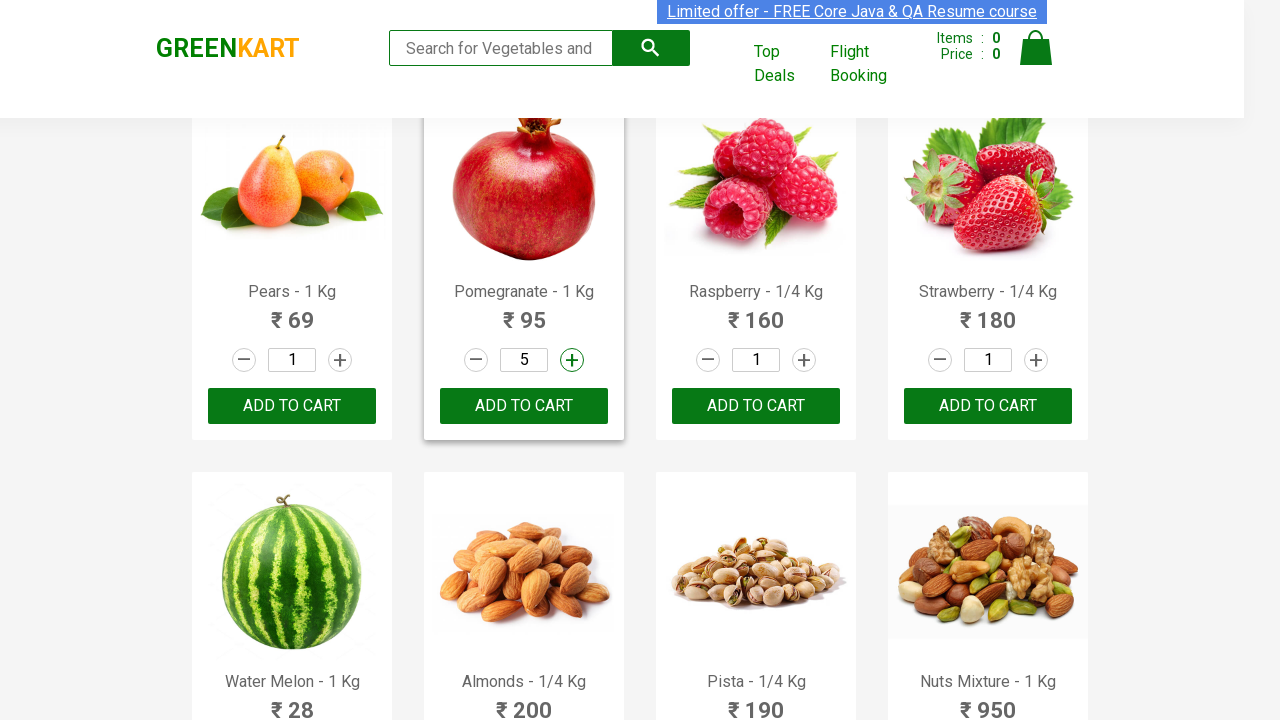

Incremented quantity for Pomegranate at (572, 360) on xpath=//a[@class='increment'] >> nth=21
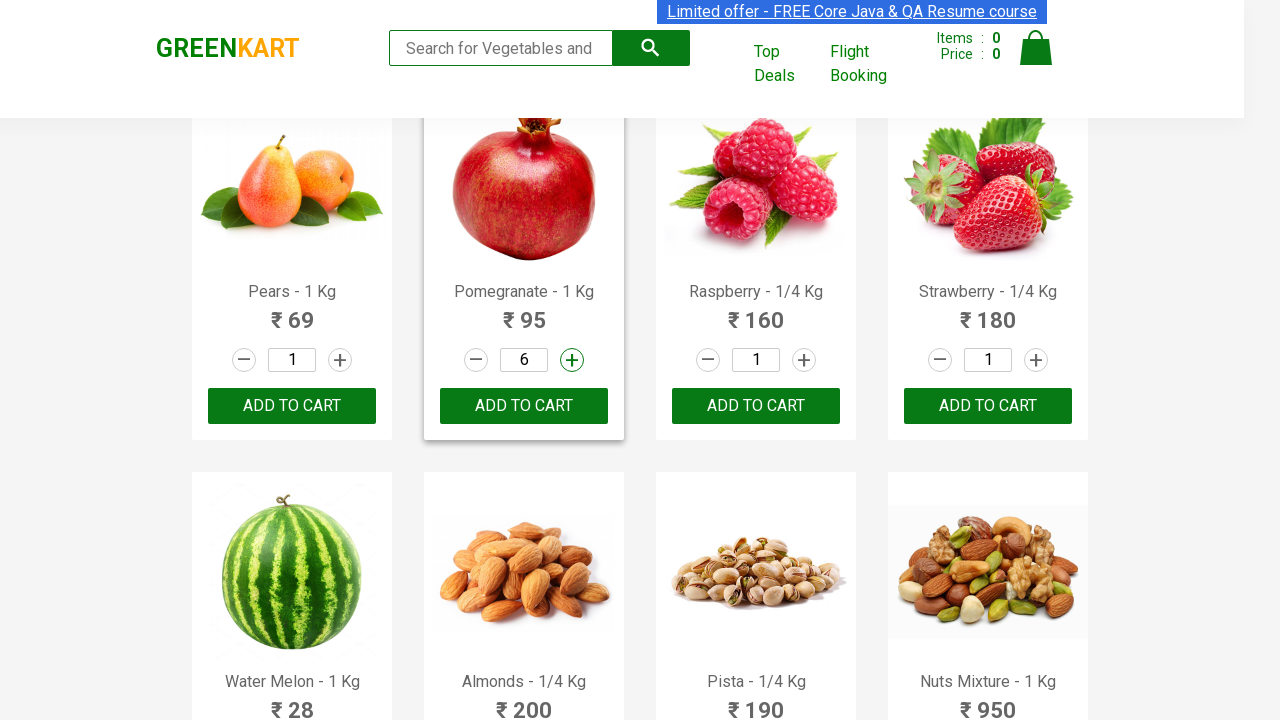

Incremented quantity for Pomegranate at (572, 360) on xpath=//a[@class='increment'] >> nth=21
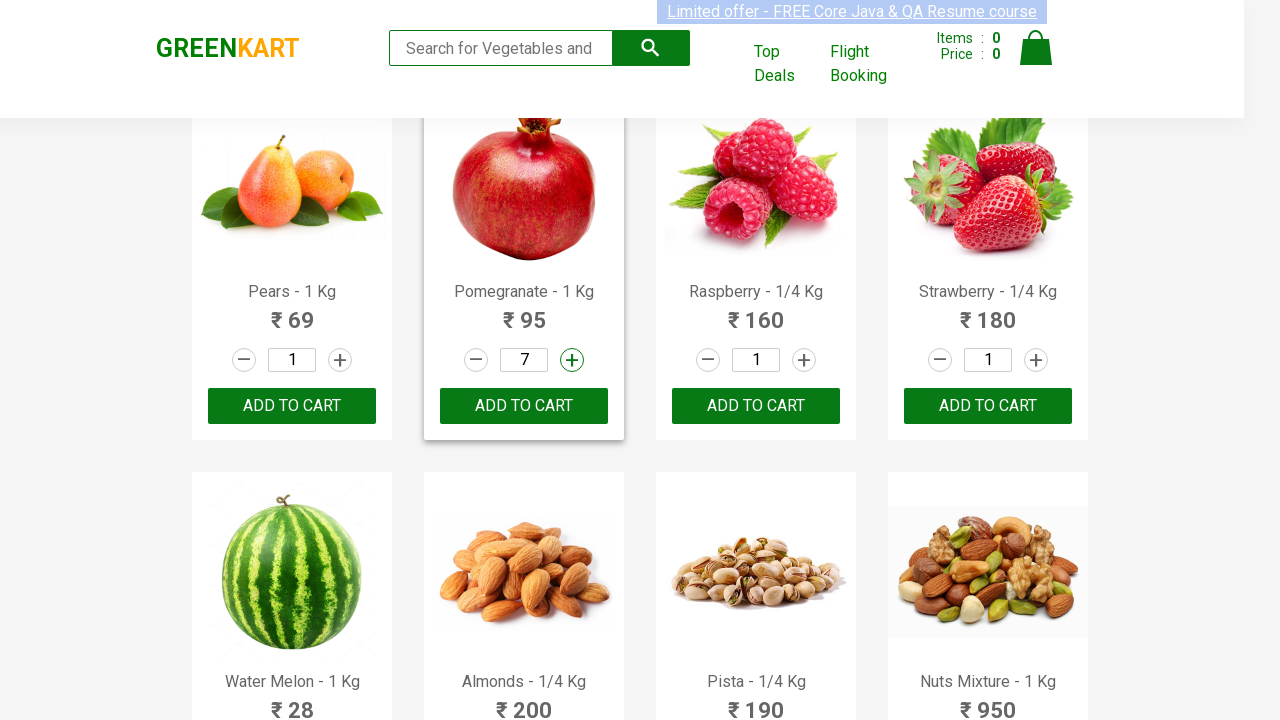

Incremented quantity for Pomegranate at (572, 360) on xpath=//a[@class='increment'] >> nth=21
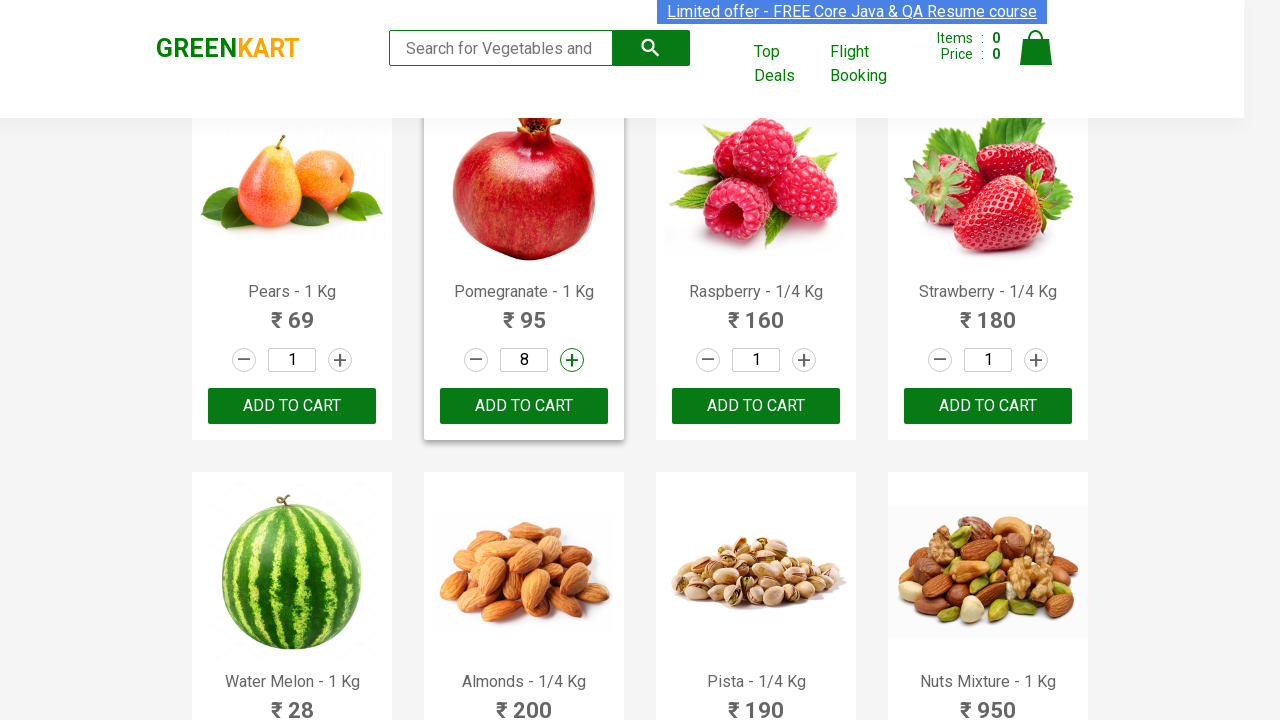

Incremented quantity for Pomegranate at (572, 360) on xpath=//a[@class='increment'] >> nth=21
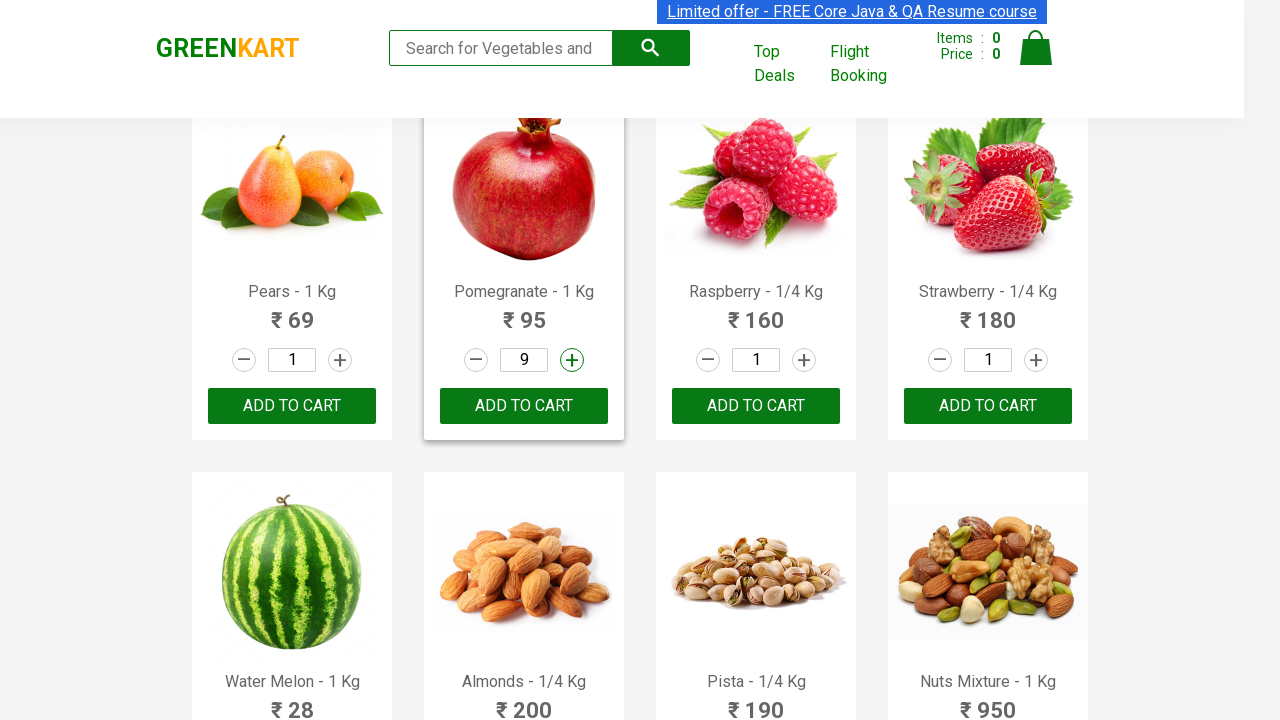

Incremented quantity for Pomegranate at (572, 360) on xpath=//a[@class='increment'] >> nth=21
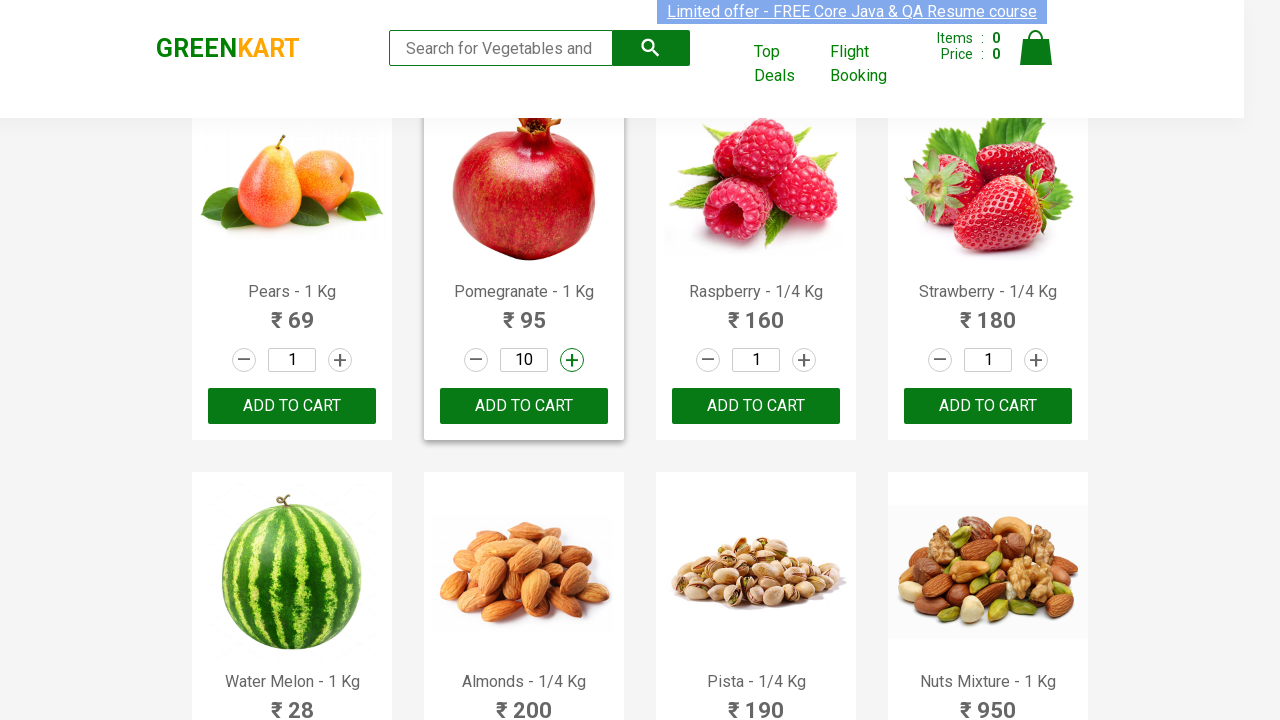

Extracted product name: Raspberry
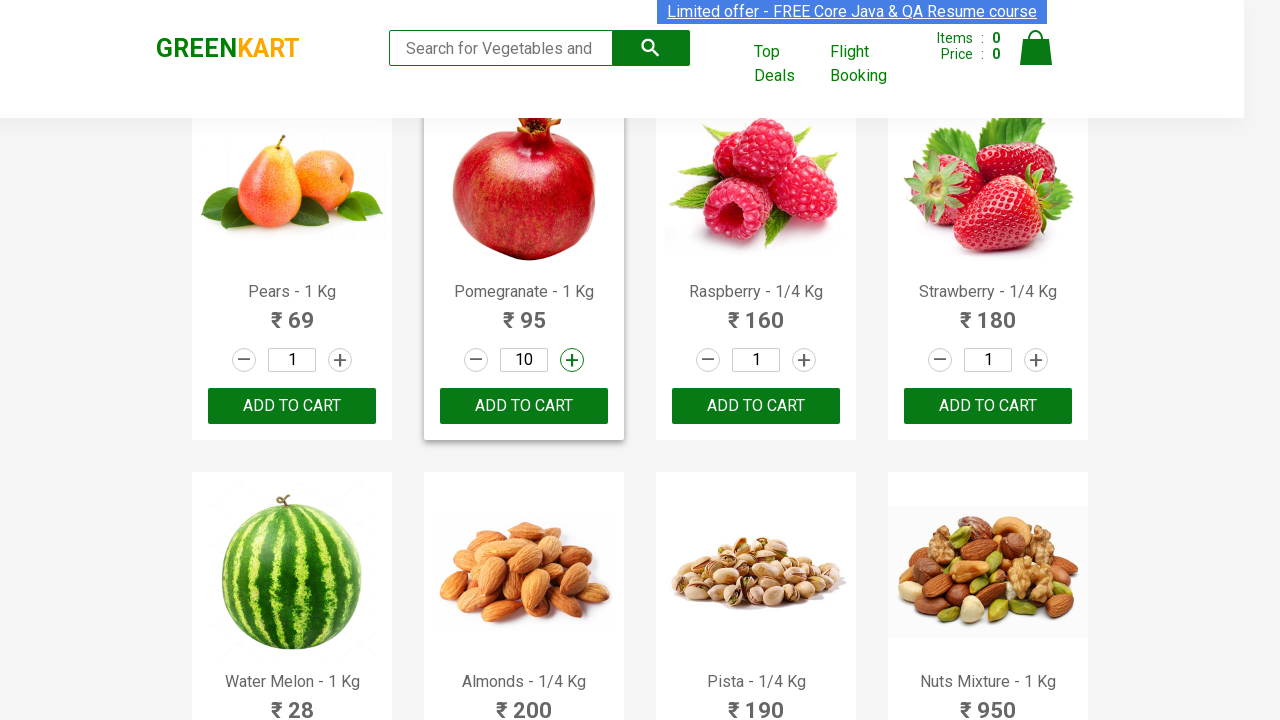

Found Raspberry in fruits list, preparing to increment 14 times
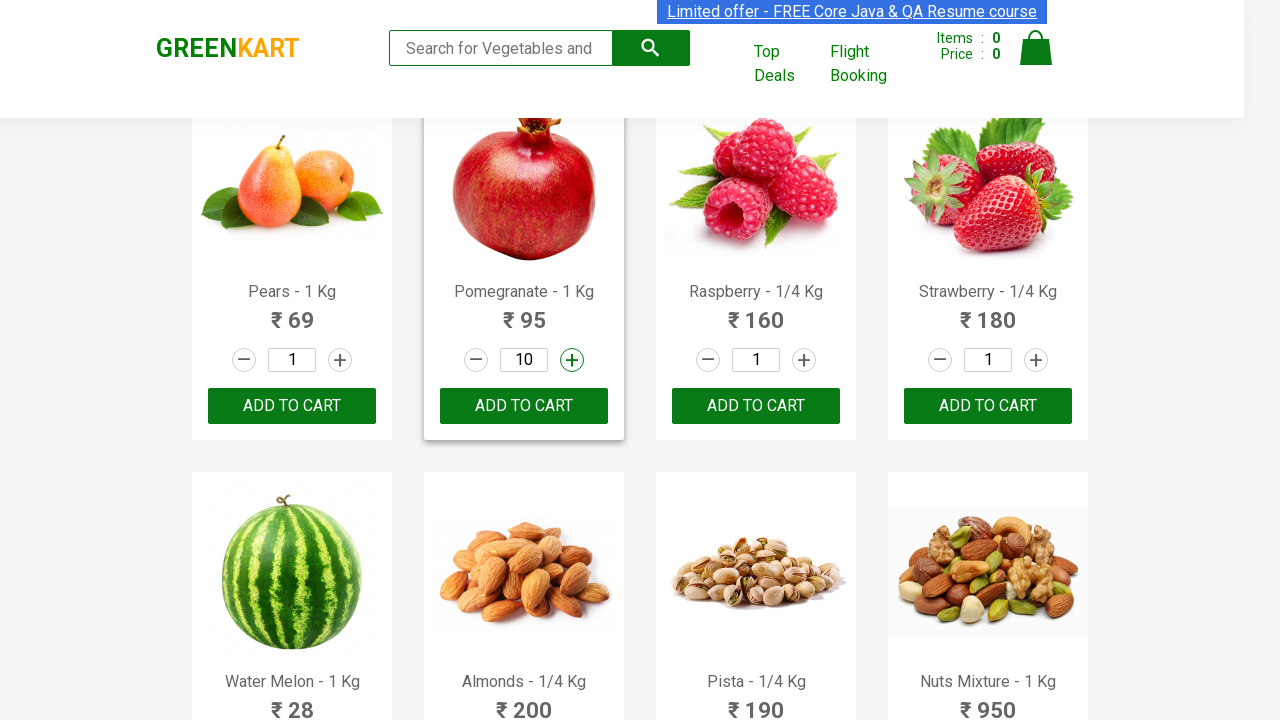

Incremented quantity for Raspberry at (804, 360) on xpath=//a[@class='increment'] >> nth=22
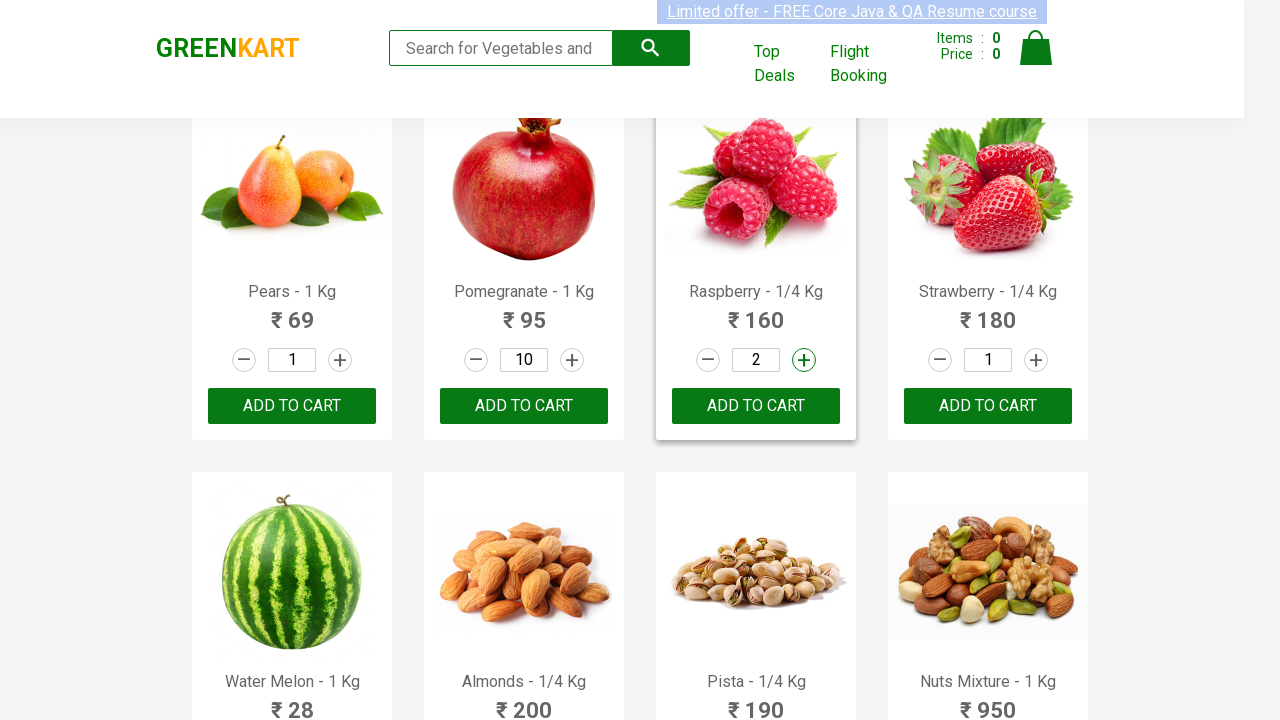

Incremented quantity for Raspberry at (804, 360) on xpath=//a[@class='increment'] >> nth=22
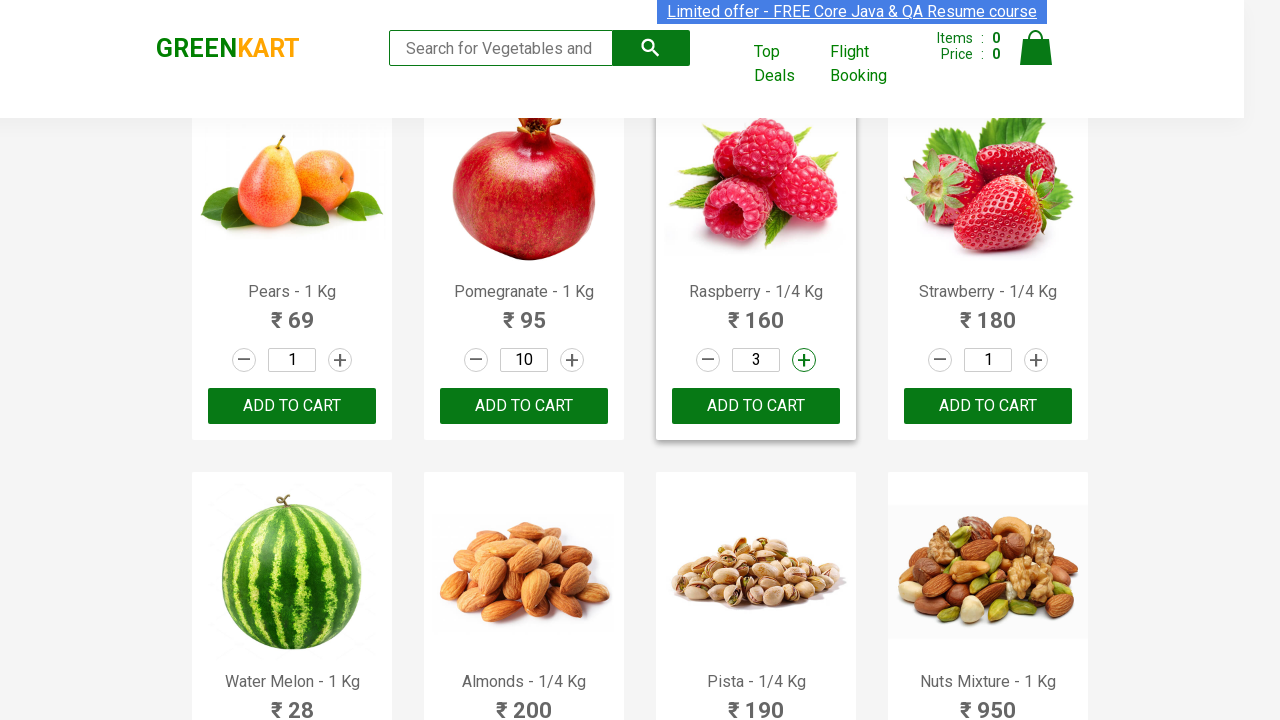

Incremented quantity for Raspberry at (804, 360) on xpath=//a[@class='increment'] >> nth=22
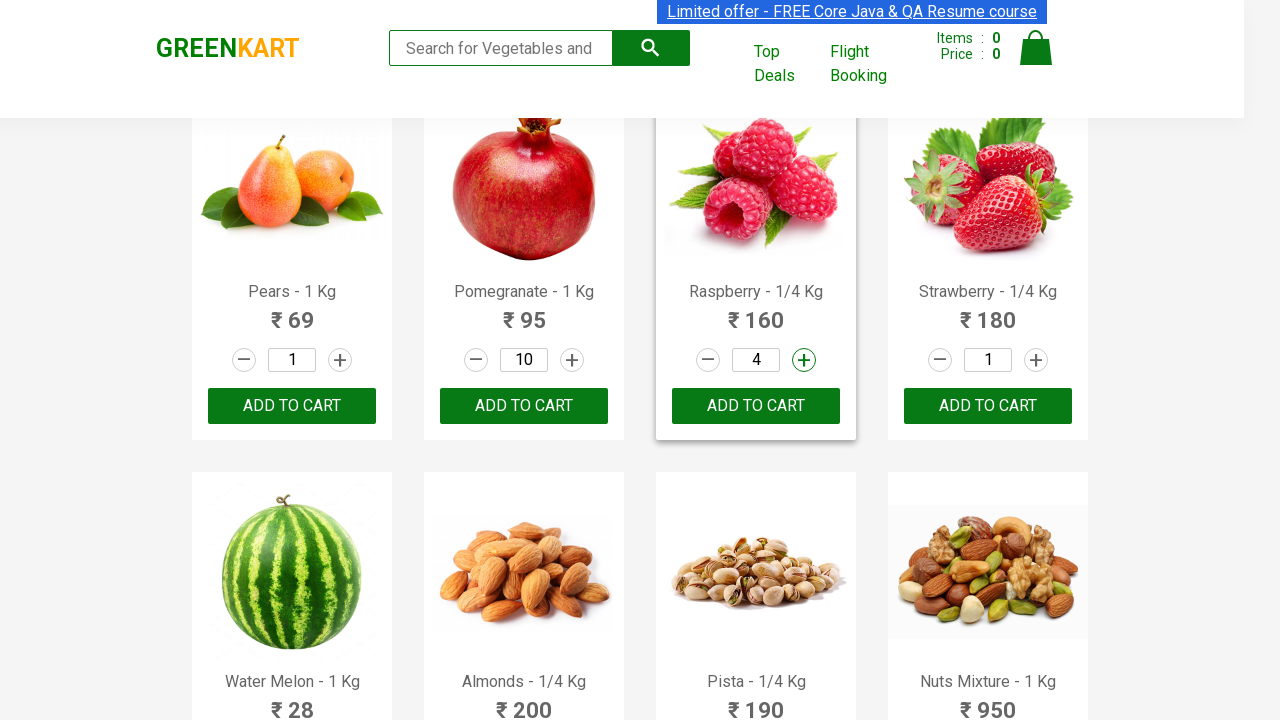

Incremented quantity for Raspberry at (804, 360) on xpath=//a[@class='increment'] >> nth=22
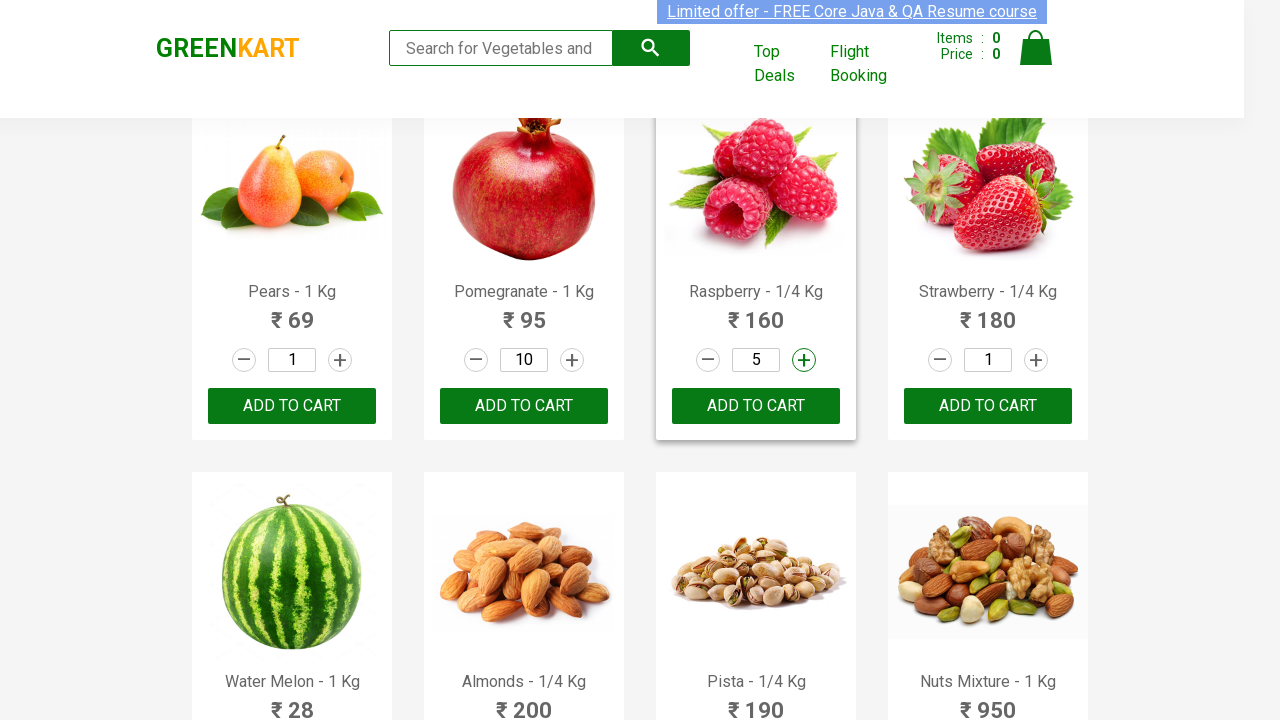

Incremented quantity for Raspberry at (804, 360) on xpath=//a[@class='increment'] >> nth=22
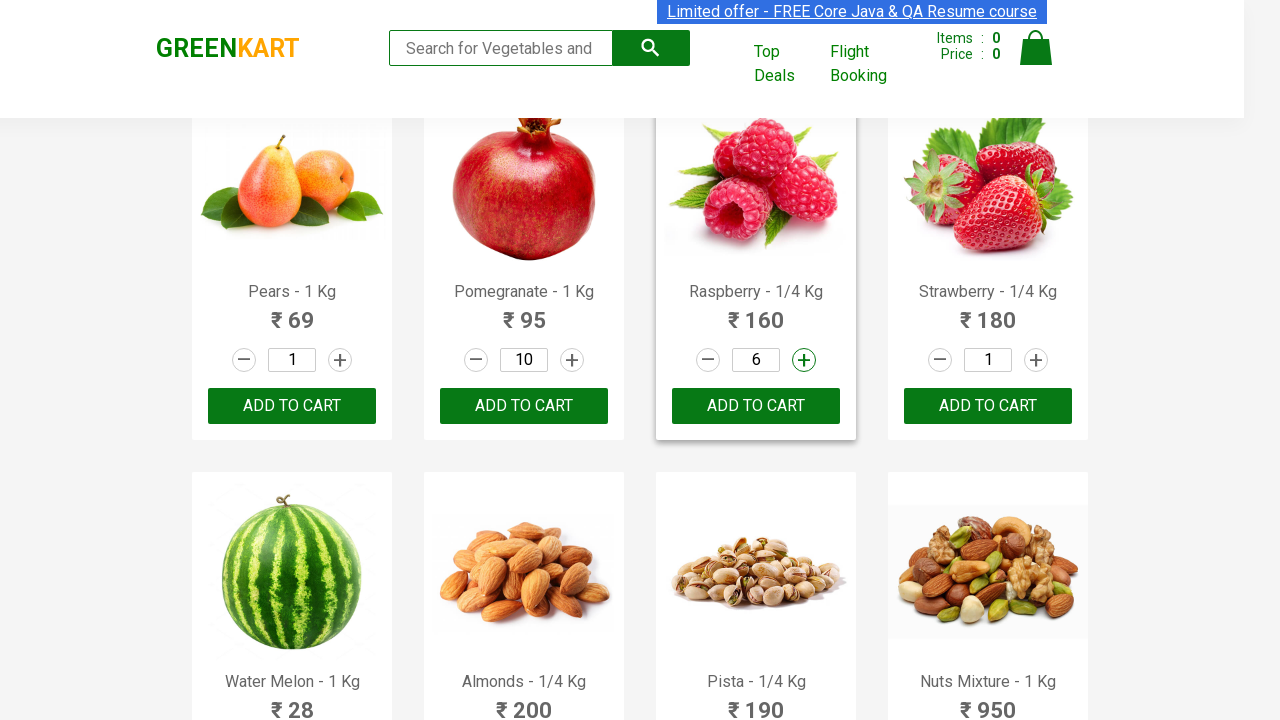

Incremented quantity for Raspberry at (804, 360) on xpath=//a[@class='increment'] >> nth=22
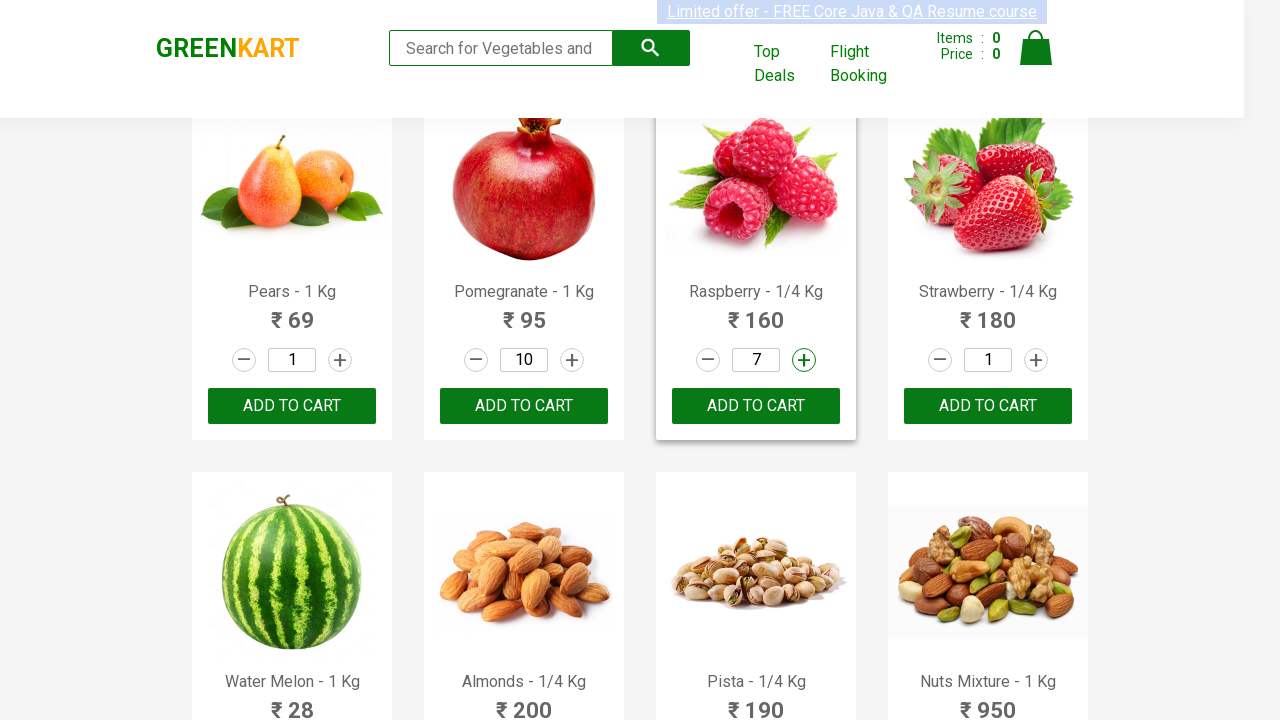

Incremented quantity for Raspberry at (804, 360) on xpath=//a[@class='increment'] >> nth=22
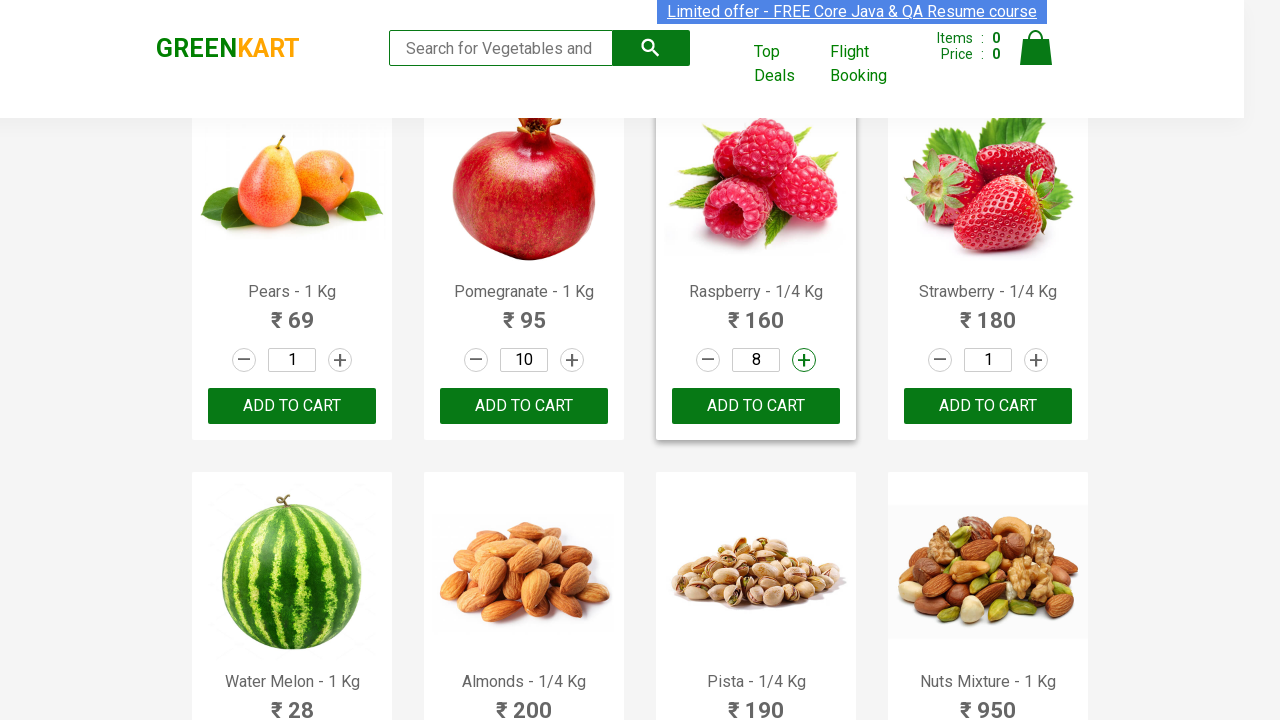

Incremented quantity for Raspberry at (804, 360) on xpath=//a[@class='increment'] >> nth=22
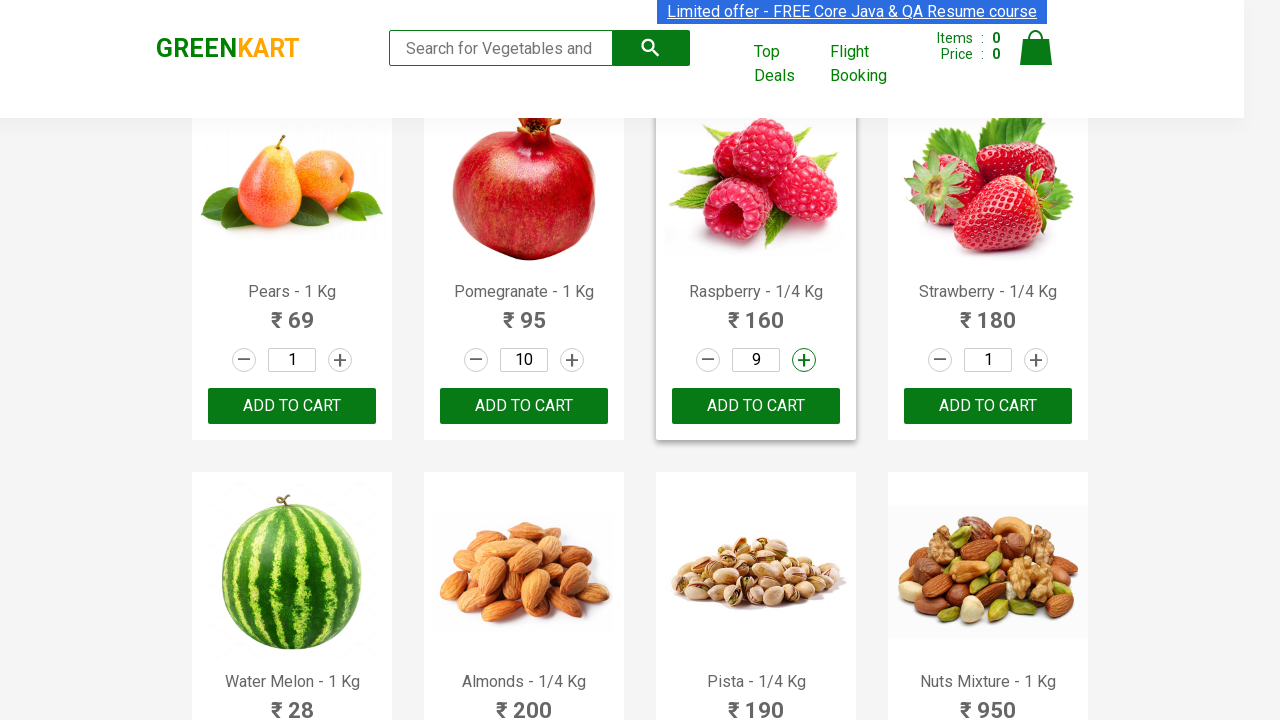

Incremented quantity for Raspberry at (804, 360) on xpath=//a[@class='increment'] >> nth=22
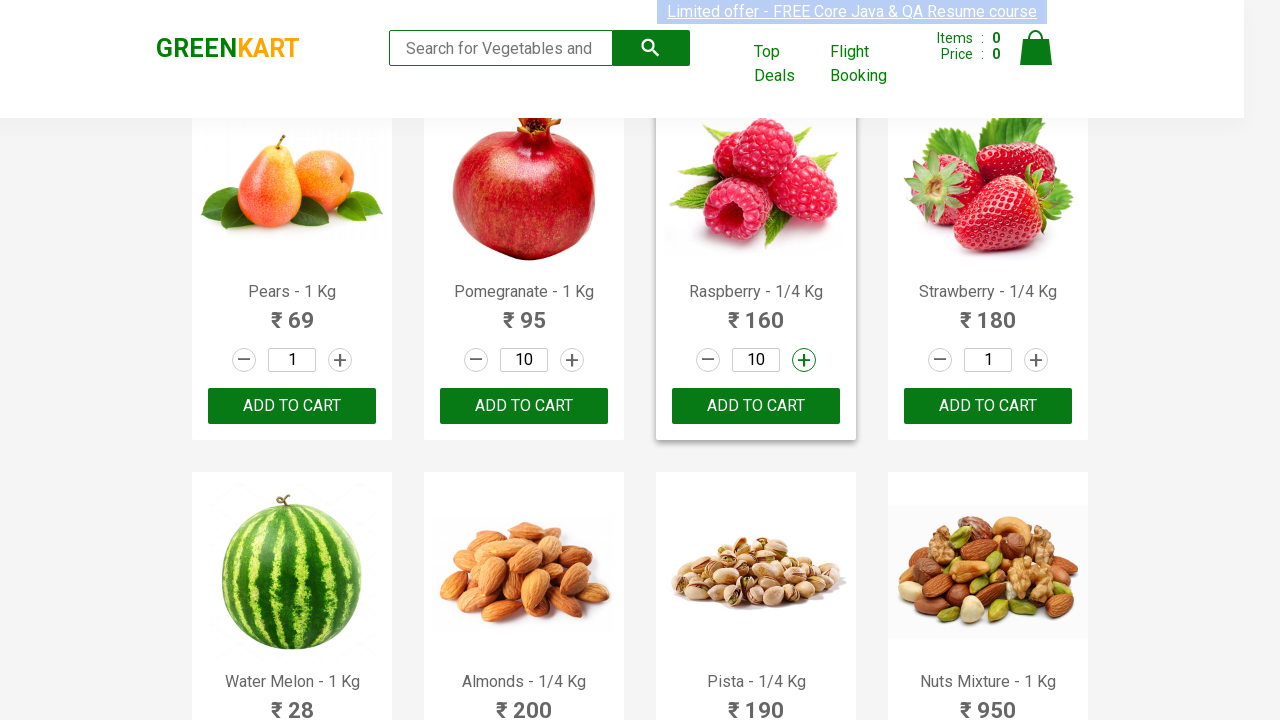

Incremented quantity for Raspberry at (804, 360) on xpath=//a[@class='increment'] >> nth=22
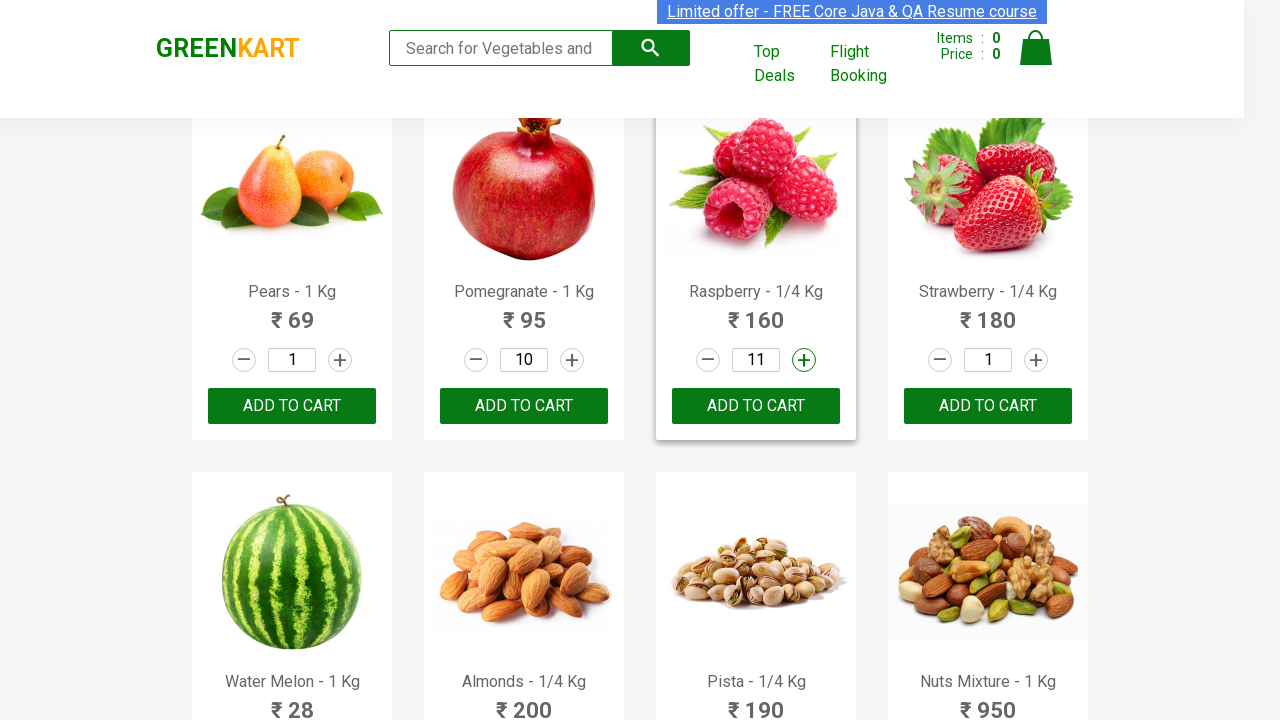

Incremented quantity for Raspberry at (804, 360) on xpath=//a[@class='increment'] >> nth=22
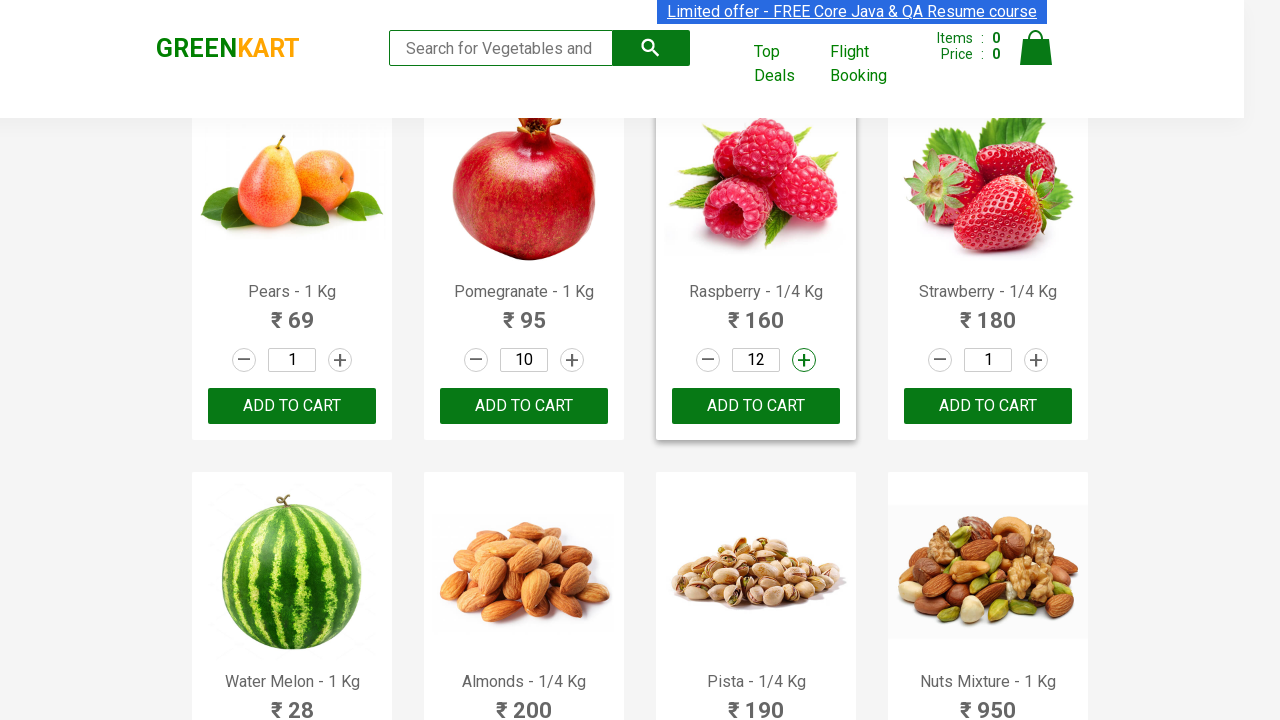

Incremented quantity for Raspberry at (804, 360) on xpath=//a[@class='increment'] >> nth=22
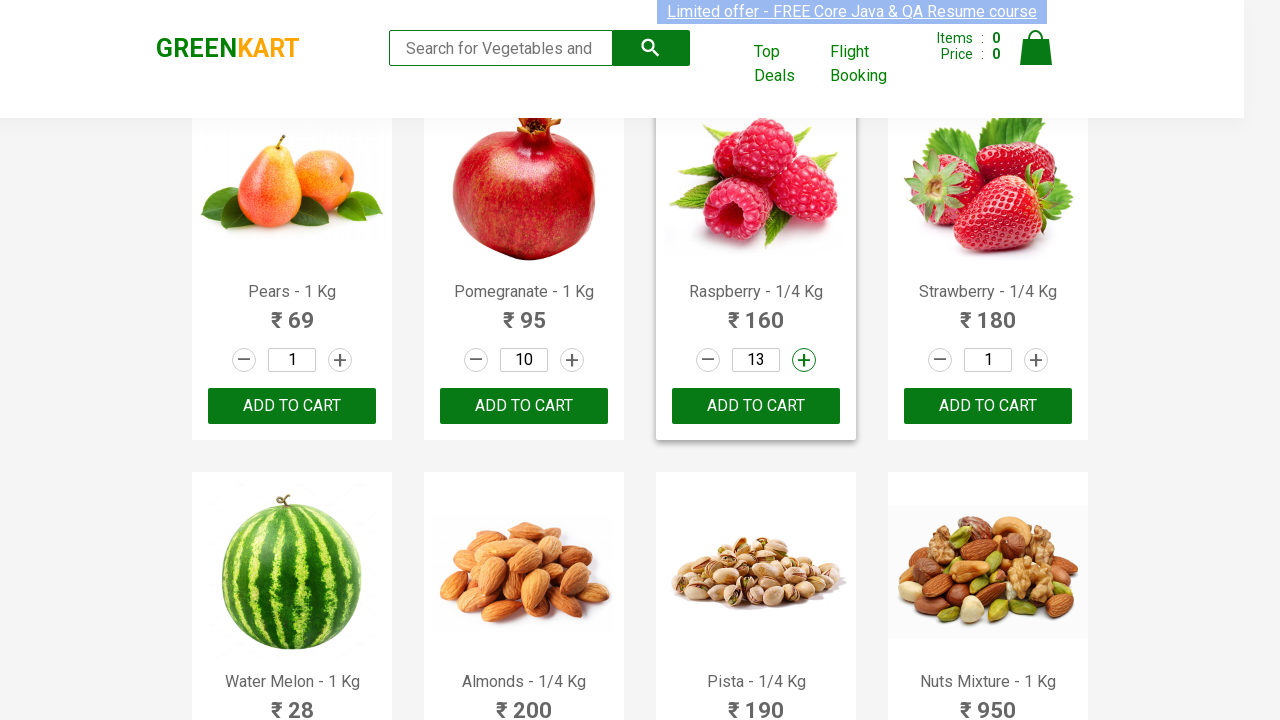

Incremented quantity for Raspberry at (804, 360) on xpath=//a[@class='increment'] >> nth=22
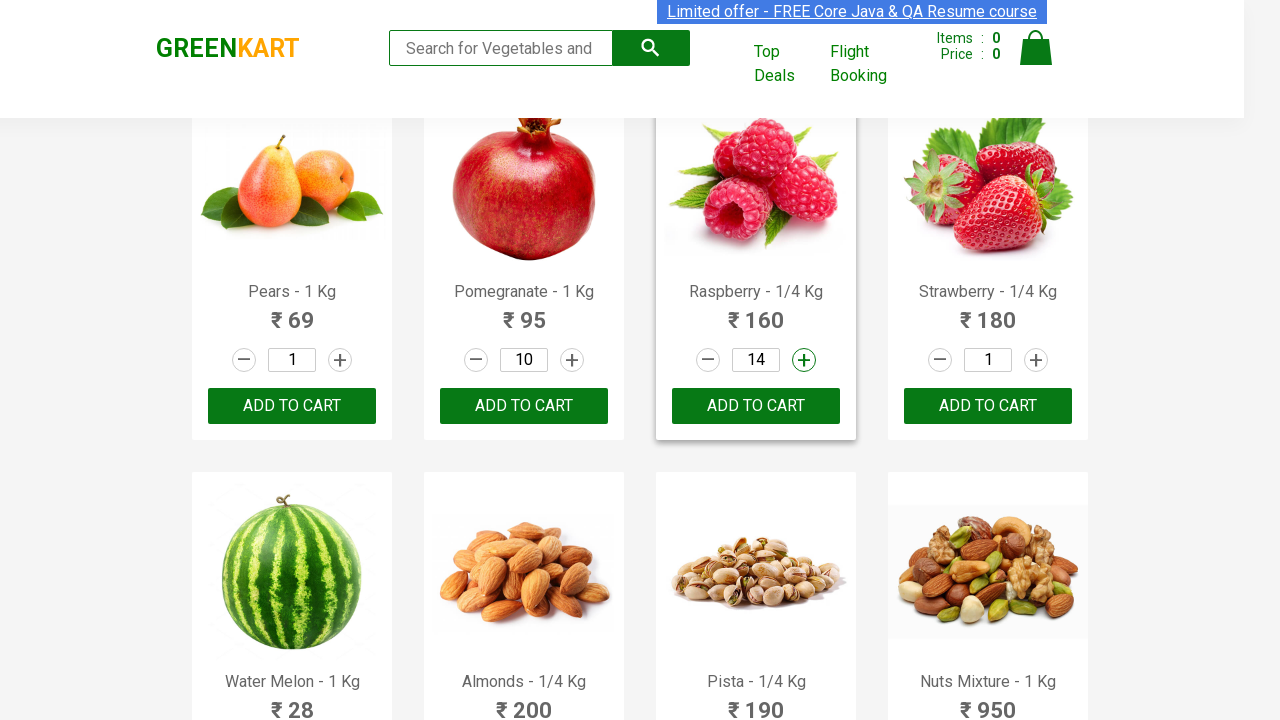

Incremented quantity for Raspberry at (804, 360) on xpath=//a[@class='increment'] >> nth=22
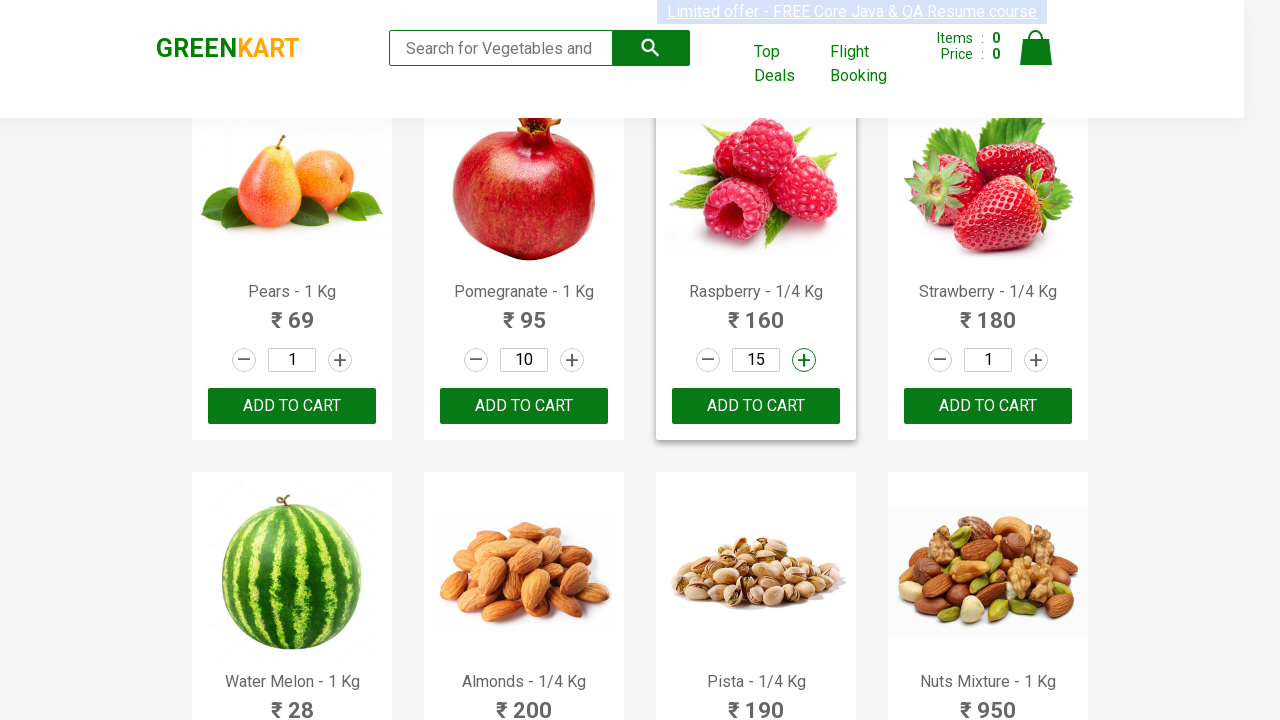

Extracted product name: Strawberry
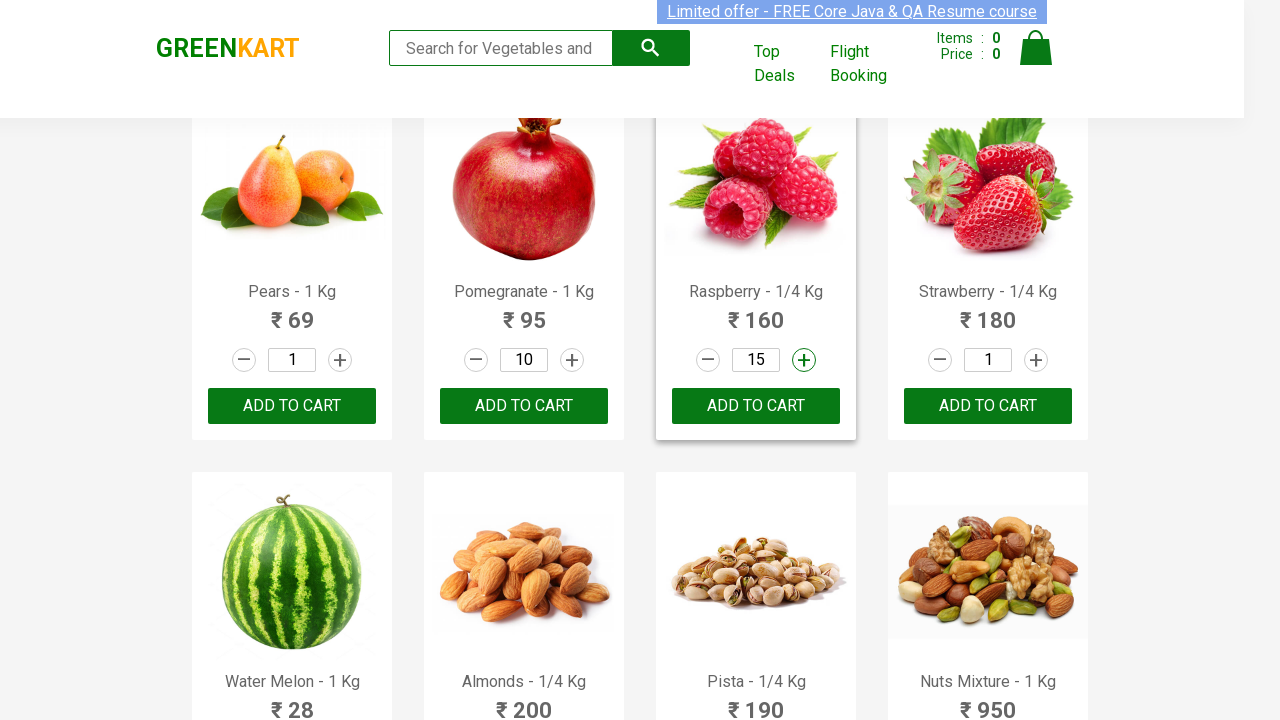

Extracted product name: Water Melon
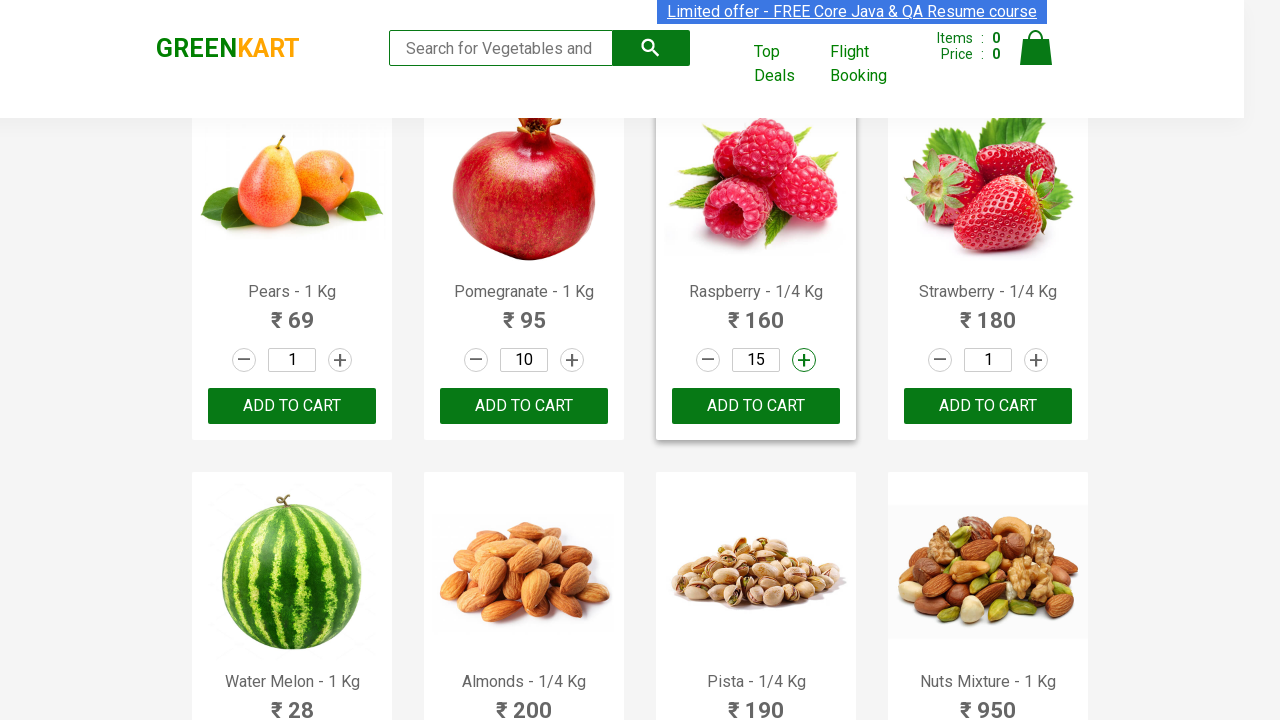

Extracted product name: Almonds
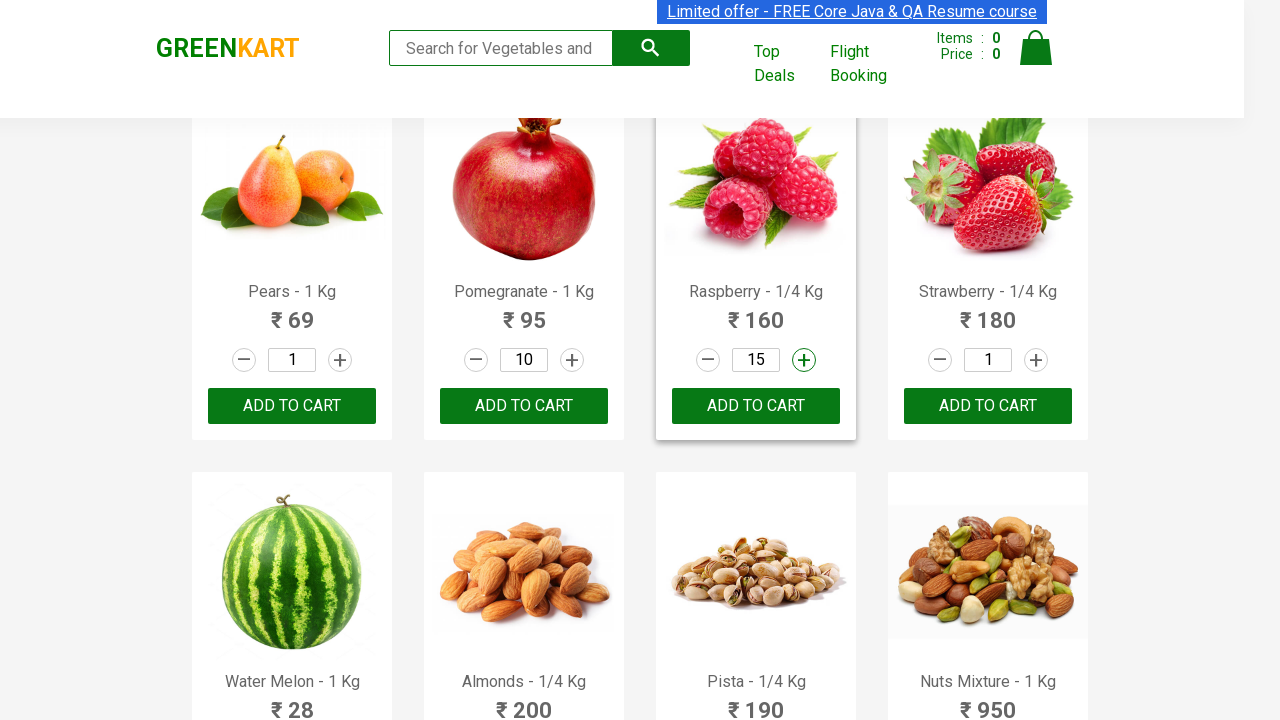

Found Almonds in vegetables list, preparing to increment 9 times
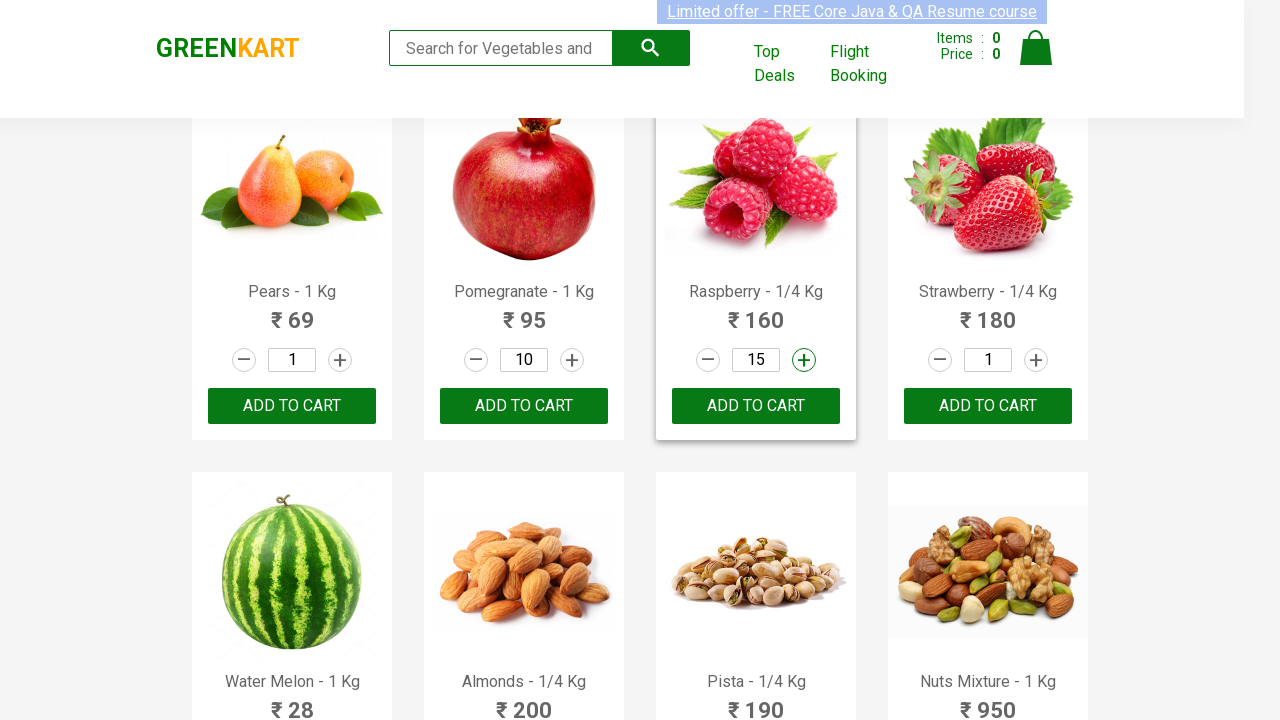

Incremented quantity for Almonds at (572, 360) on xpath=//a[@class='increment'] >> nth=25
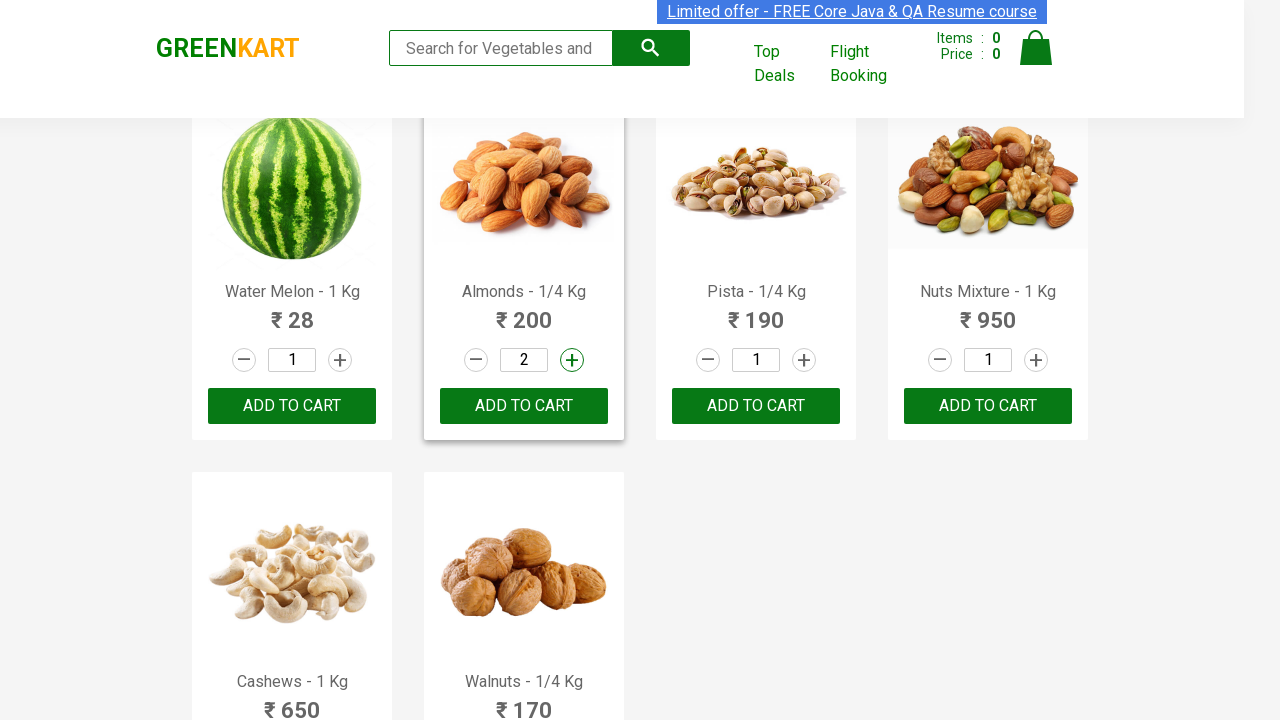

Incremented quantity for Almonds at (572, 360) on xpath=//a[@class='increment'] >> nth=25
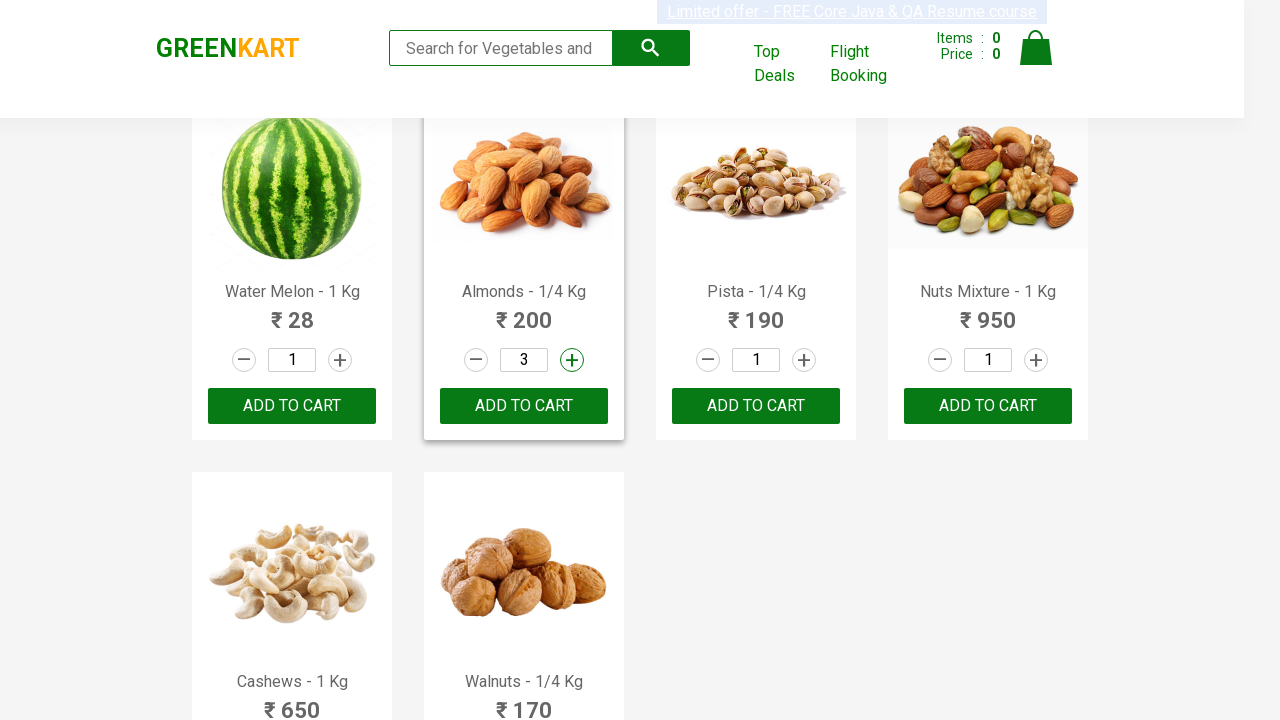

Incremented quantity for Almonds at (572, 360) on xpath=//a[@class='increment'] >> nth=25
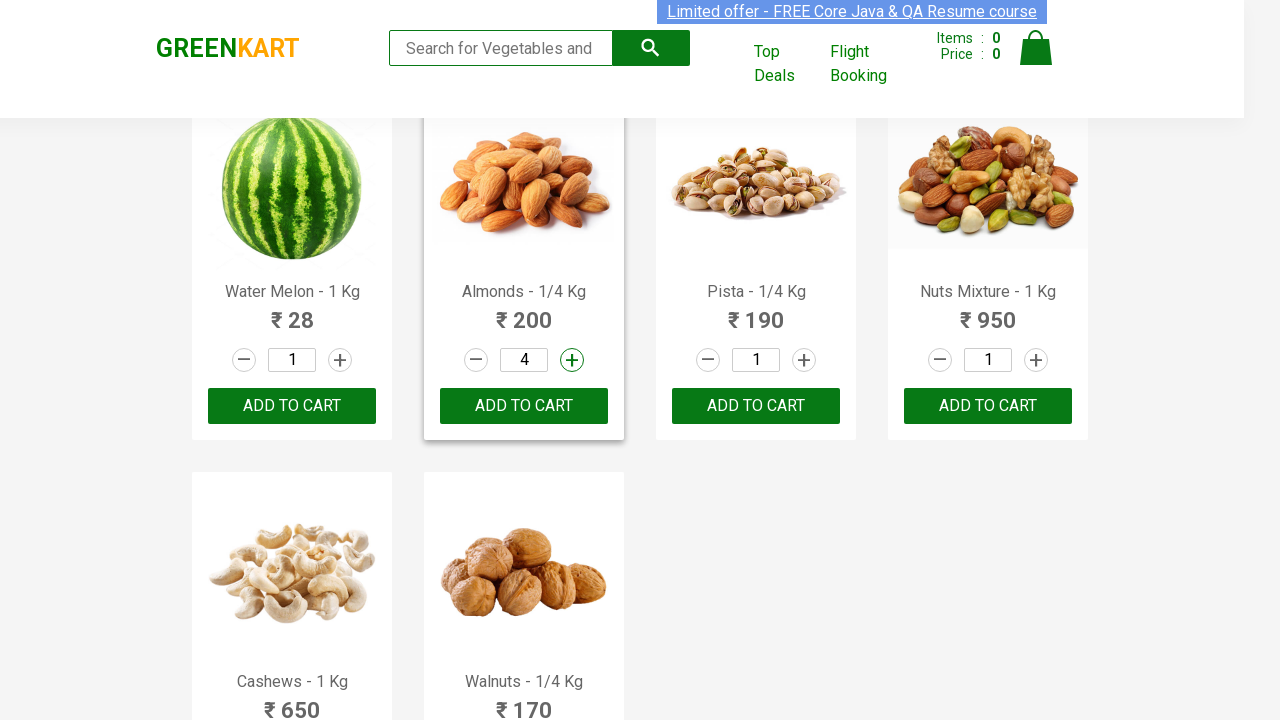

Incremented quantity for Almonds at (572, 360) on xpath=//a[@class='increment'] >> nth=25
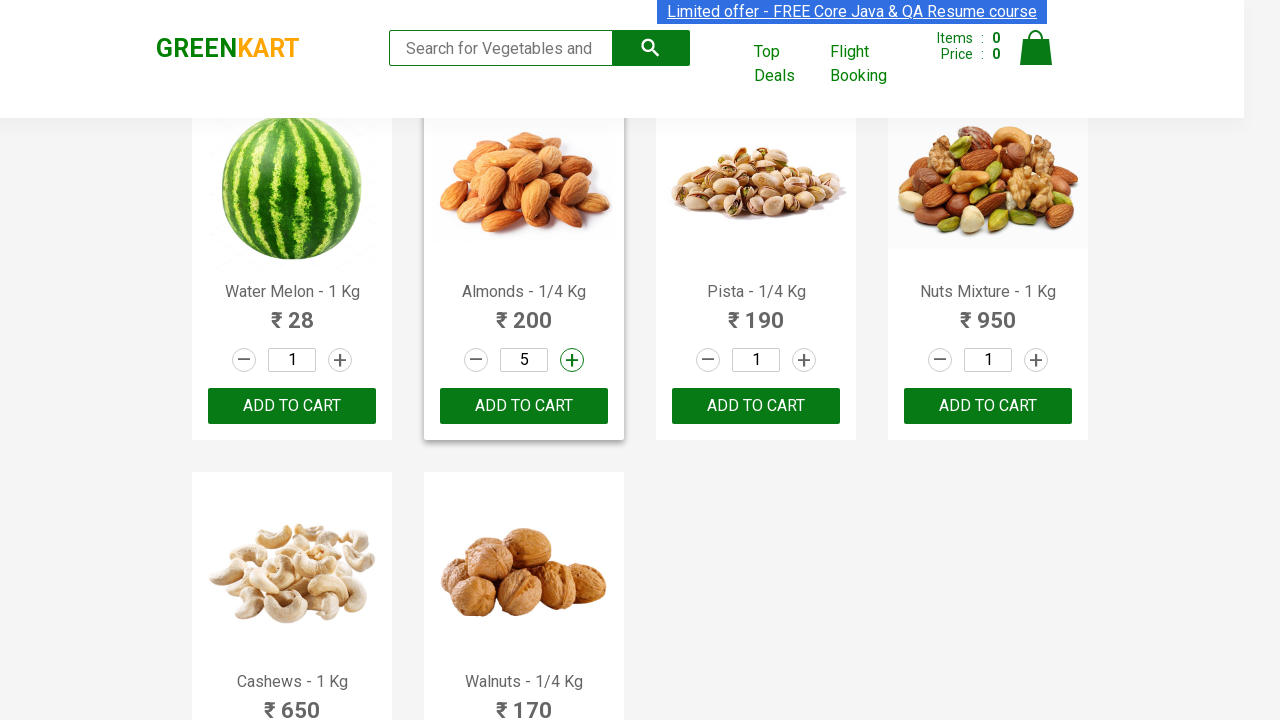

Incremented quantity for Almonds at (572, 360) on xpath=//a[@class='increment'] >> nth=25
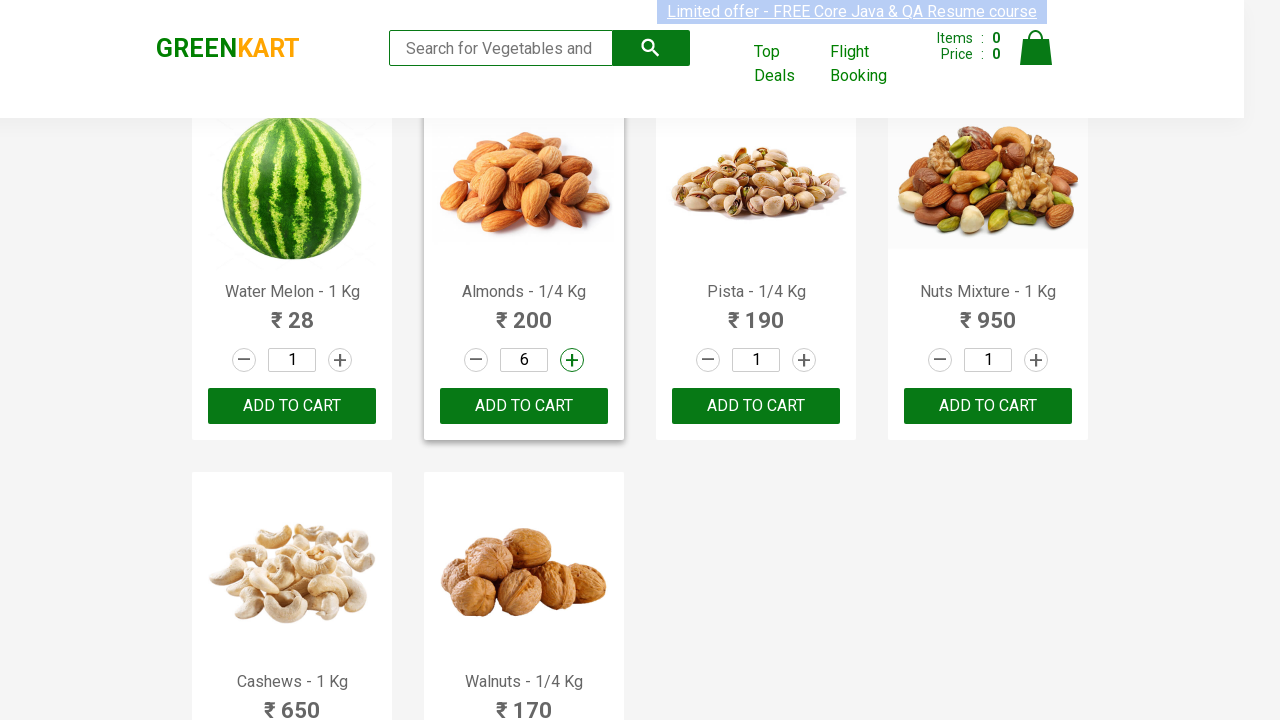

Incremented quantity for Almonds at (572, 360) on xpath=//a[@class='increment'] >> nth=25
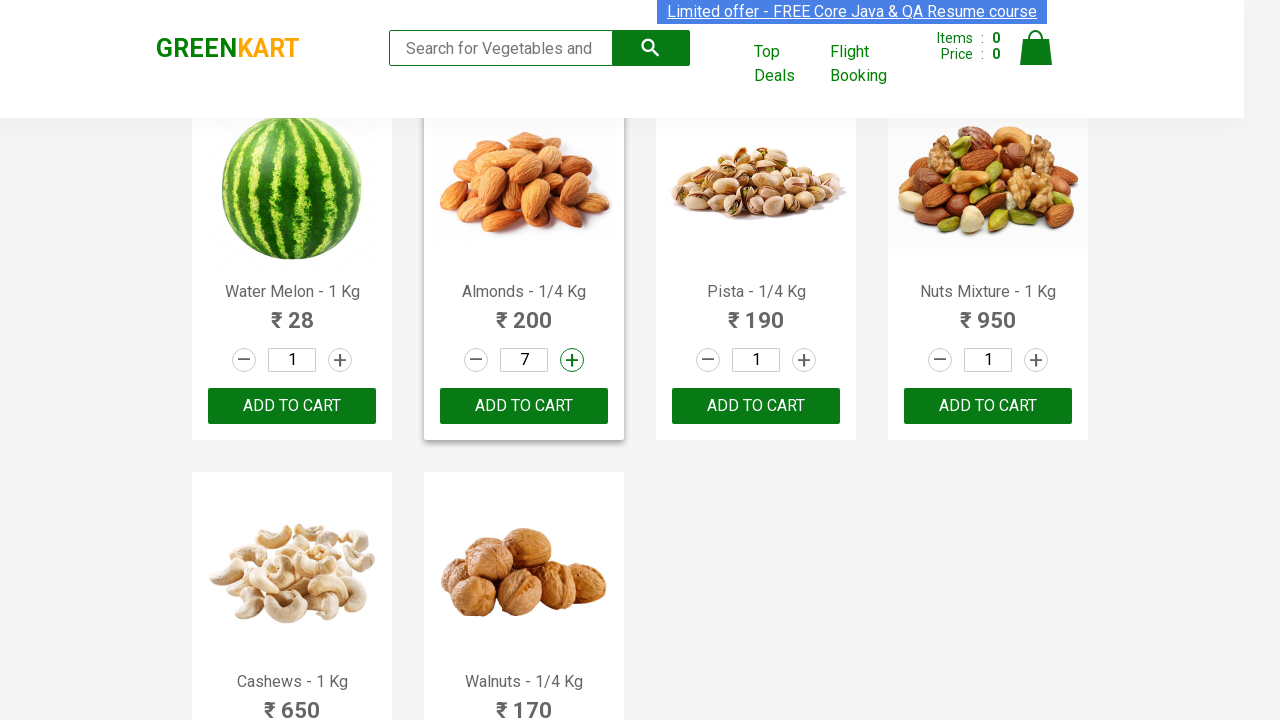

Incremented quantity for Almonds at (572, 360) on xpath=//a[@class='increment'] >> nth=25
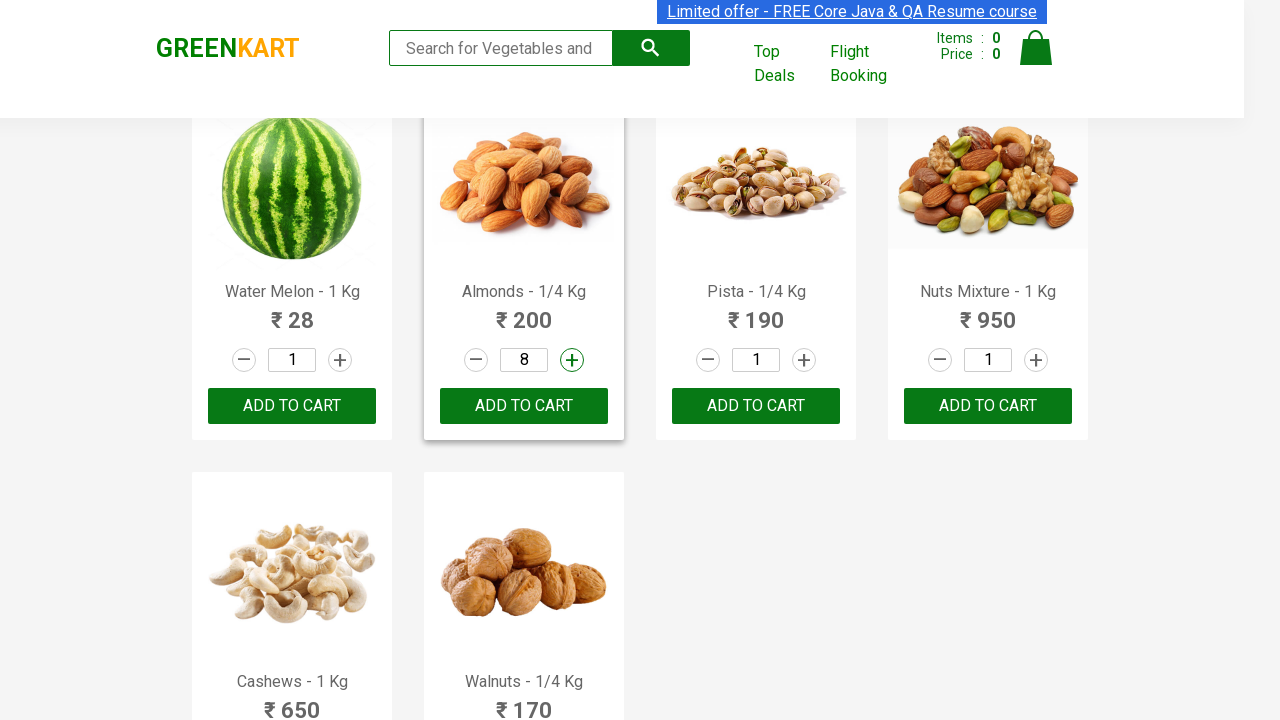

Incremented quantity for Almonds at (572, 360) on xpath=//a[@class='increment'] >> nth=25
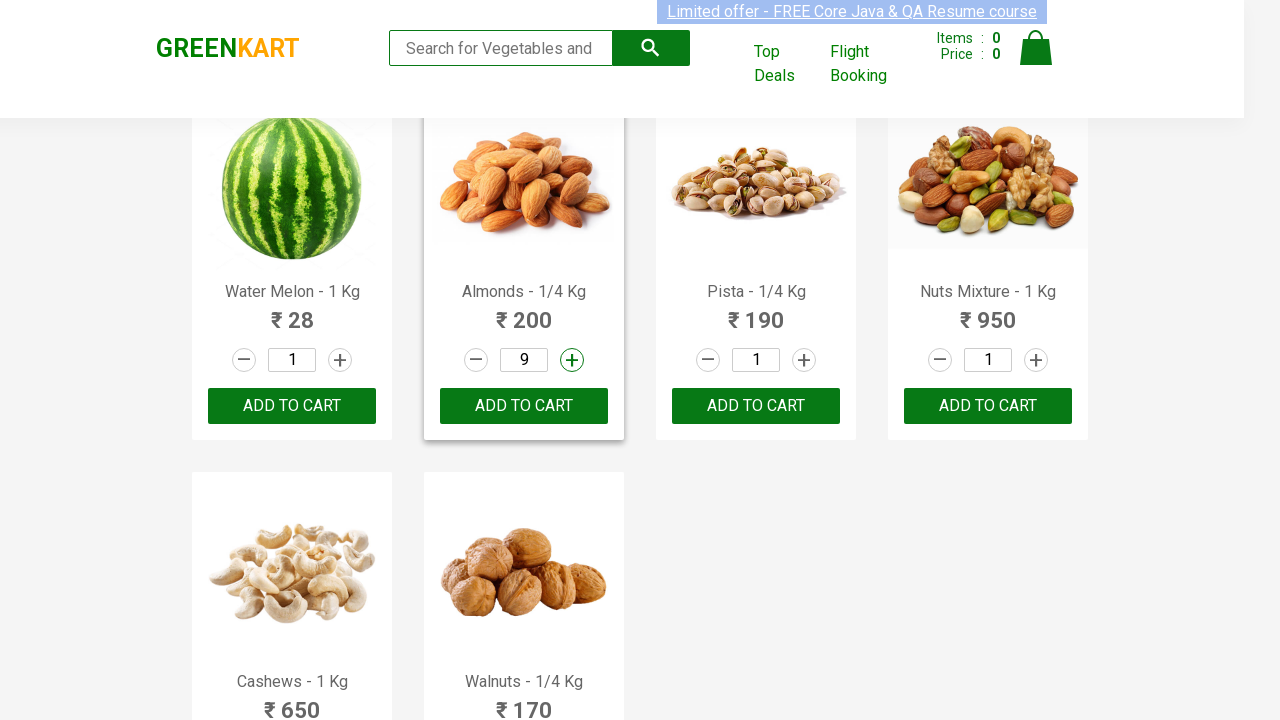

Incremented quantity for Almonds at (572, 360) on xpath=//a[@class='increment'] >> nth=25
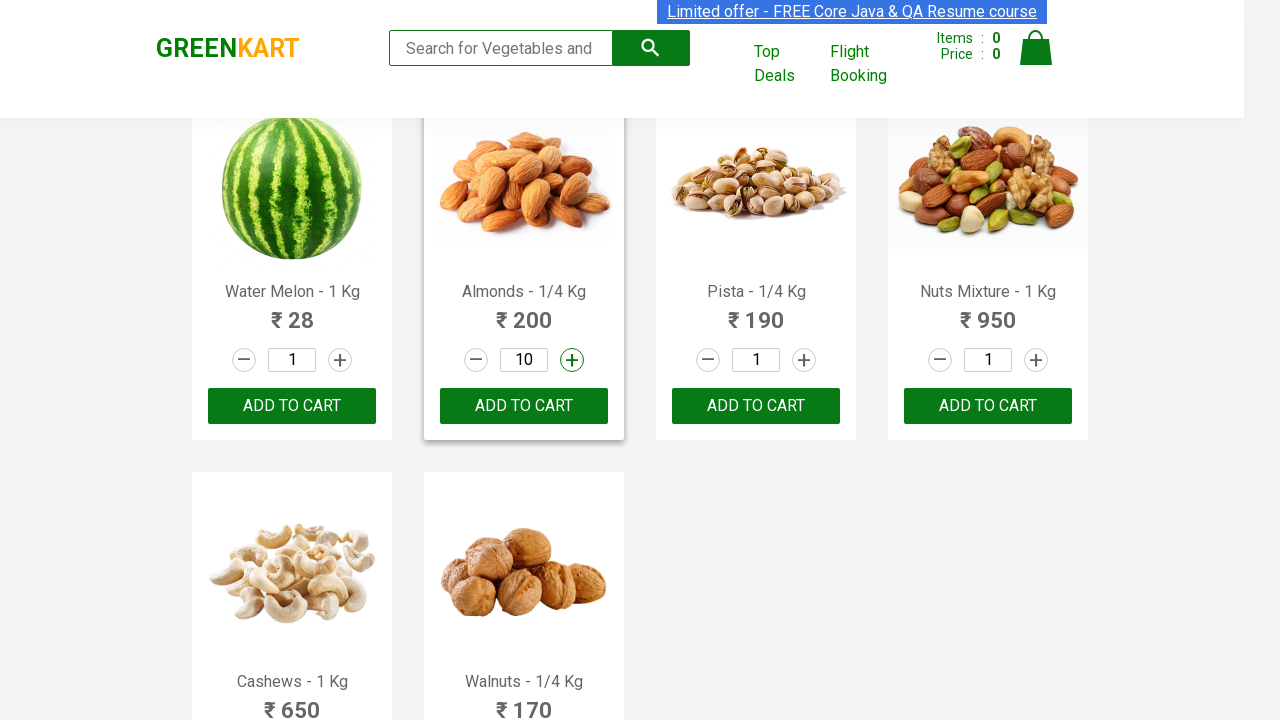

Extracted product name: Pista
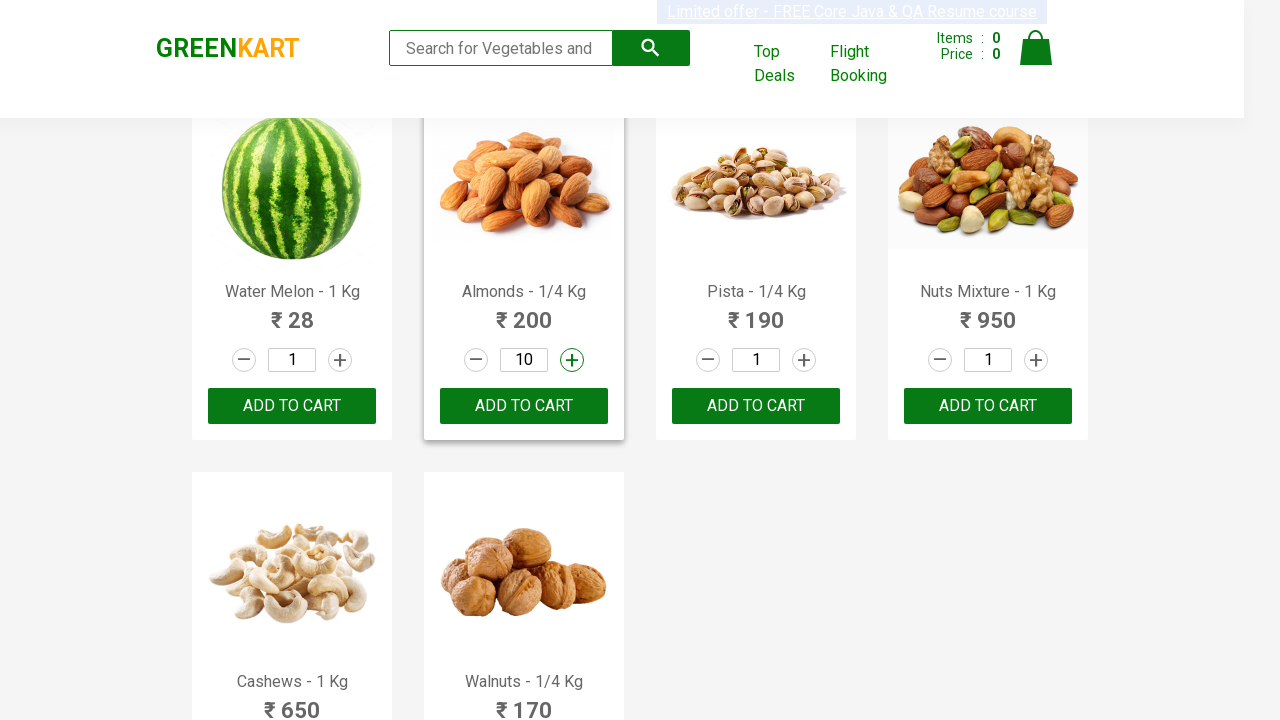

Found Pista in fruits list, preparing to increment 14 times
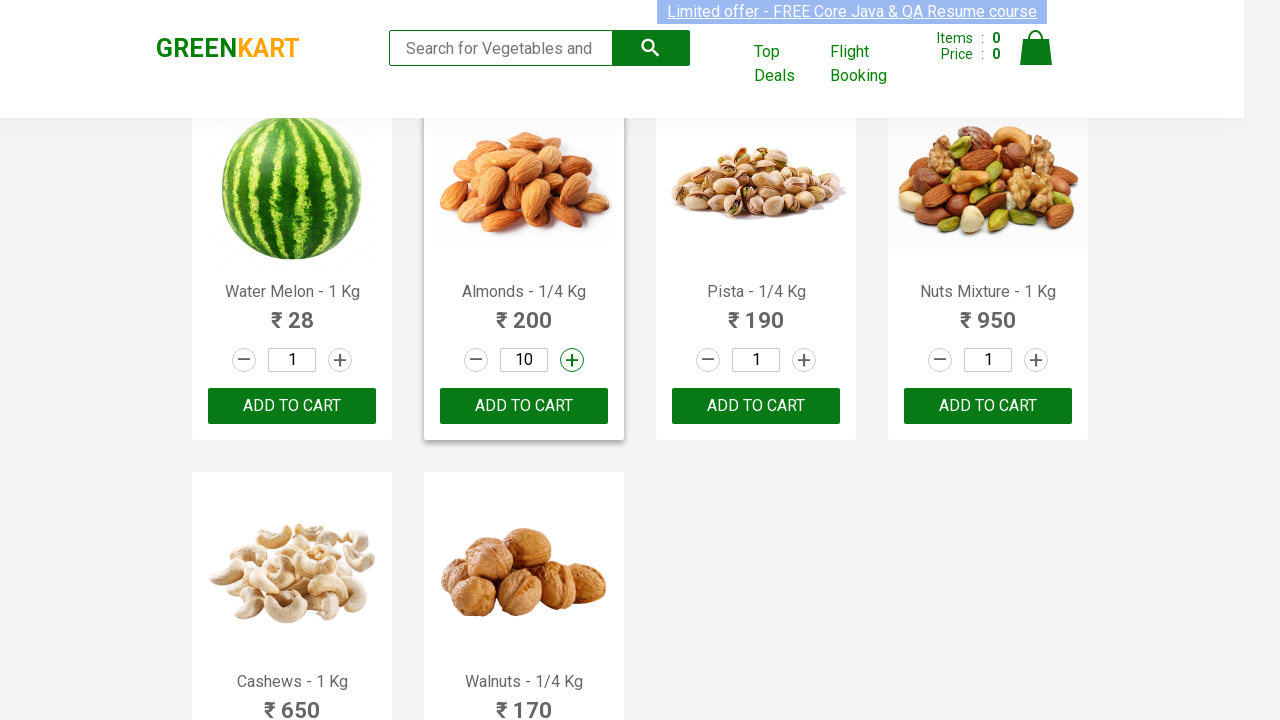

Incremented quantity for Pista at (804, 360) on xpath=//a[@class='increment'] >> nth=26
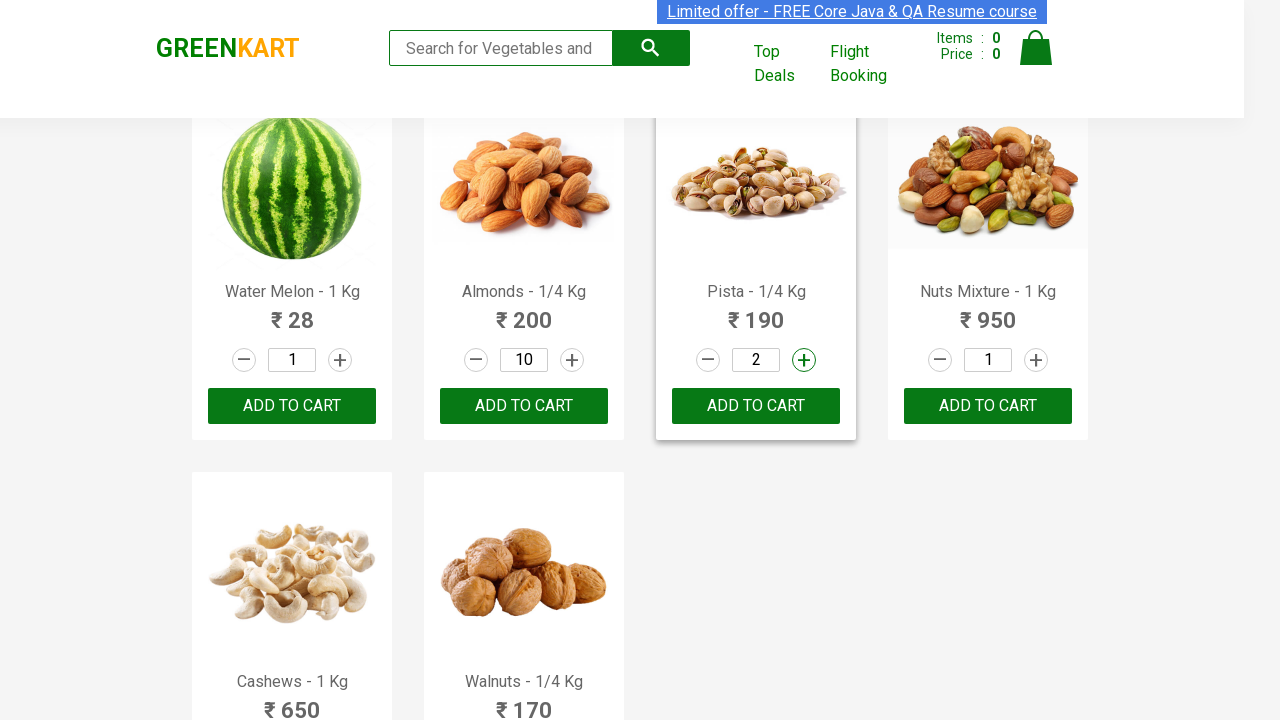

Incremented quantity for Pista at (804, 360) on xpath=//a[@class='increment'] >> nth=26
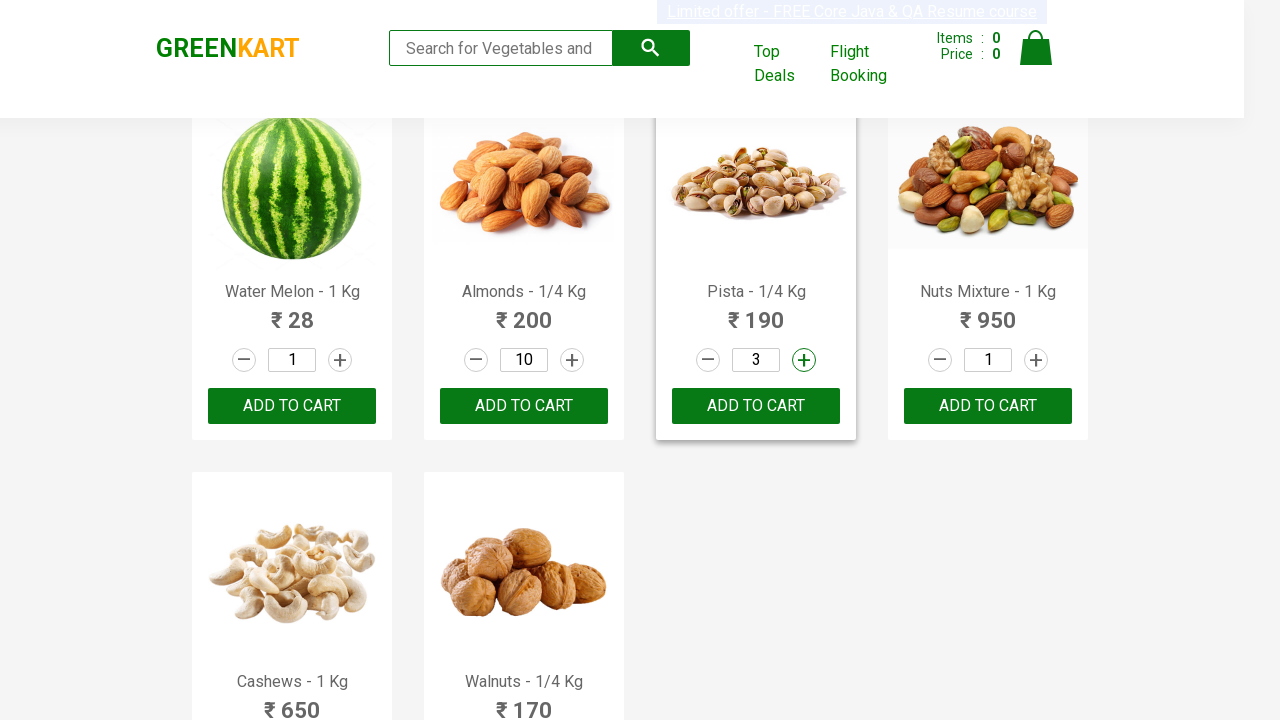

Incremented quantity for Pista at (804, 360) on xpath=//a[@class='increment'] >> nth=26
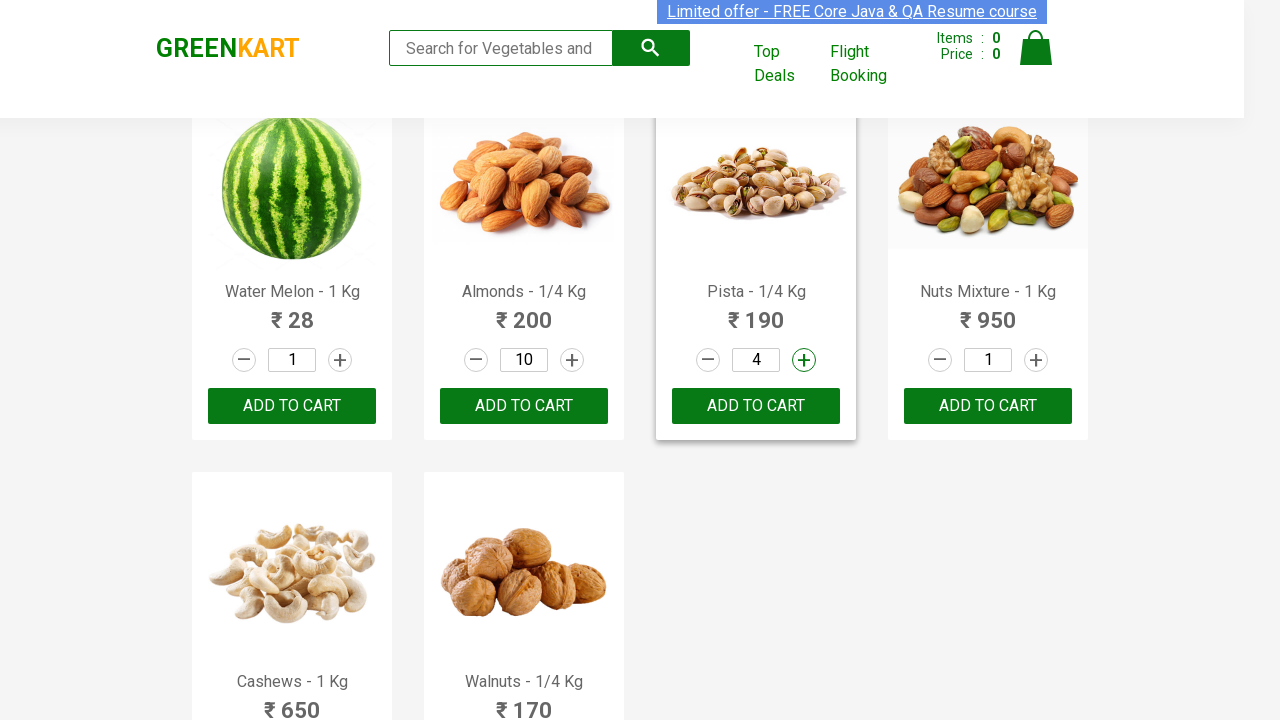

Incremented quantity for Pista at (804, 360) on xpath=//a[@class='increment'] >> nth=26
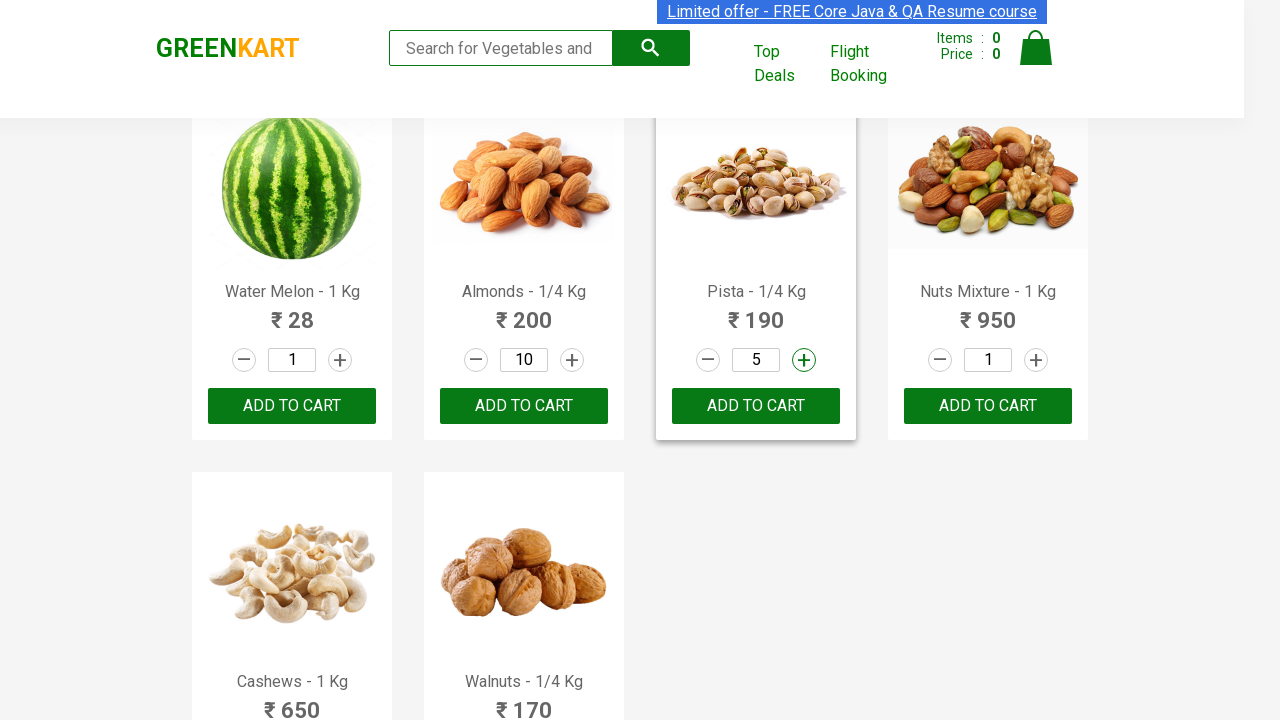

Incremented quantity for Pista at (804, 360) on xpath=//a[@class='increment'] >> nth=26
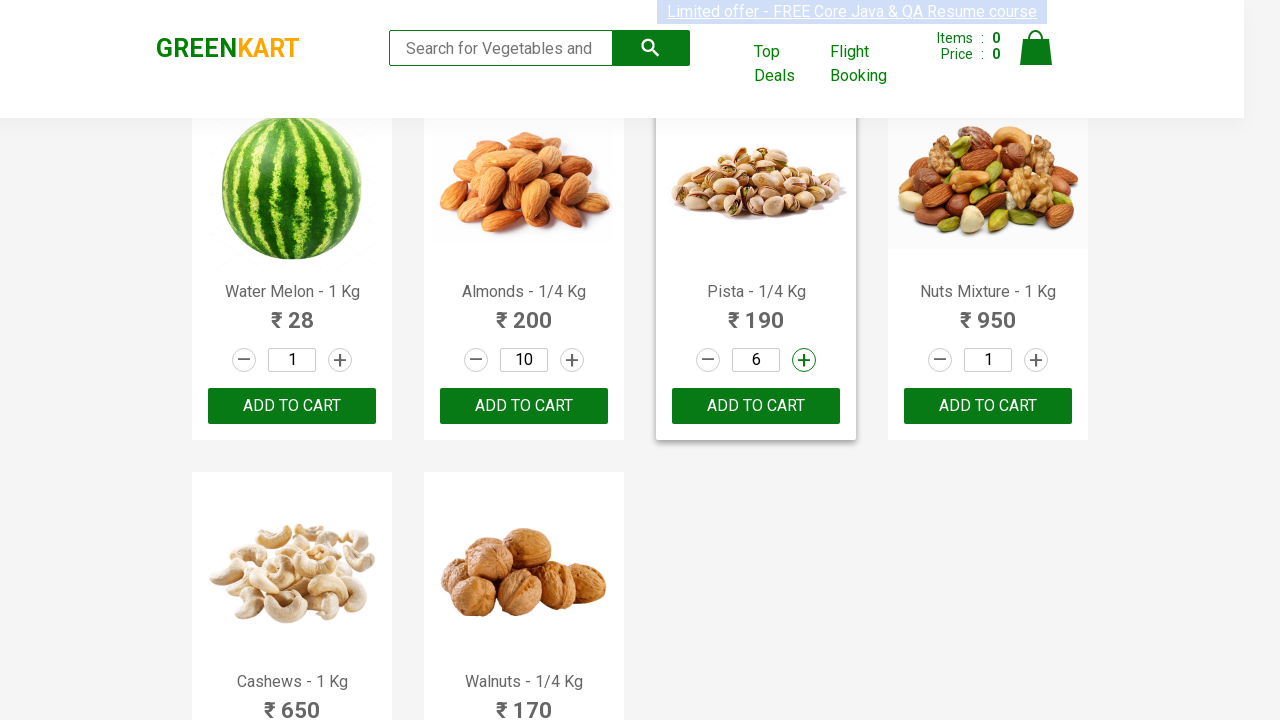

Incremented quantity for Pista at (804, 360) on xpath=//a[@class='increment'] >> nth=26
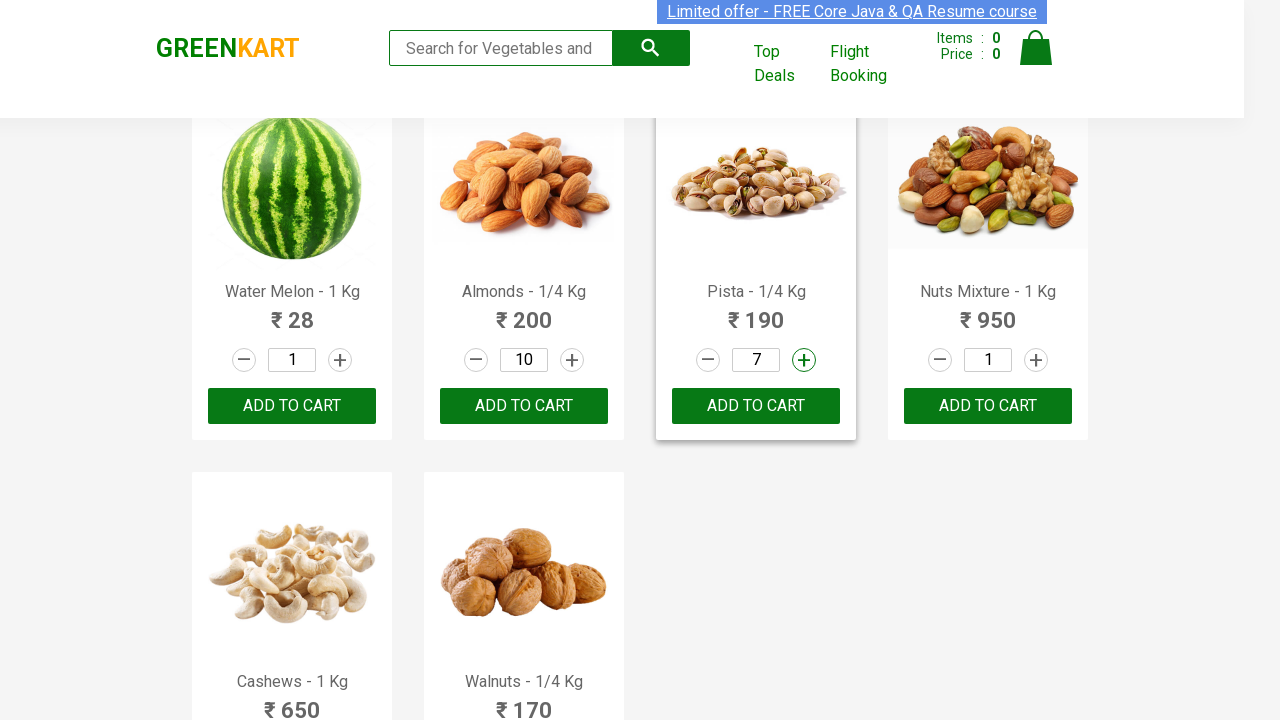

Incremented quantity for Pista at (804, 360) on xpath=//a[@class='increment'] >> nth=26
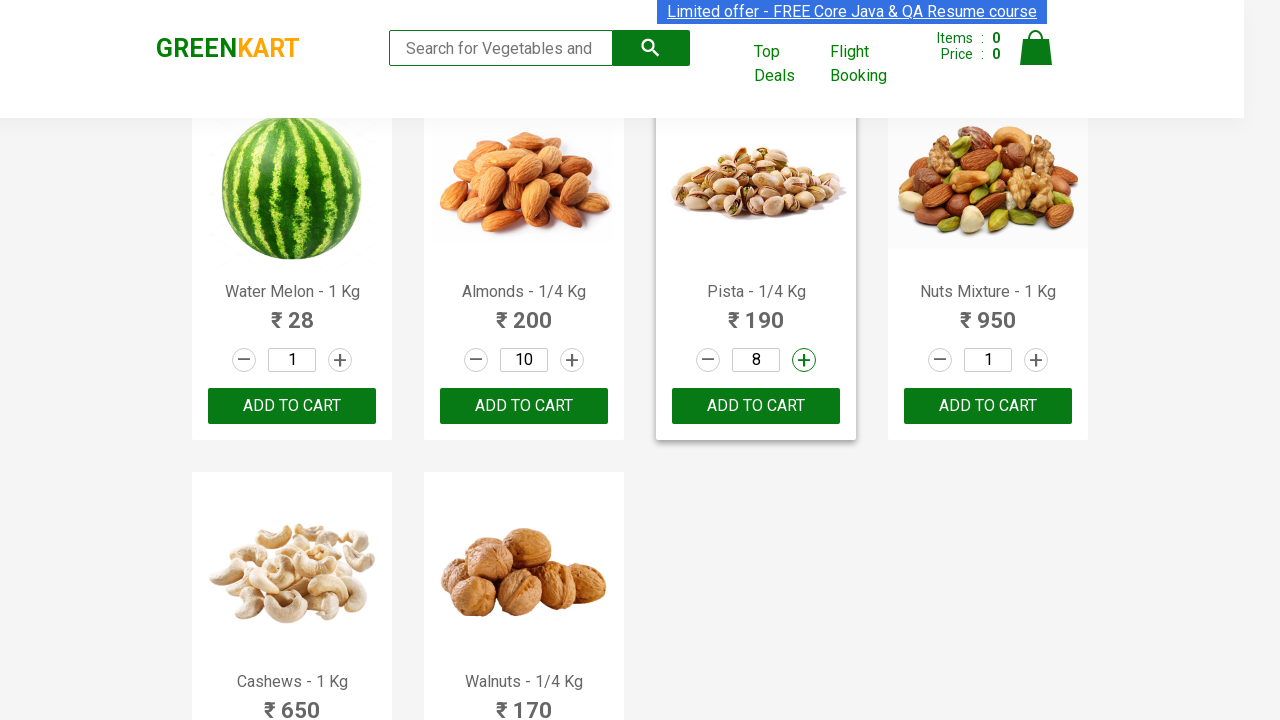

Incremented quantity for Pista at (804, 360) on xpath=//a[@class='increment'] >> nth=26
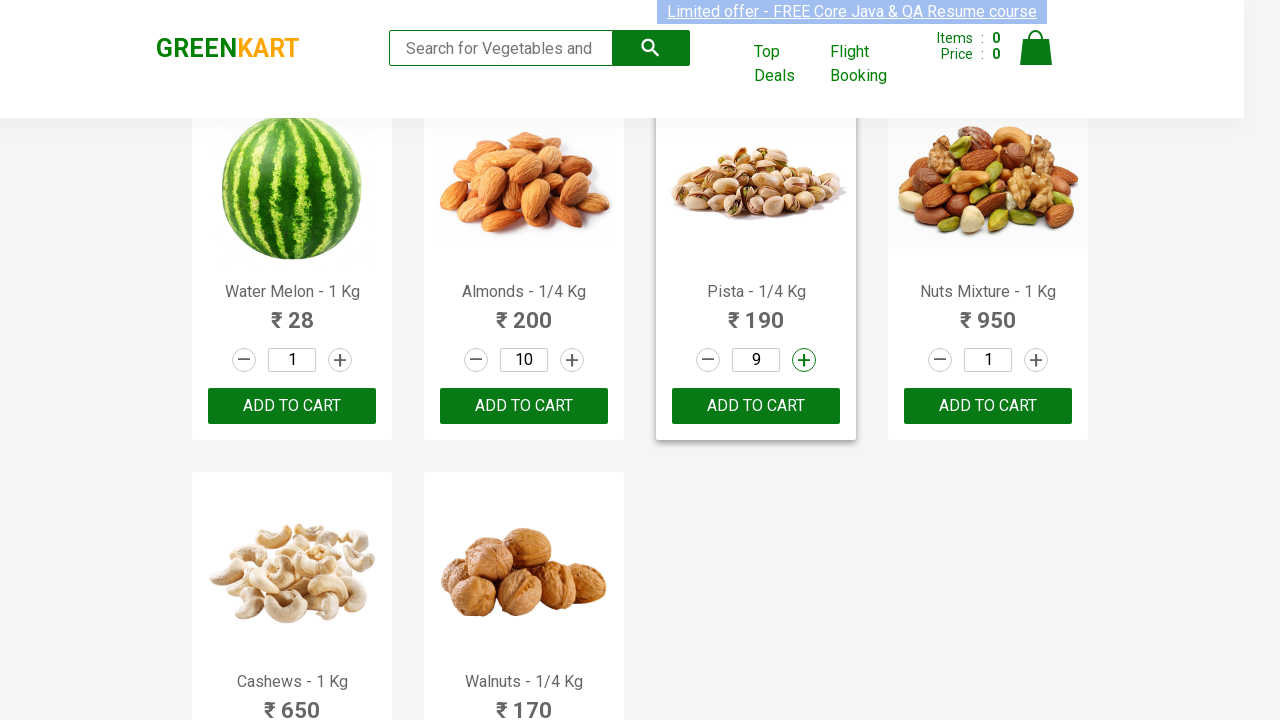

Incremented quantity for Pista at (804, 360) on xpath=//a[@class='increment'] >> nth=26
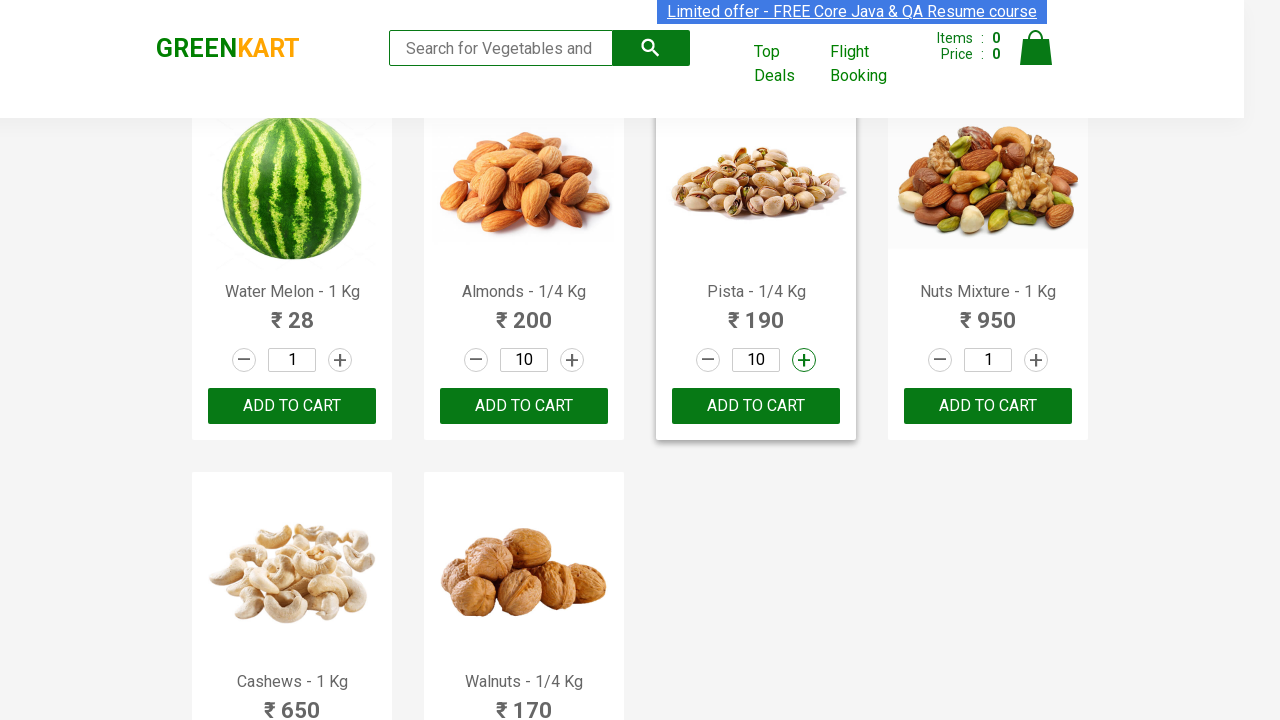

Incremented quantity for Pista at (804, 360) on xpath=//a[@class='increment'] >> nth=26
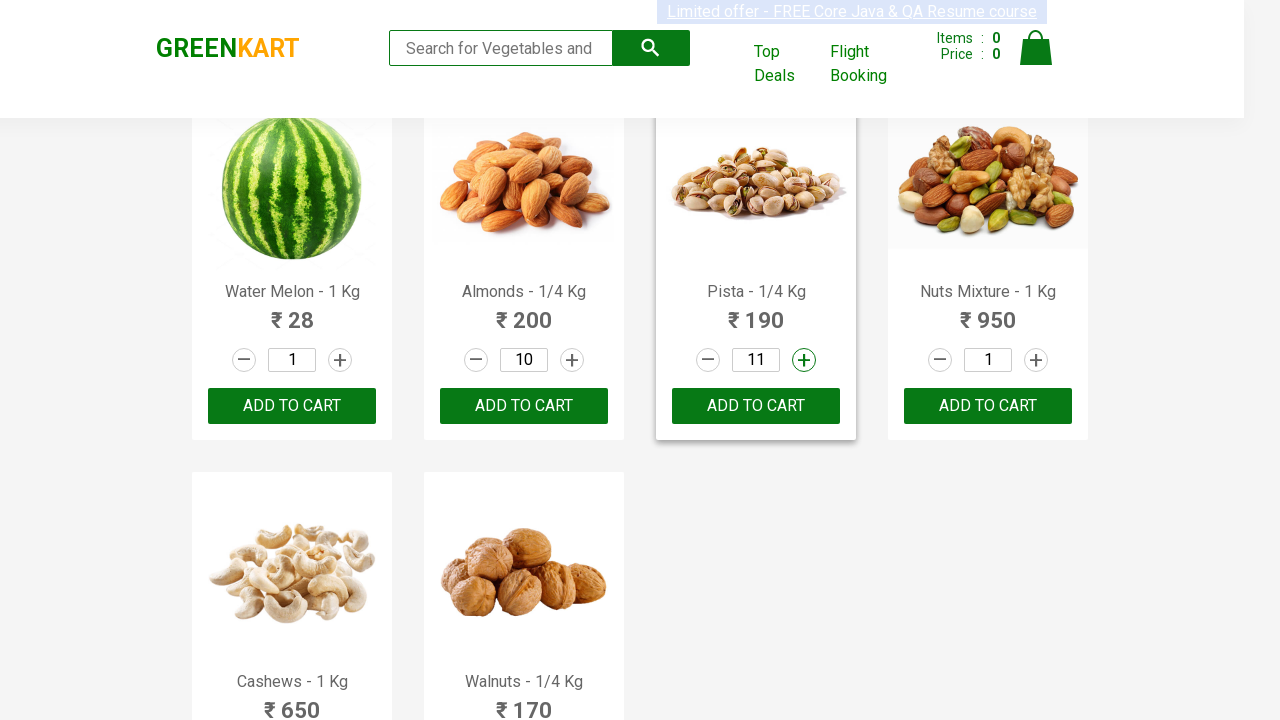

Incremented quantity for Pista at (804, 360) on xpath=//a[@class='increment'] >> nth=26
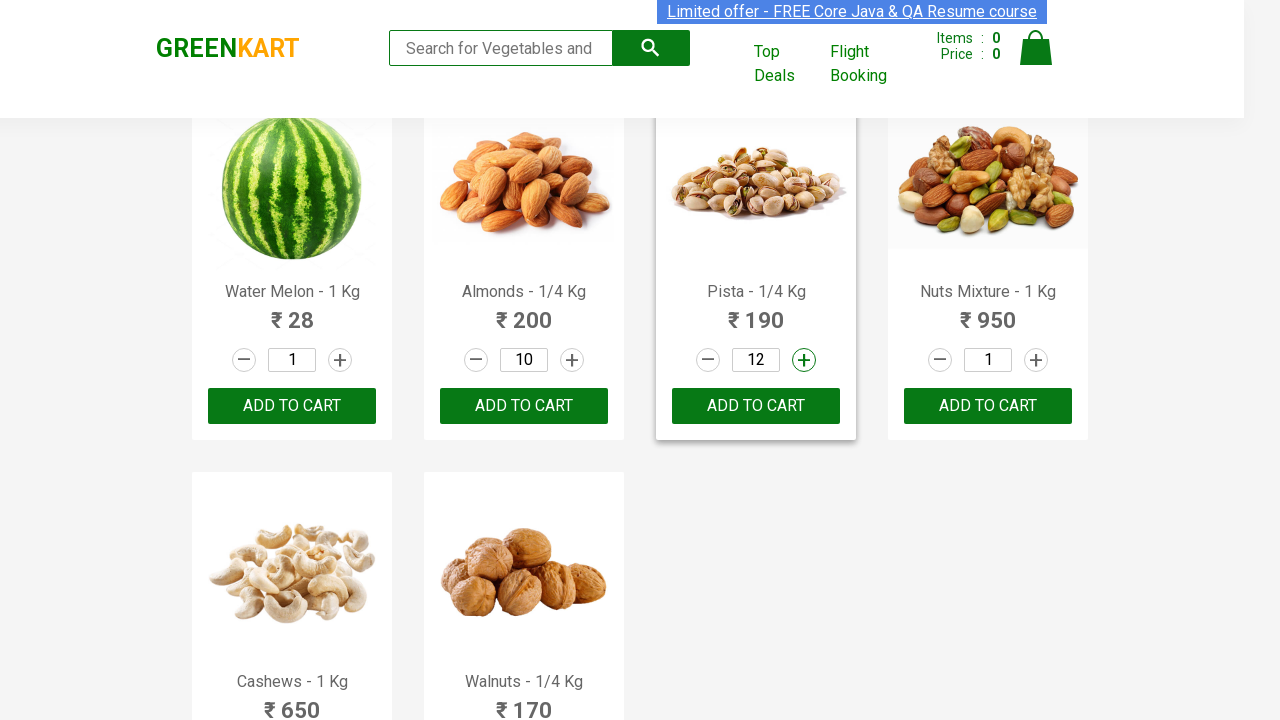

Incremented quantity for Pista at (804, 360) on xpath=//a[@class='increment'] >> nth=26
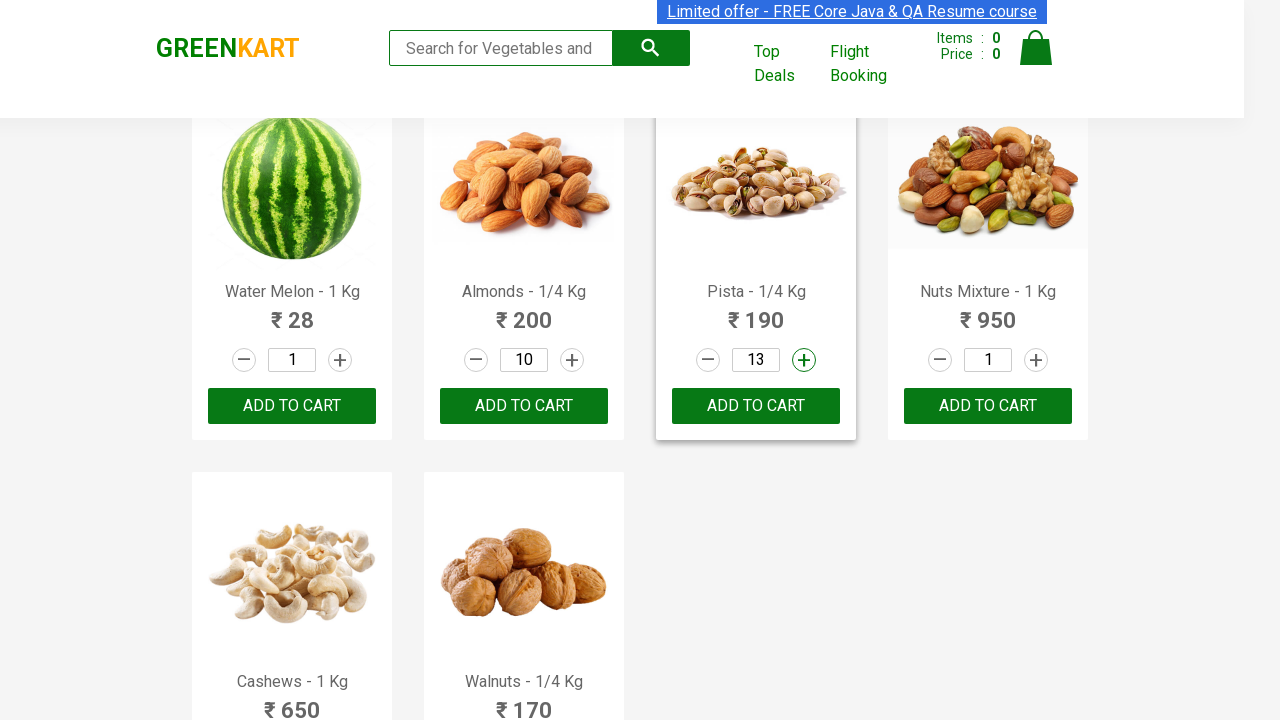

Incremented quantity for Pista at (804, 360) on xpath=//a[@class='increment'] >> nth=26
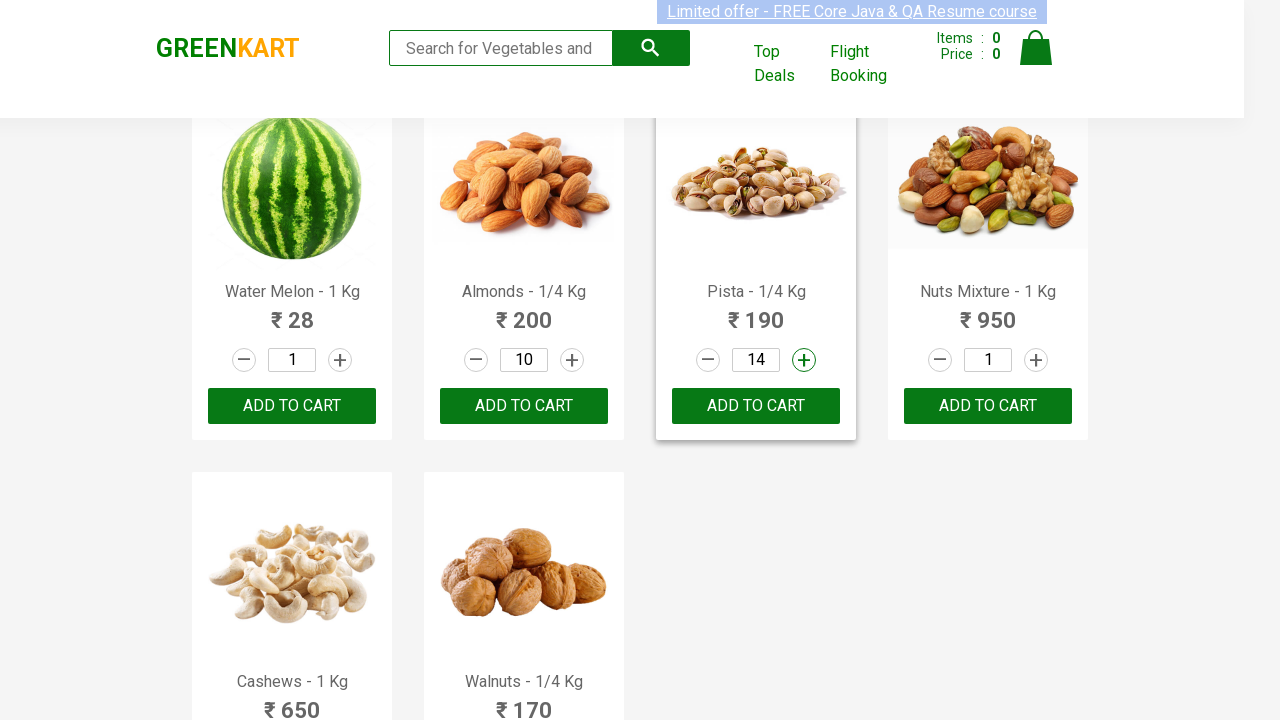

Incremented quantity for Pista at (804, 360) on xpath=//a[@class='increment'] >> nth=26
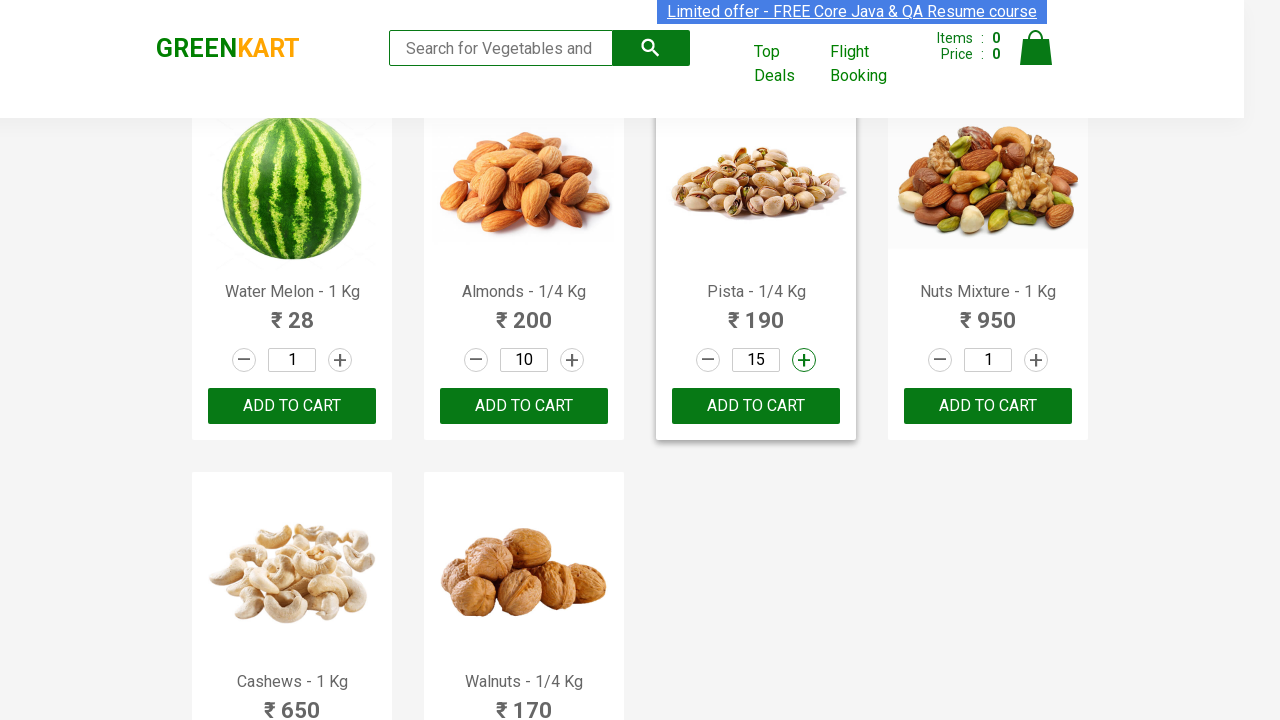

Extracted product name: Nuts Mixture
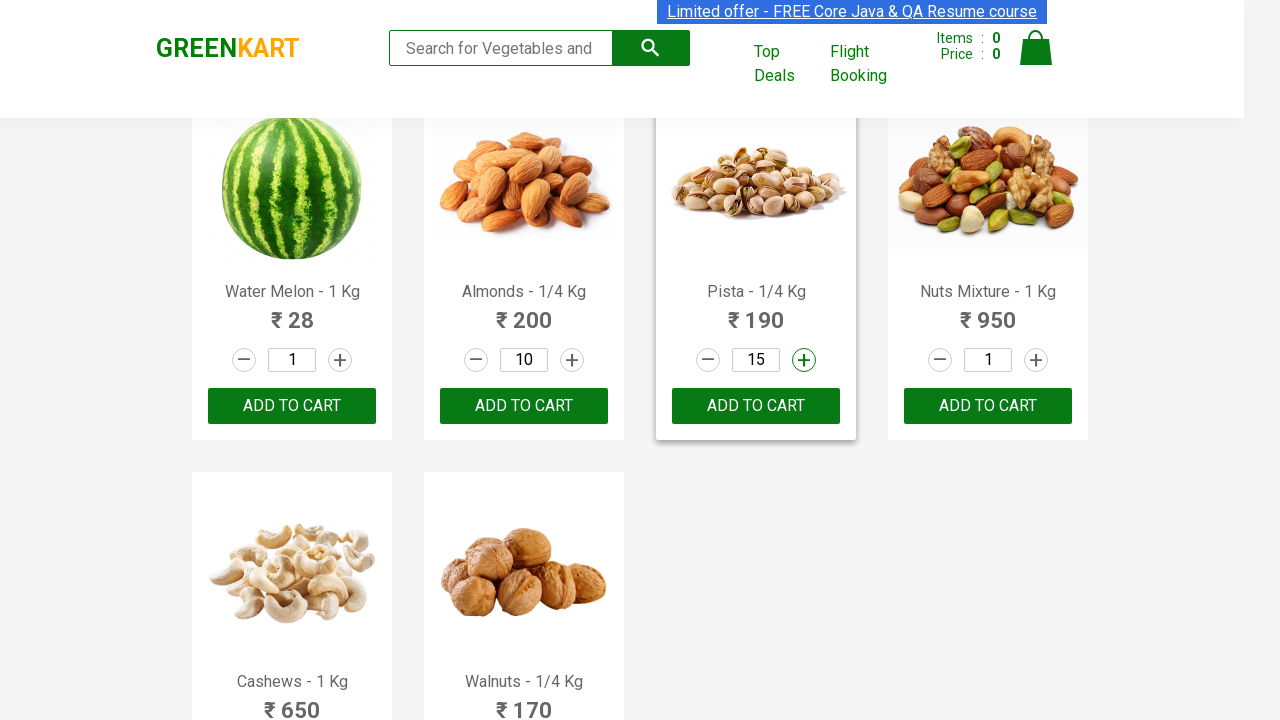

Extracted product name: Cashews
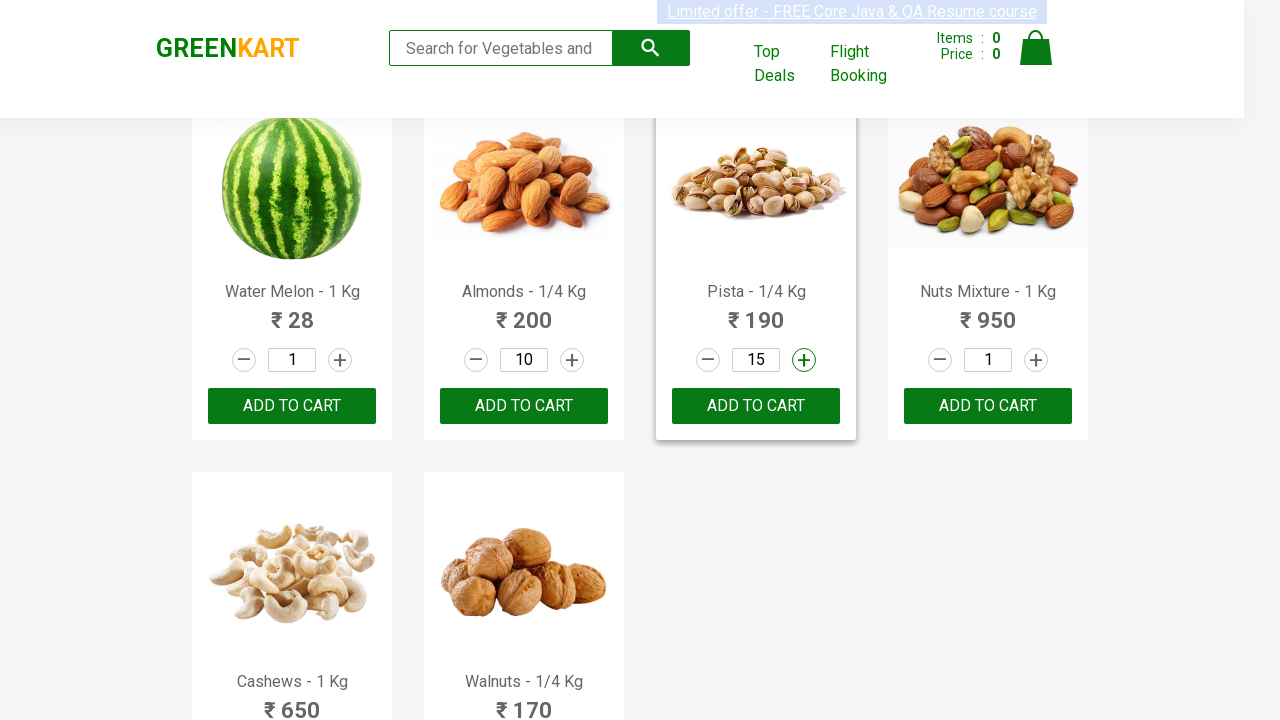

Extracted product name: Walnuts
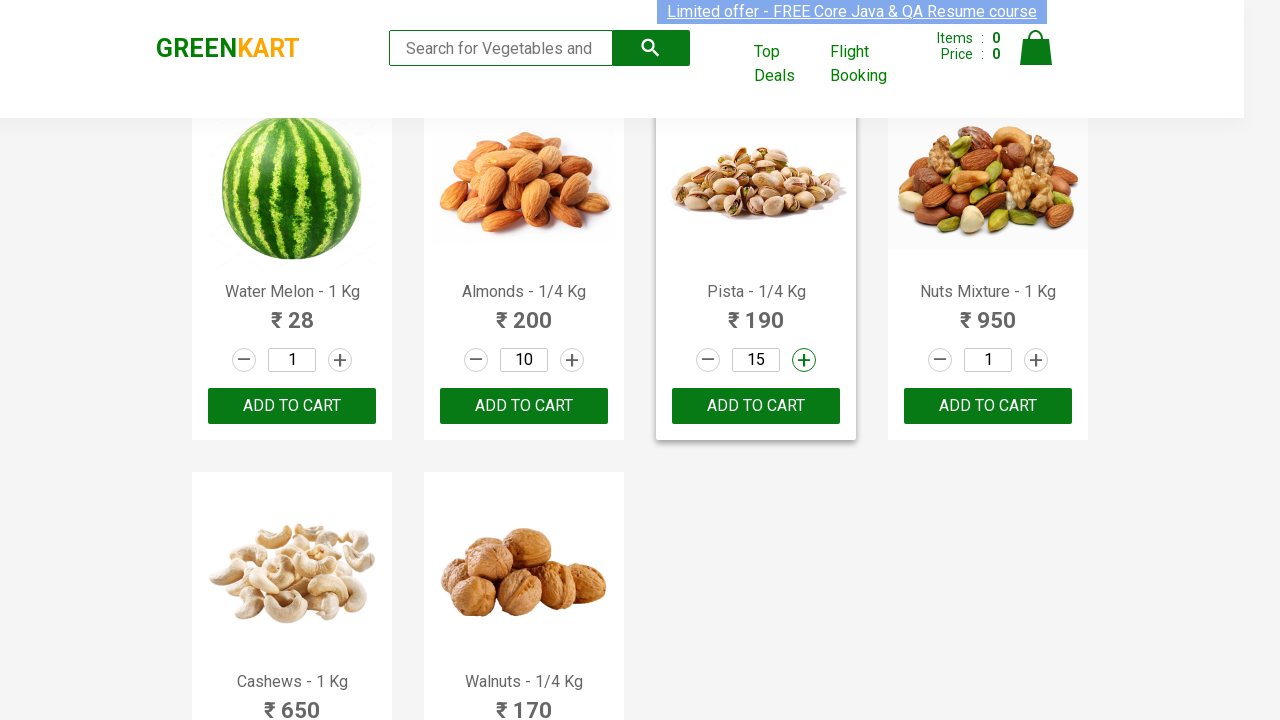

Extracted product name: 
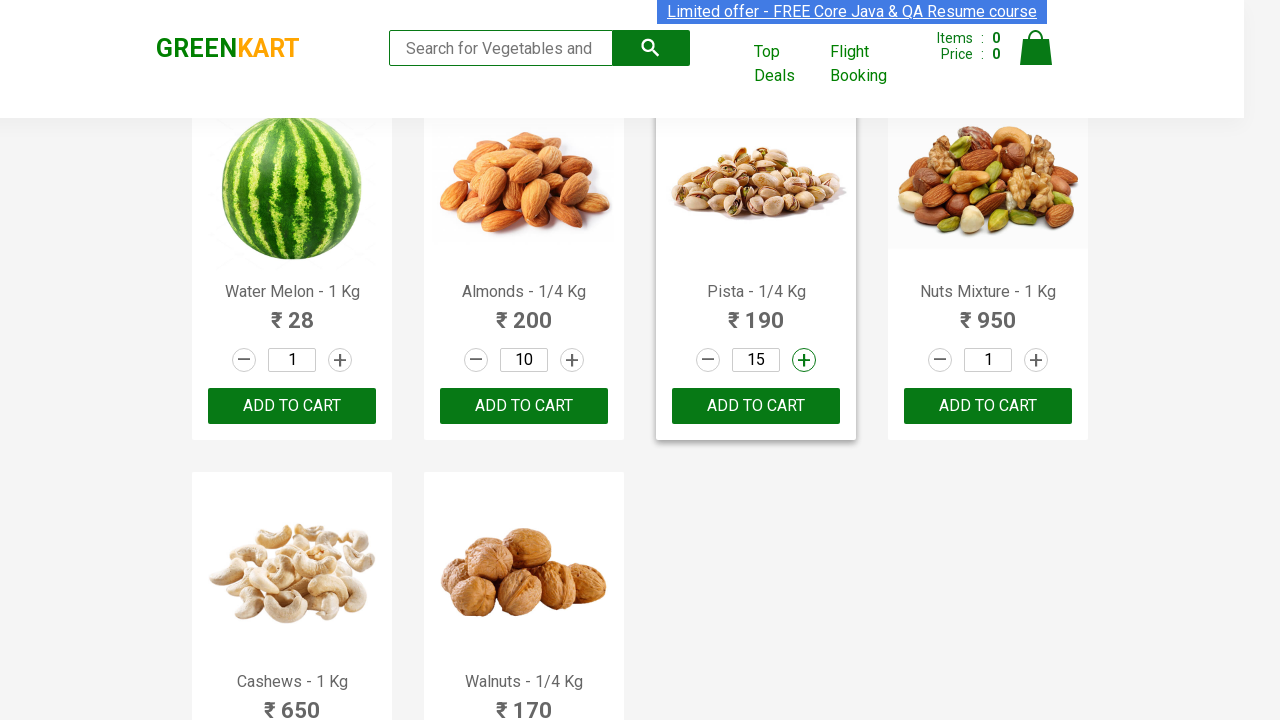

Extracted product name: Cart
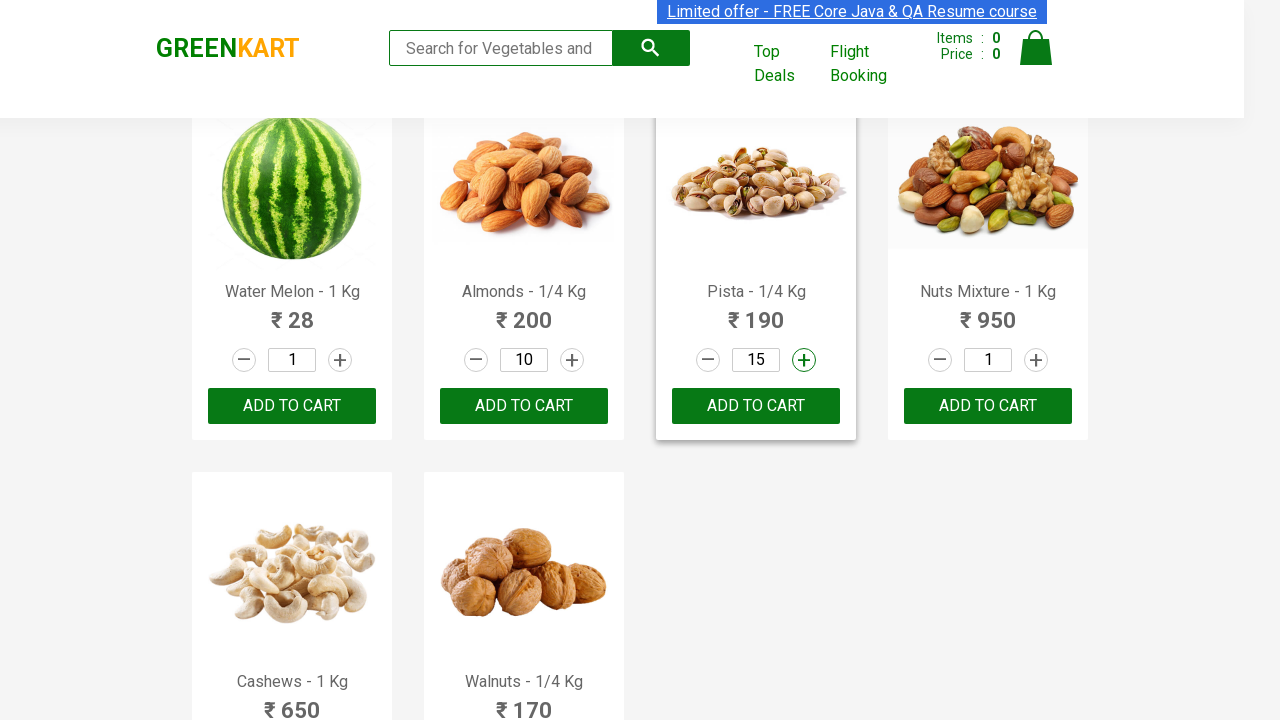

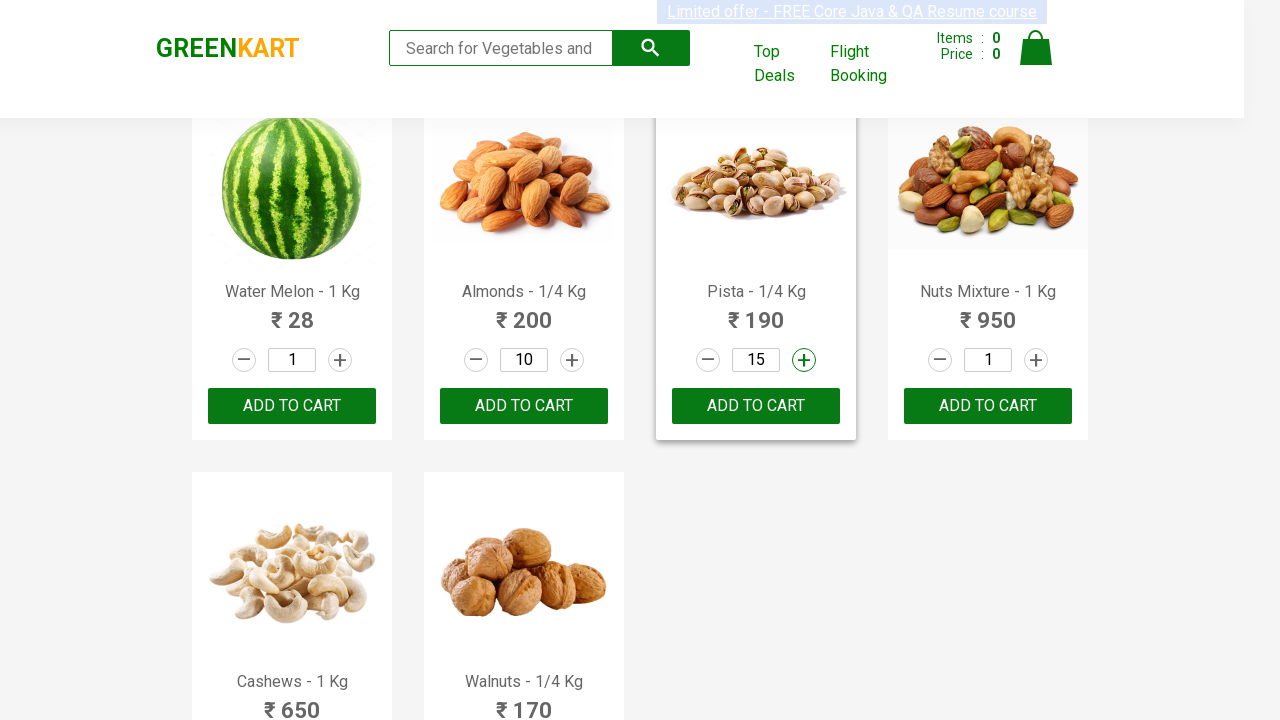